Automates playing the "Is This Prime?" game by clicking the start button, then repeatedly checking if displayed numbers are prime and clicking the appropriate yes/no button until the timer runs out.

Starting URL: http://isthisprime.com/game/

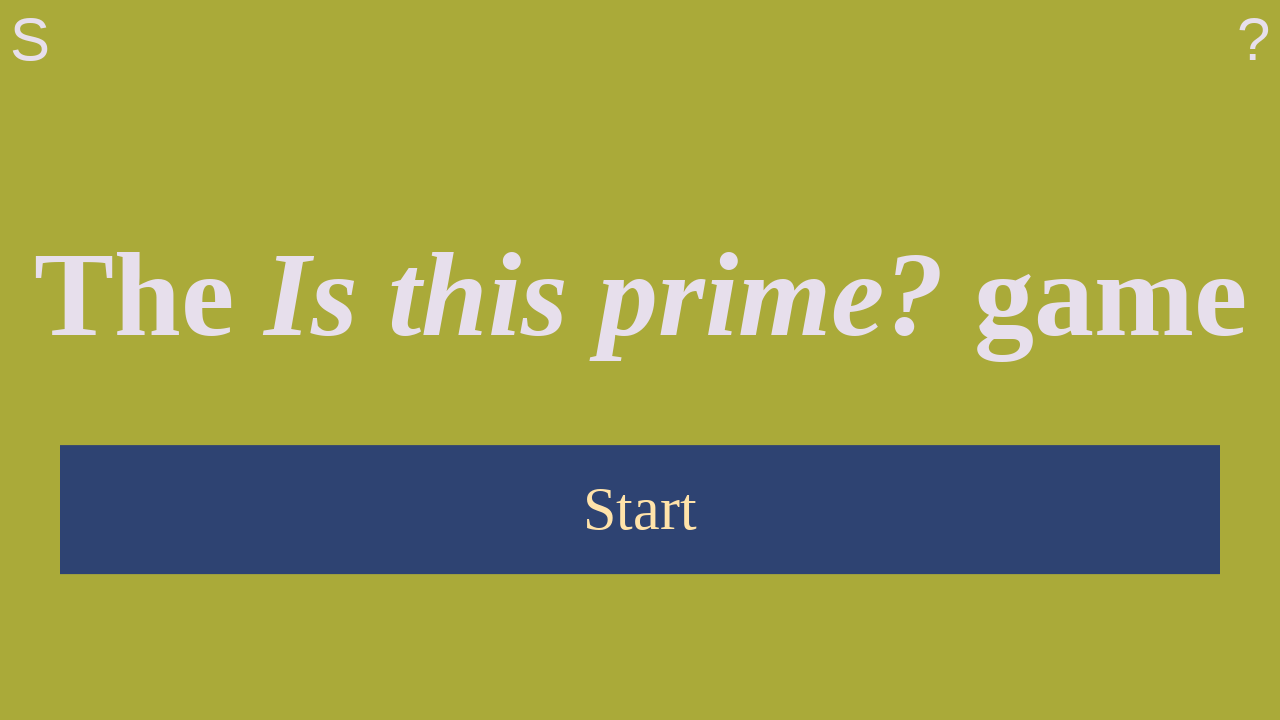

Clicked start button to begin the game at (640, 509) on #start
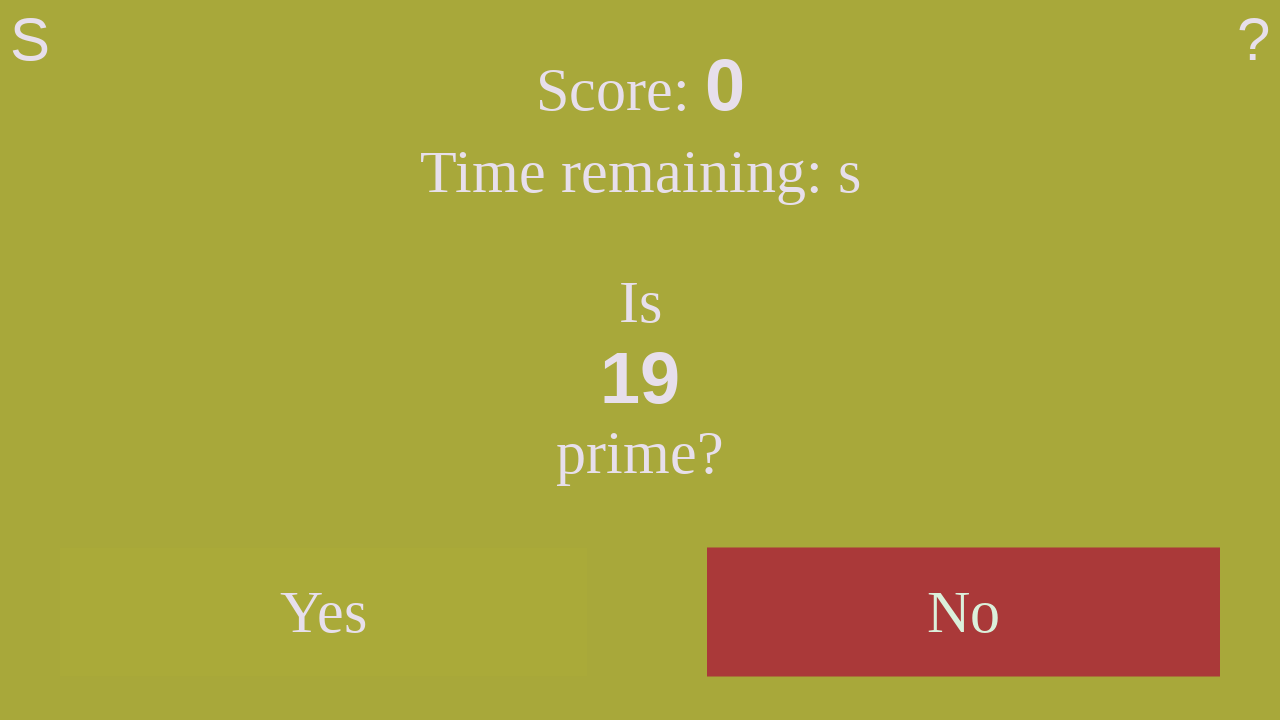

Yes button element is visible
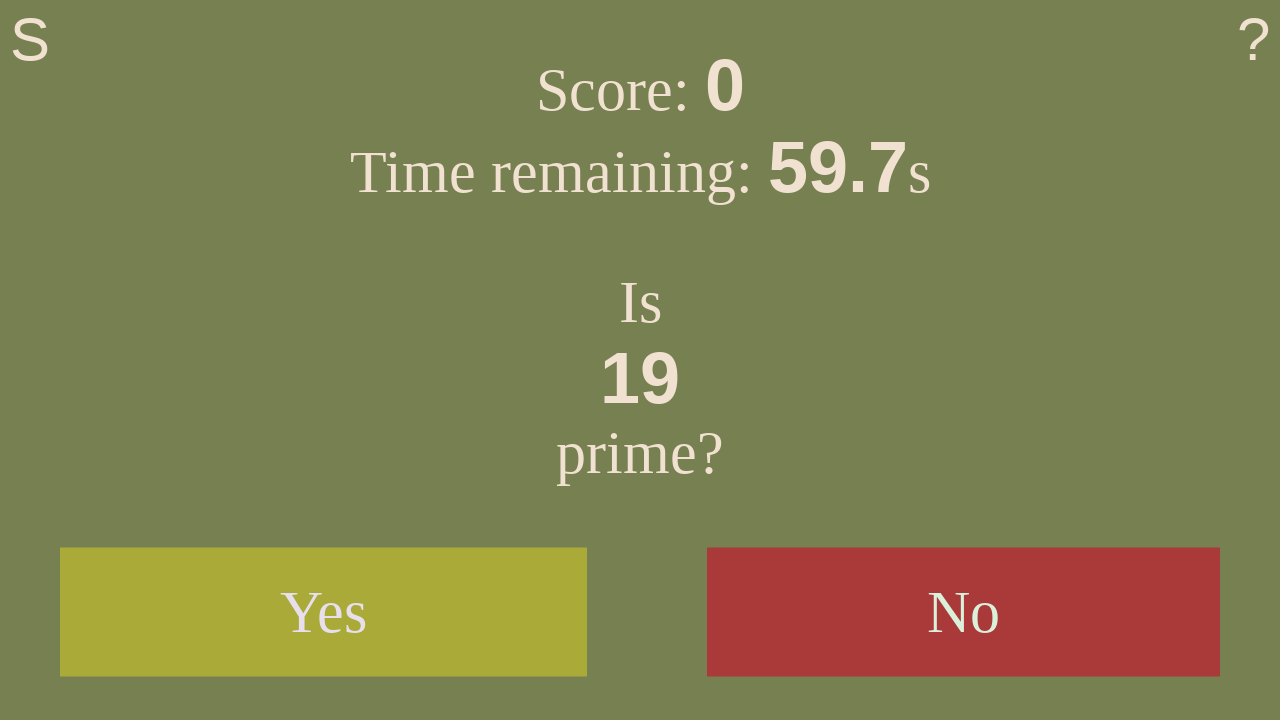

No button element is visible
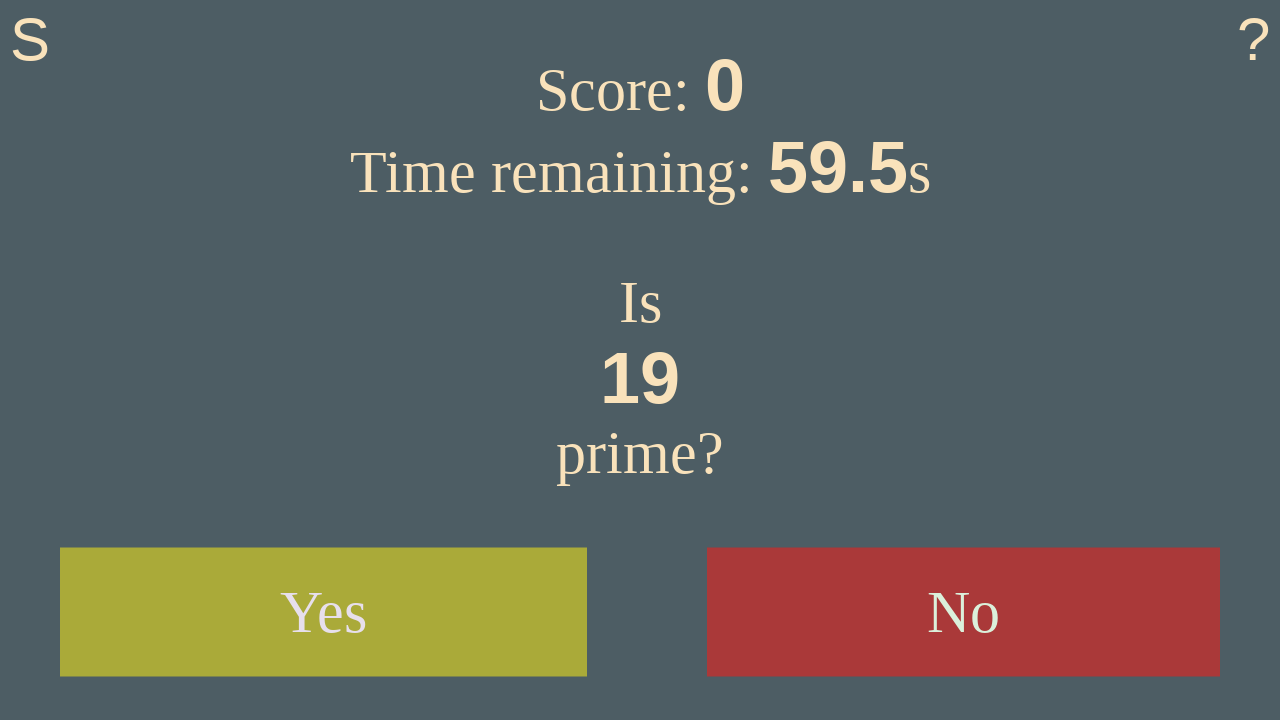

Number display element is visible
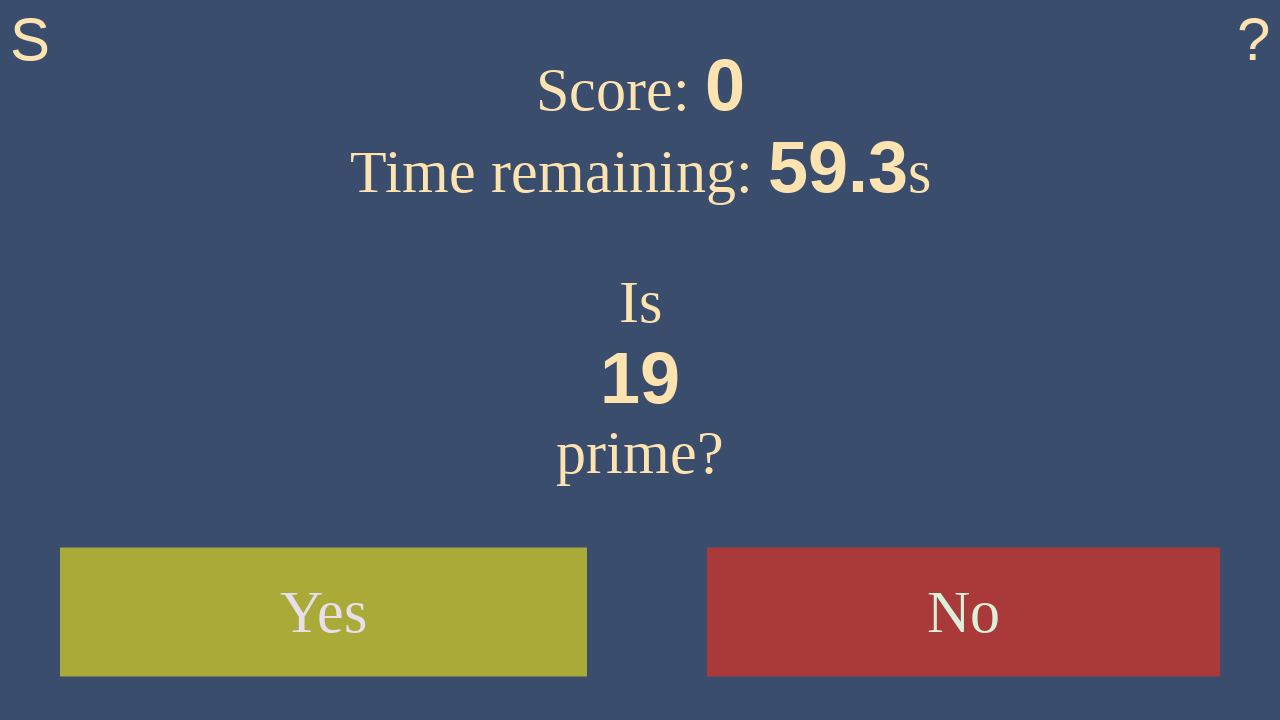

Retrieved current time: 59.2
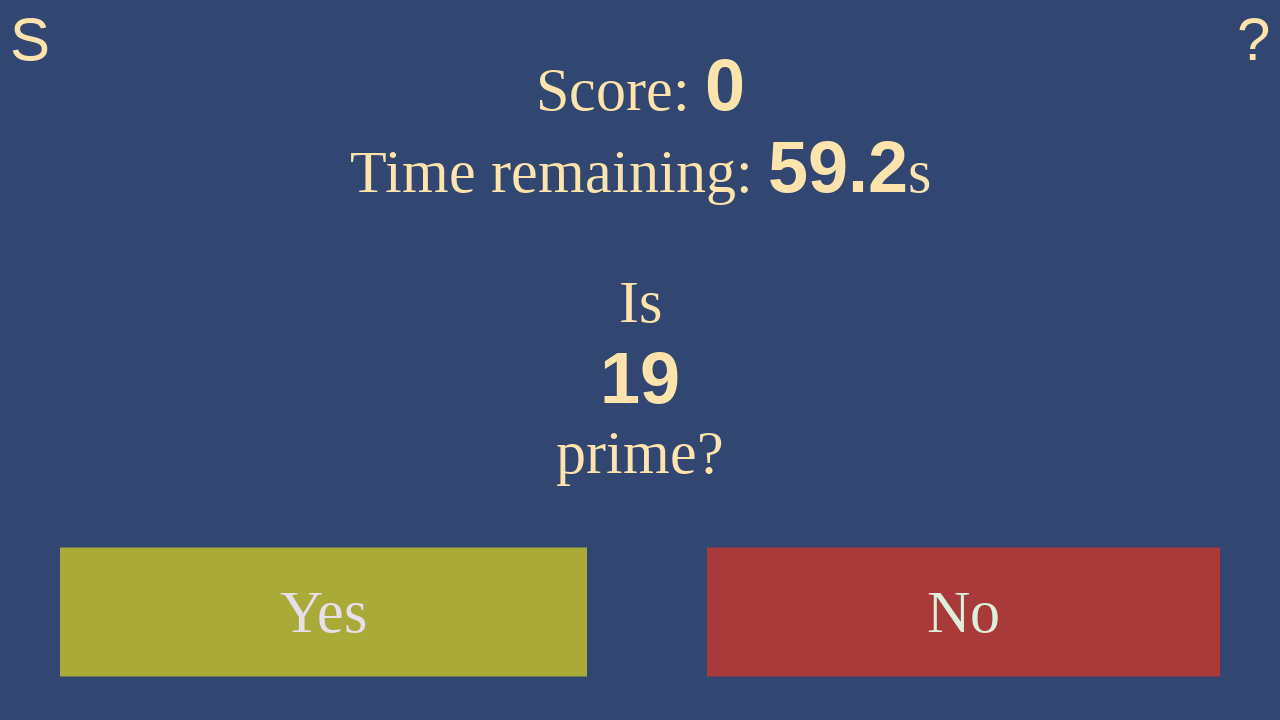

Retrieved current number to evaluate: 19
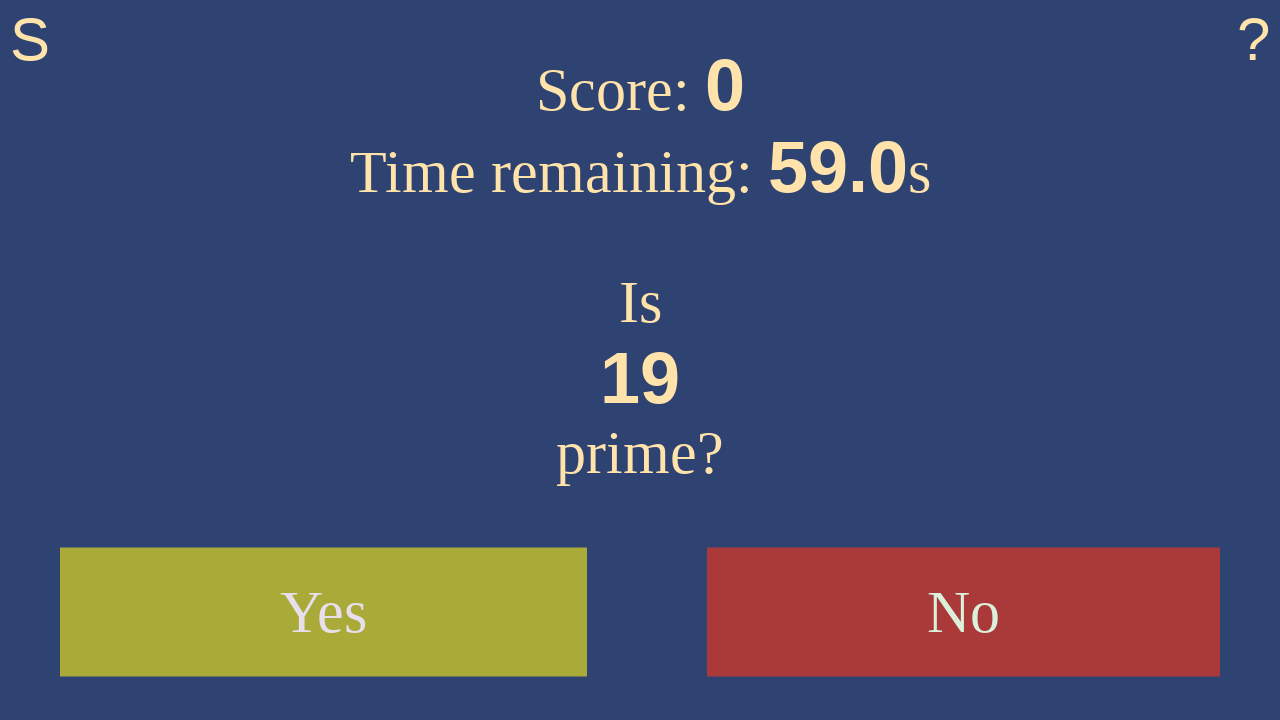

Clicked yes button: 19 is prime at (324, 612) on #yes
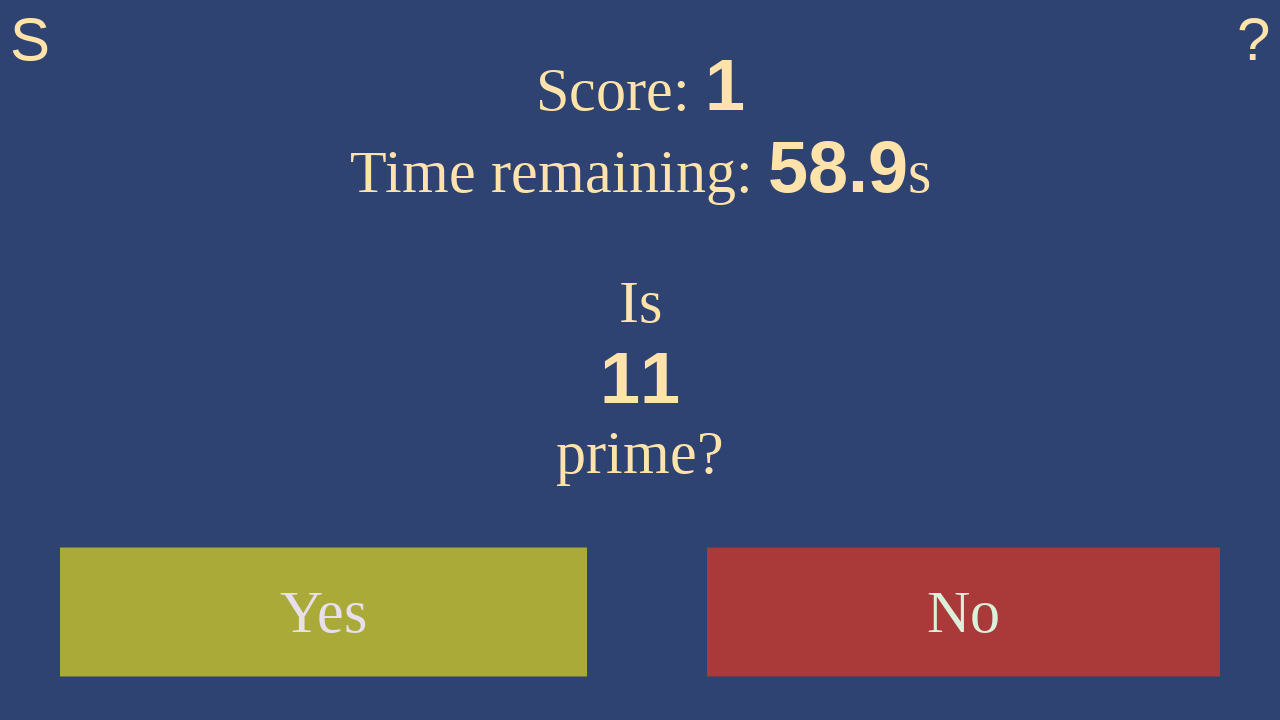

Waited 100ms for UI to update
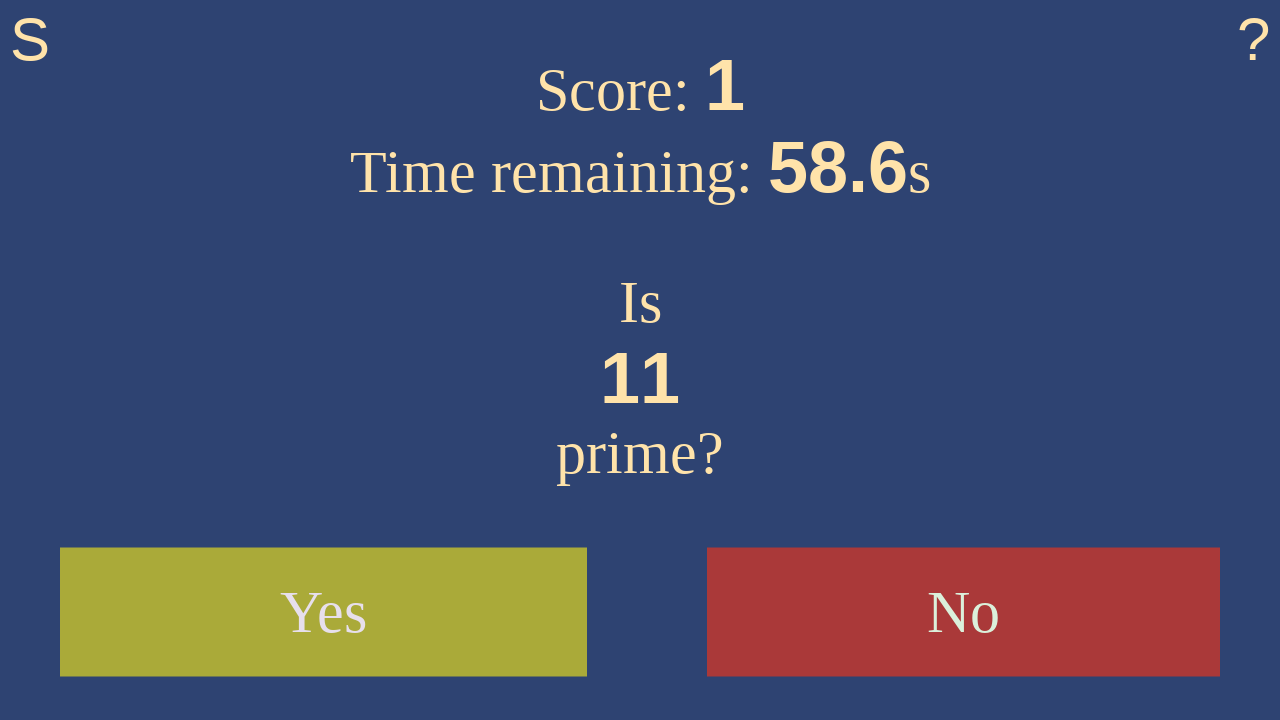

Retrieved current time: 58.5
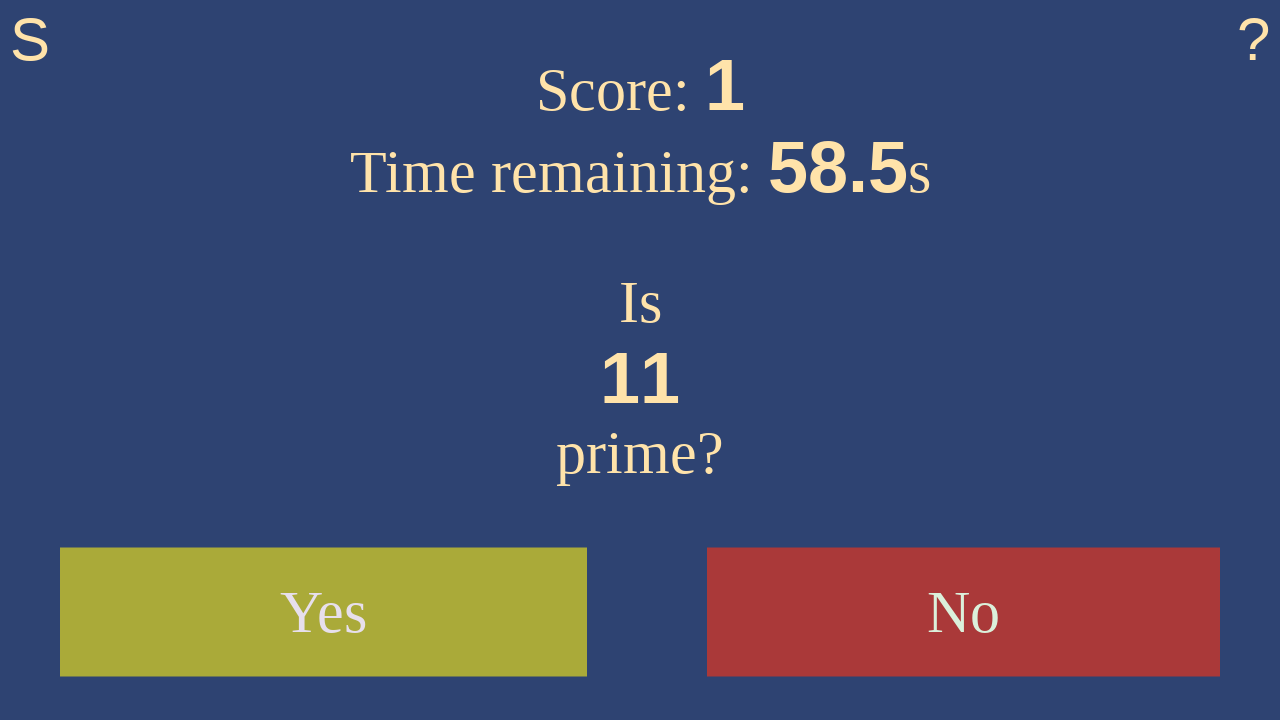

Retrieved current number to evaluate: 11
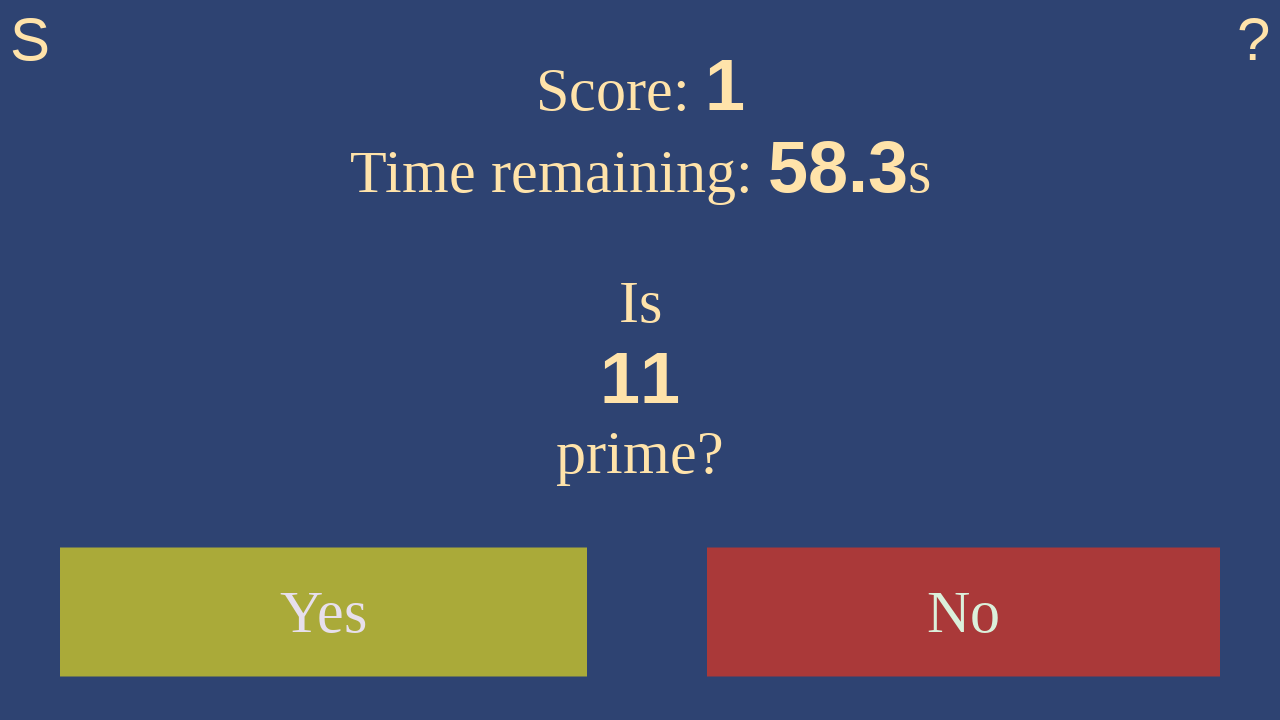

Clicked yes button: 11 is prime at (324, 612) on #yes
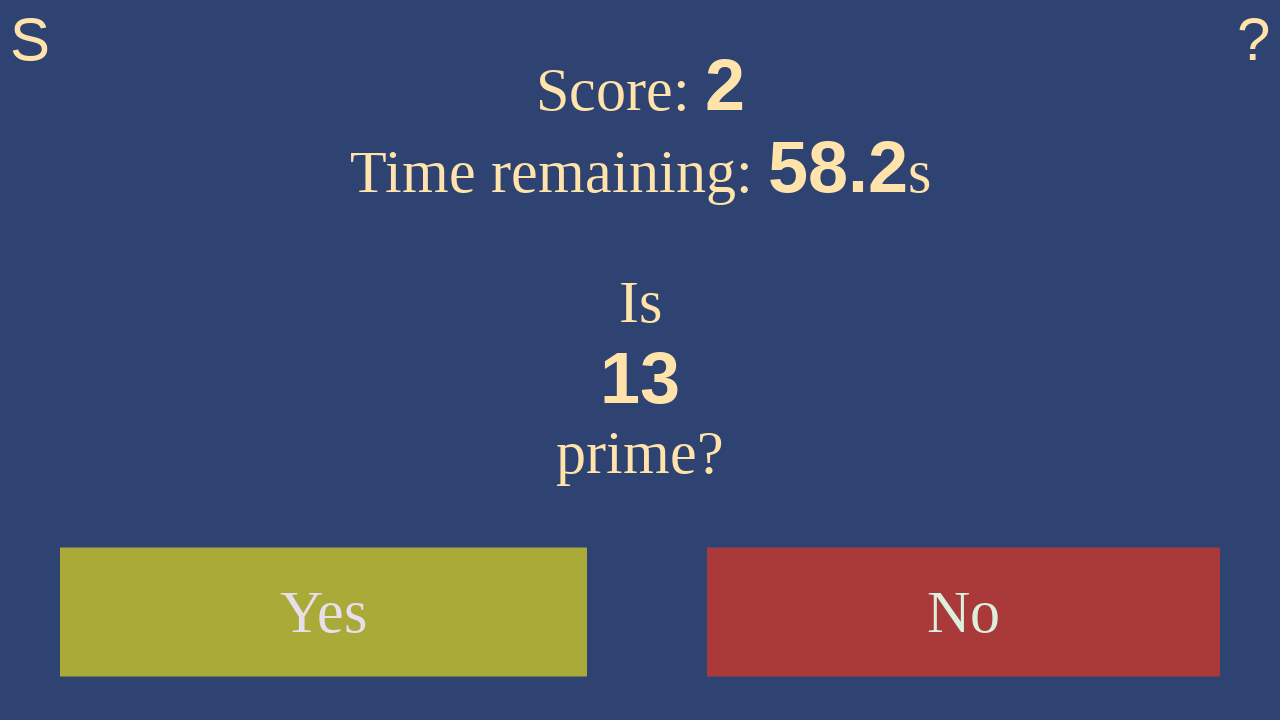

Waited 100ms for UI to update
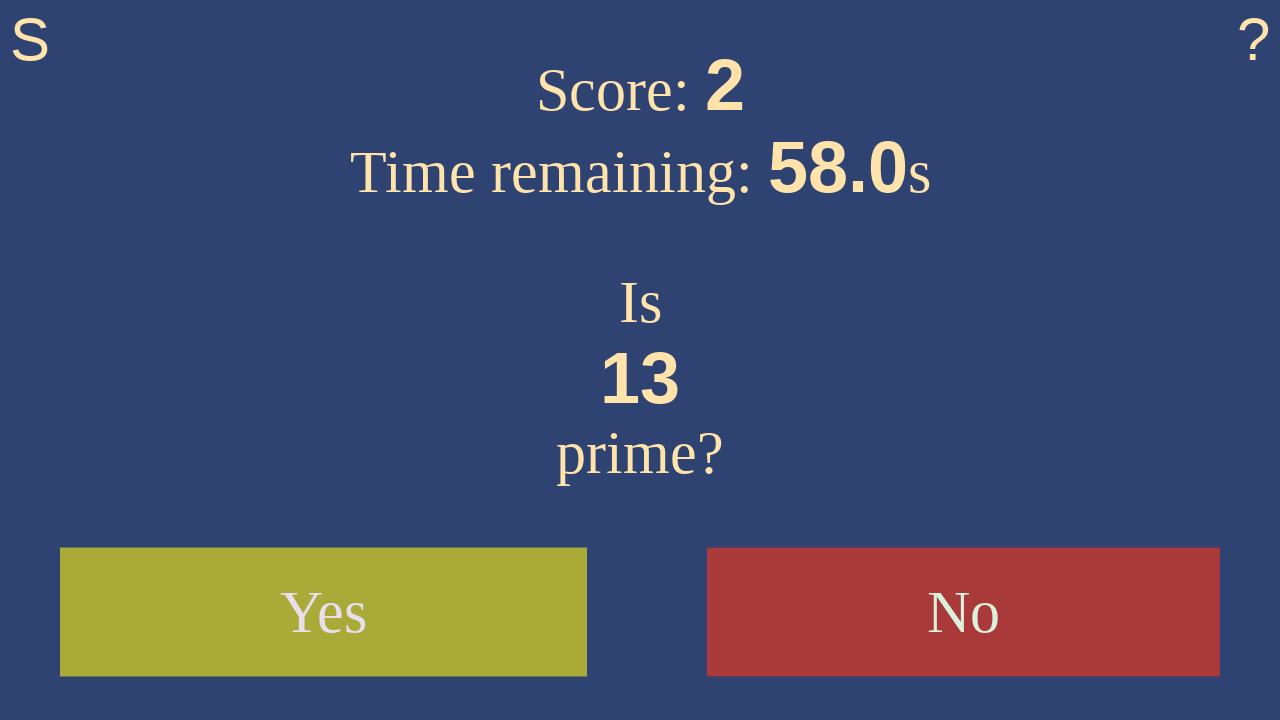

Retrieved current time: 57.9
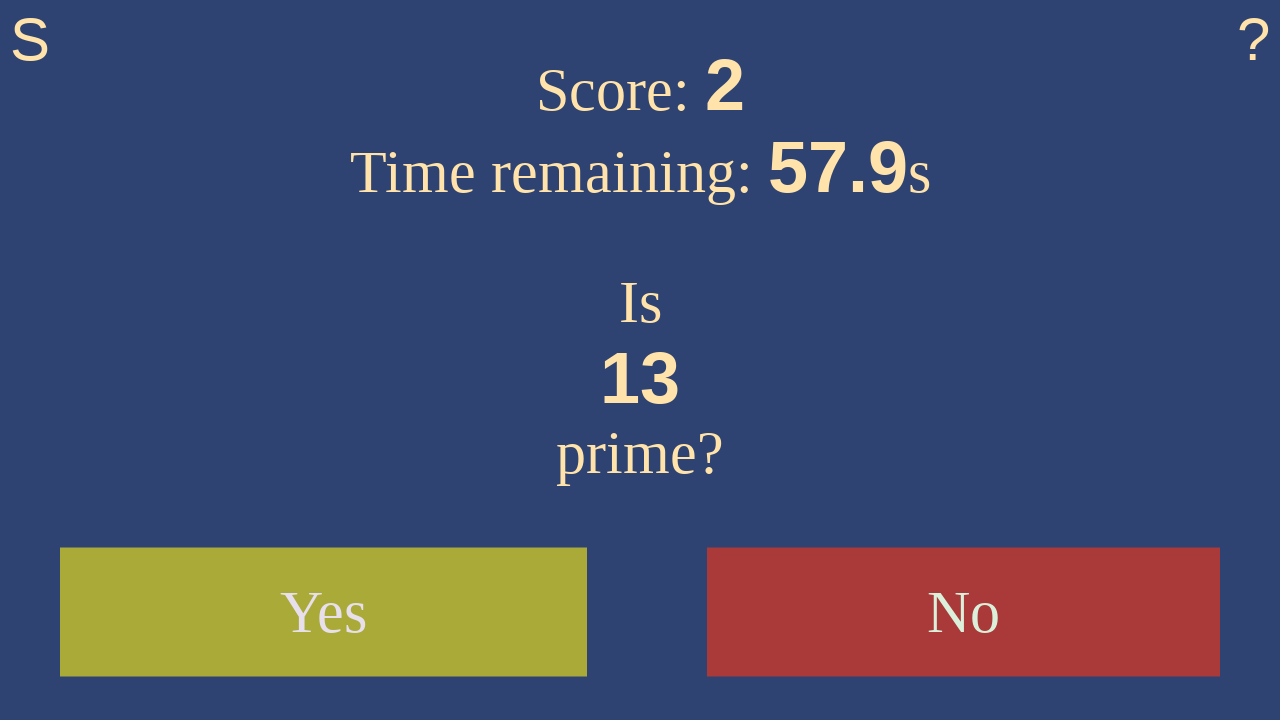

Retrieved current number to evaluate: 13
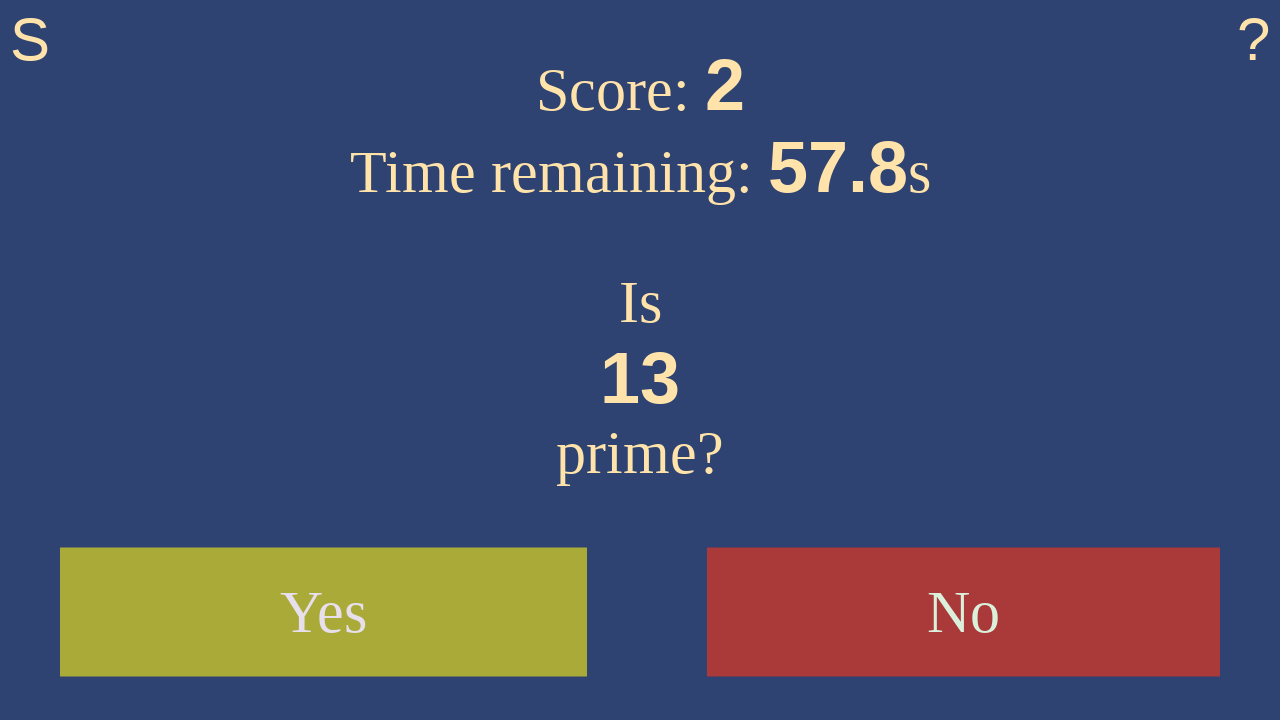

Clicked yes button: 13 is prime at (324, 612) on #yes
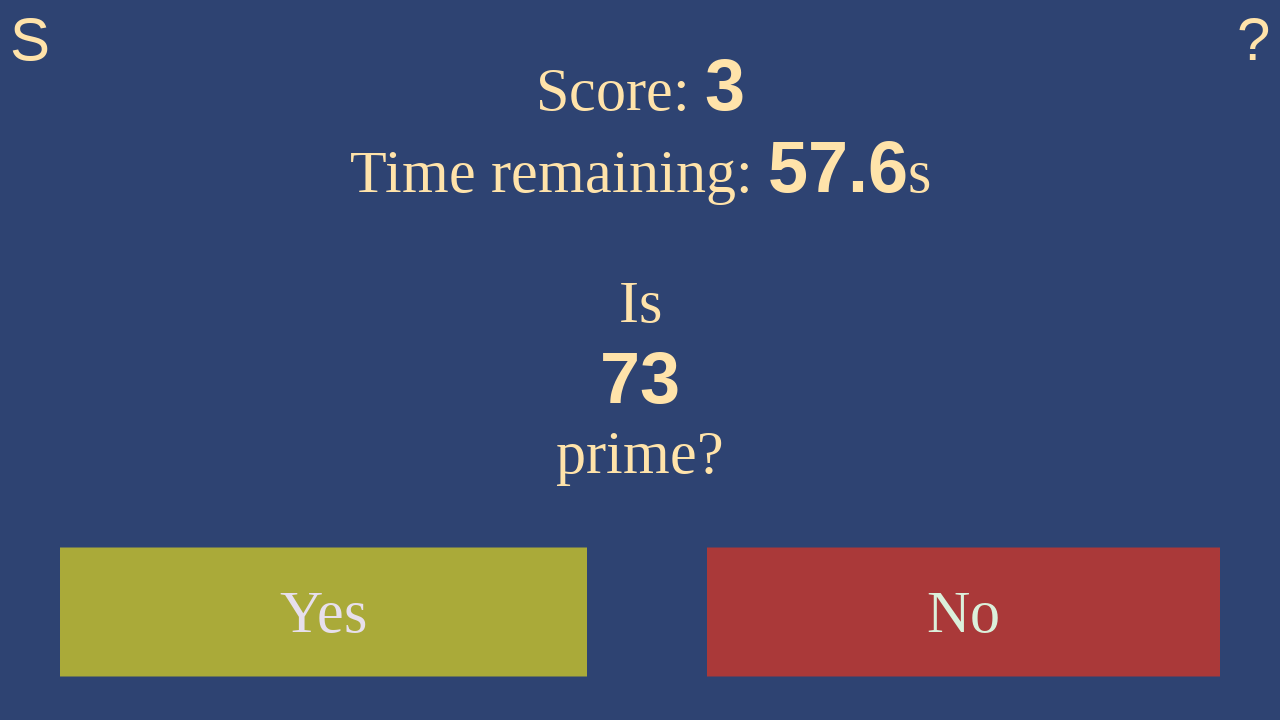

Waited 100ms for UI to update
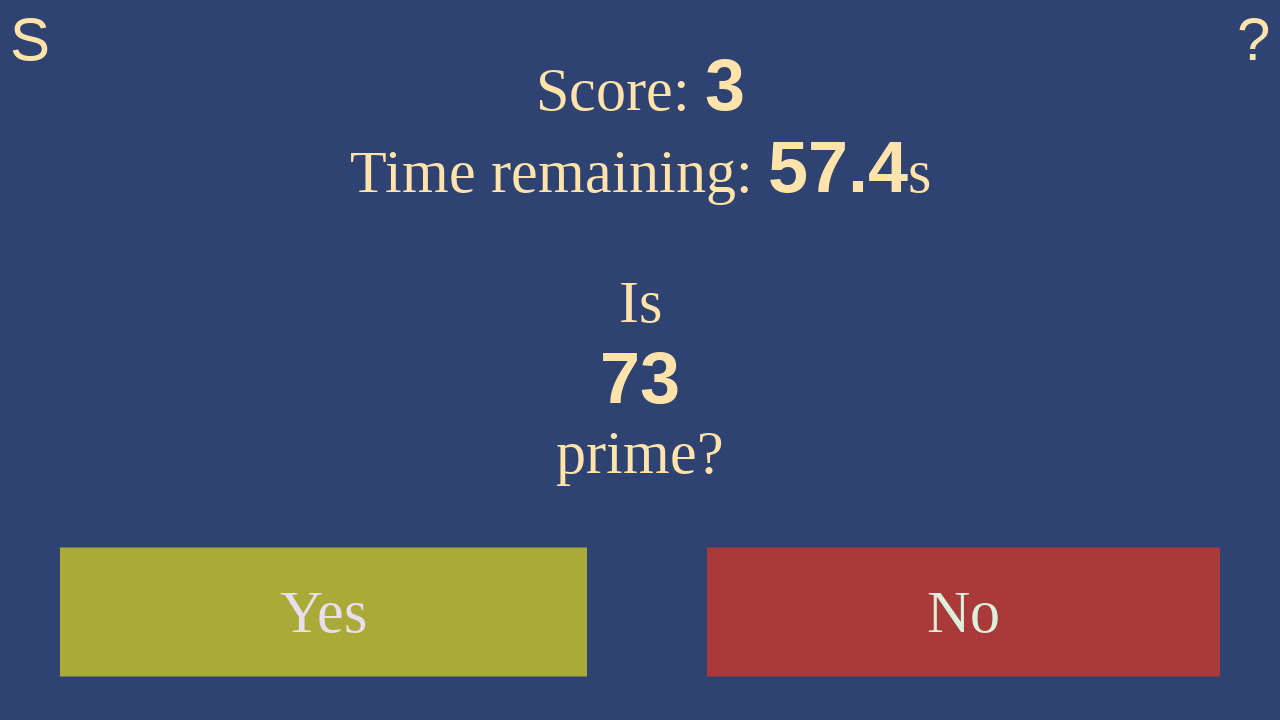

Retrieved current time: 57.3
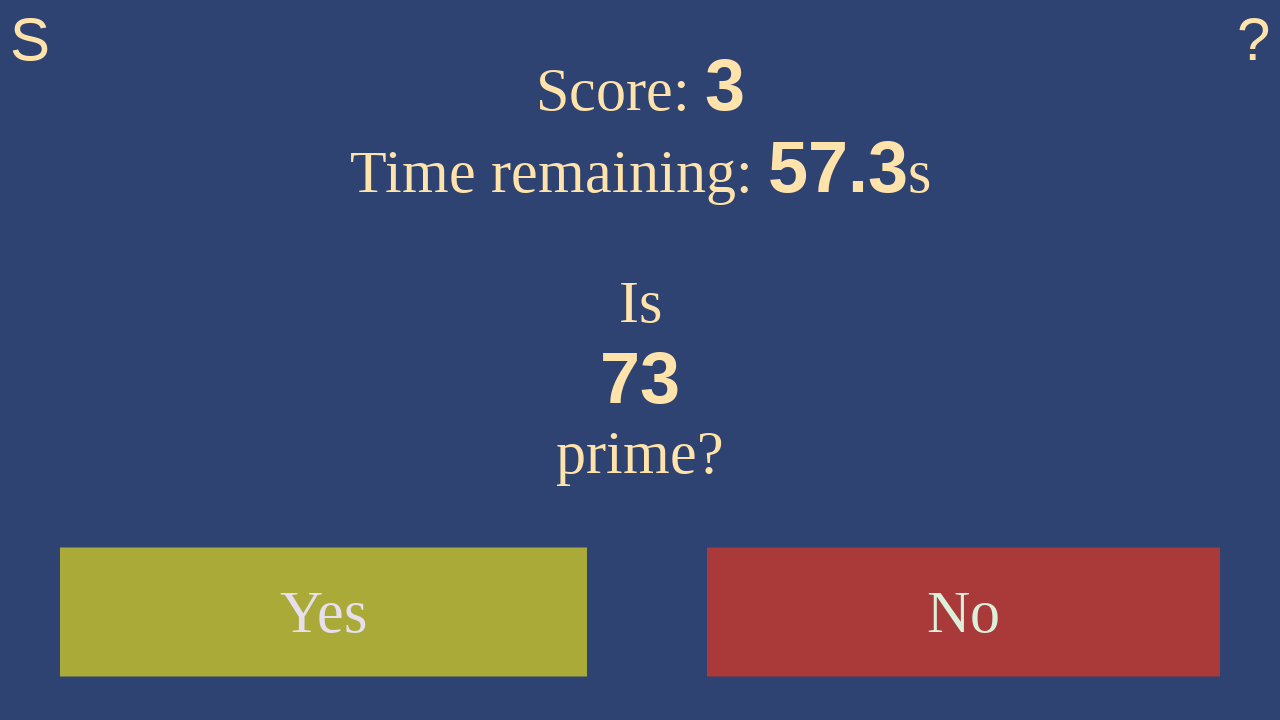

Retrieved current number to evaluate: 73
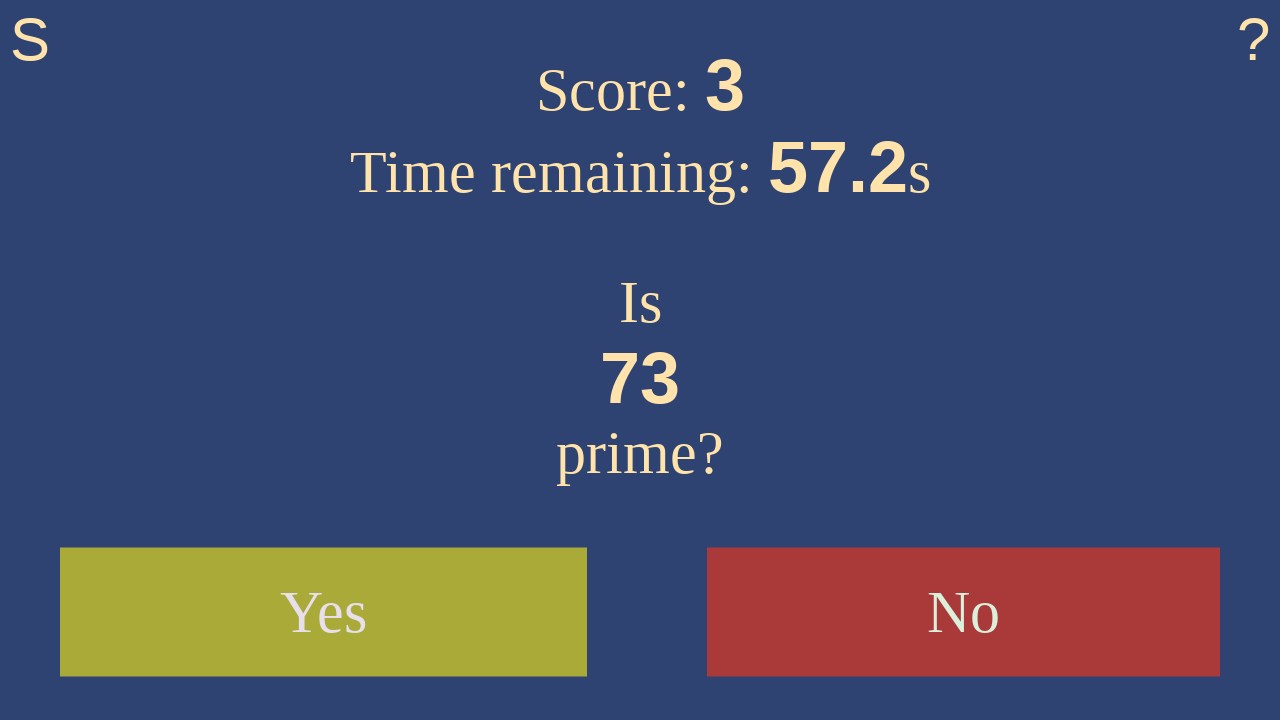

Clicked yes button: 73 is prime at (324, 612) on #yes
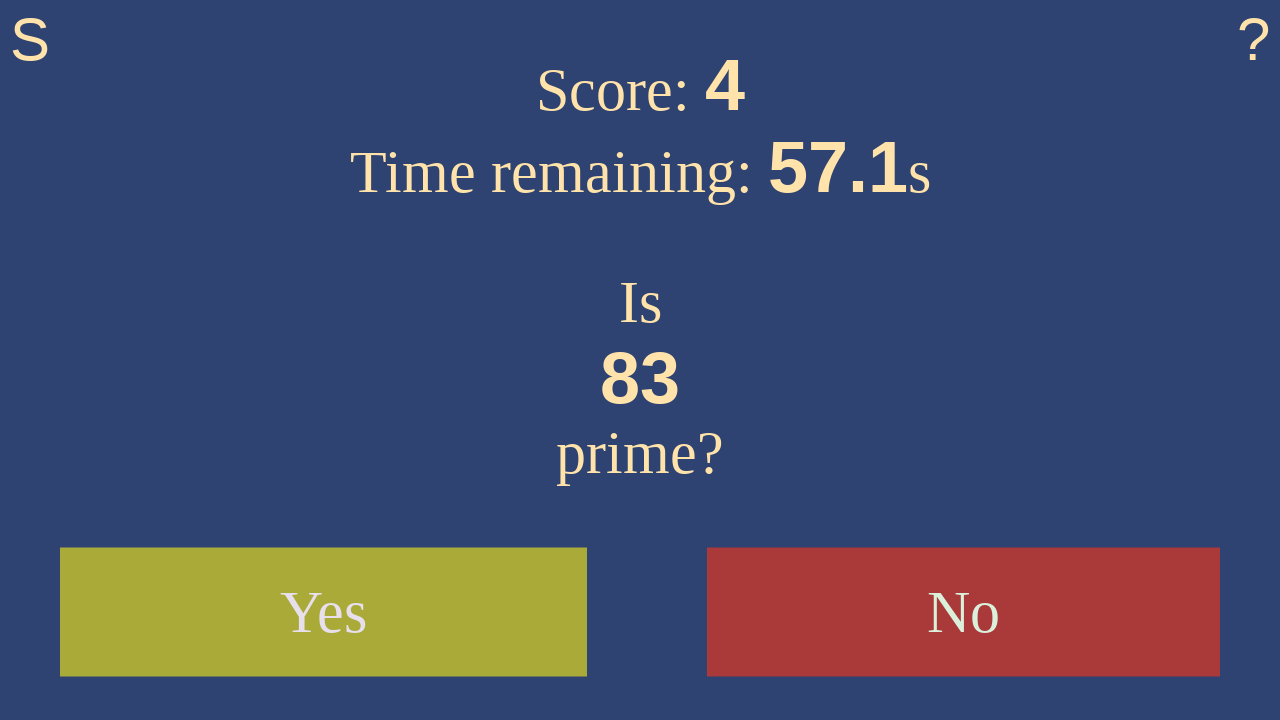

Waited 100ms for UI to update
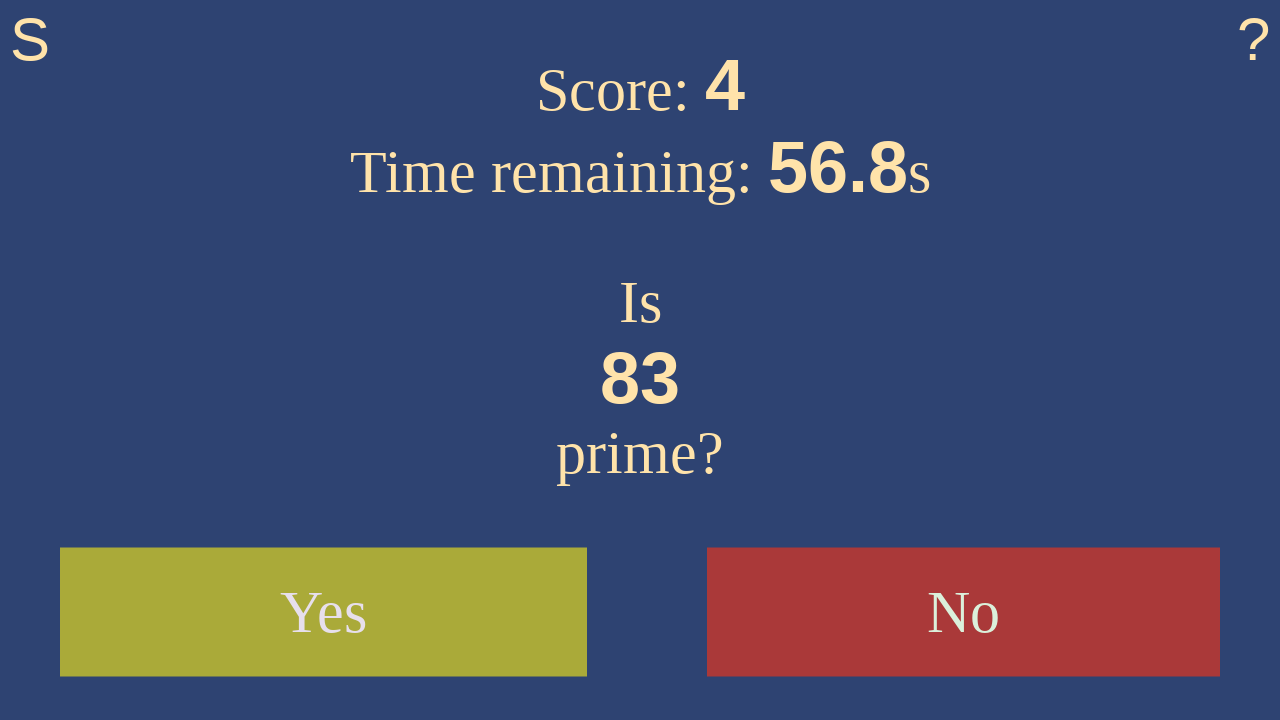

Retrieved current time: 56.7
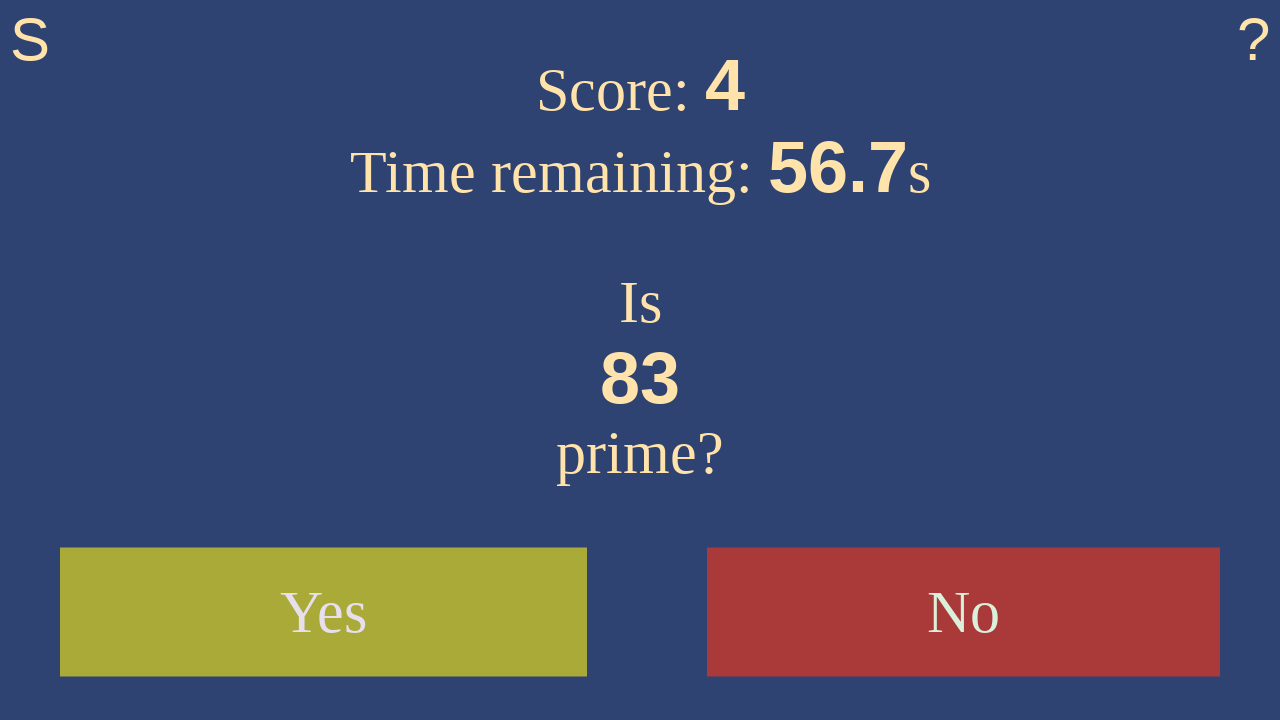

Retrieved current number to evaluate: 83
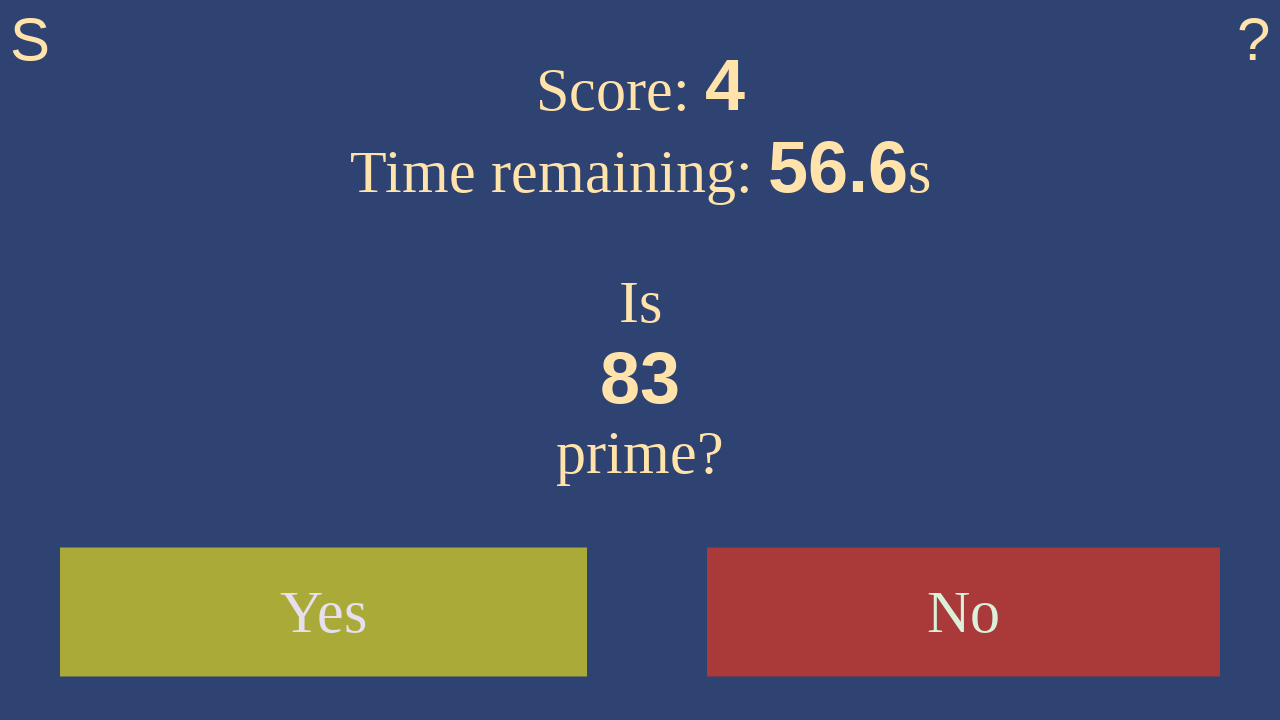

Clicked yes button: 83 is prime at (324, 612) on #yes
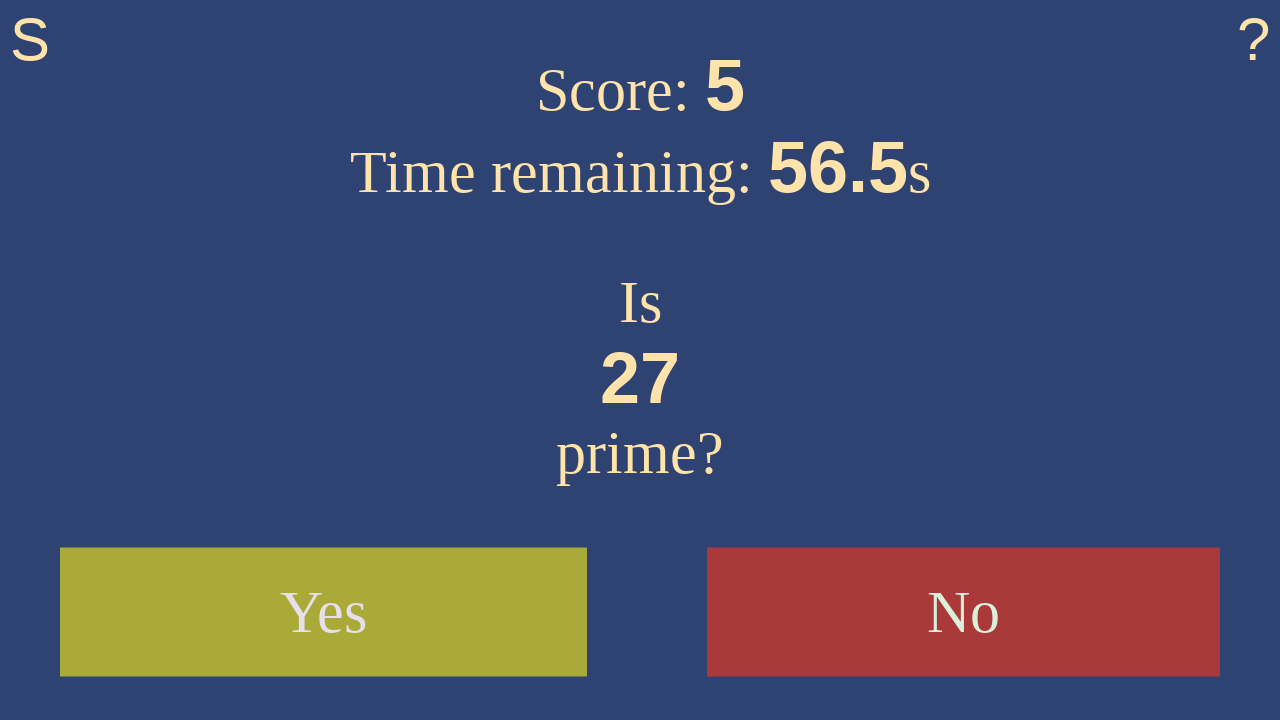

Waited 100ms for UI to update
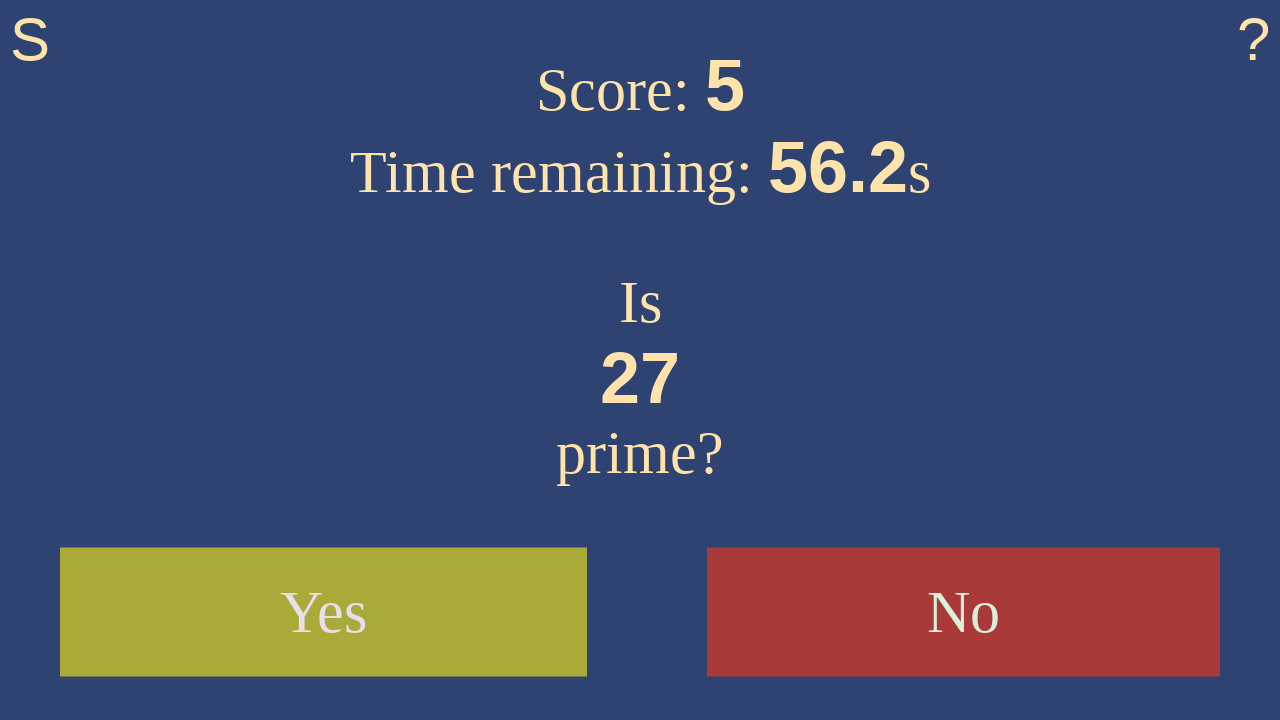

Retrieved current time: 56.1
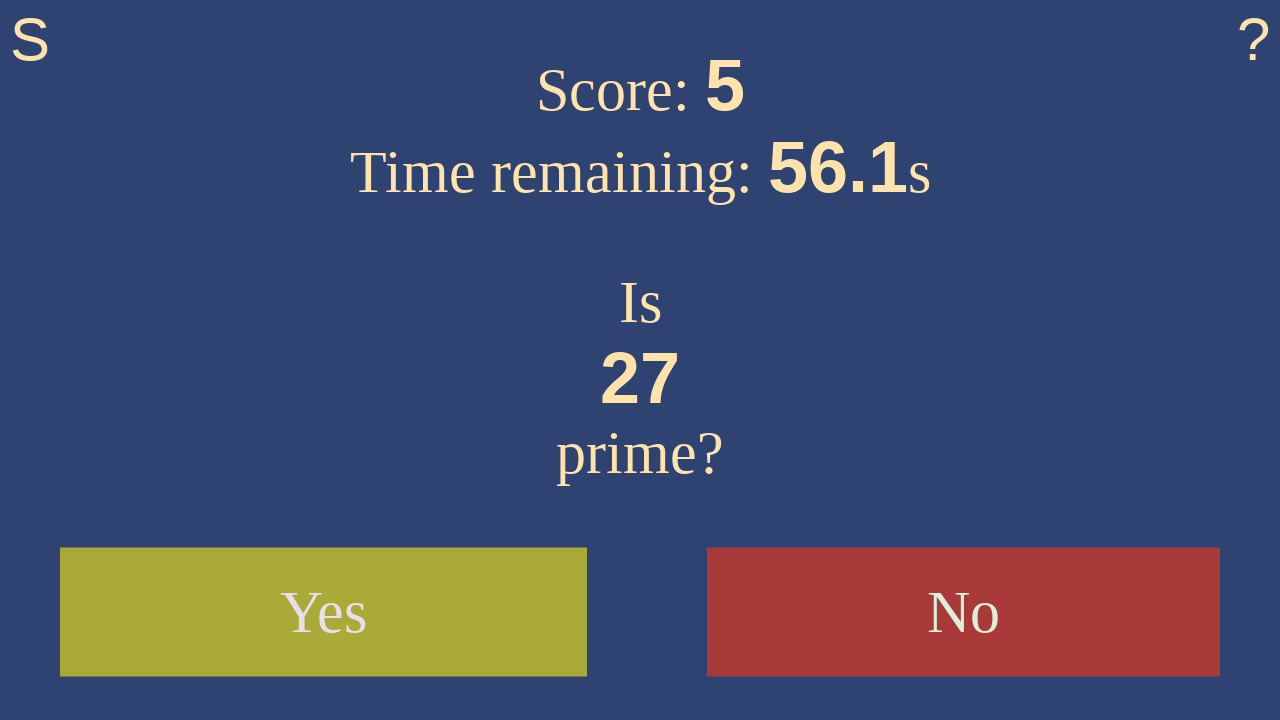

Retrieved current number to evaluate: 27
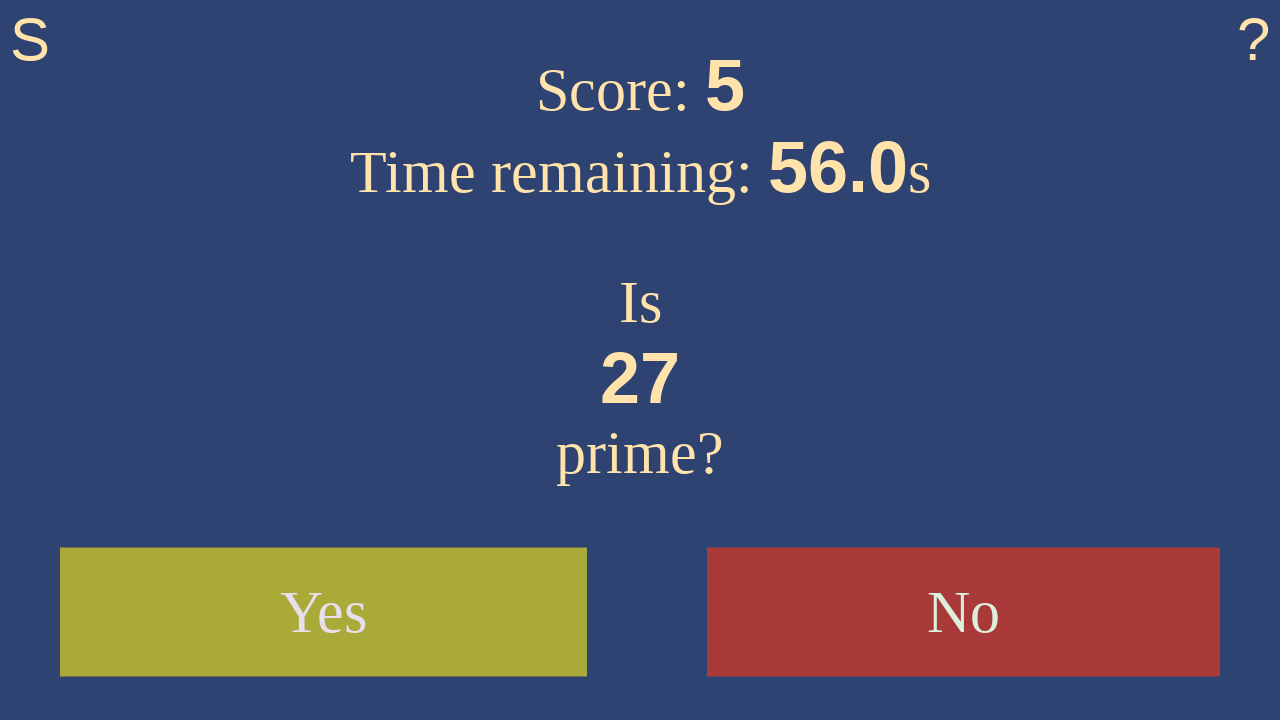

Clicked no button: 27 is not prime at (964, 612) on #no
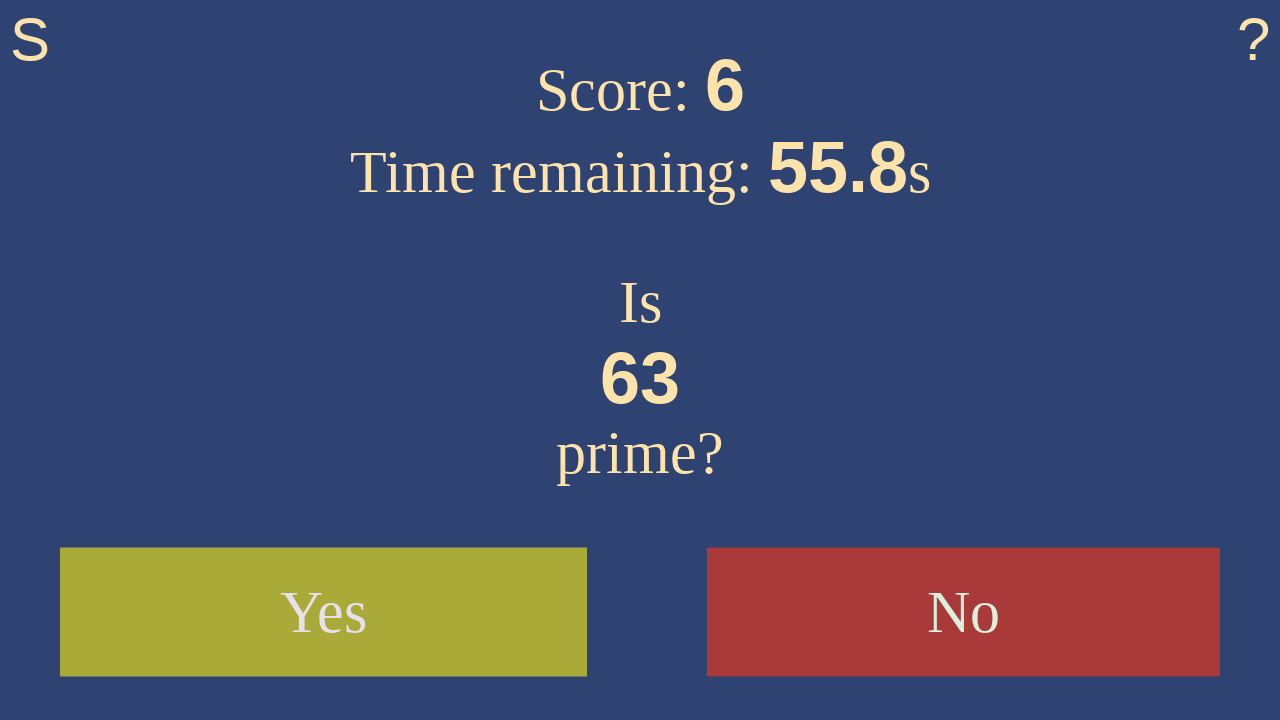

Waited 100ms for UI to update
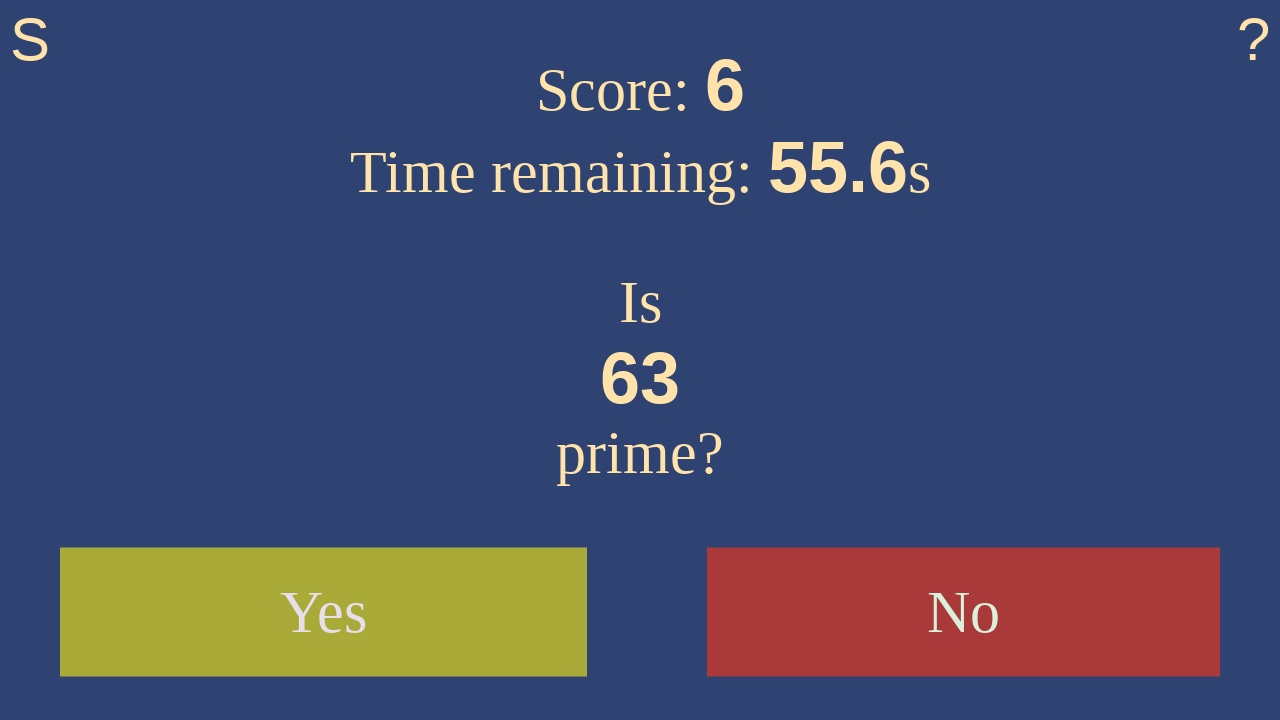

Retrieved current time: 55.5
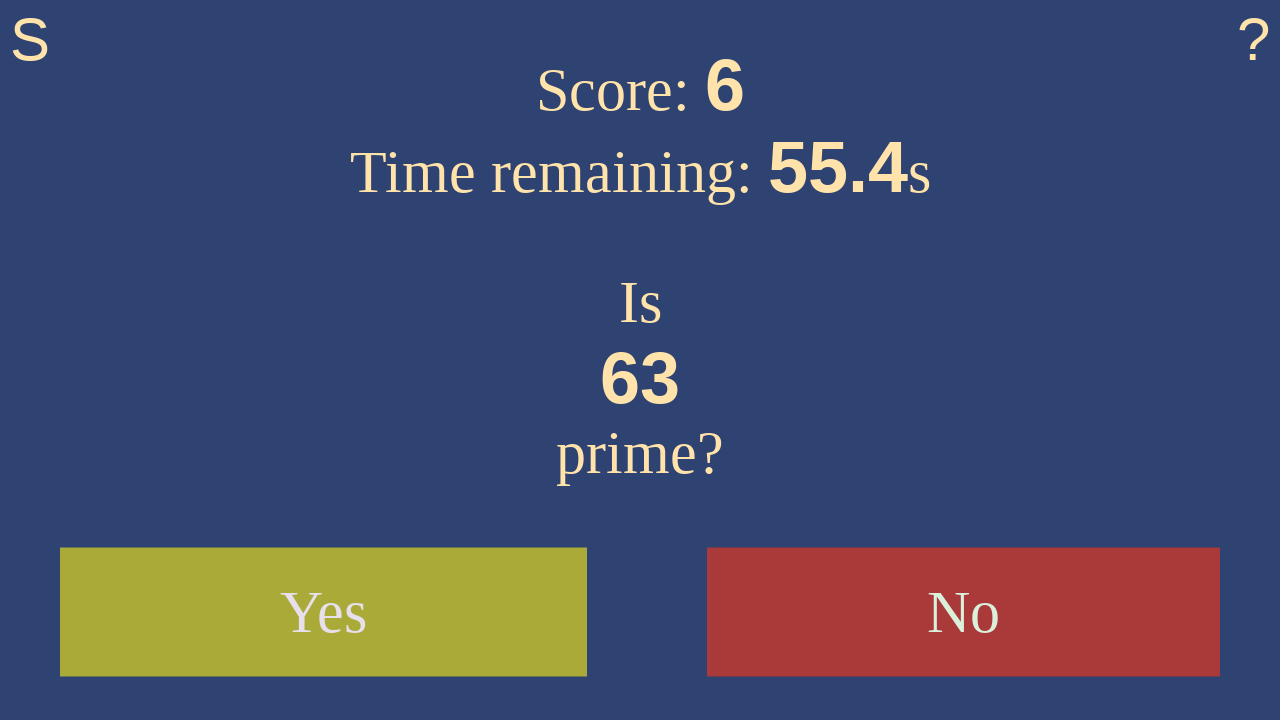

Retrieved current number to evaluate: 63
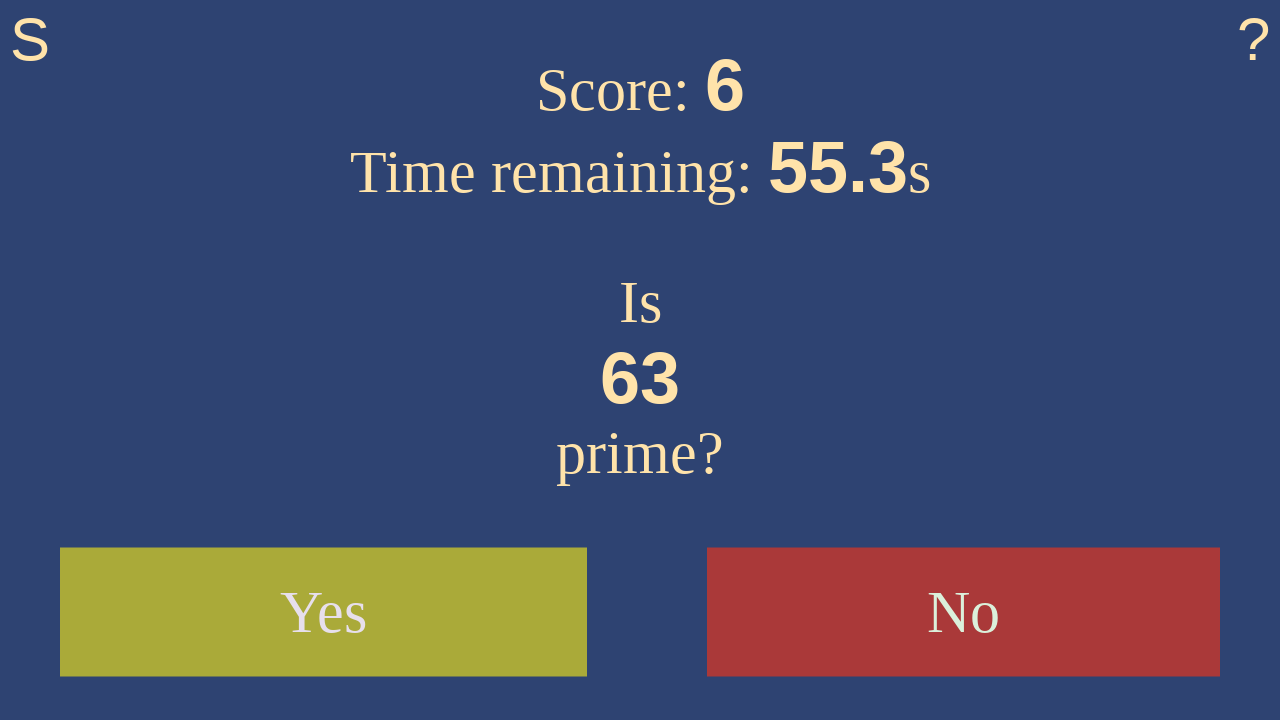

Clicked no button: 63 is not prime at (964, 612) on #no
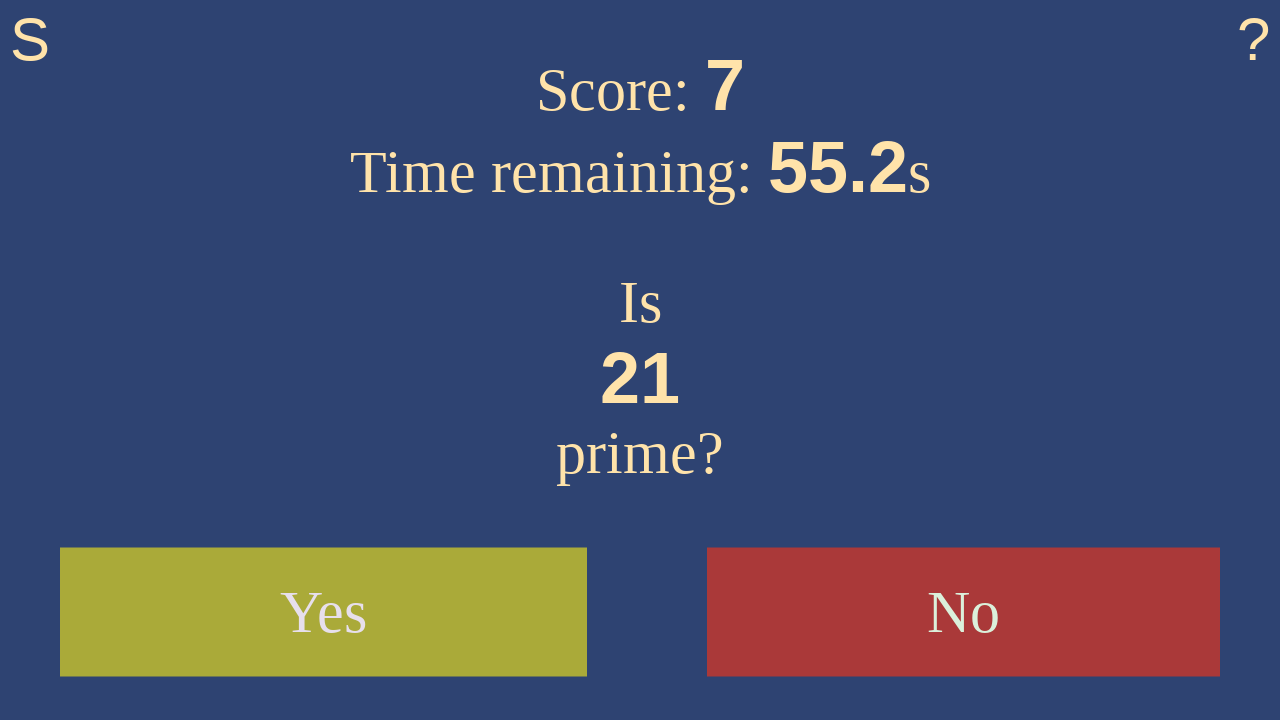

Waited 100ms for UI to update
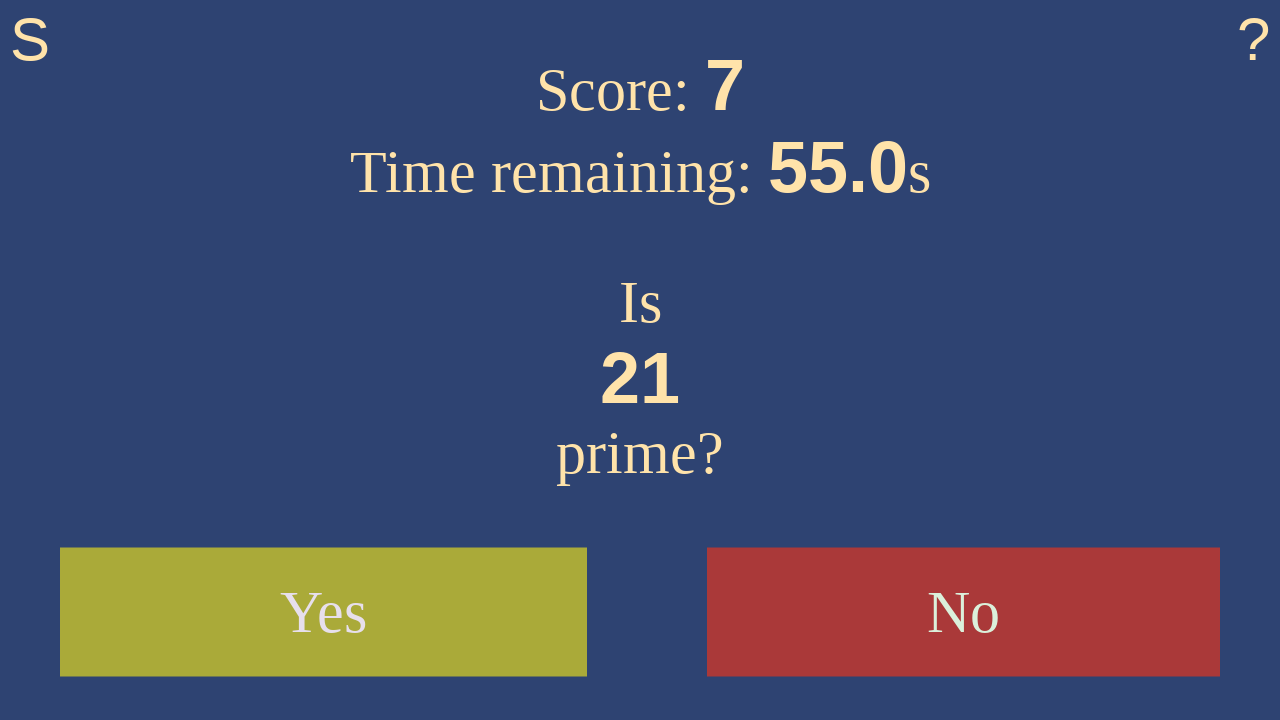

Retrieved current time: 54.9
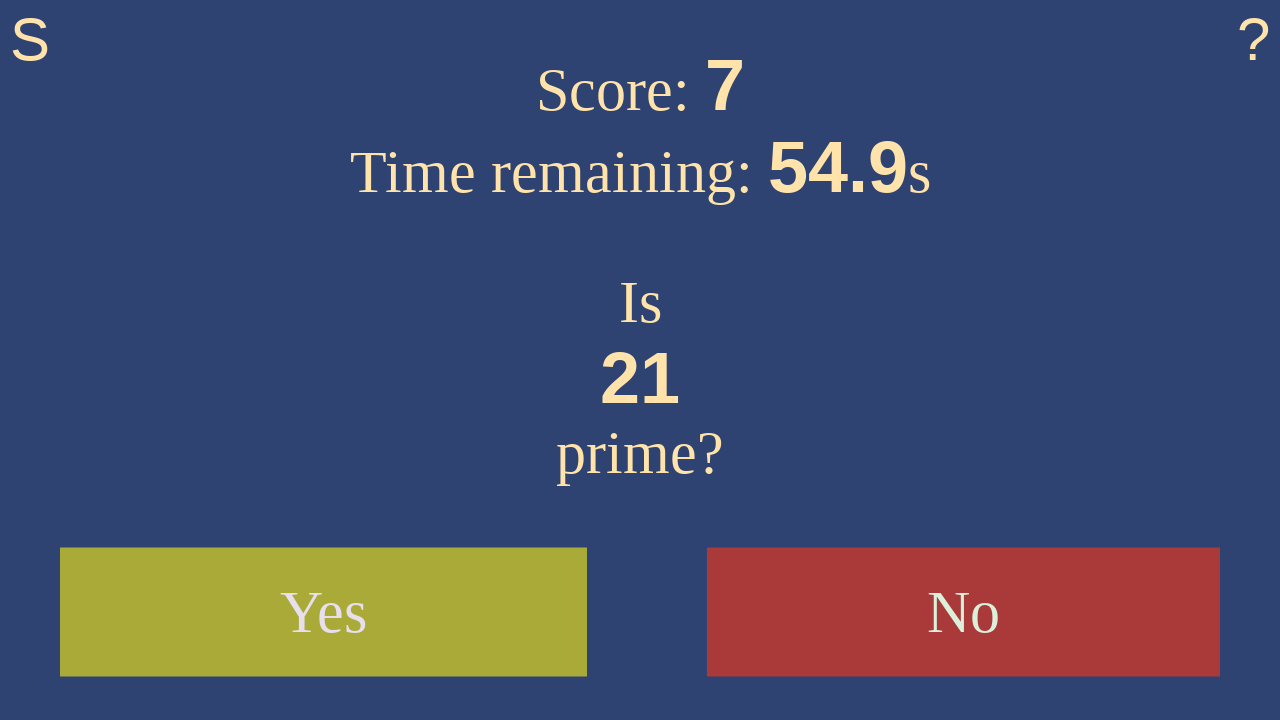

Retrieved current number to evaluate: 21
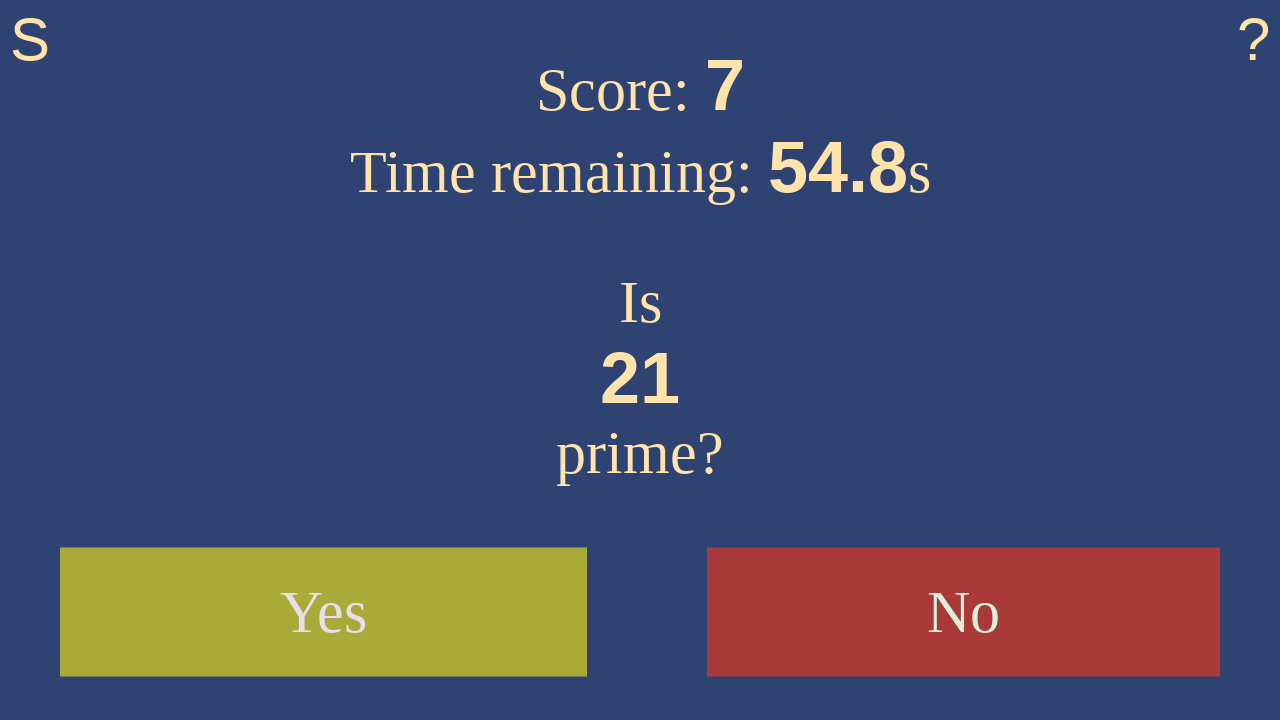

Clicked no button: 21 is not prime at (964, 612) on #no
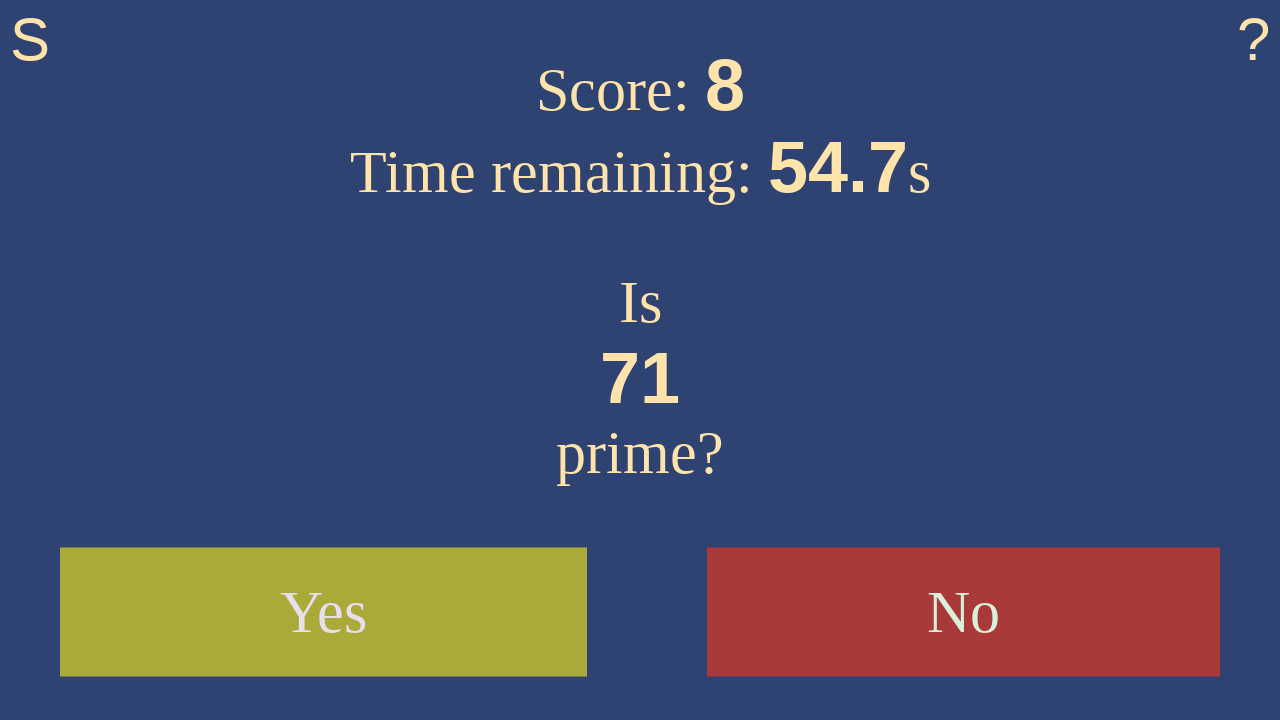

Waited 100ms for UI to update
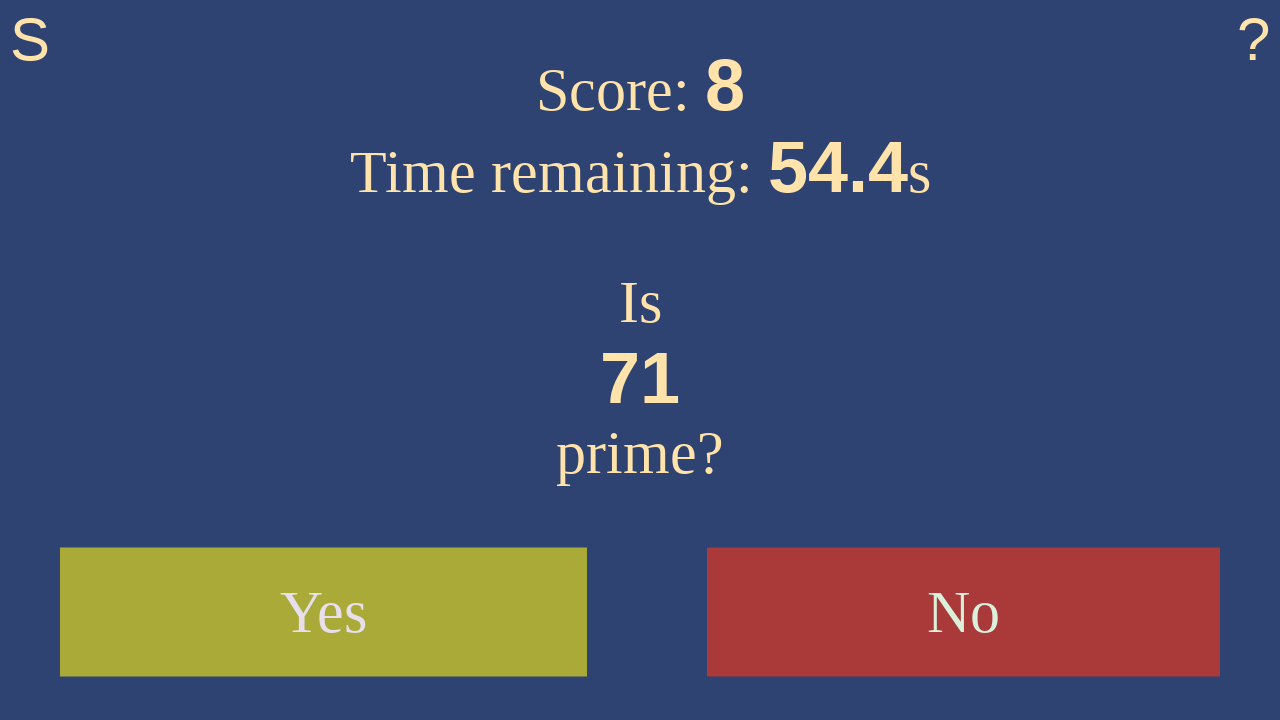

Retrieved current time: 54.3
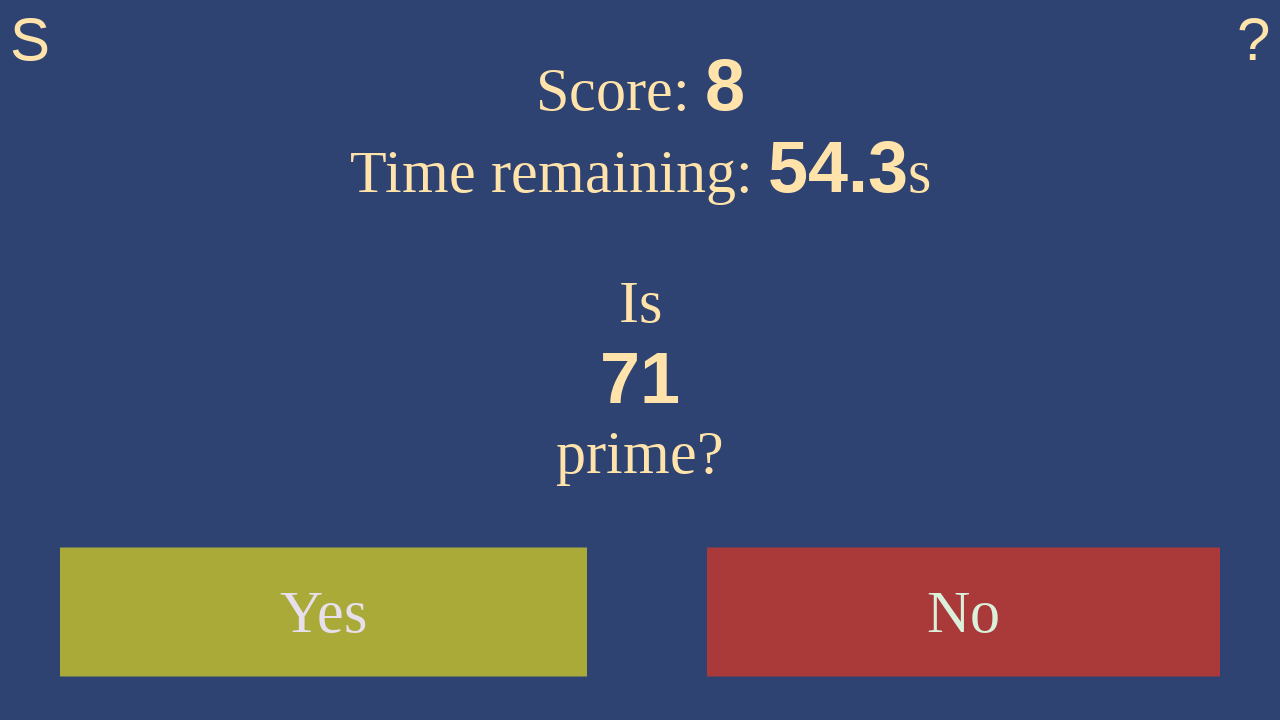

Retrieved current number to evaluate: 71
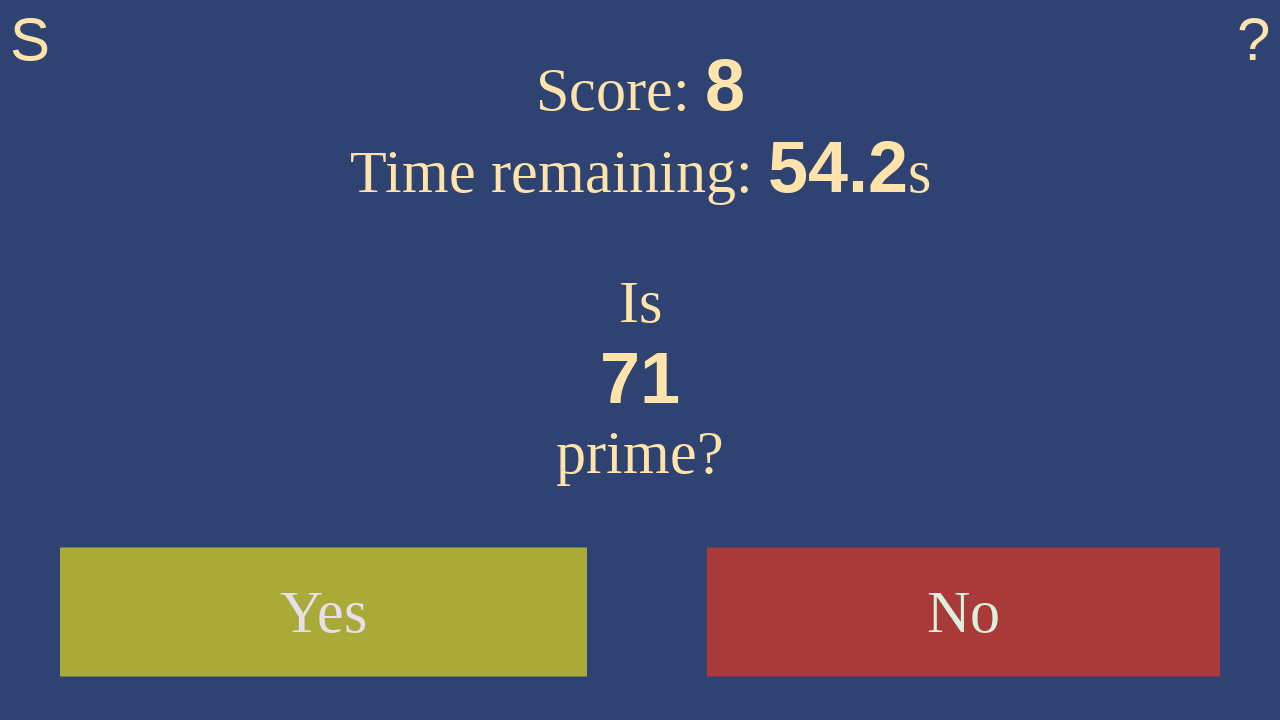

Clicked yes button: 71 is prime at (324, 612) on #yes
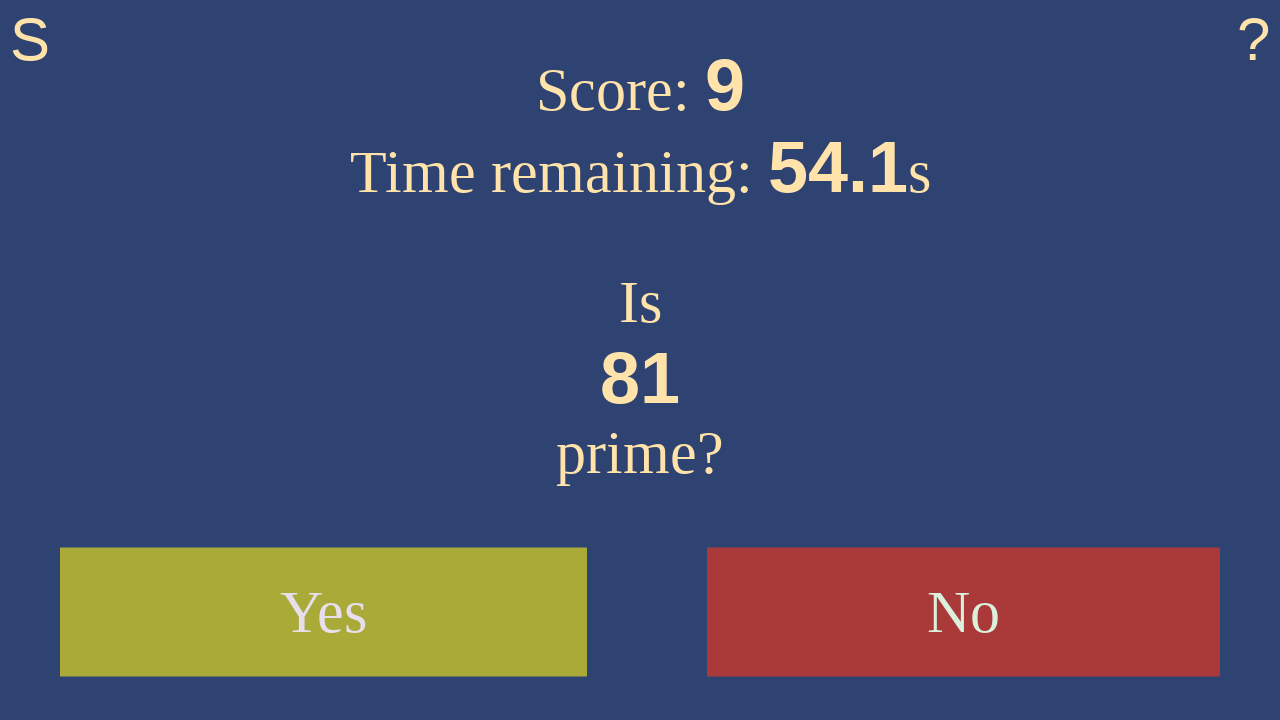

Waited 100ms for UI to update
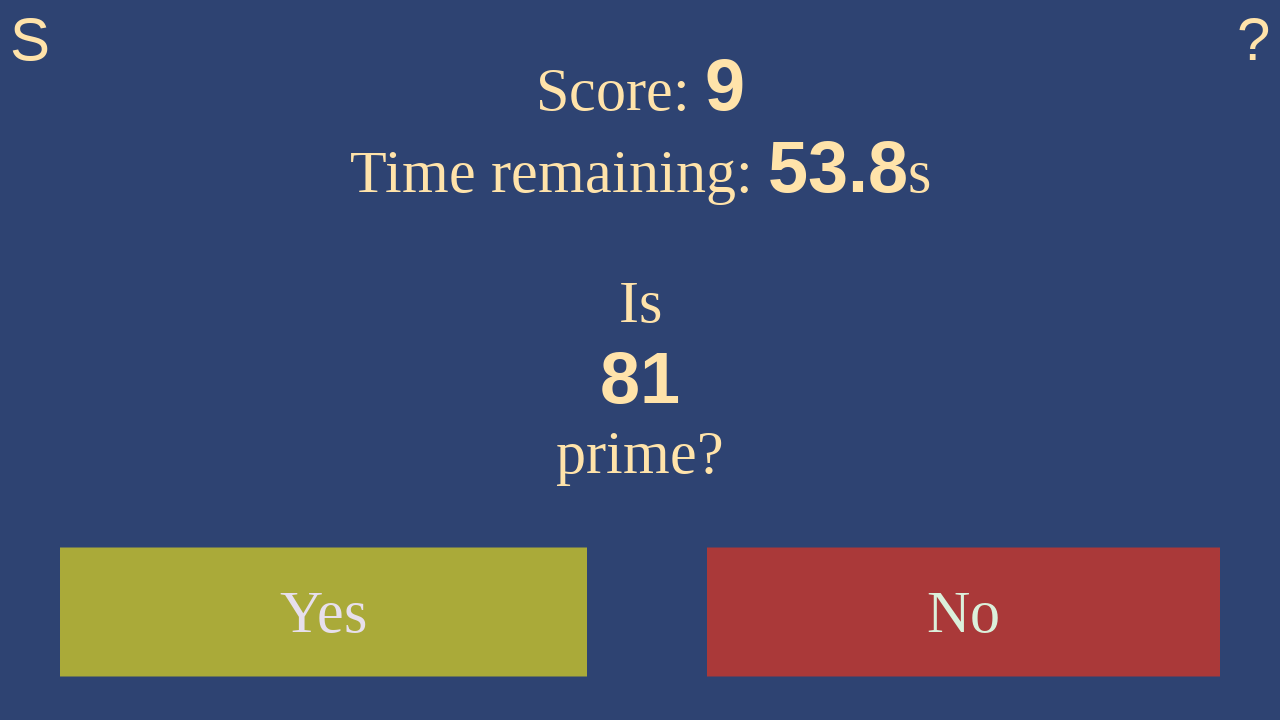

Retrieved current time: 53.7
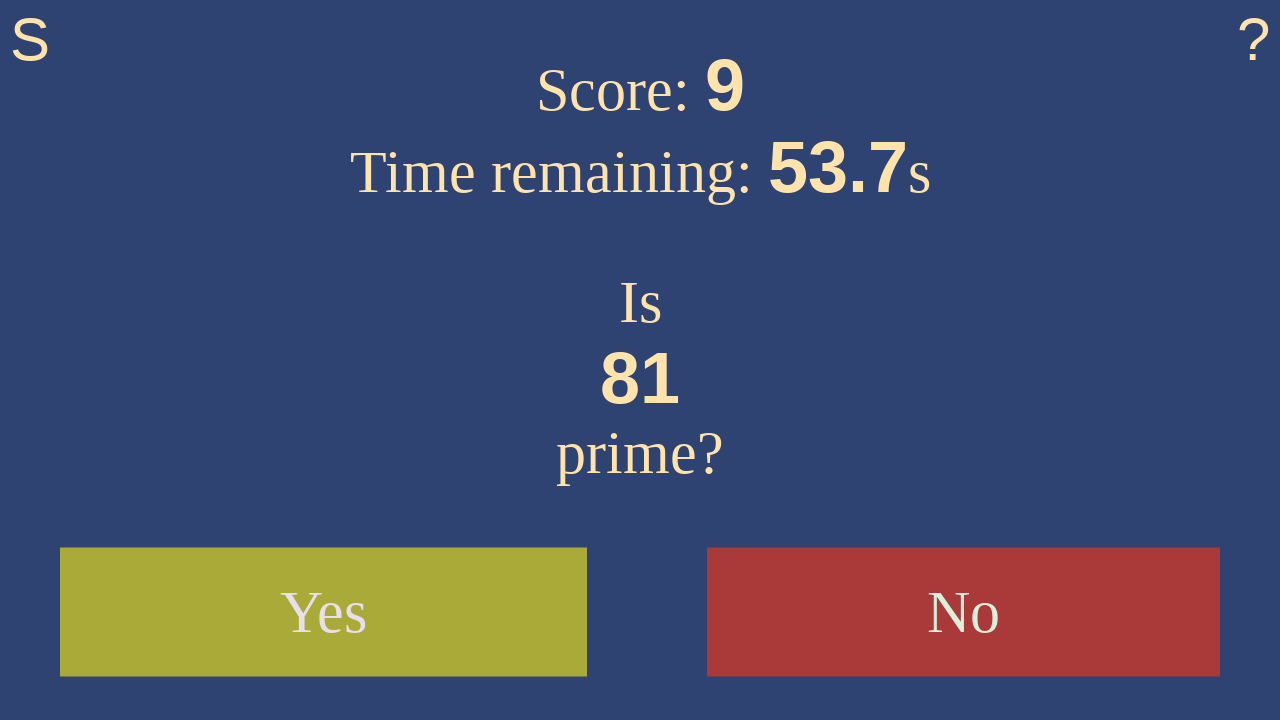

Retrieved current number to evaluate: 81
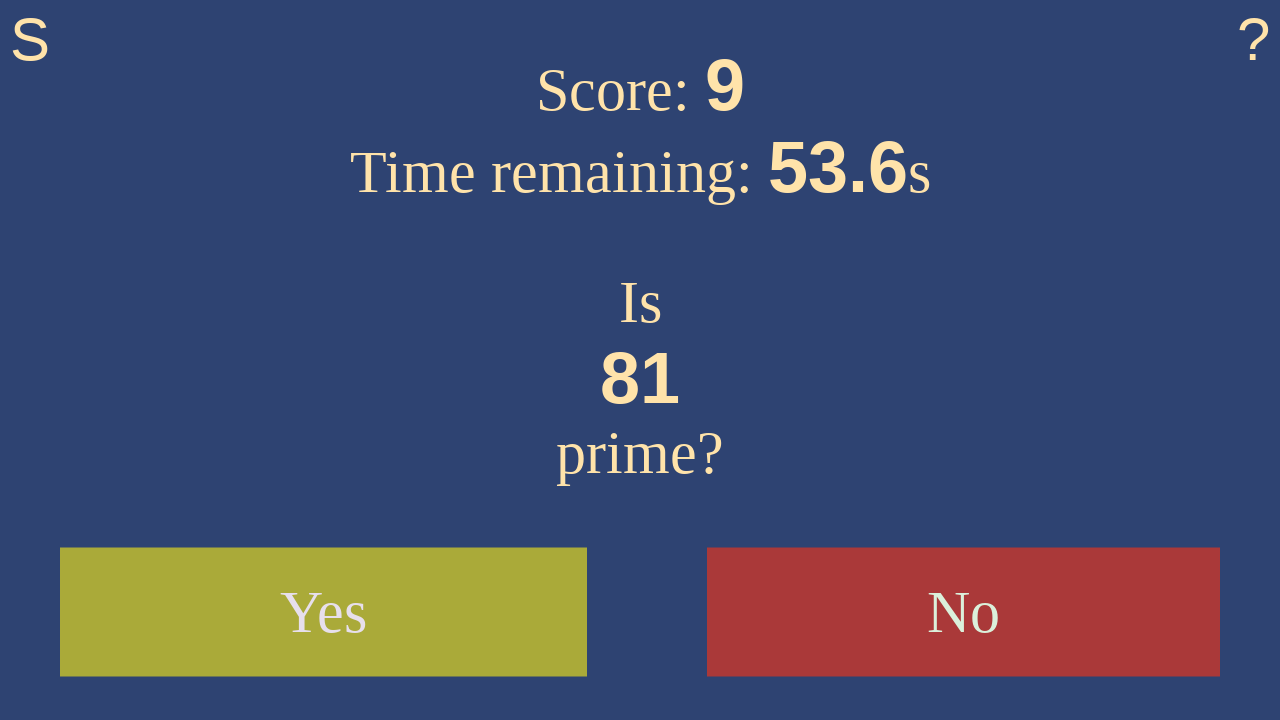

Clicked no button: 81 is not prime at (964, 612) on #no
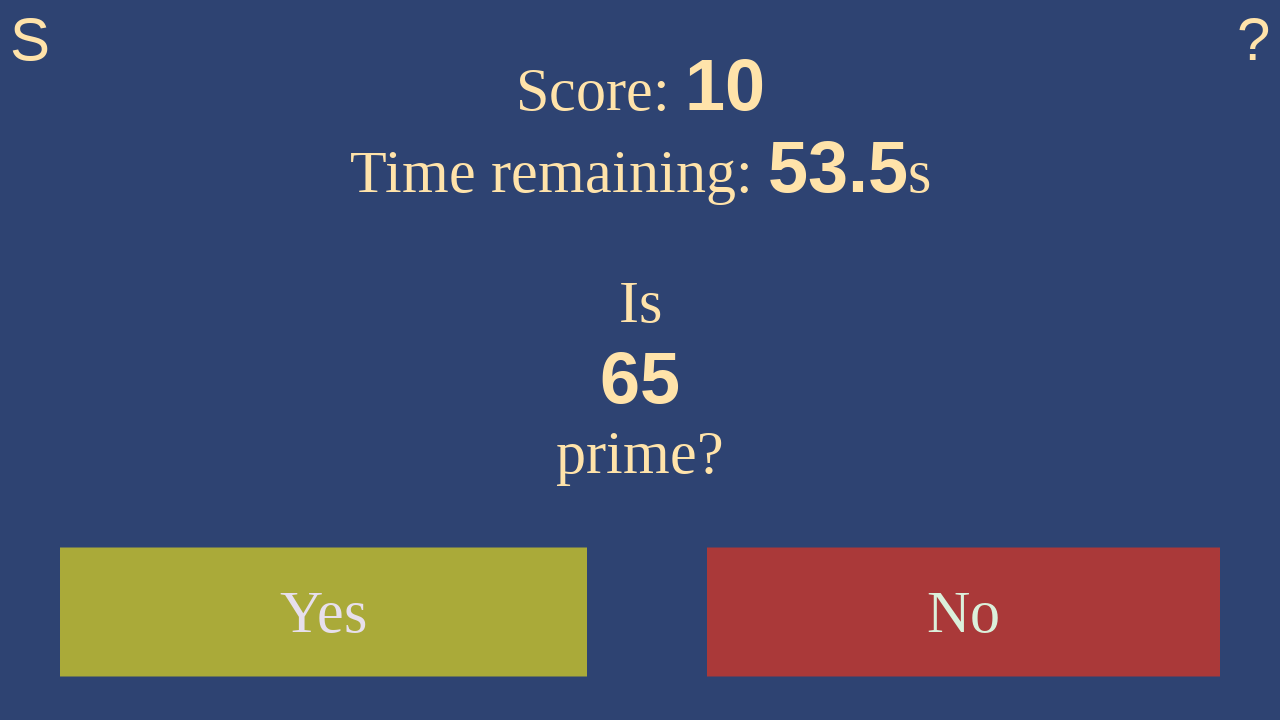

Waited 100ms for UI to update
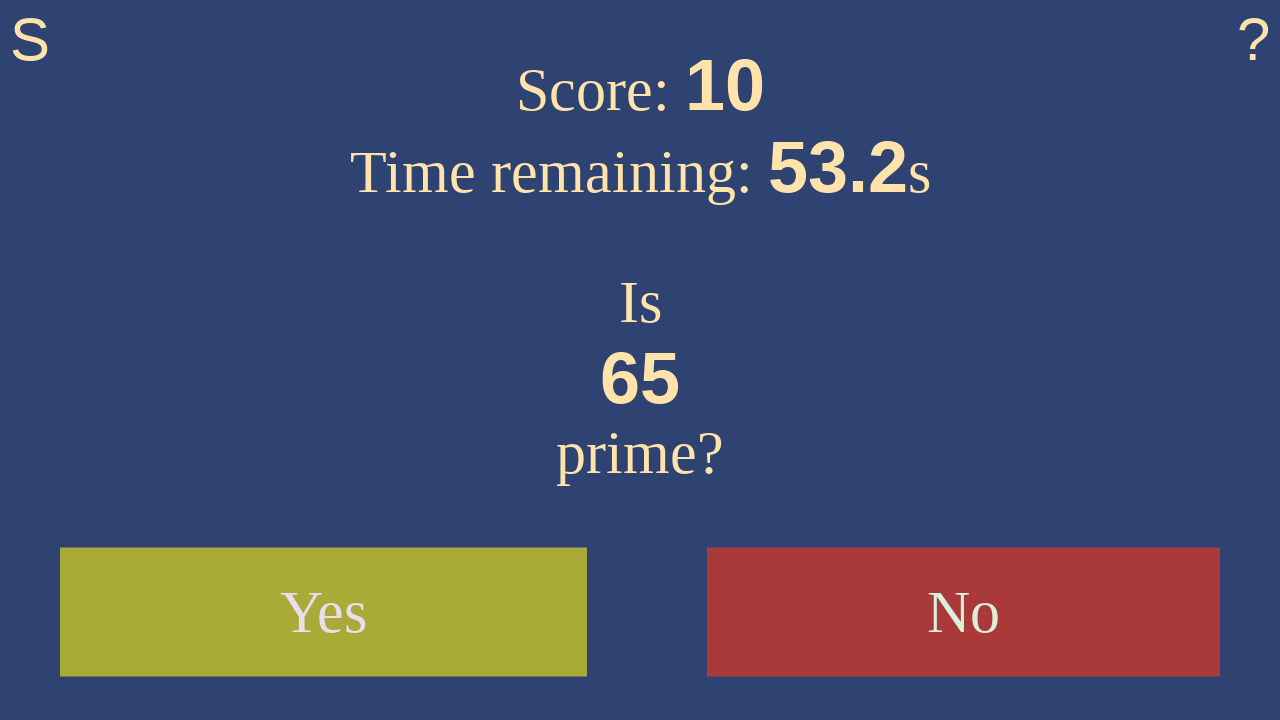

Retrieved current time: 53.1
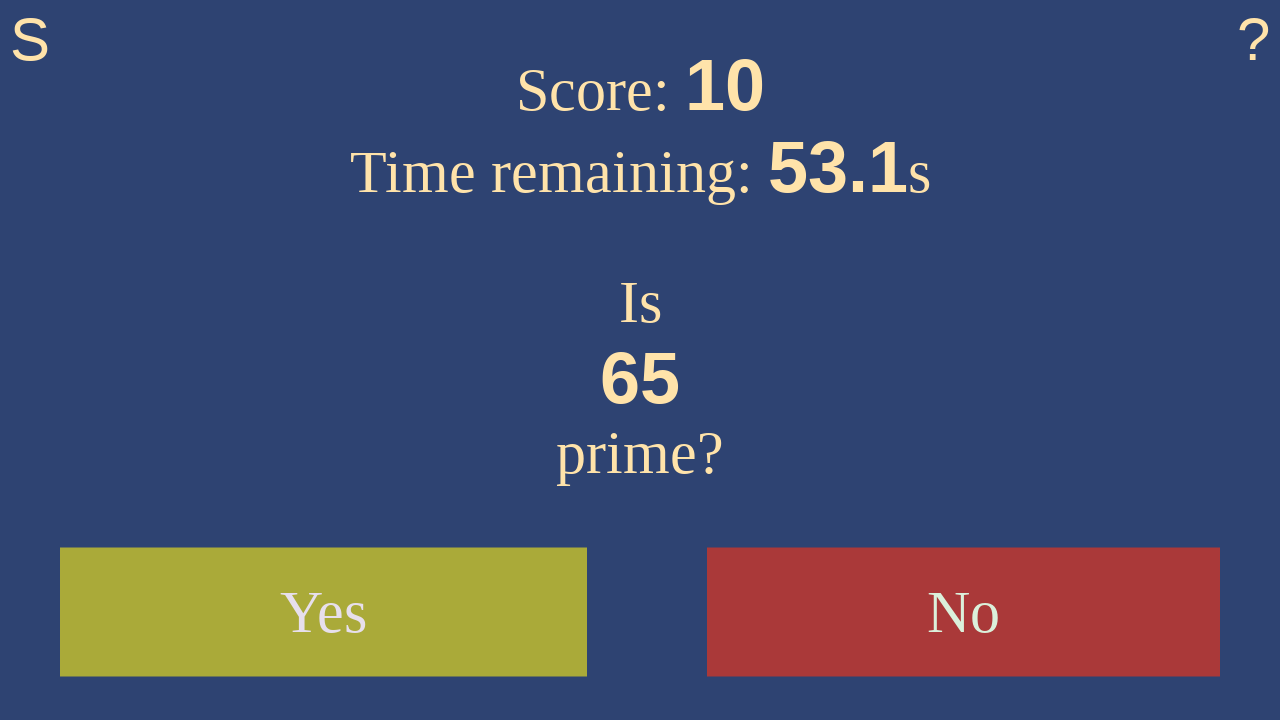

Retrieved current number to evaluate: 65
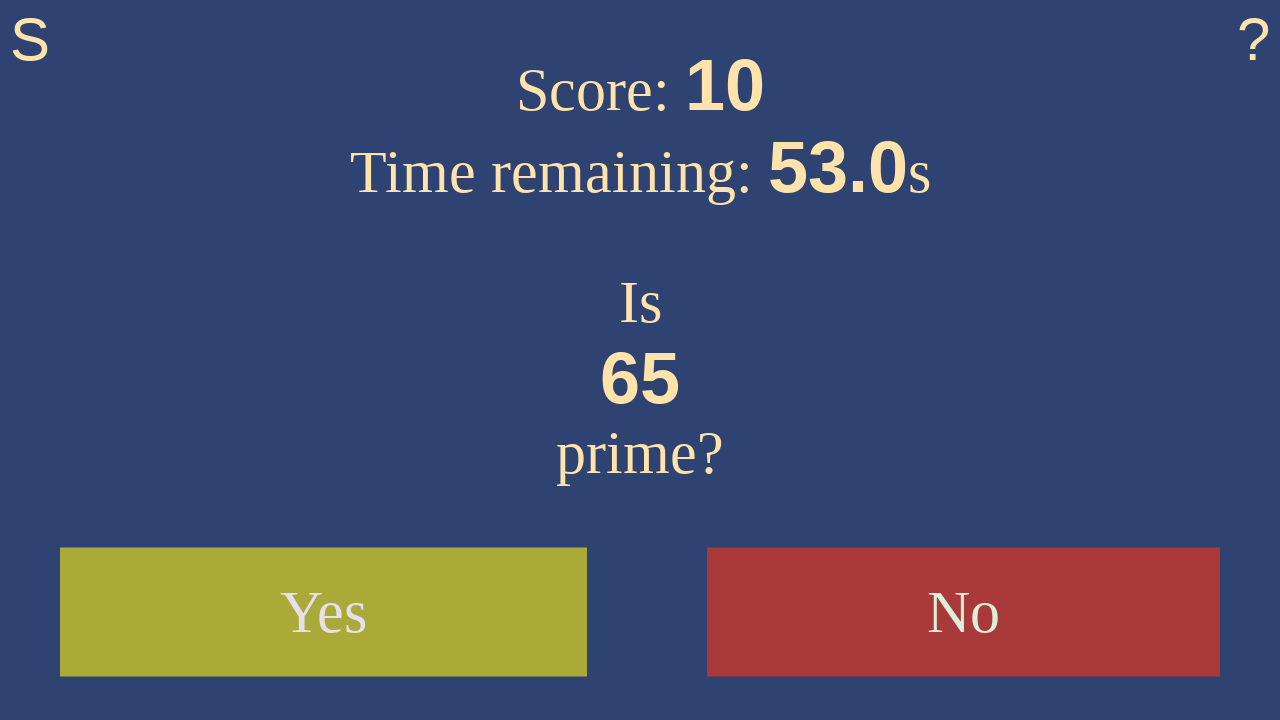

Clicked no button: 65 is not prime at (964, 612) on #no
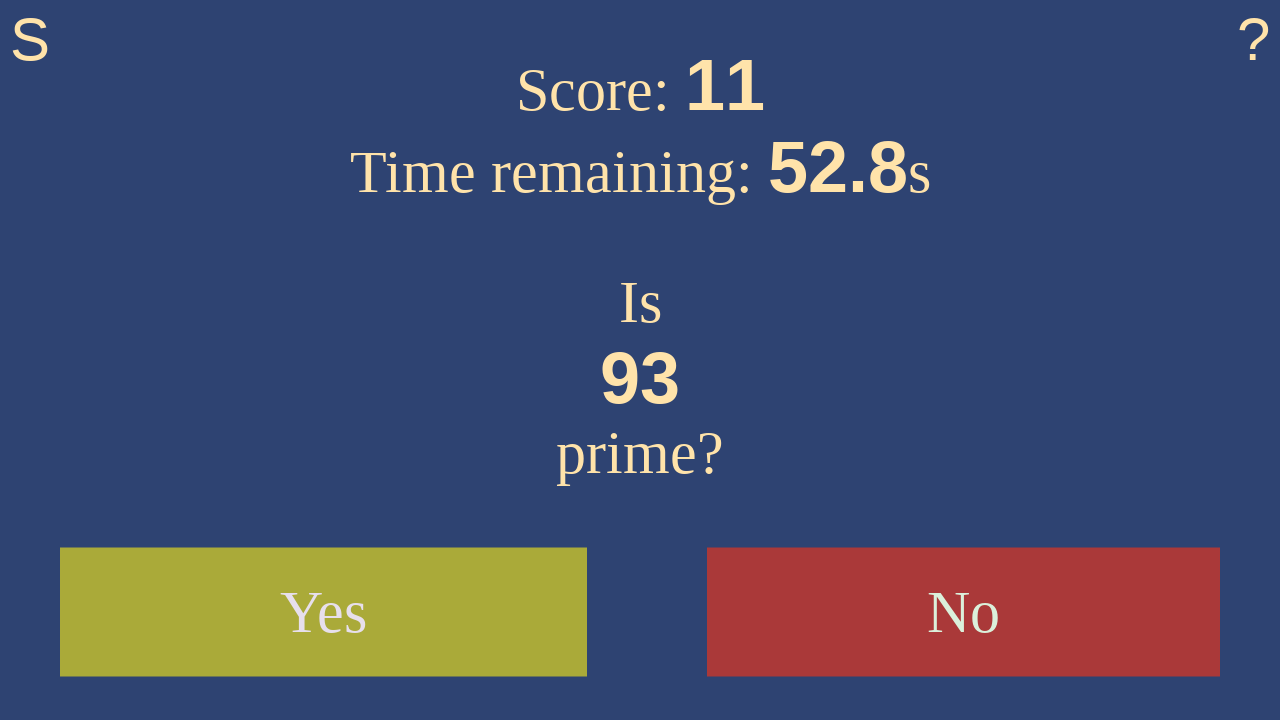

Waited 100ms for UI to update
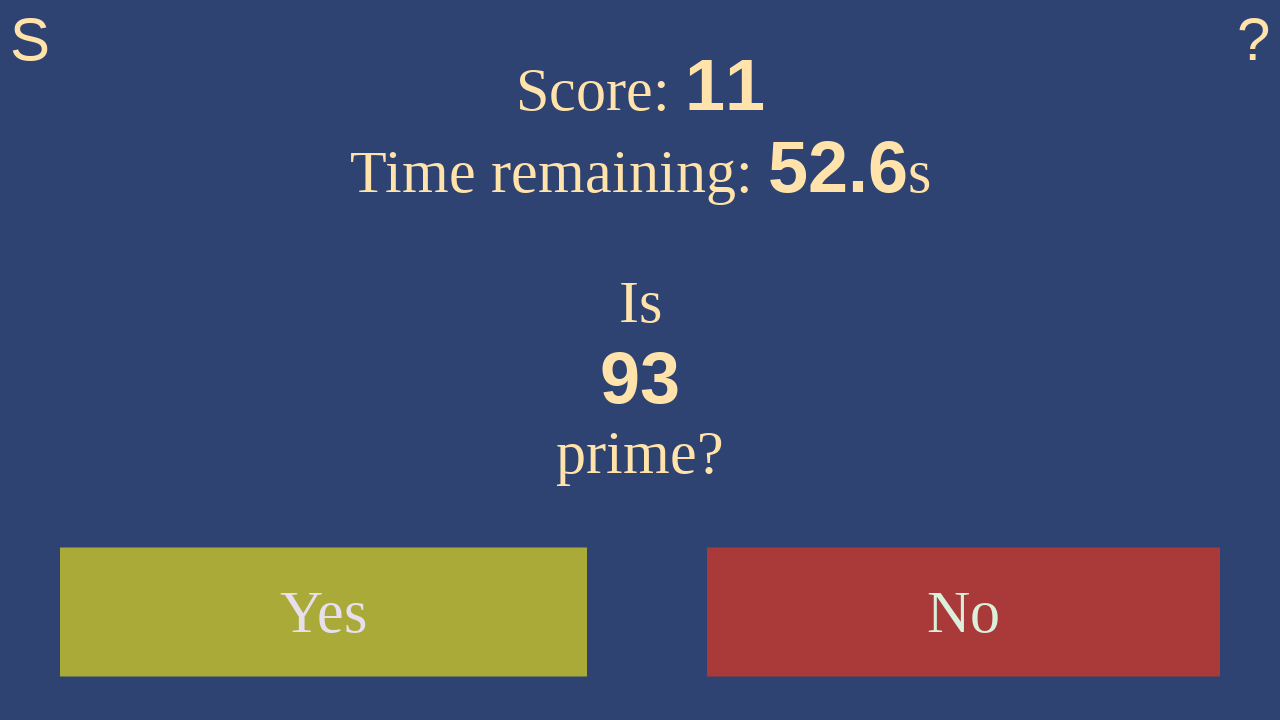

Retrieved current time: 52.5
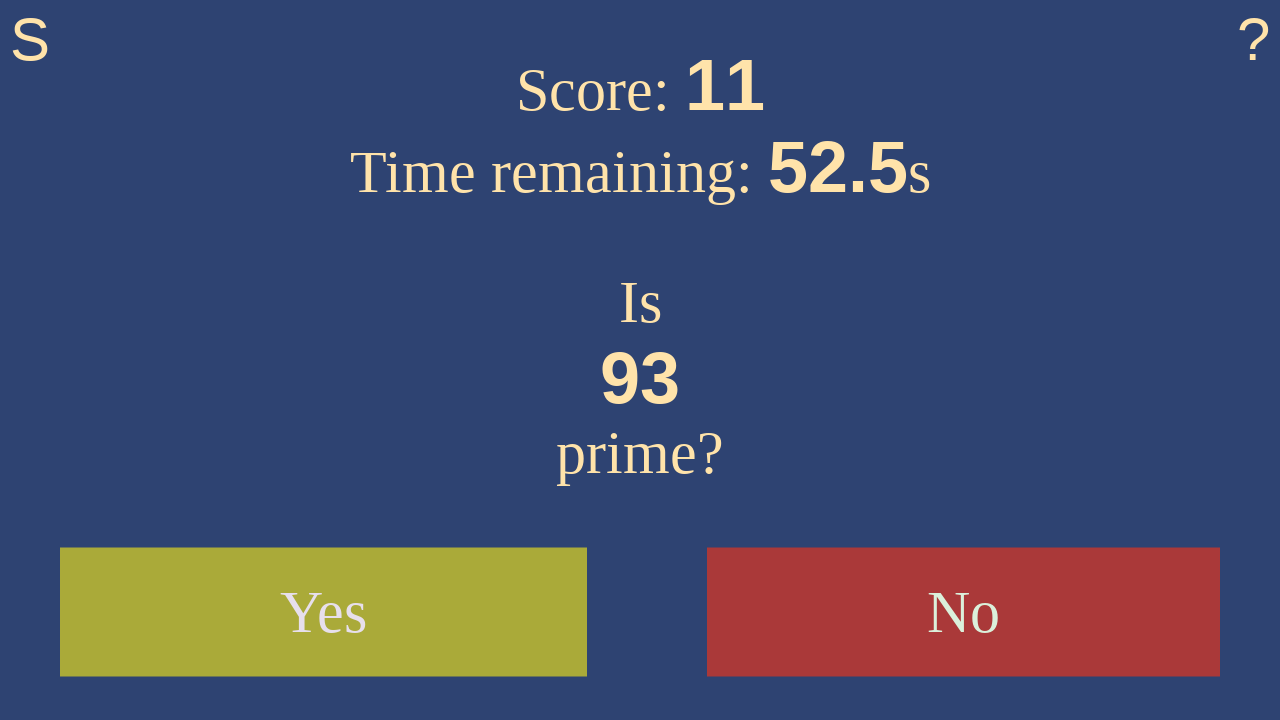

Retrieved current number to evaluate: 93
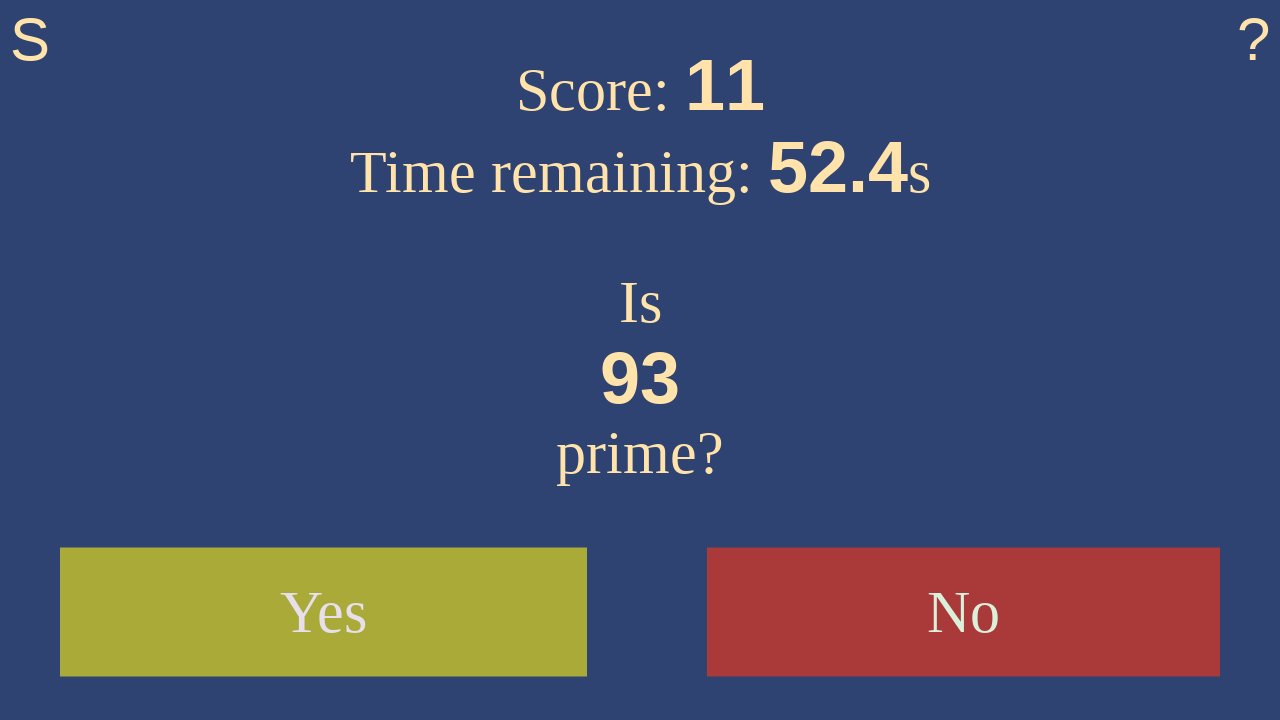

Clicked no button: 93 is not prime at (964, 612) on #no
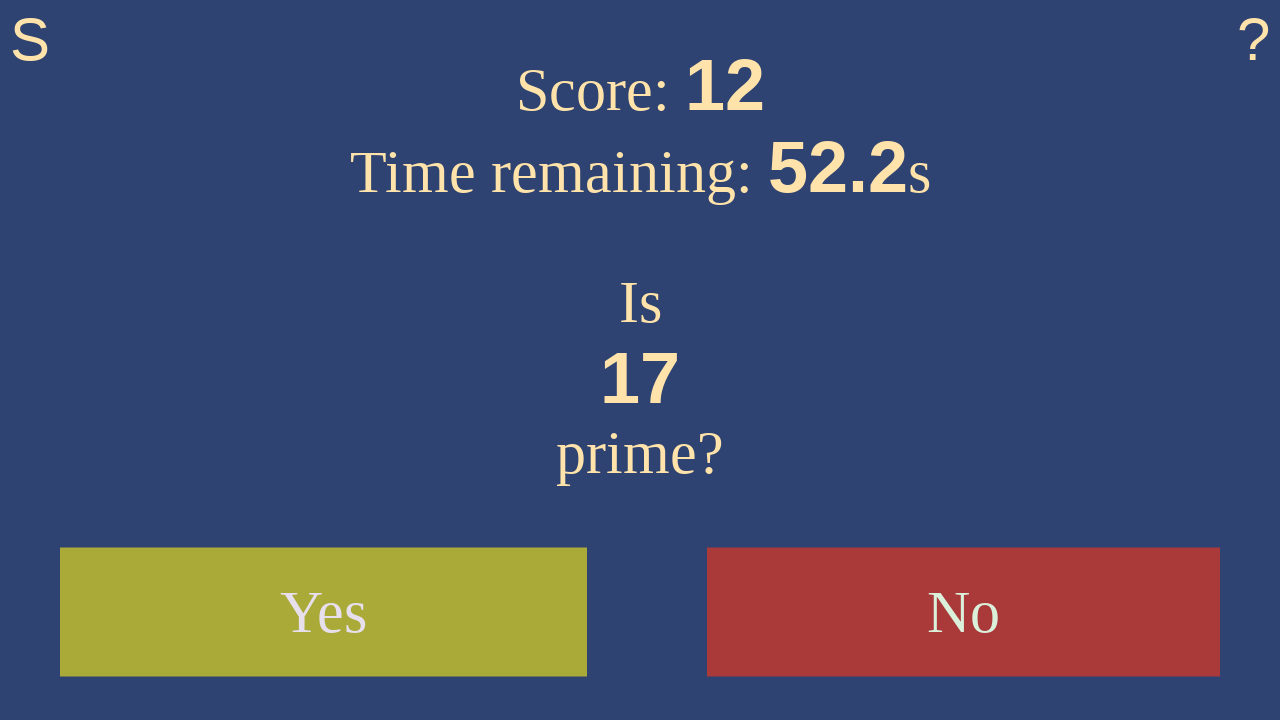

Waited 100ms for UI to update
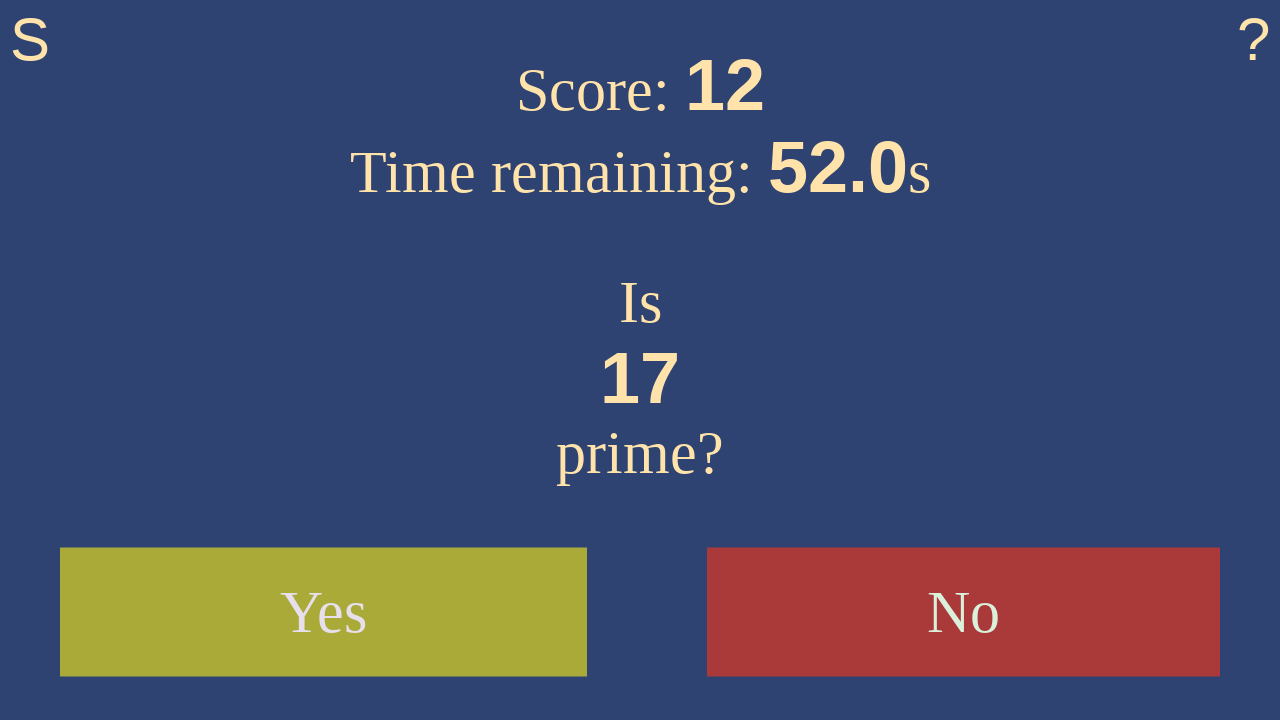

Retrieved current time: 51.9
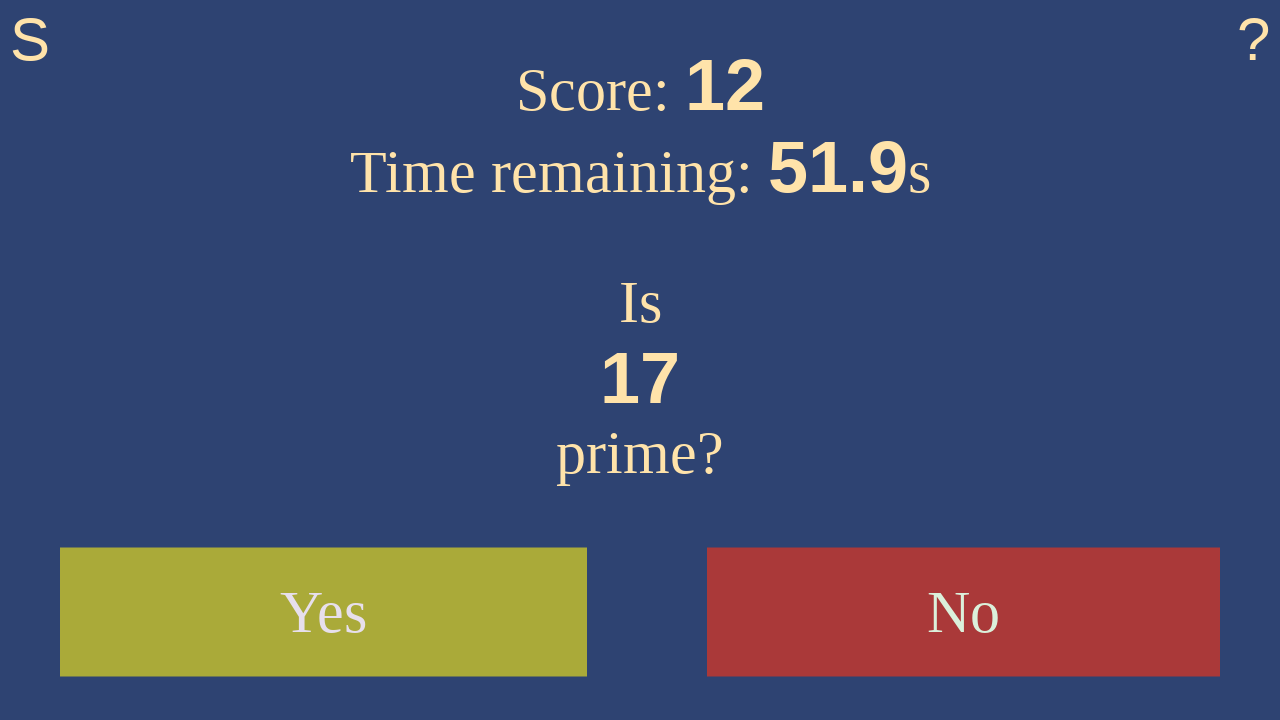

Retrieved current number to evaluate: 17
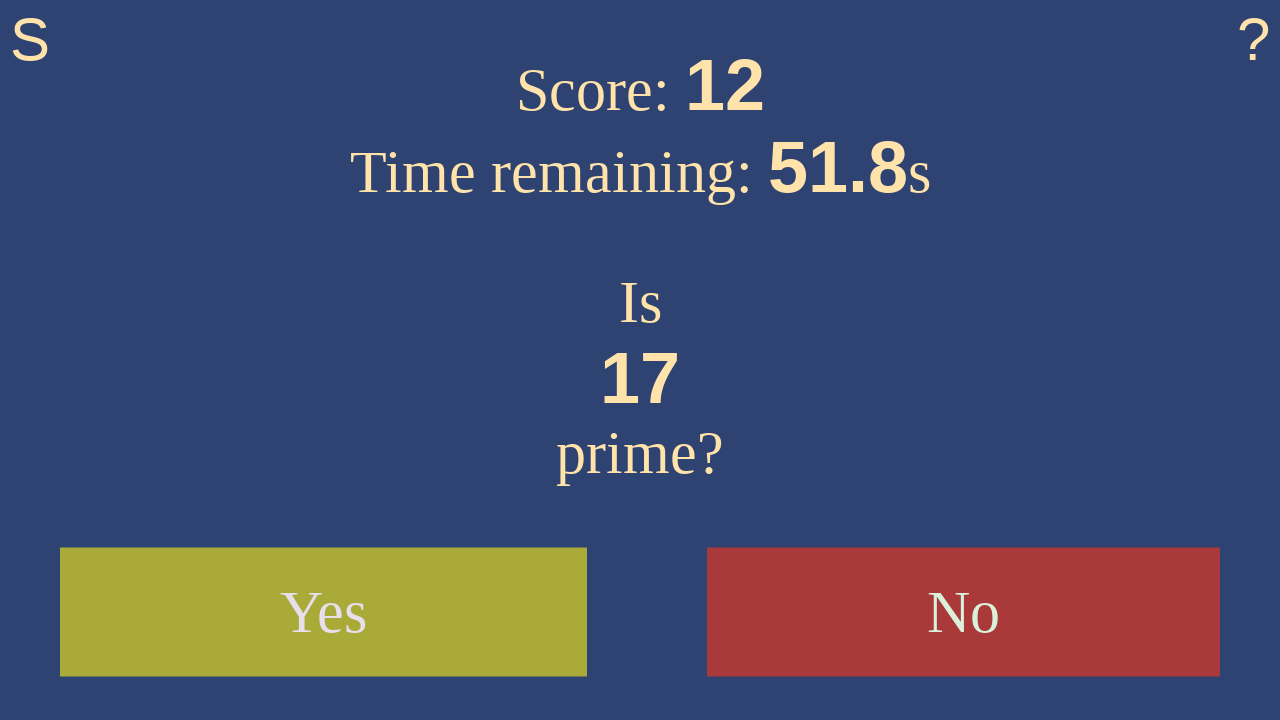

Clicked yes button: 17 is prime at (324, 612) on #yes
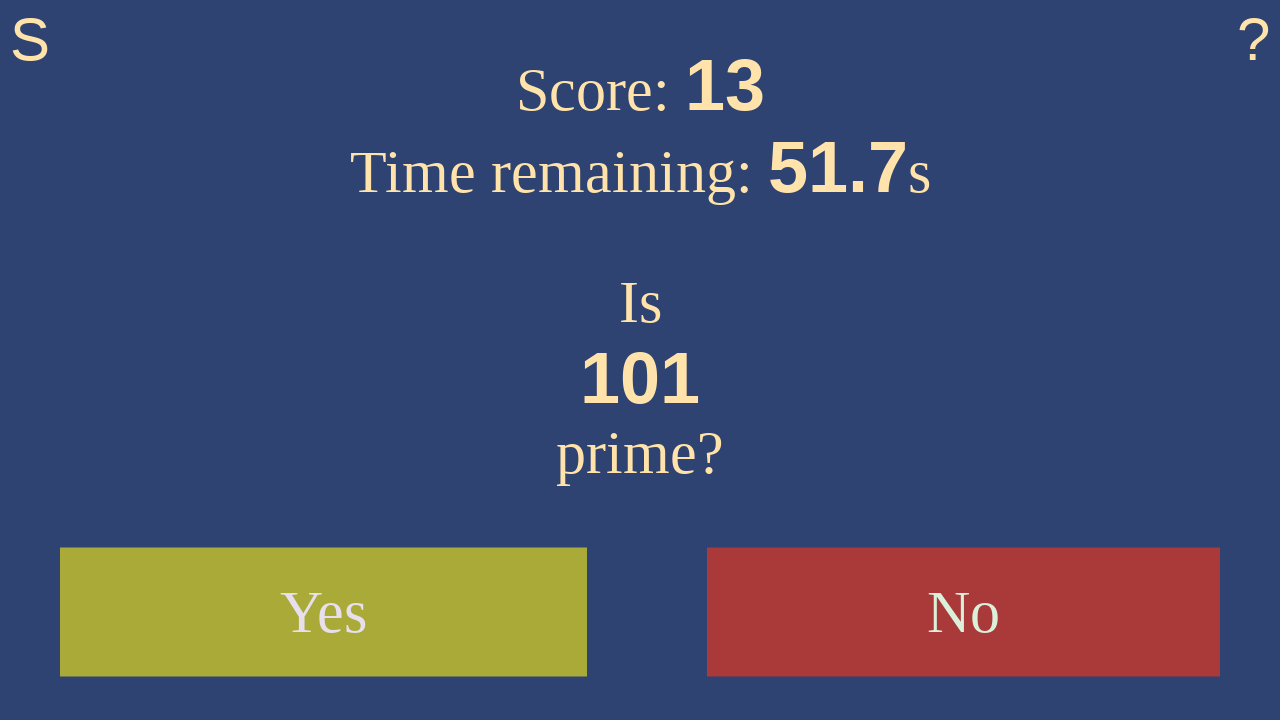

Waited 100ms for UI to update
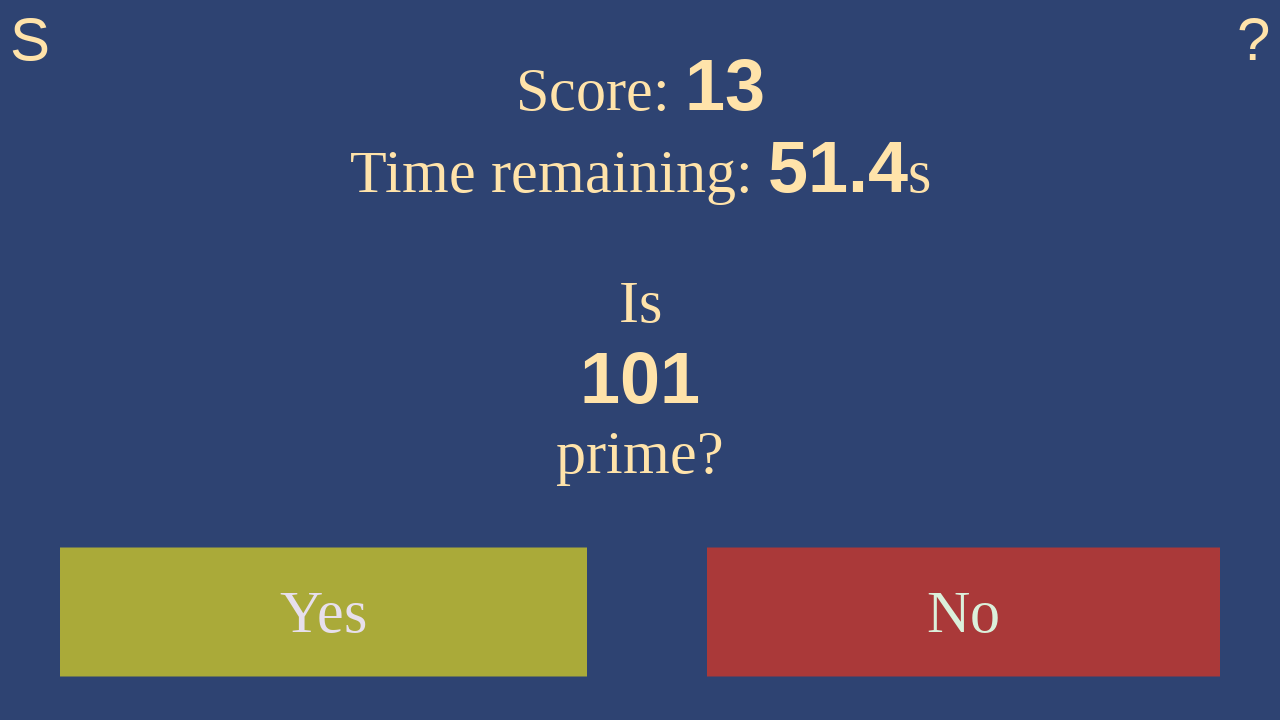

Retrieved current time: 51.3
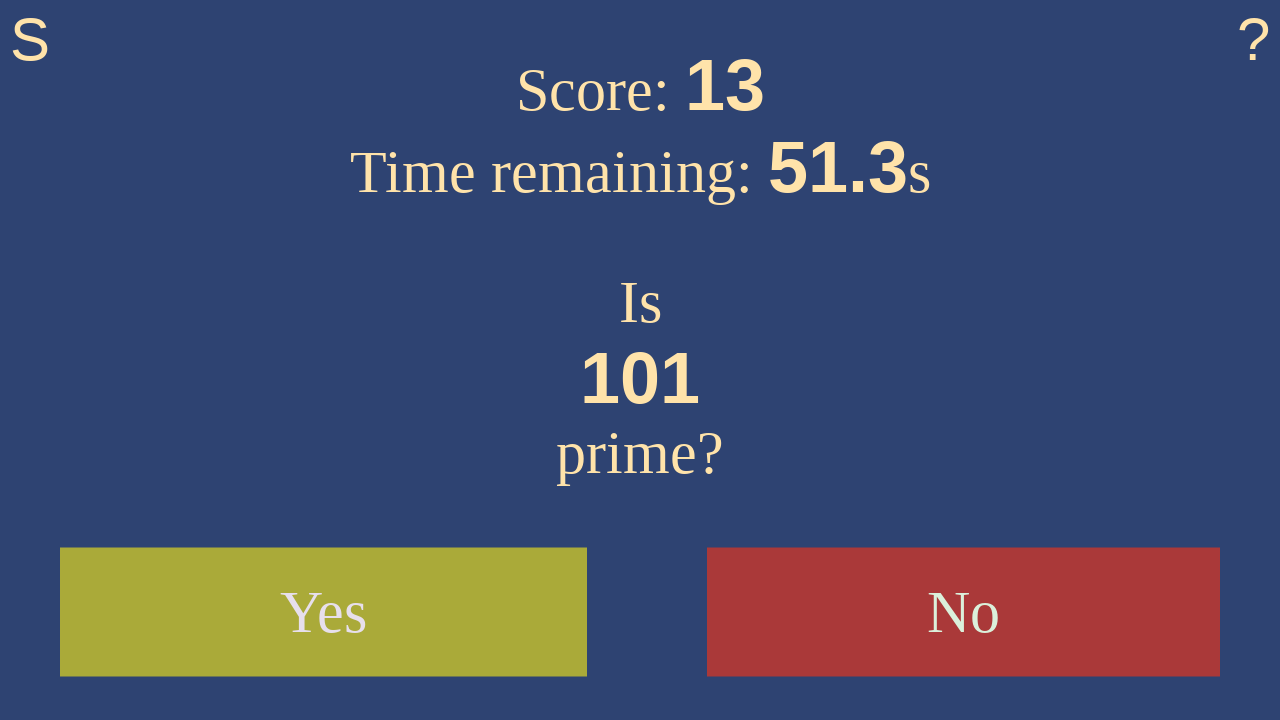

Retrieved current number to evaluate: 101
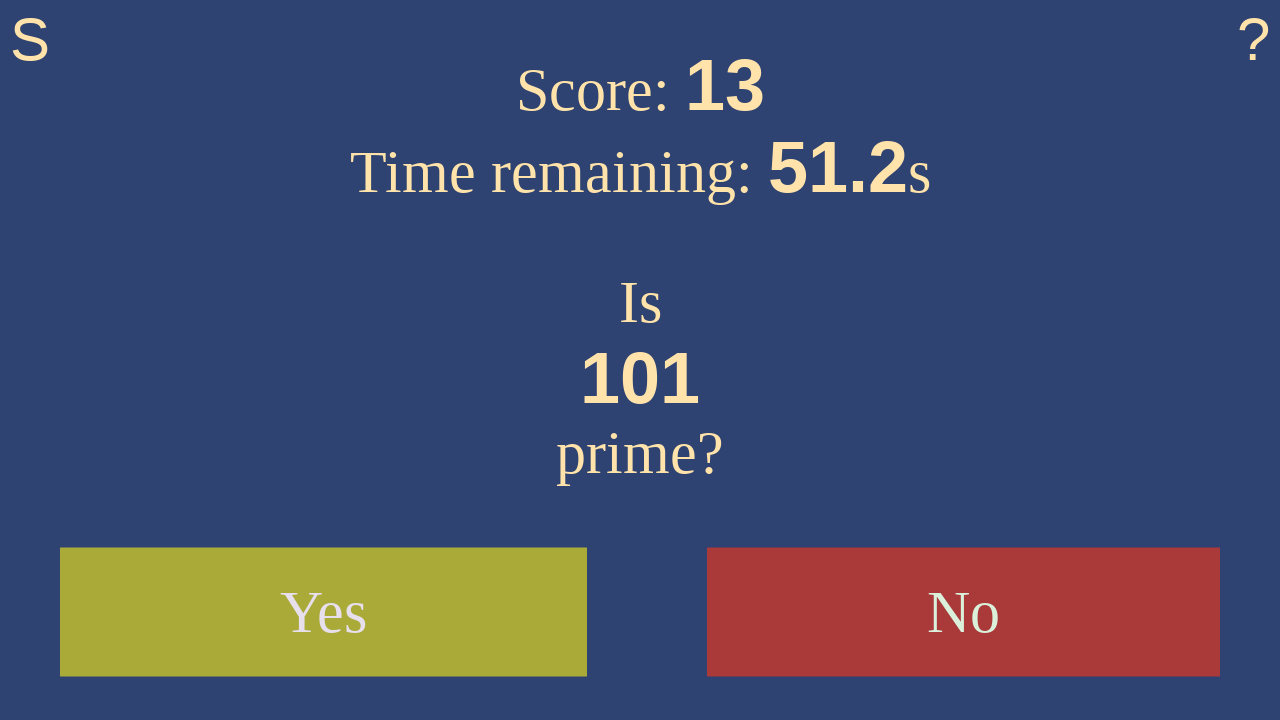

Clicked yes button: 101 is prime at (324, 612) on #yes
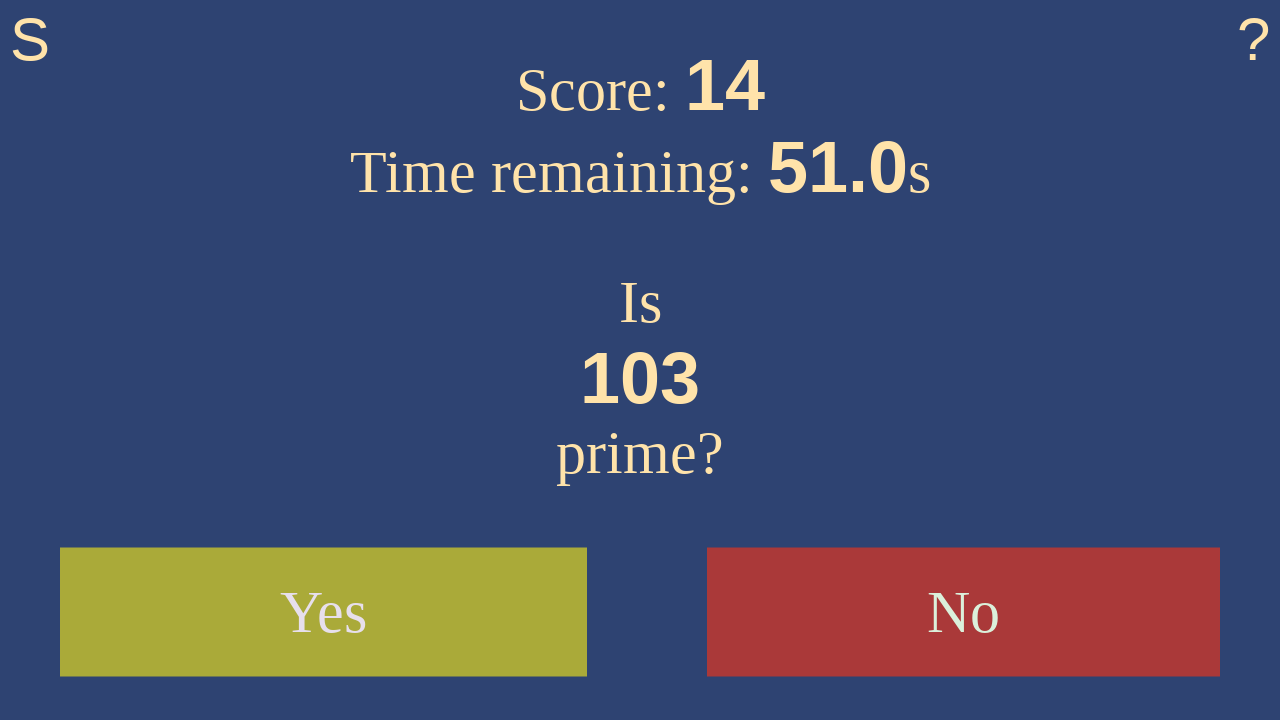

Waited 100ms for UI to update
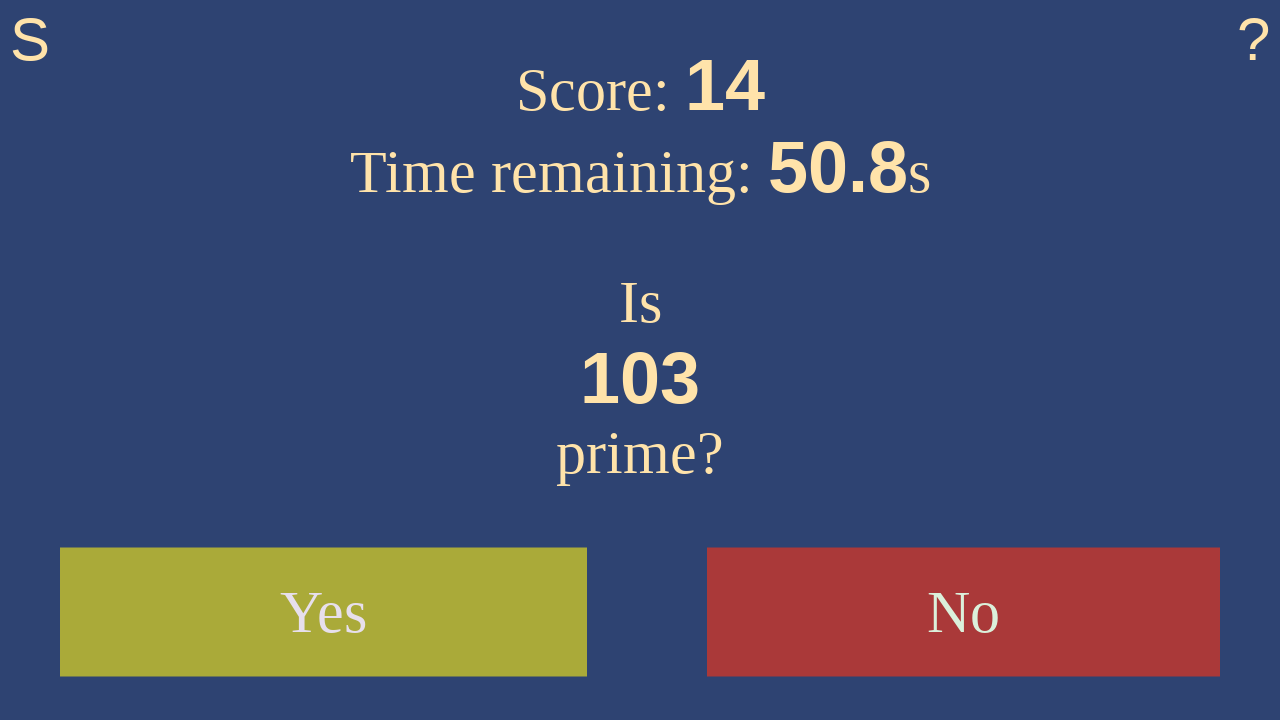

Retrieved current time: 50.7
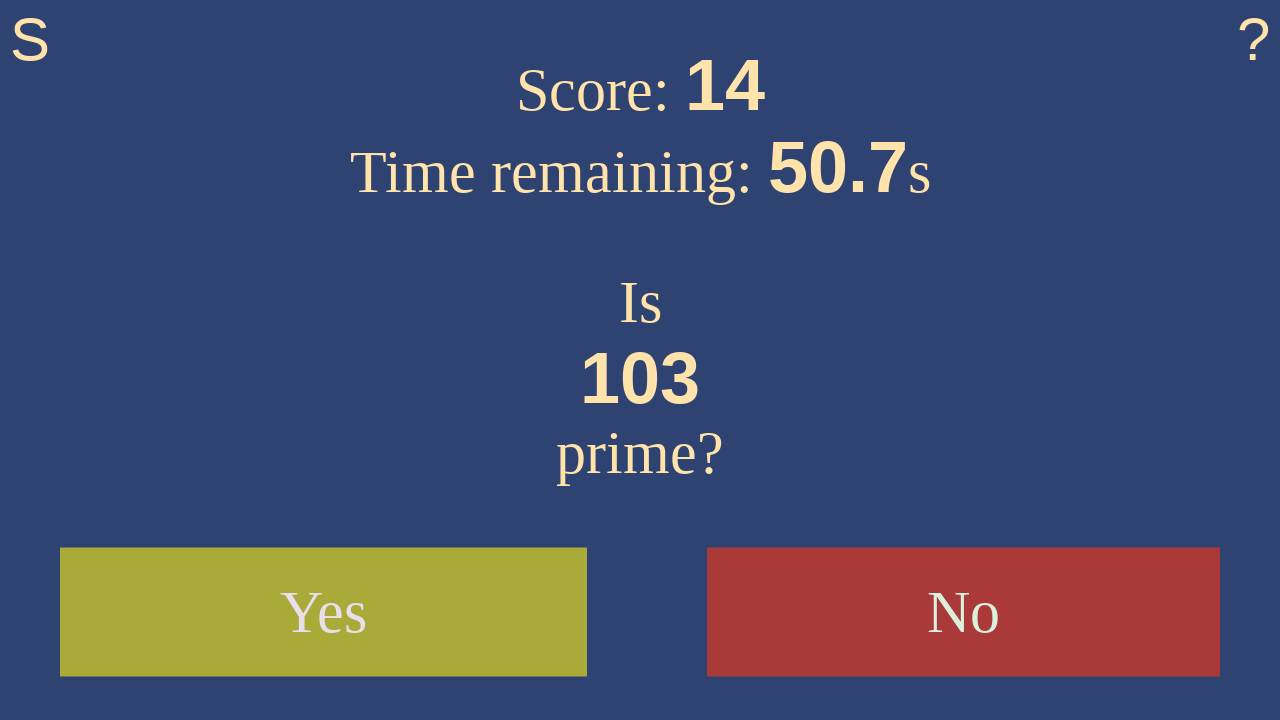

Retrieved current number to evaluate: 103
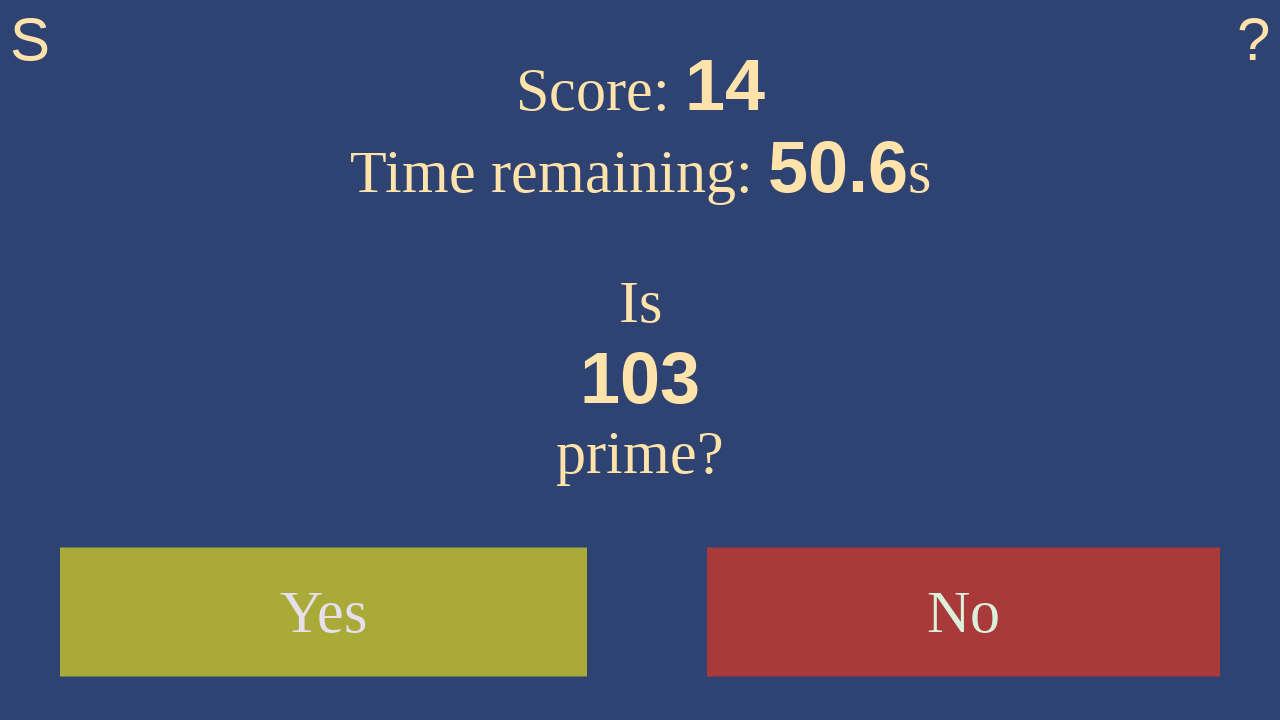

Clicked yes button: 103 is prime at (324, 612) on #yes
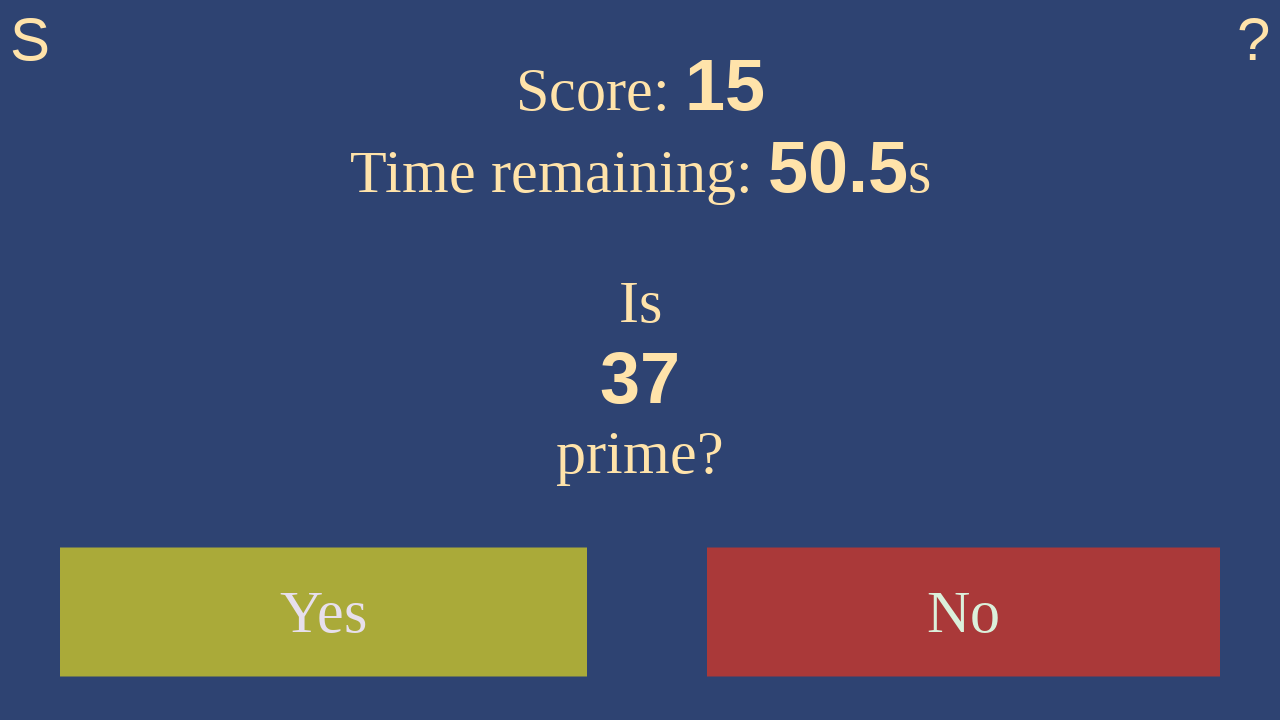

Waited 100ms for UI to update
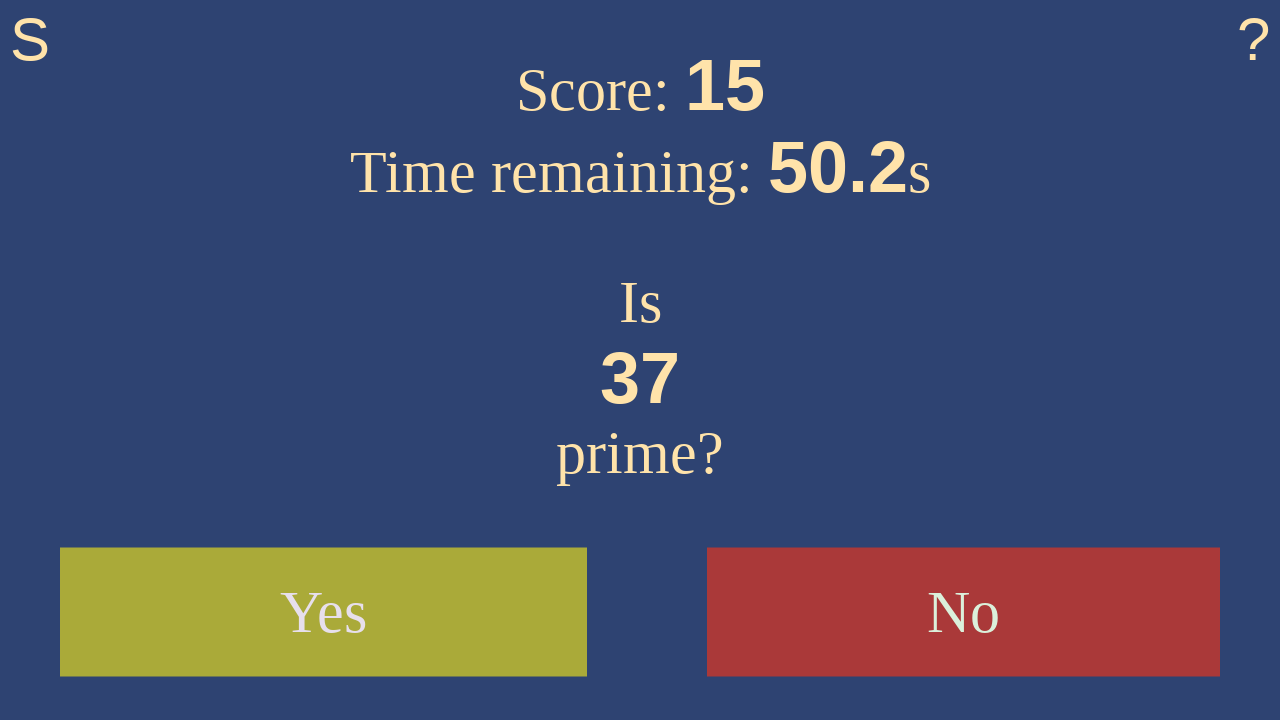

Retrieved current time: 50.1
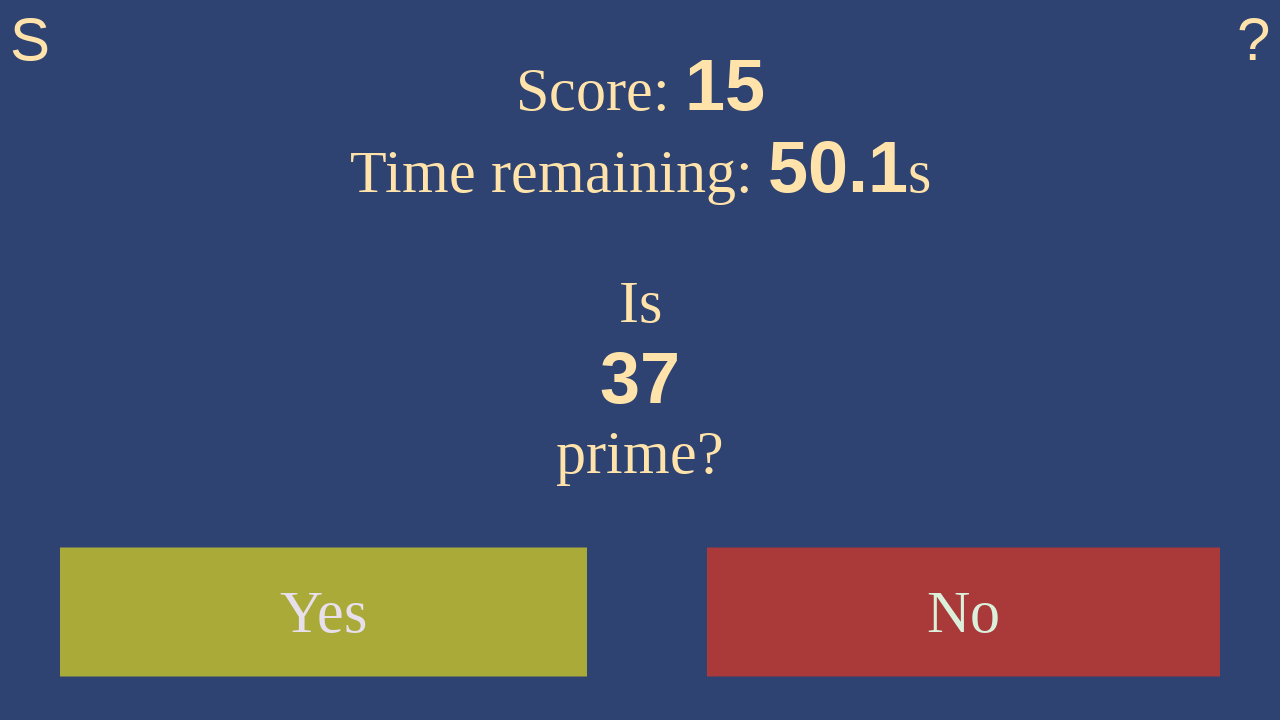

Retrieved current number to evaluate: 37
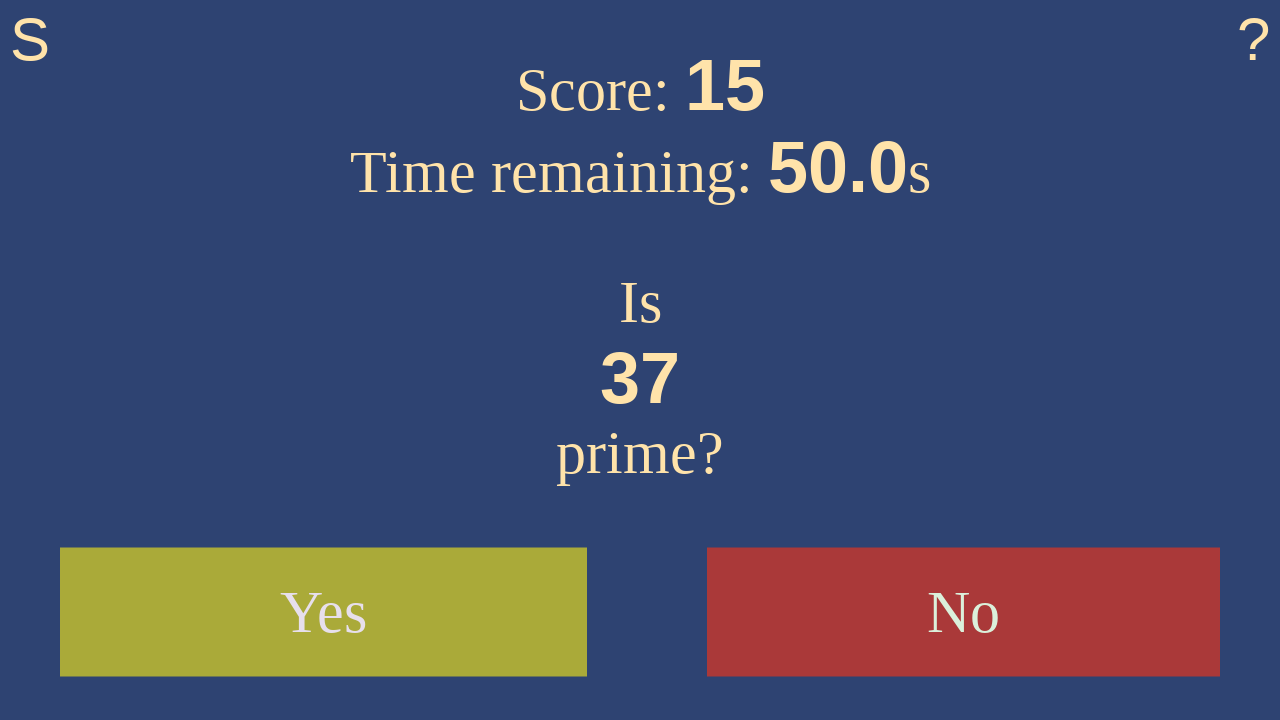

Clicked yes button: 37 is prime at (324, 612) on #yes
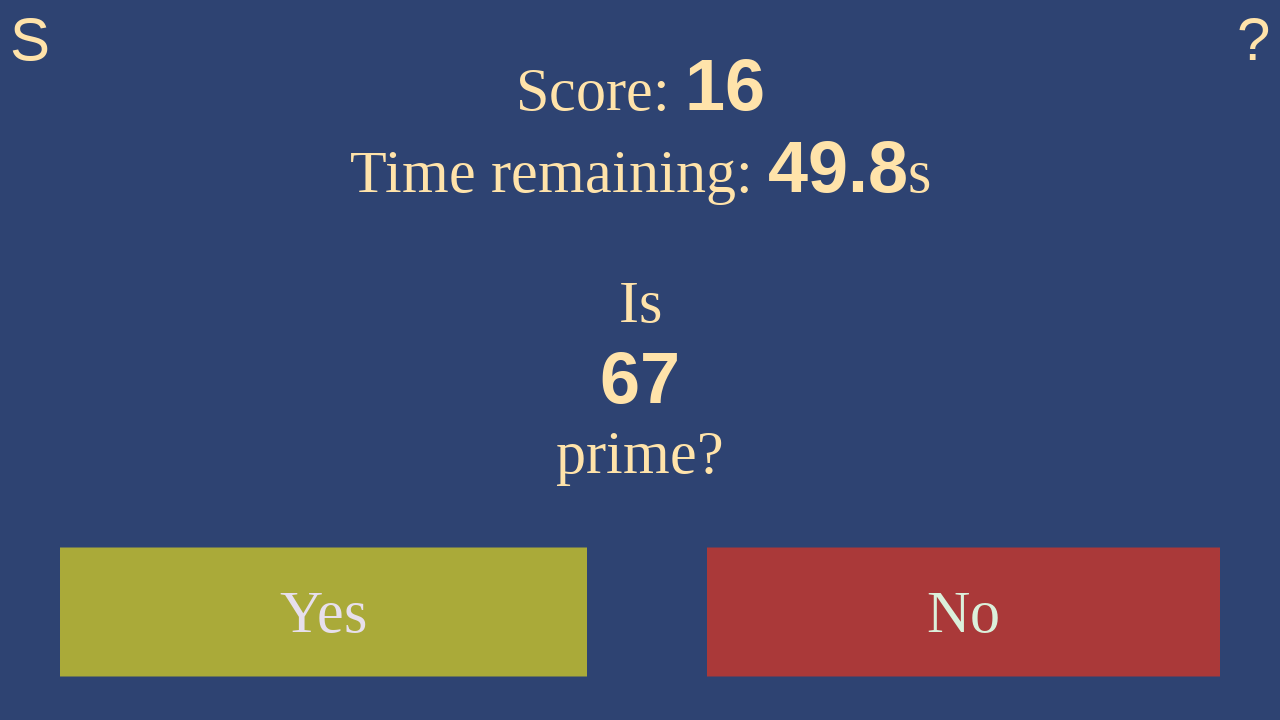

Waited 100ms for UI to update
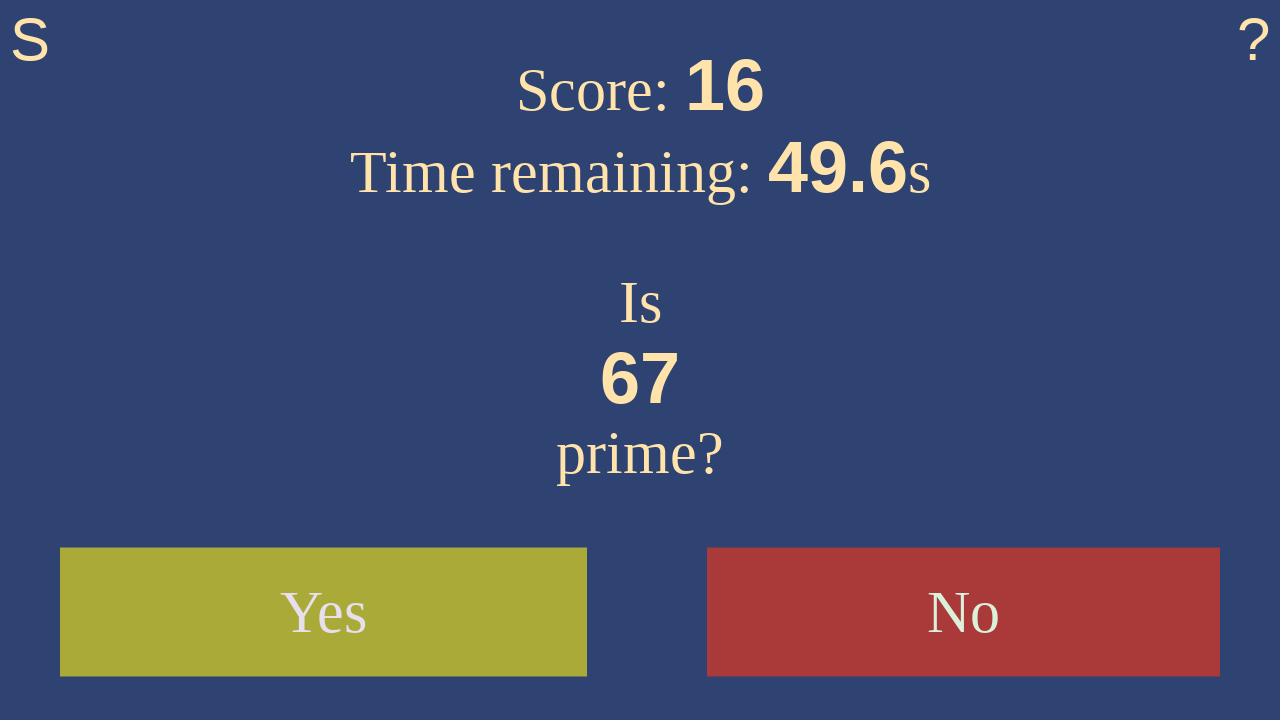

Retrieved current time: 49.5
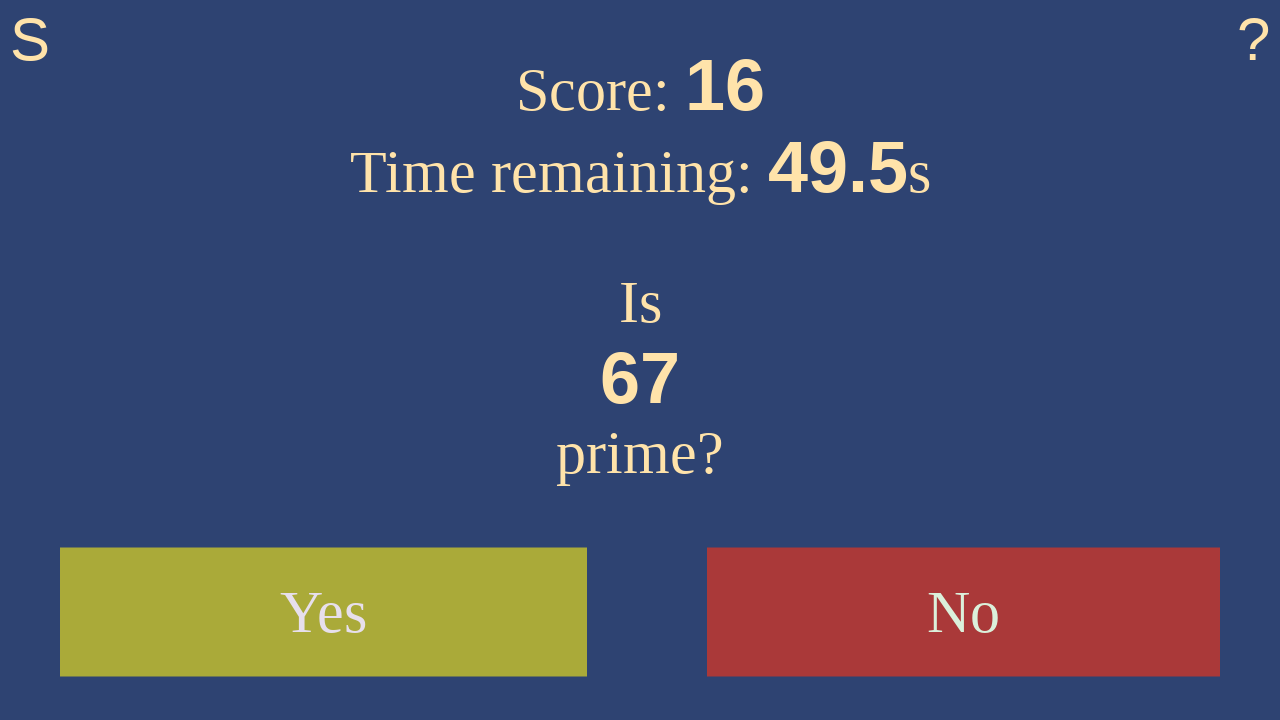

Retrieved current number to evaluate: 67
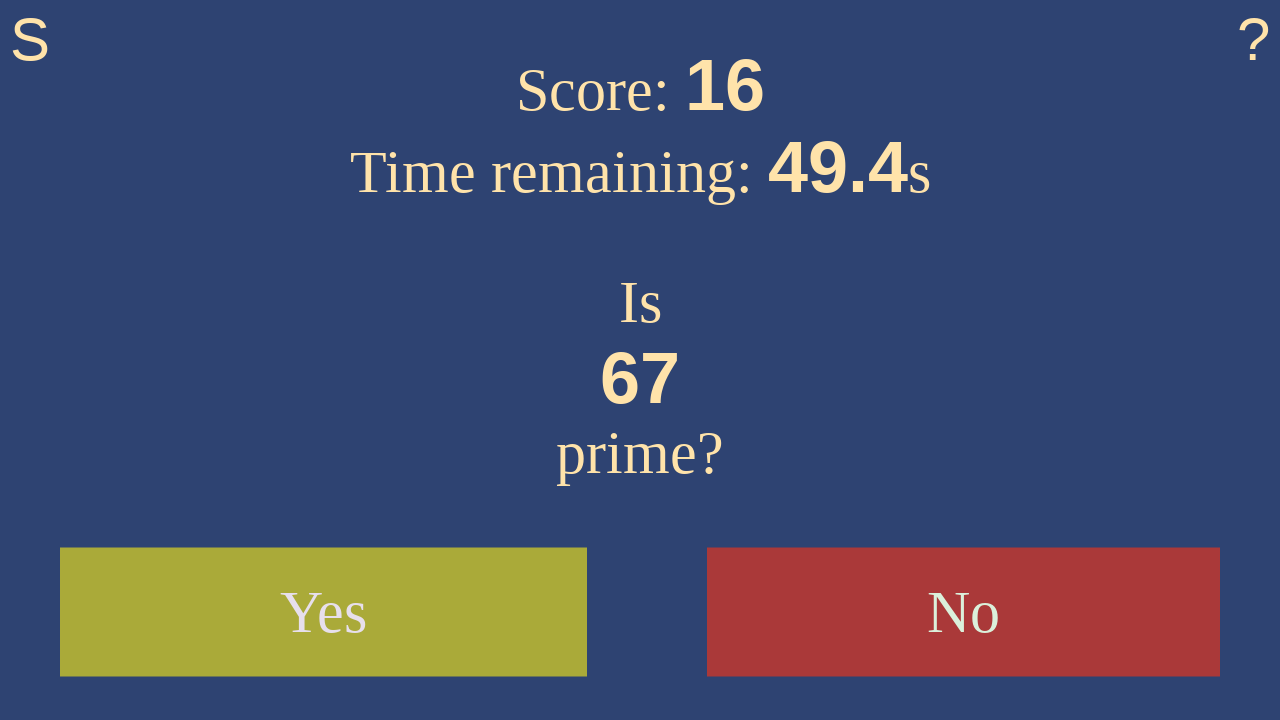

Clicked yes button: 67 is prime at (324, 612) on #yes
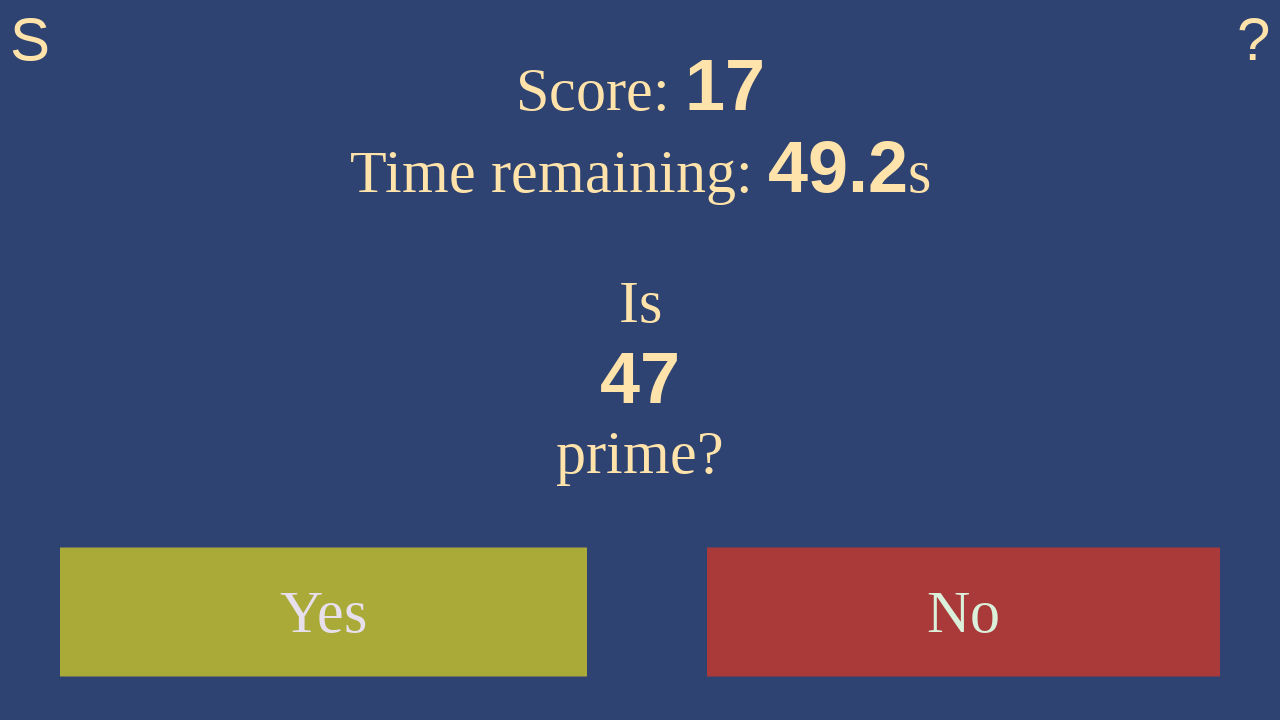

Waited 100ms for UI to update
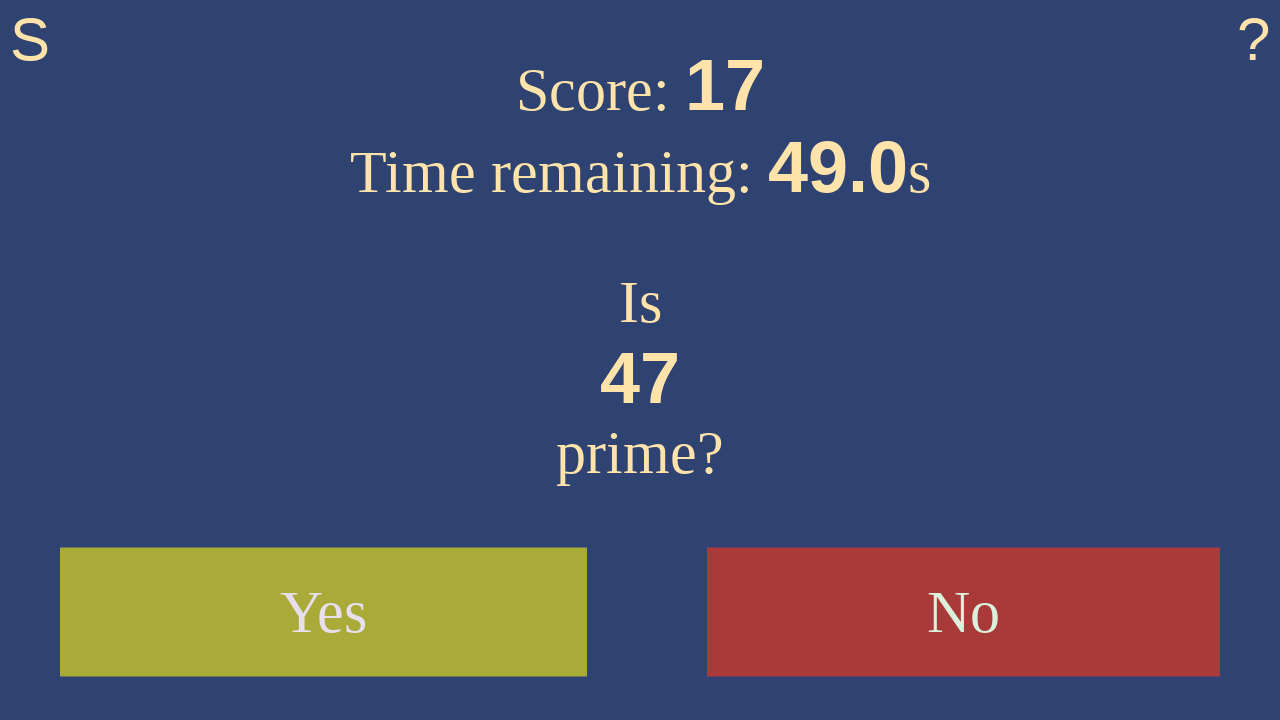

Retrieved current time: 48.9
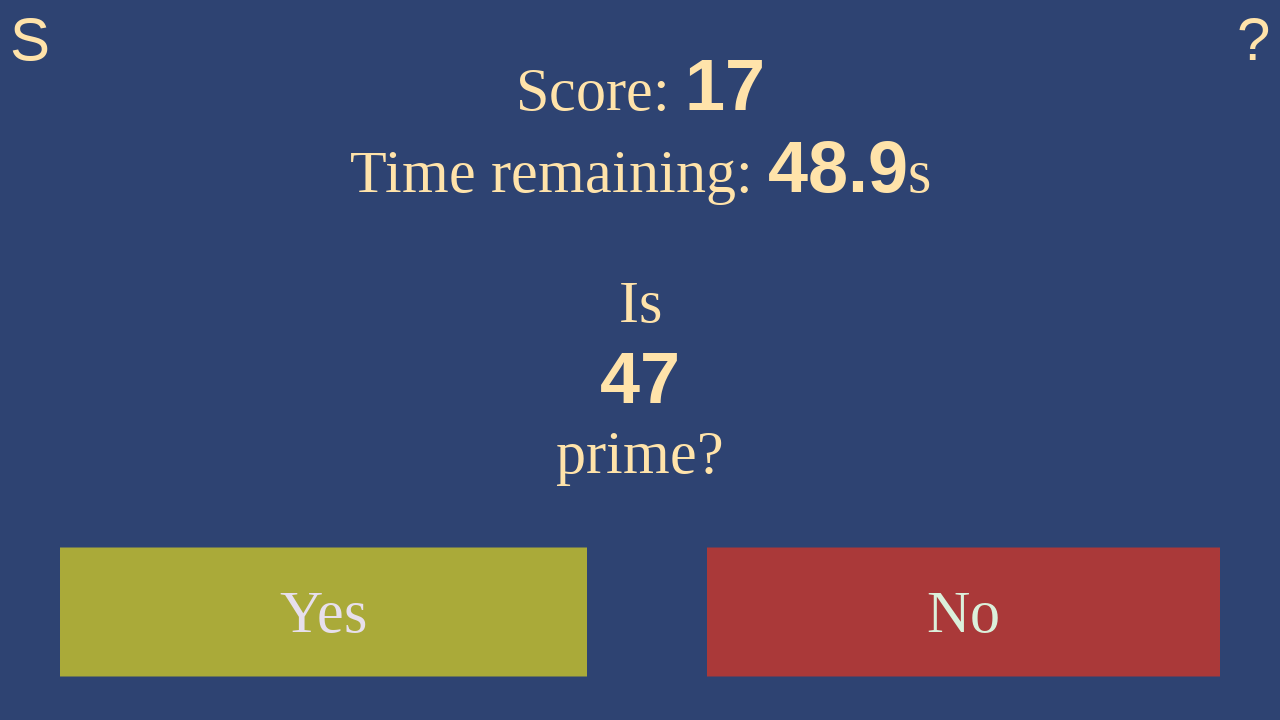

Retrieved current number to evaluate: 47
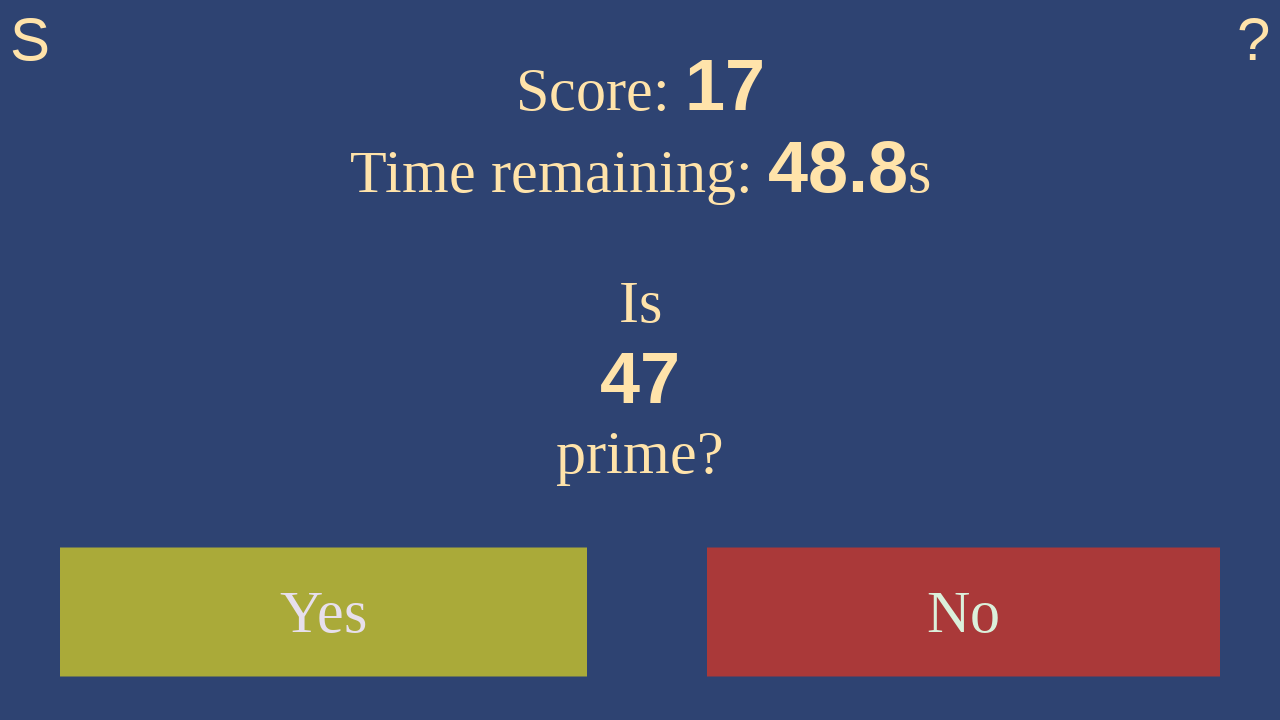

Clicked yes button: 47 is prime at (324, 612) on #yes
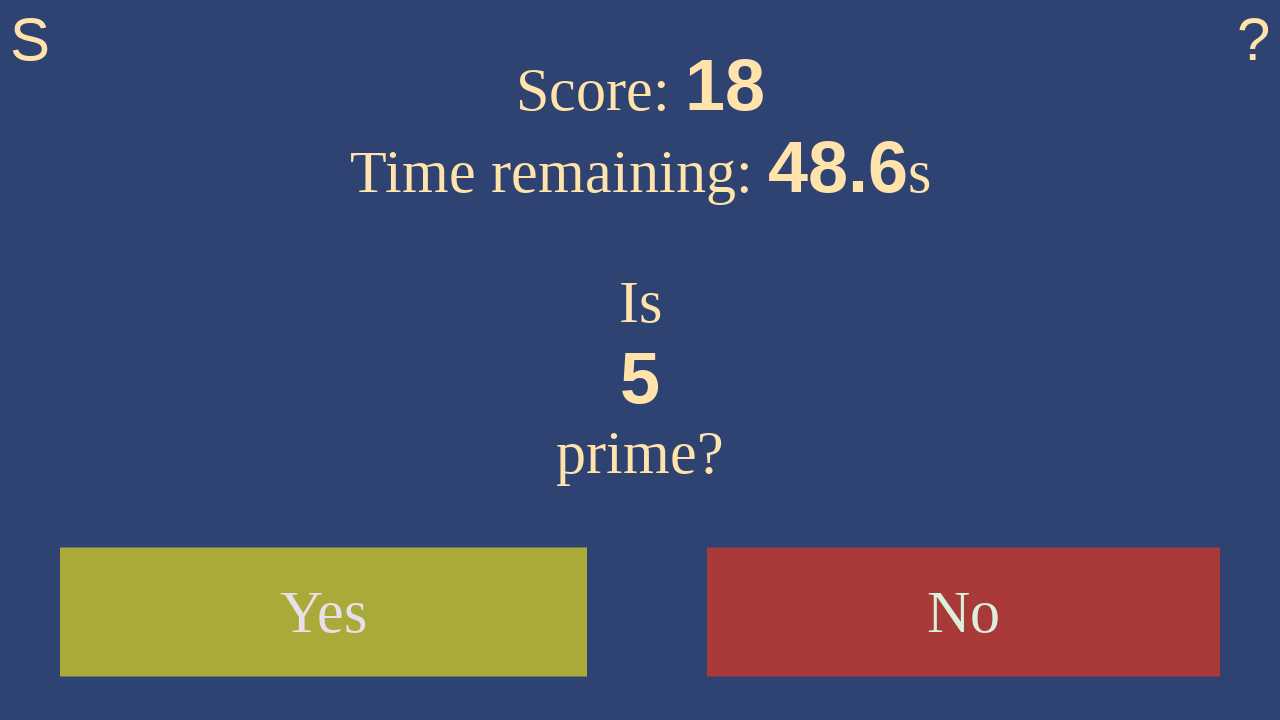

Waited 100ms for UI to update
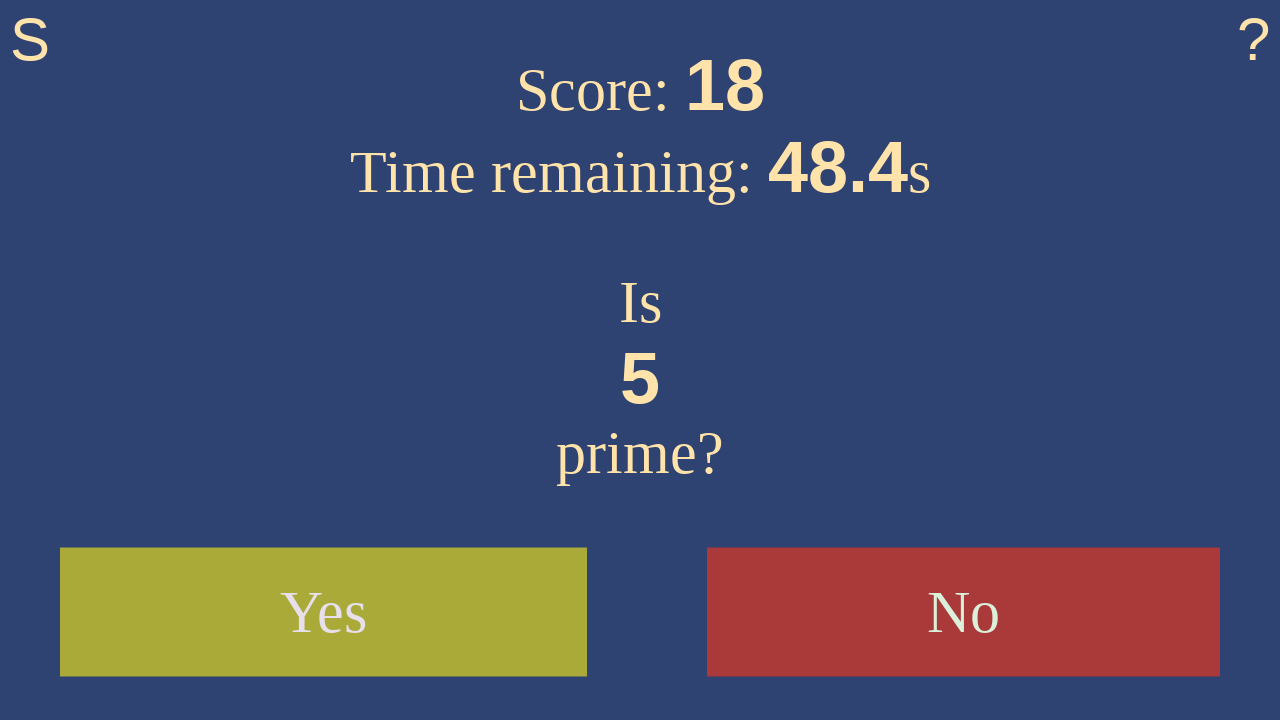

Retrieved current time: 48.3
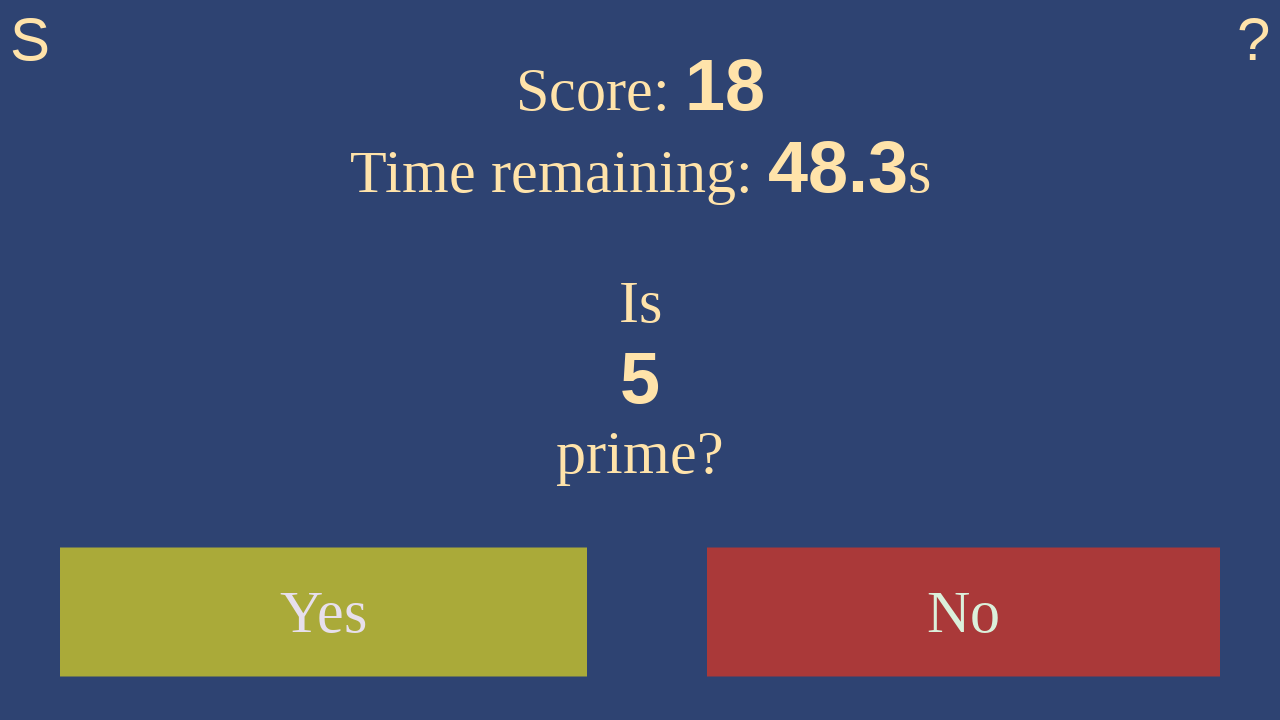

Retrieved current number to evaluate: 5
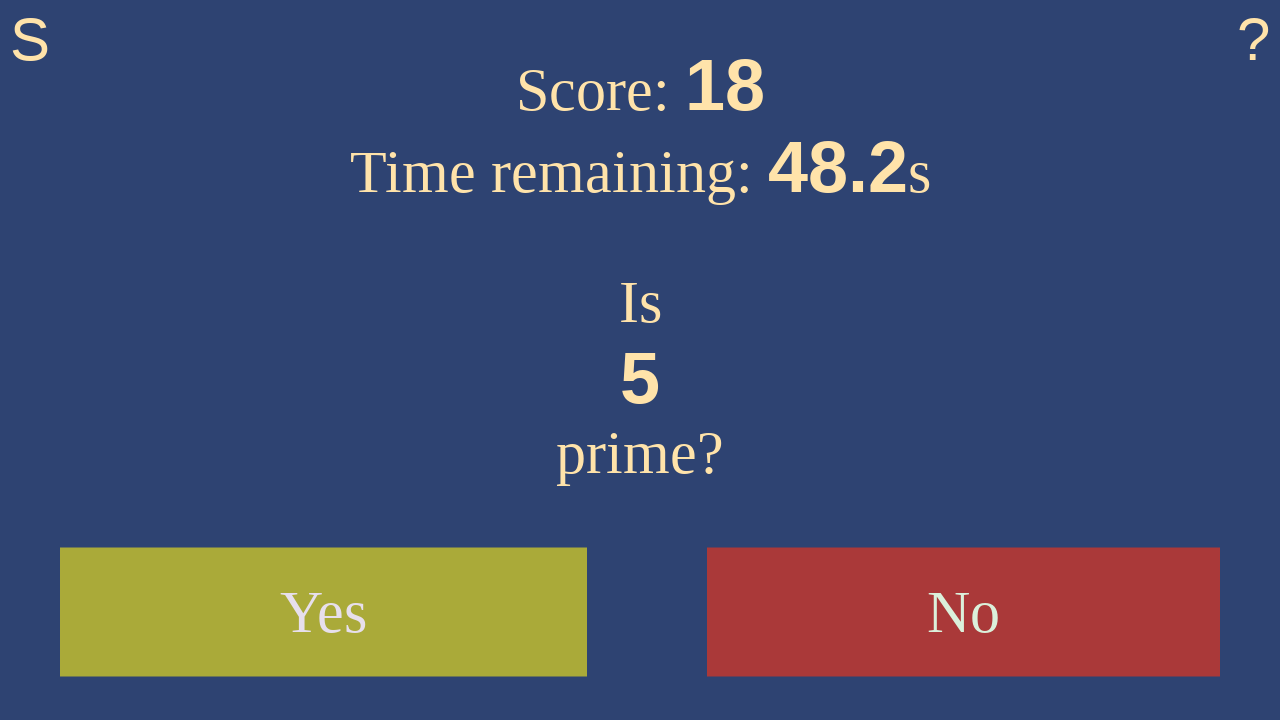

Clicked yes button: 5 is prime at (324, 612) on #yes
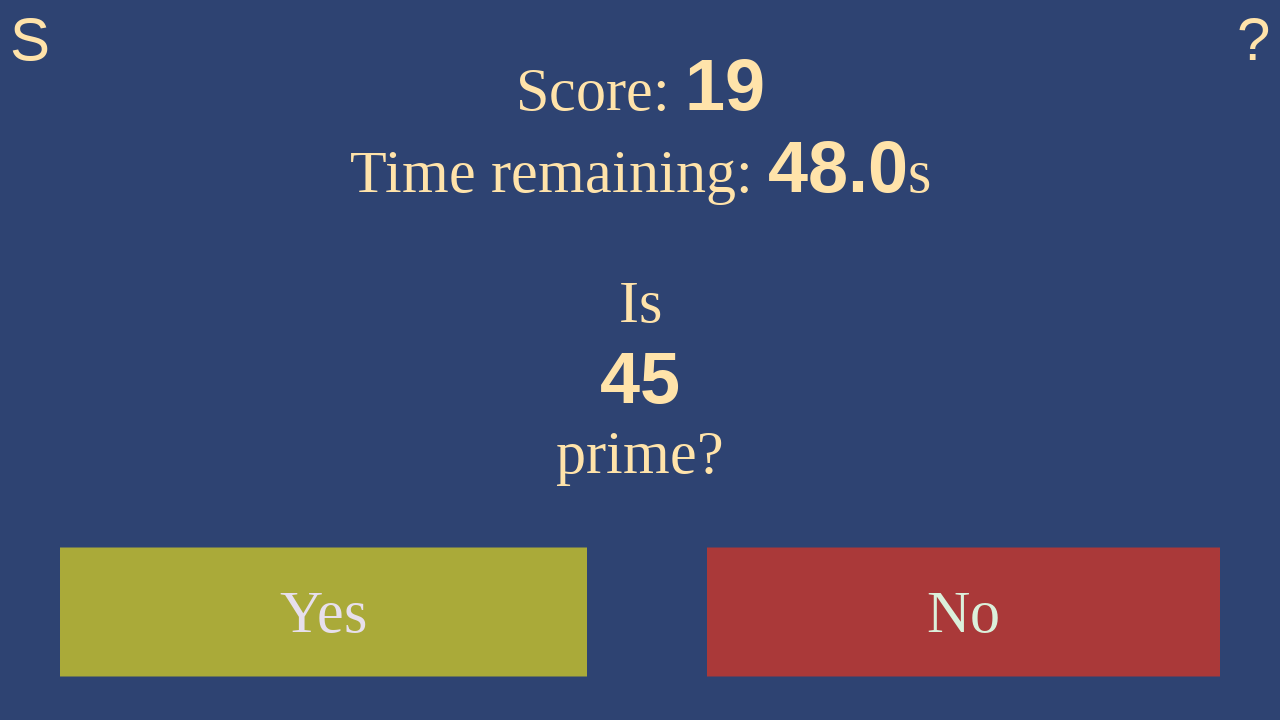

Waited 100ms for UI to update
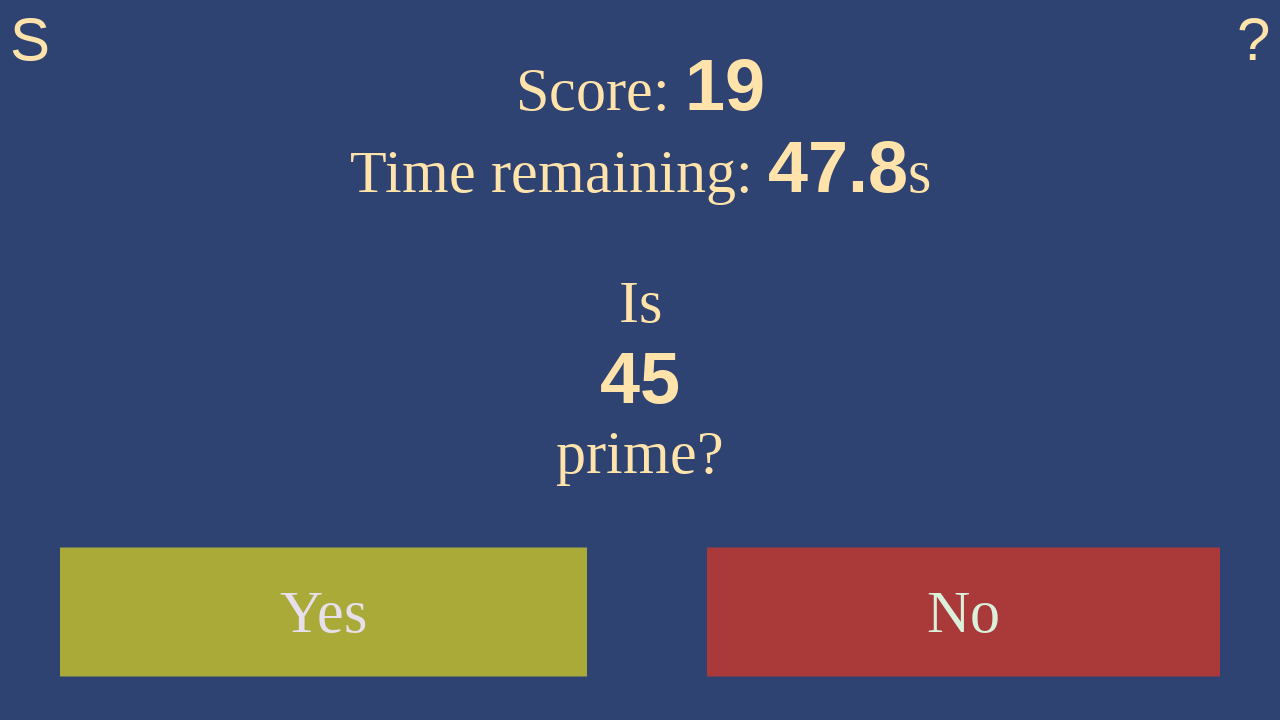

Retrieved current time: 47.8
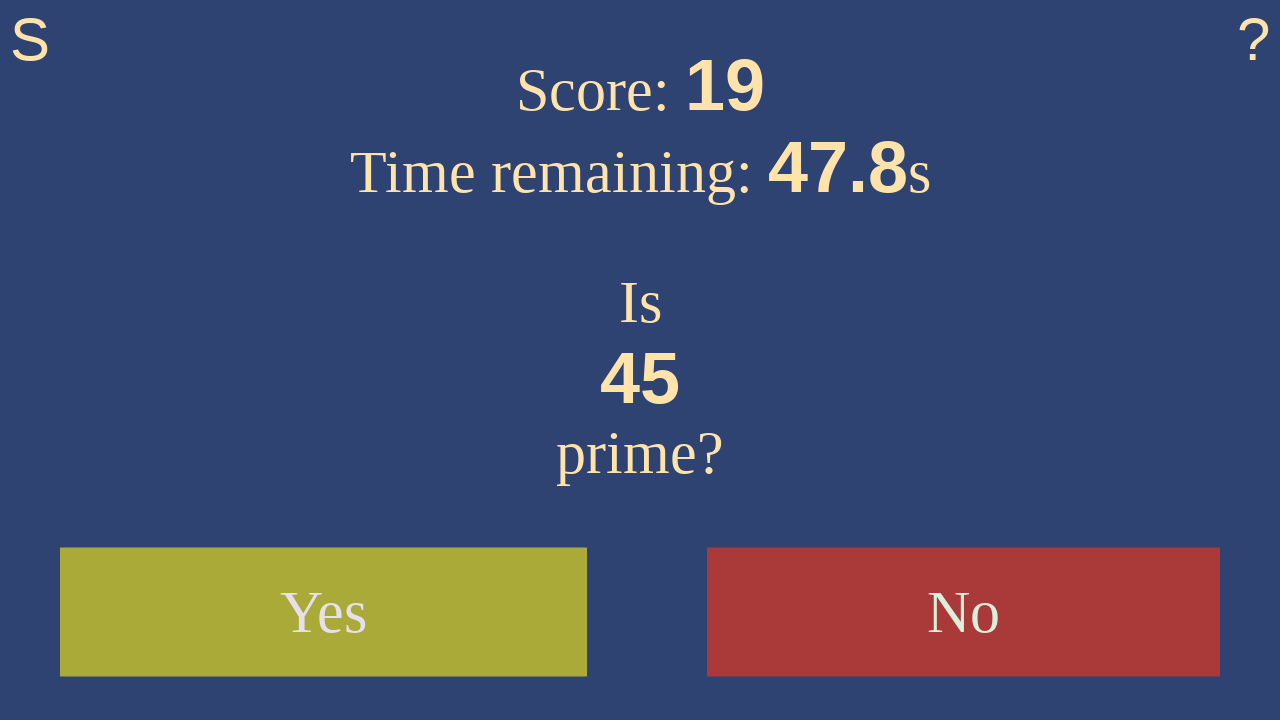

Retrieved current number to evaluate: 45
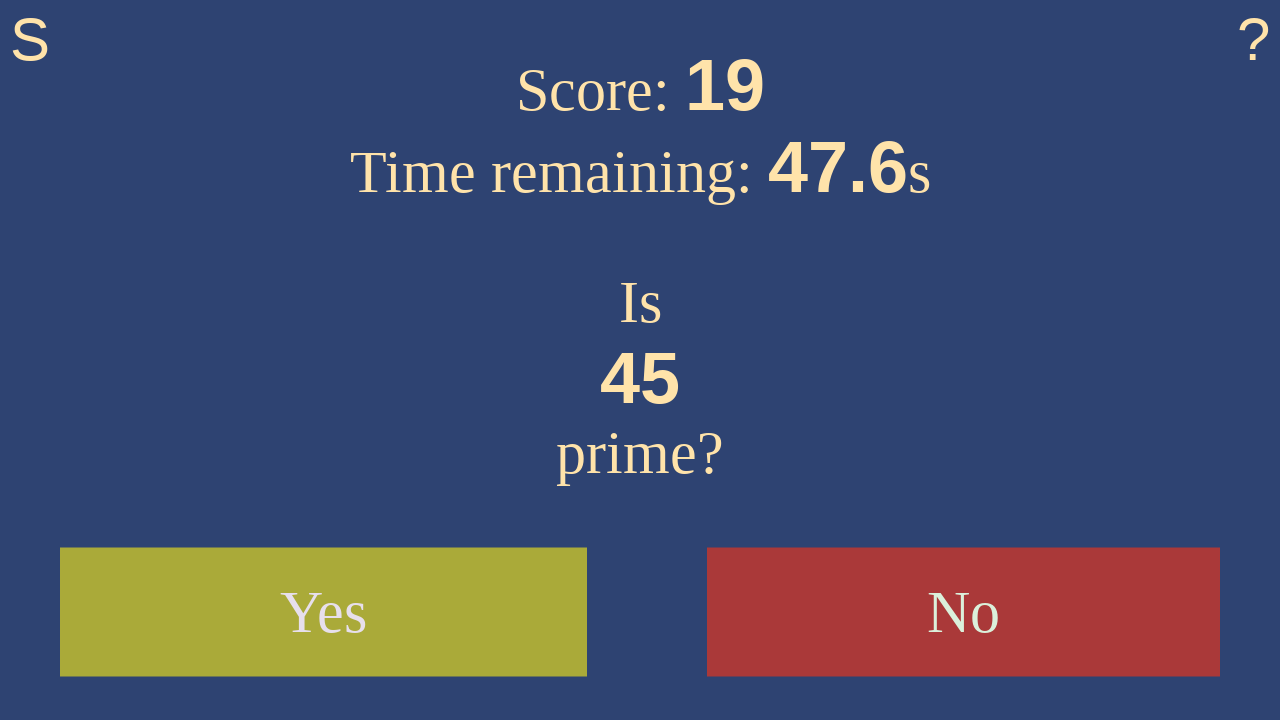

Clicked no button: 45 is not prime at (964, 612) on #no
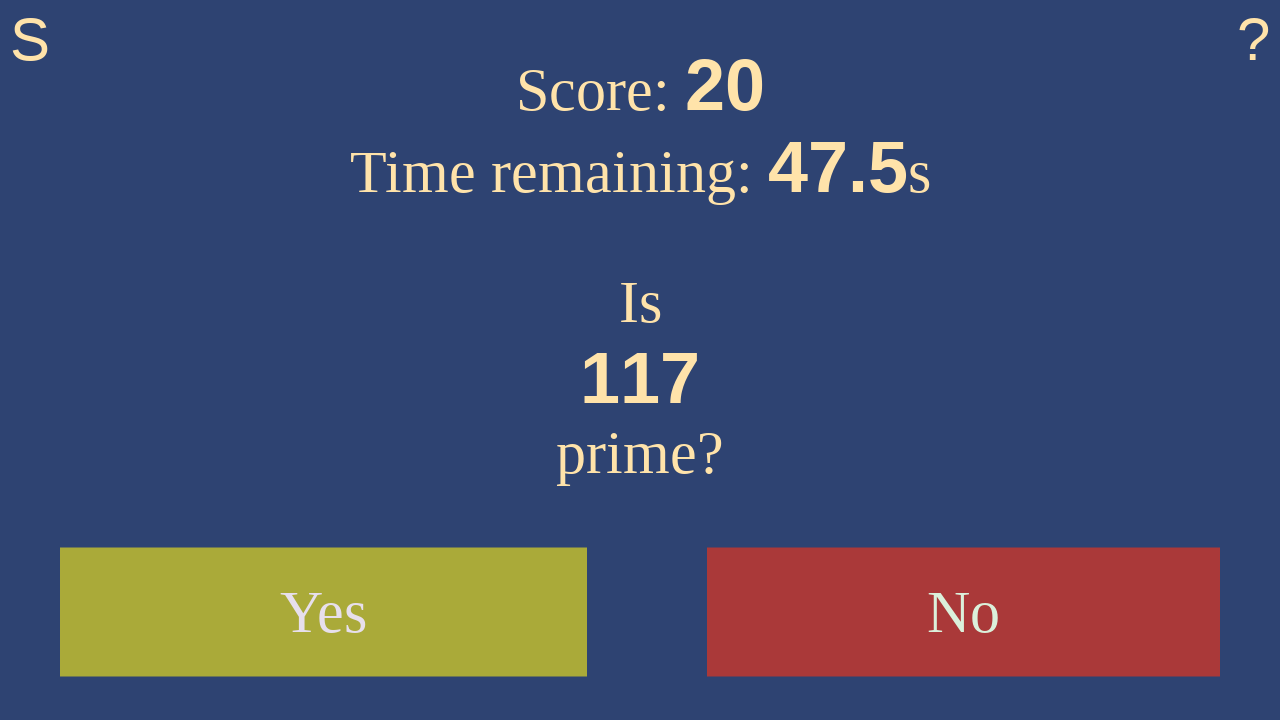

Waited 100ms for UI to update
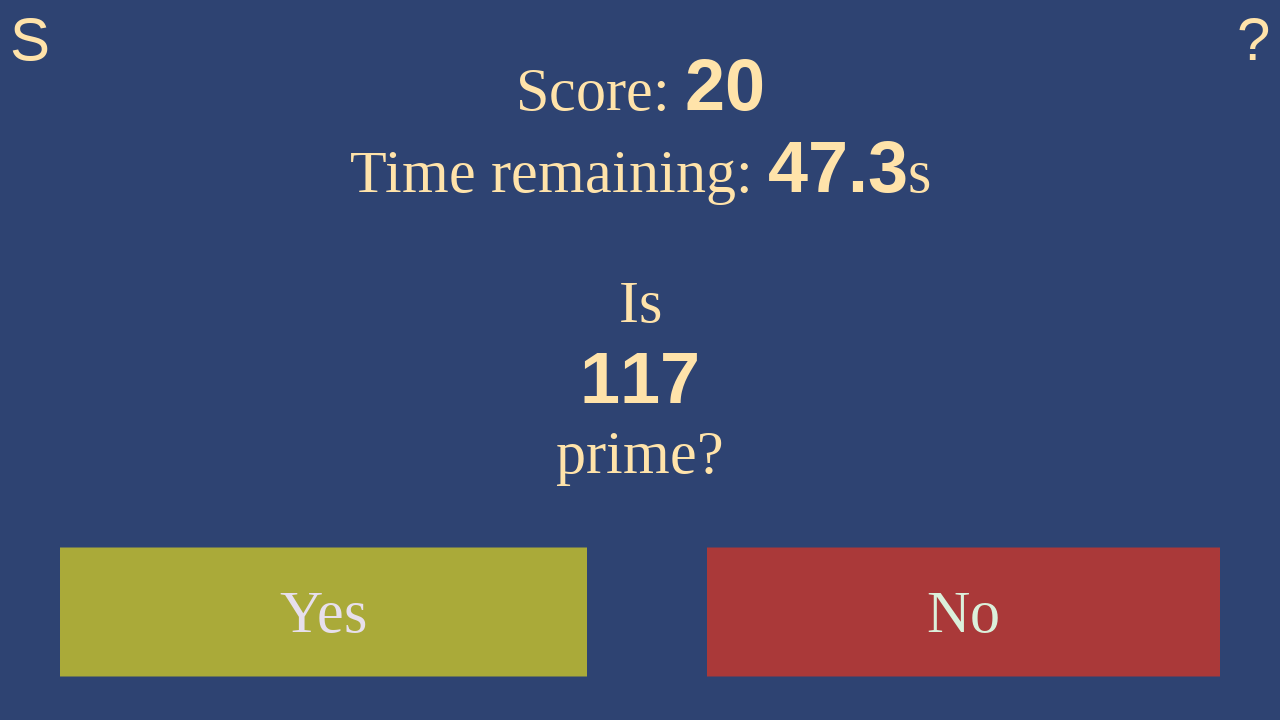

Retrieved current time: 47.2
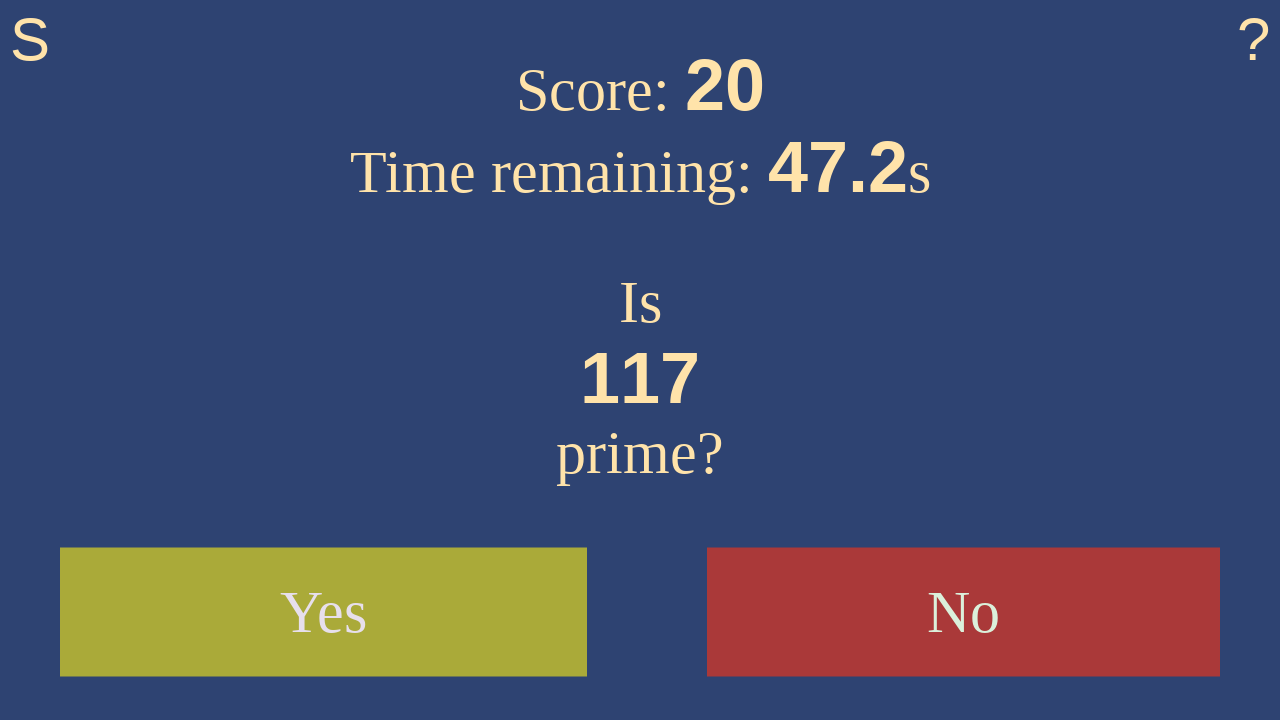

Retrieved current number to evaluate: 117
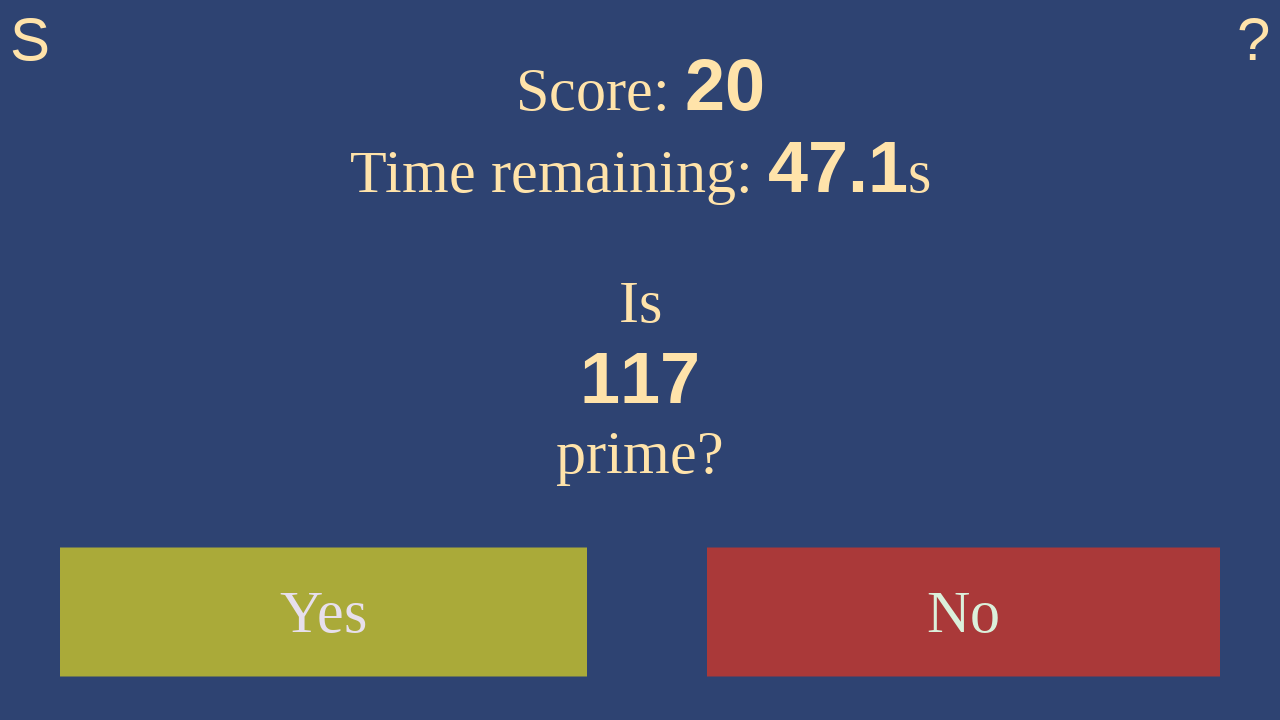

Clicked no button: 117 is not prime at (964, 612) on #no
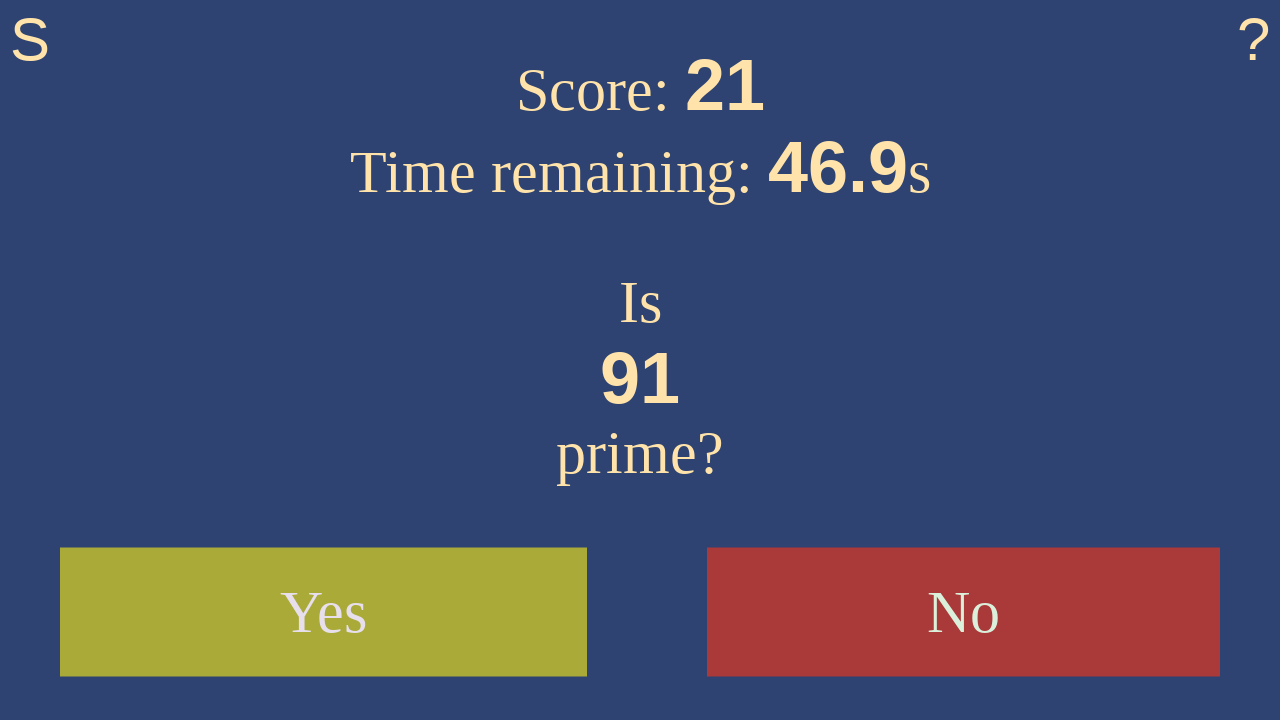

Waited 100ms for UI to update
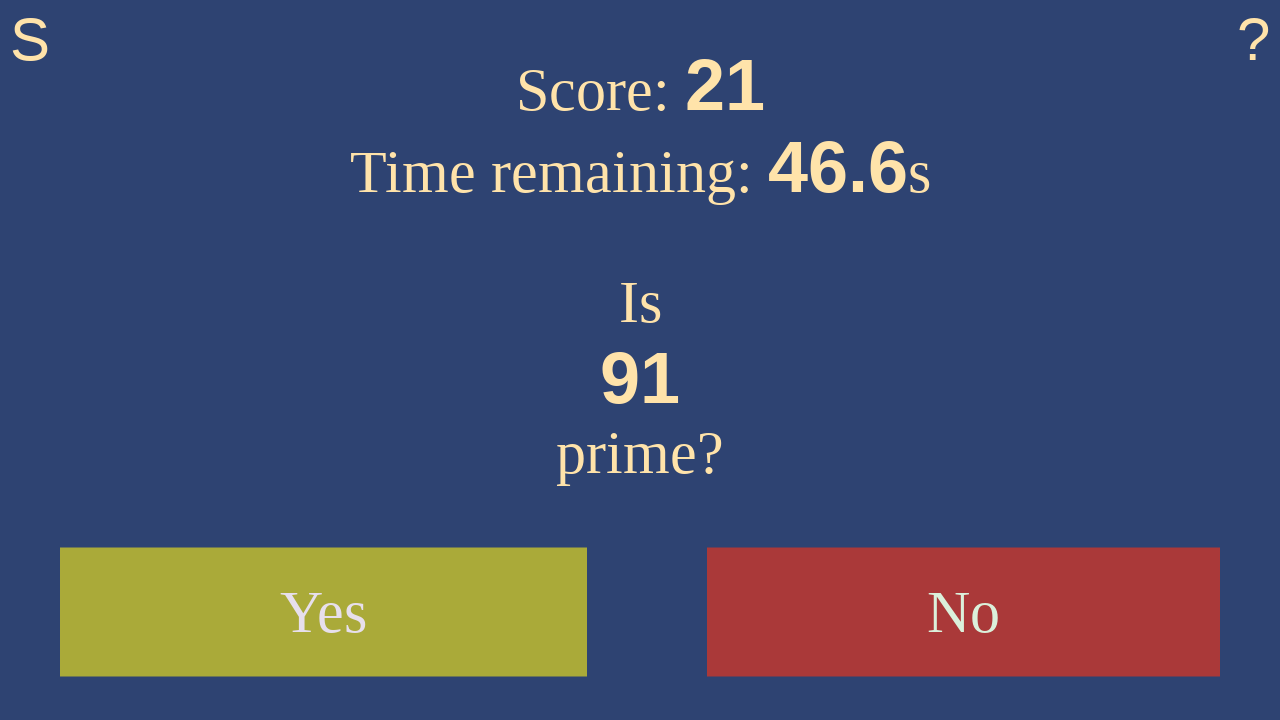

Retrieved current time: 46.6
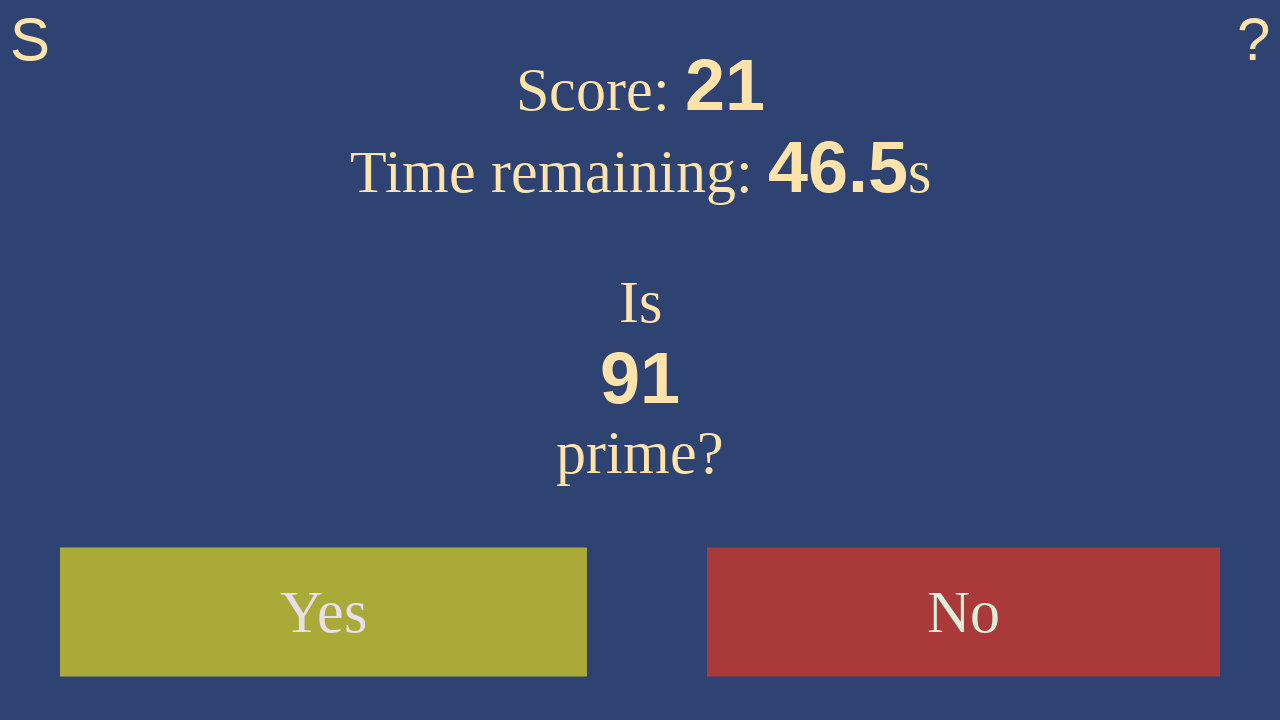

Retrieved current number to evaluate: 91
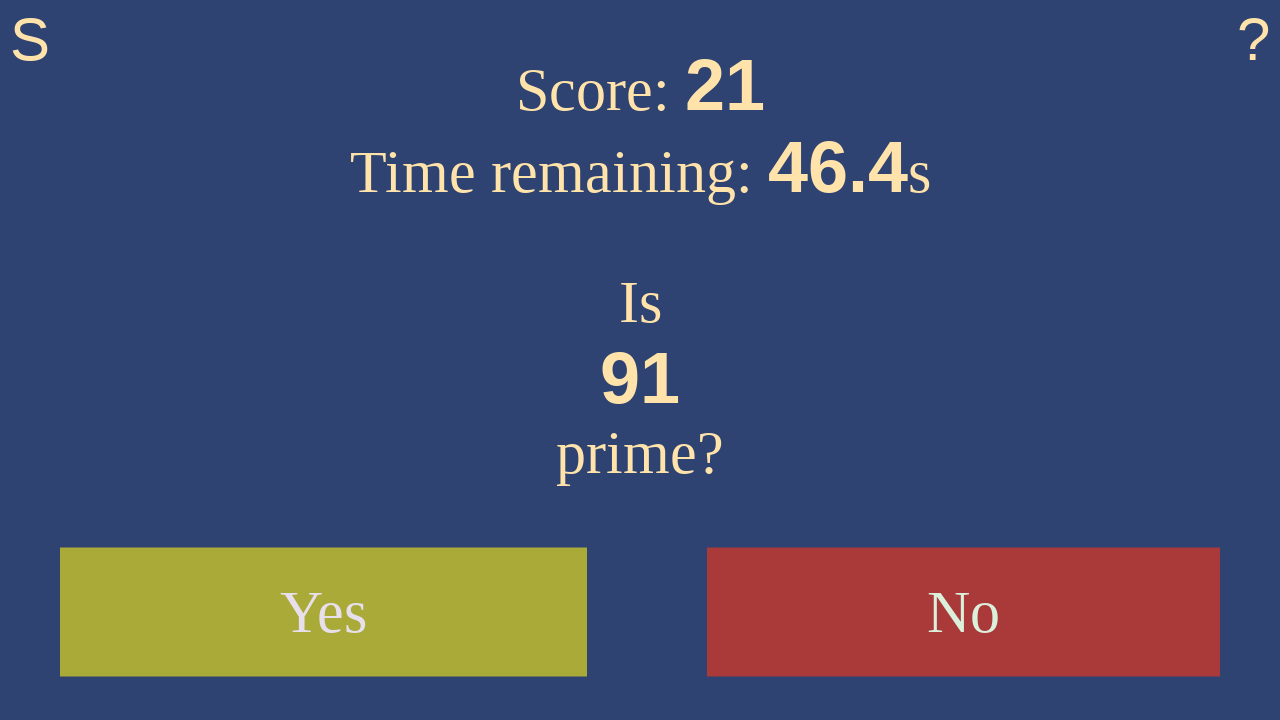

Clicked no button: 91 is not prime at (964, 612) on #no
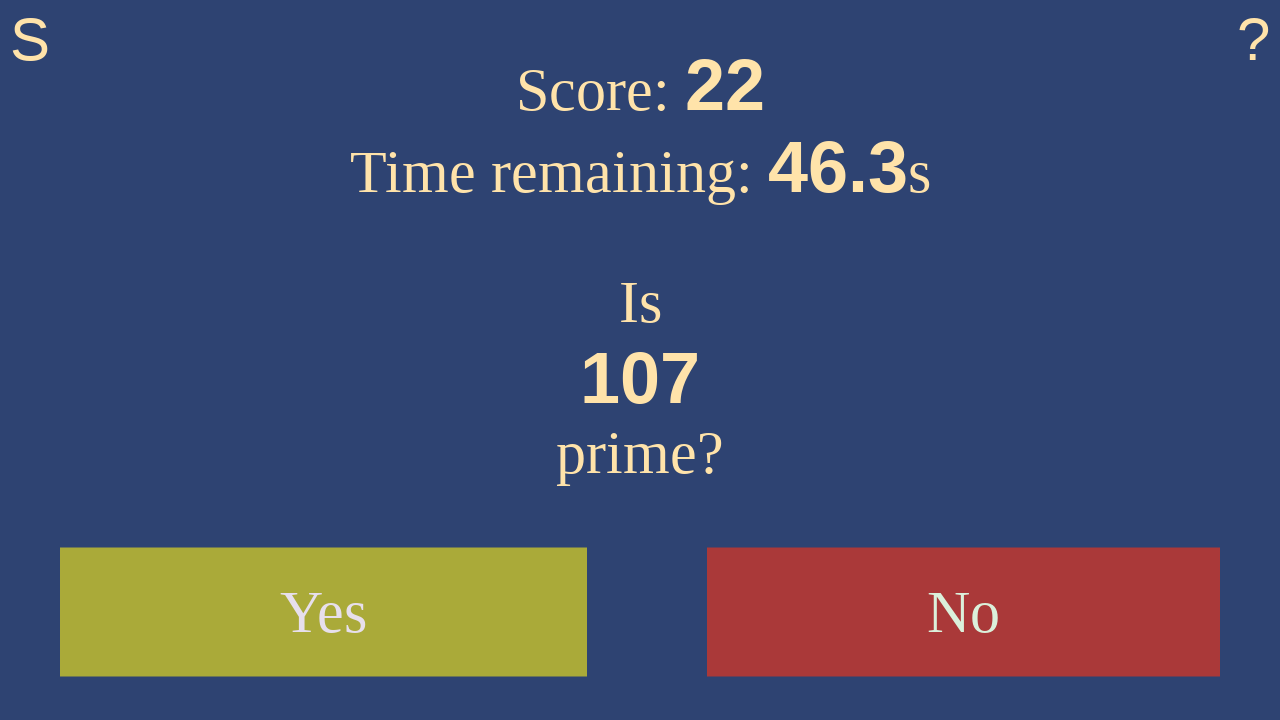

Waited 100ms for UI to update
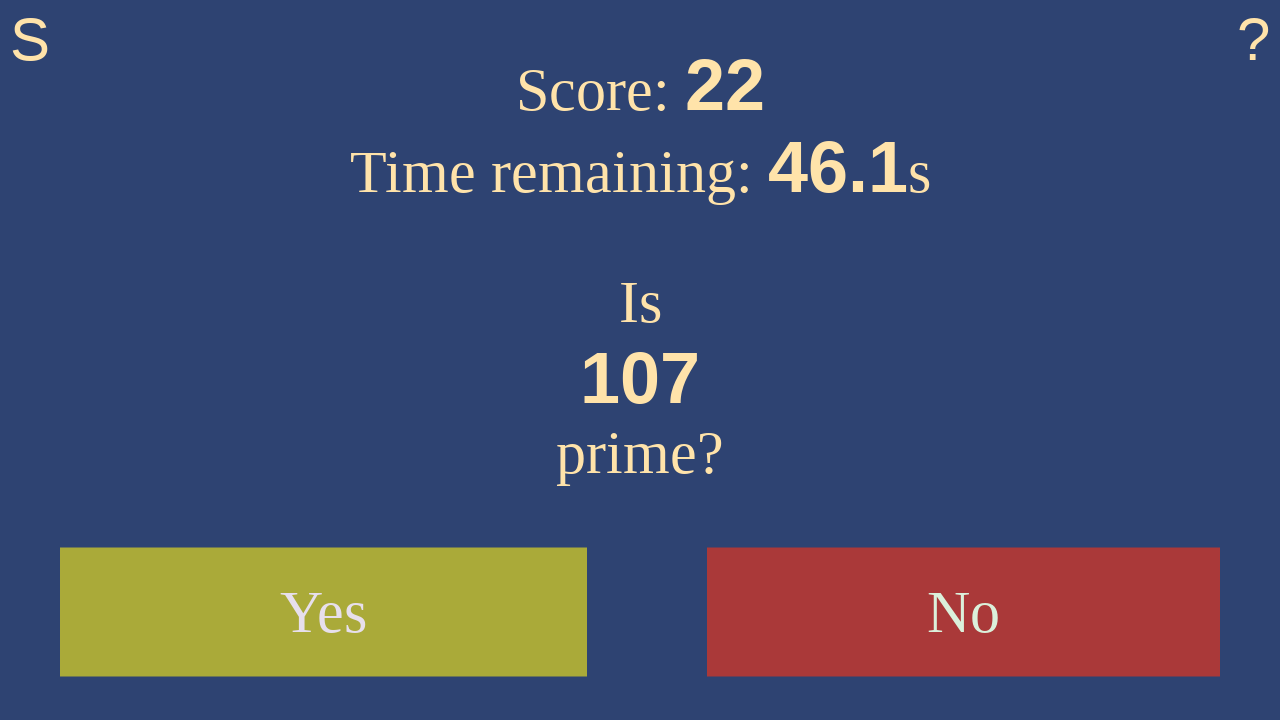

Retrieved current time: 46.0
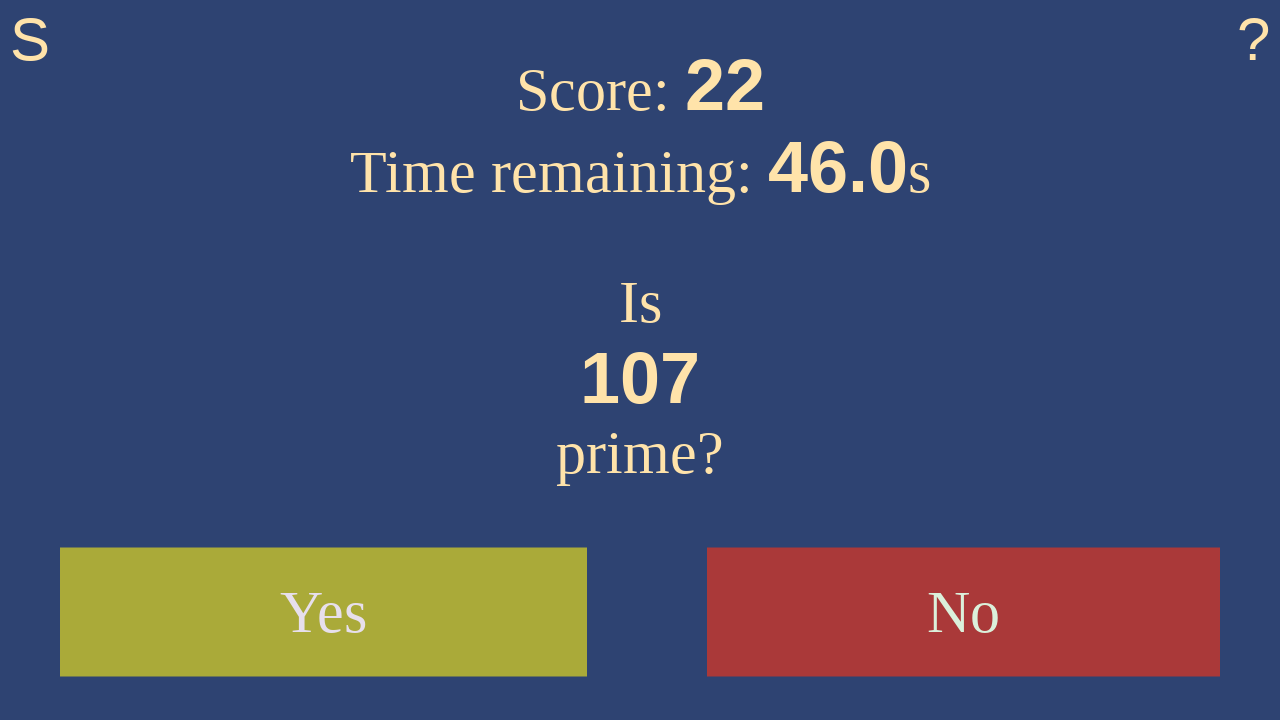

Retrieved current number to evaluate: 107
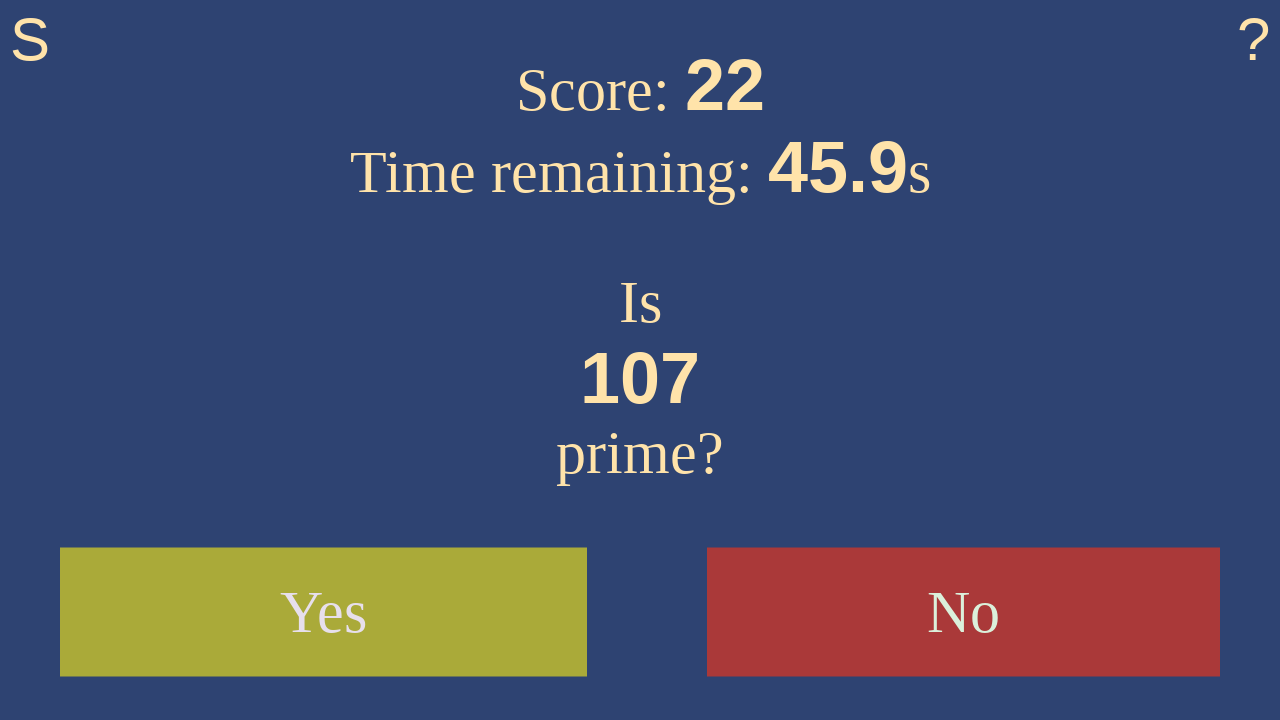

Clicked yes button: 107 is prime at (324, 612) on #yes
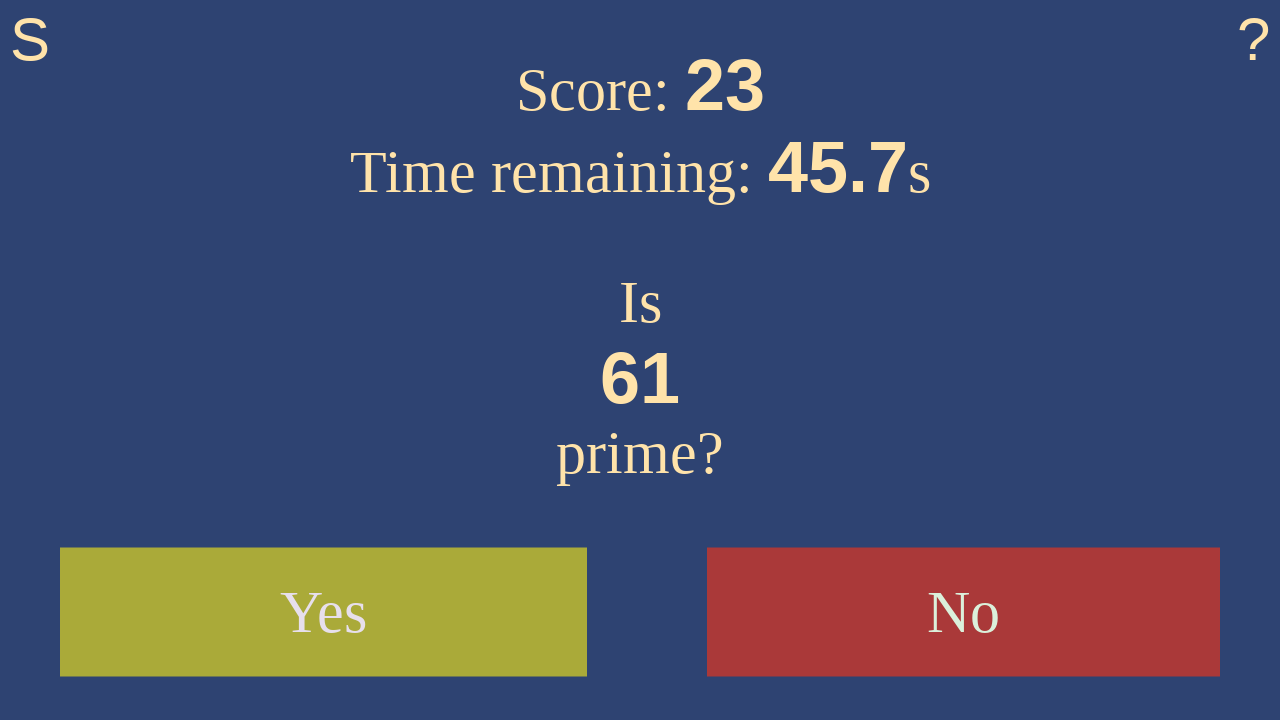

Waited 100ms for UI to update
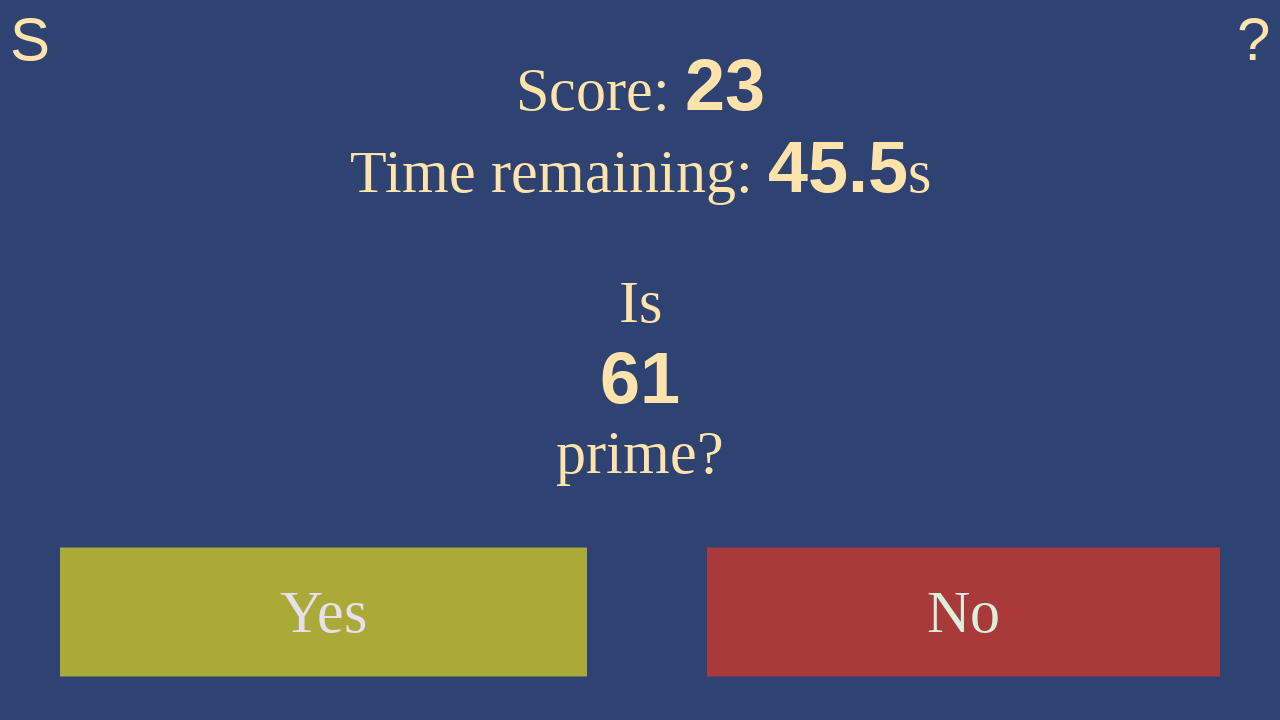

Retrieved current time: 45.4
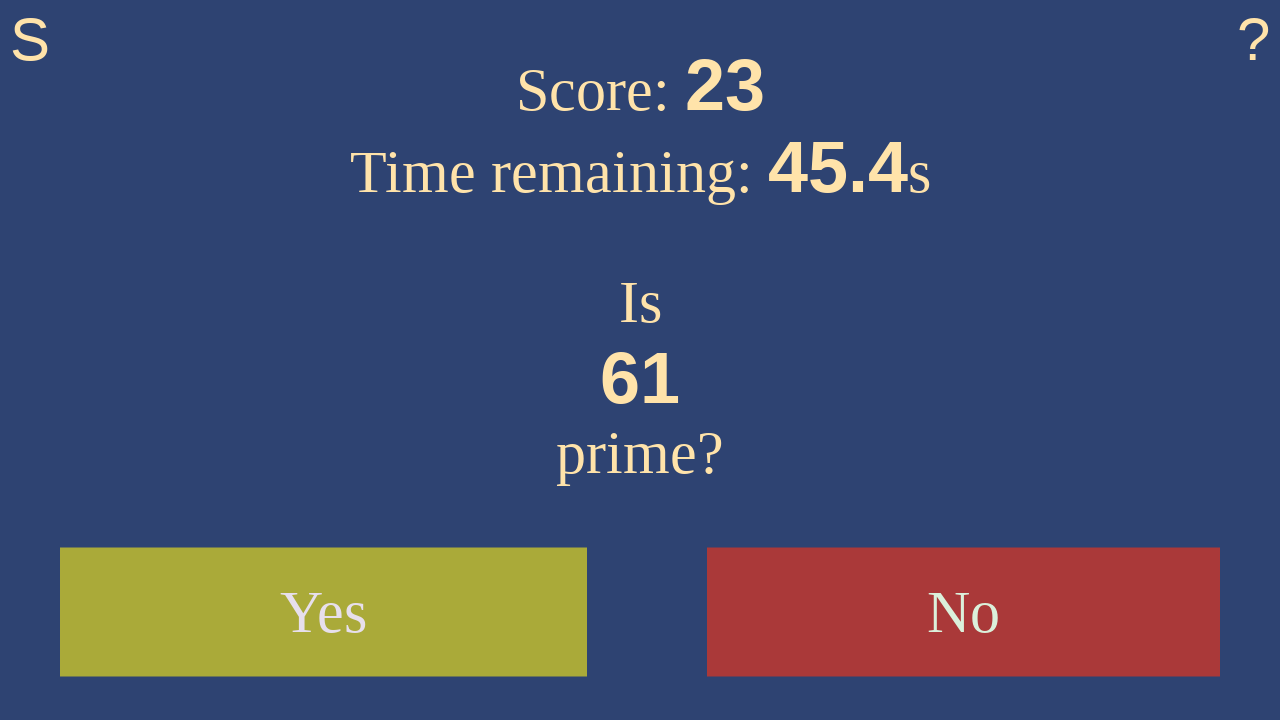

Retrieved current number to evaluate: 61
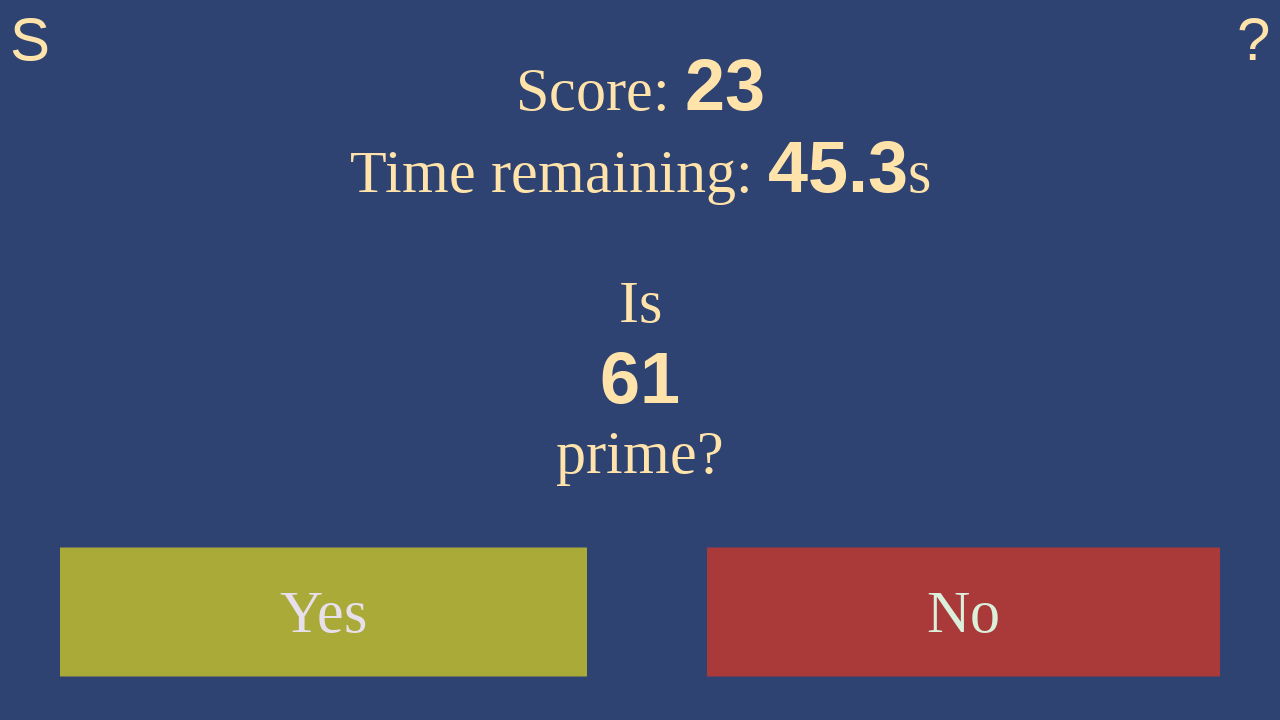

Clicked yes button: 61 is prime at (324, 612) on #yes
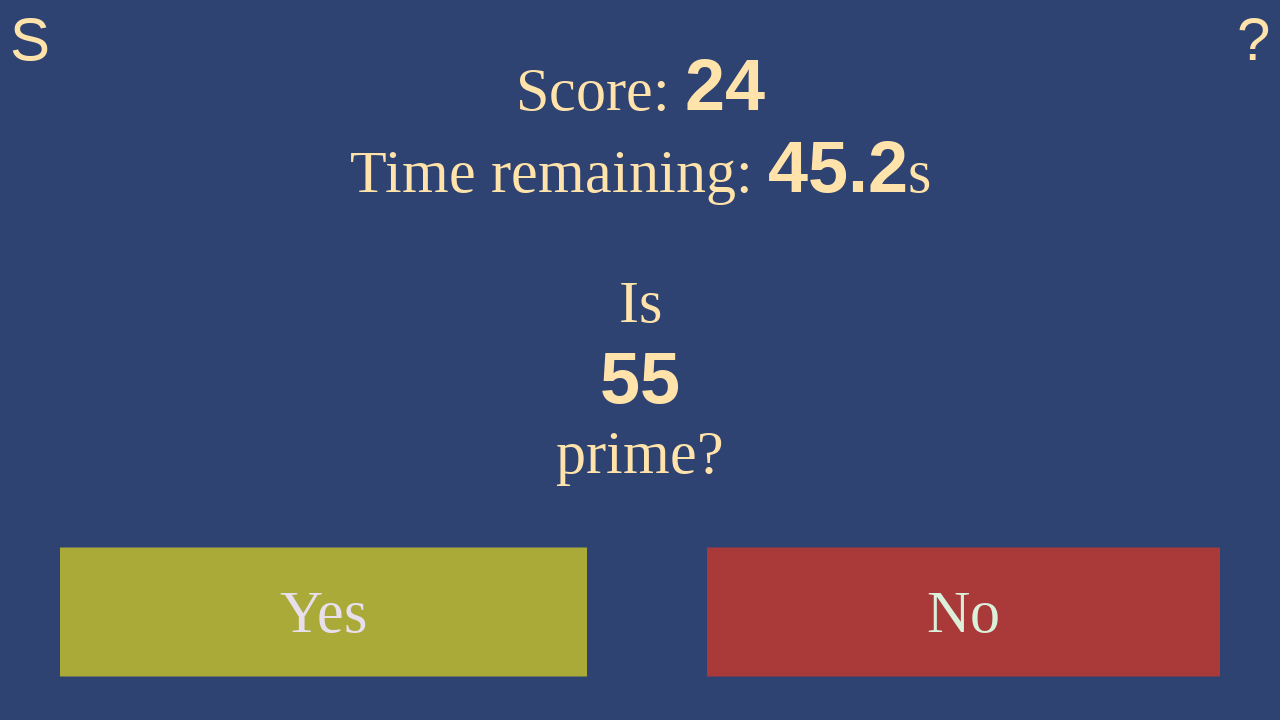

Waited 100ms for UI to update
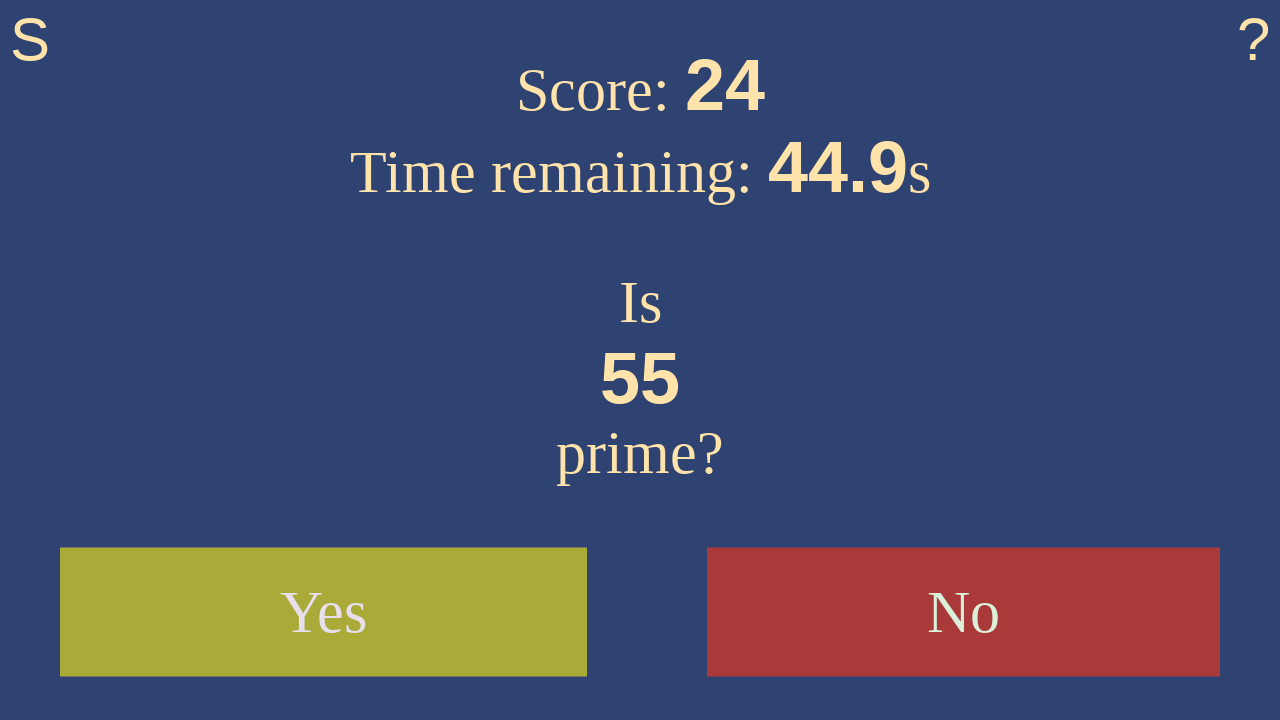

Retrieved current time: 44.8
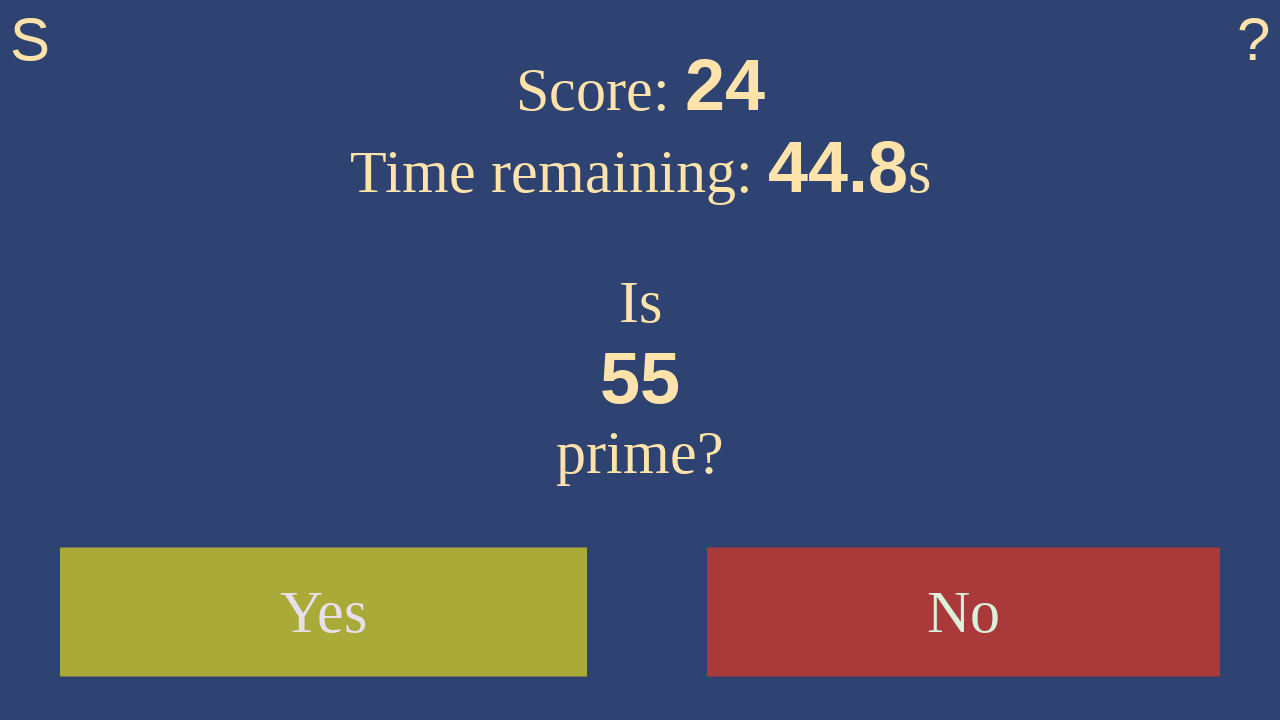

Retrieved current number to evaluate: 55
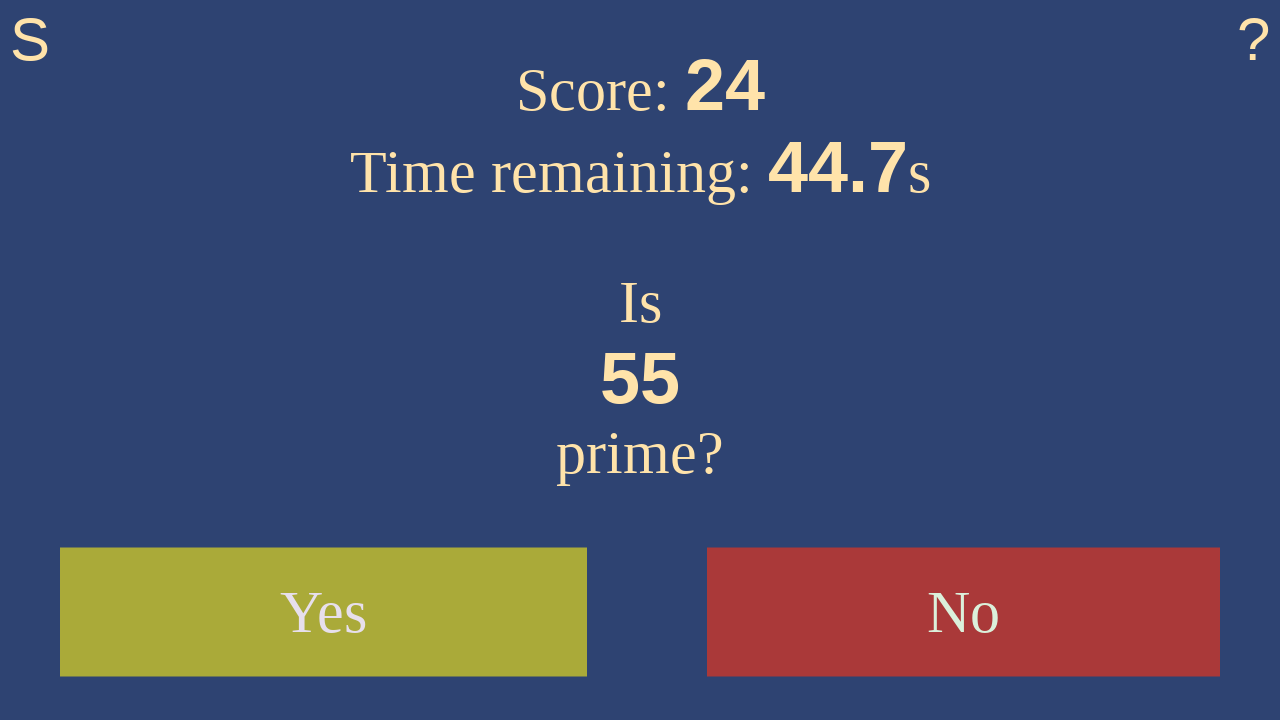

Clicked no button: 55 is not prime at (964, 612) on #no
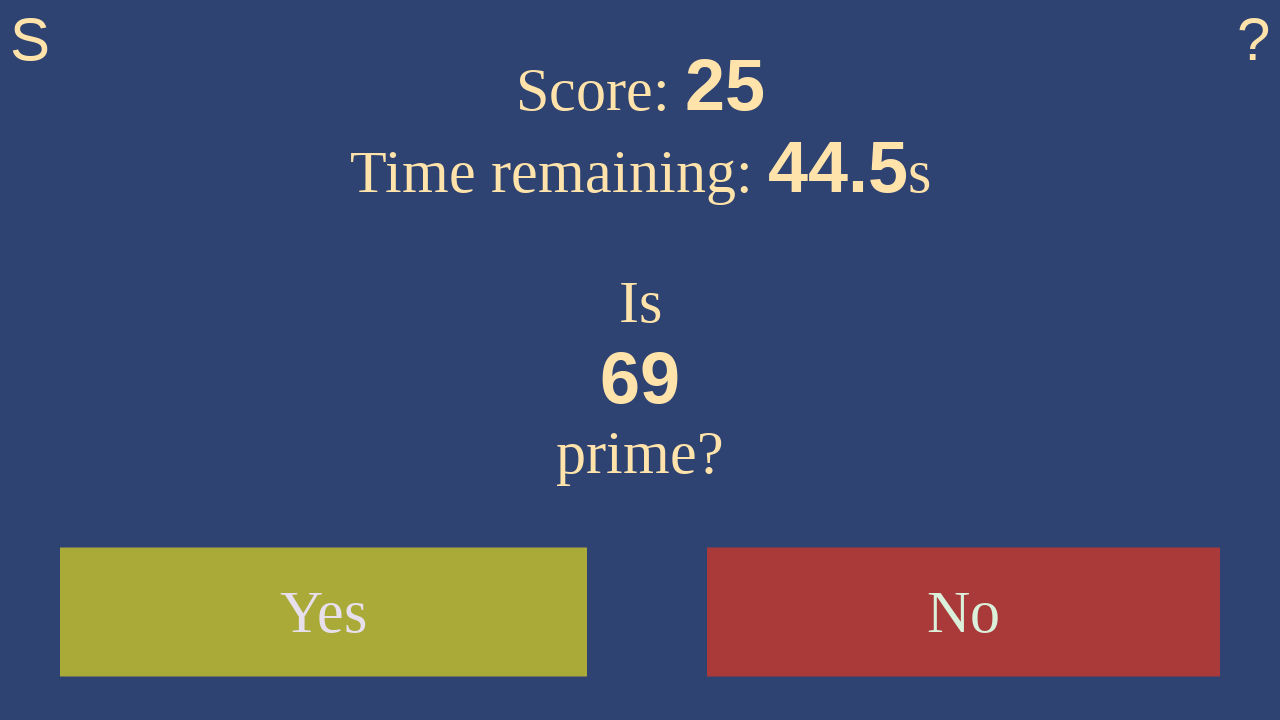

Waited 100ms for UI to update
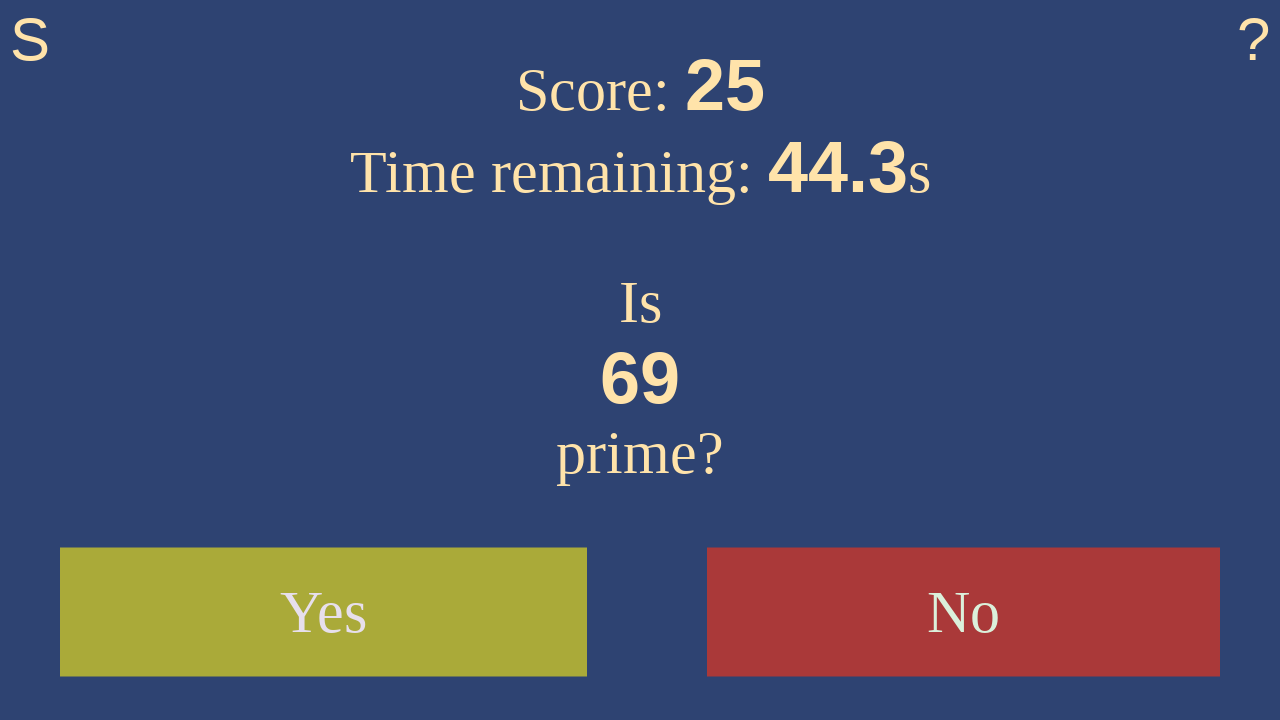

Retrieved current time: 44.2
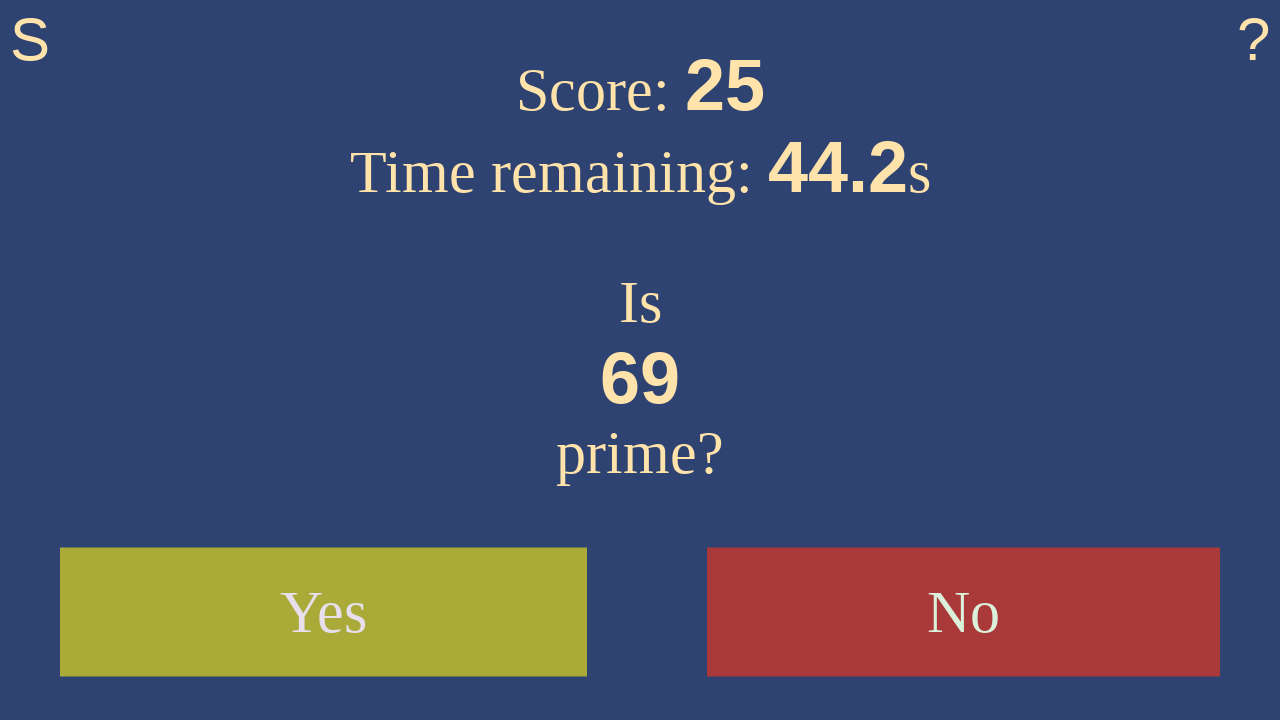

Retrieved current number to evaluate: 69
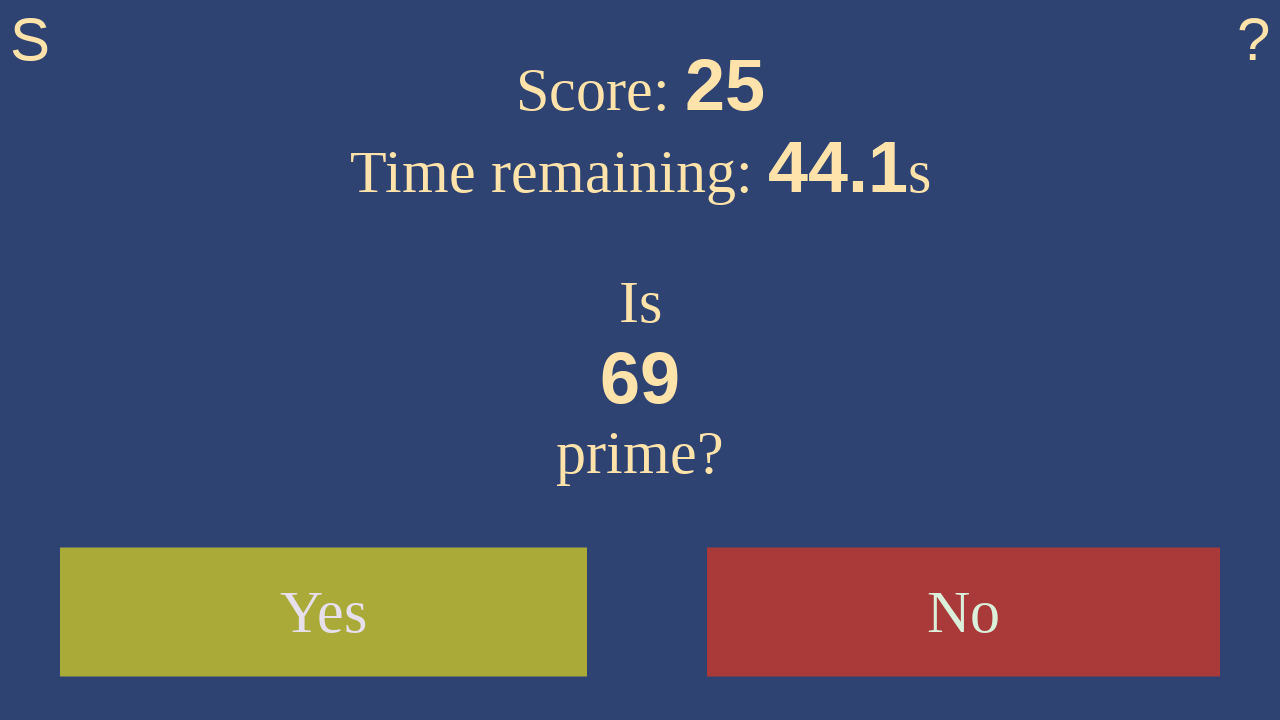

Clicked no button: 69 is not prime at (964, 612) on #no
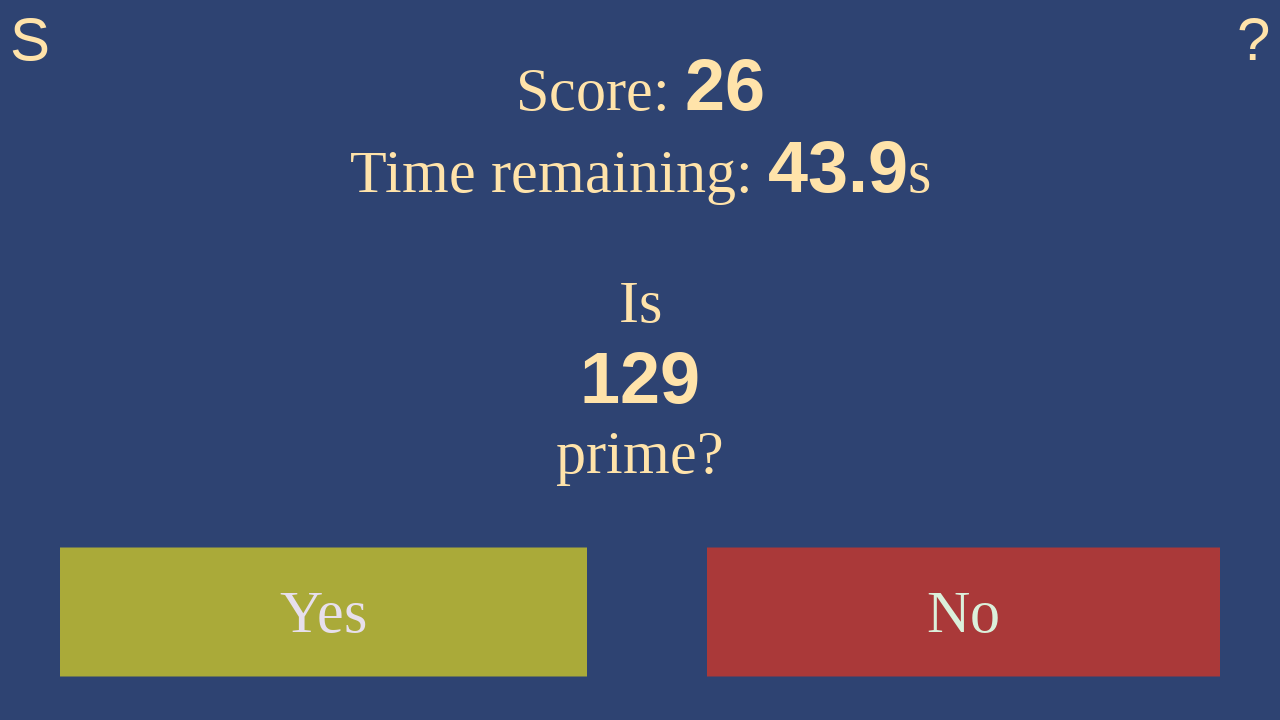

Waited 100ms for UI to update
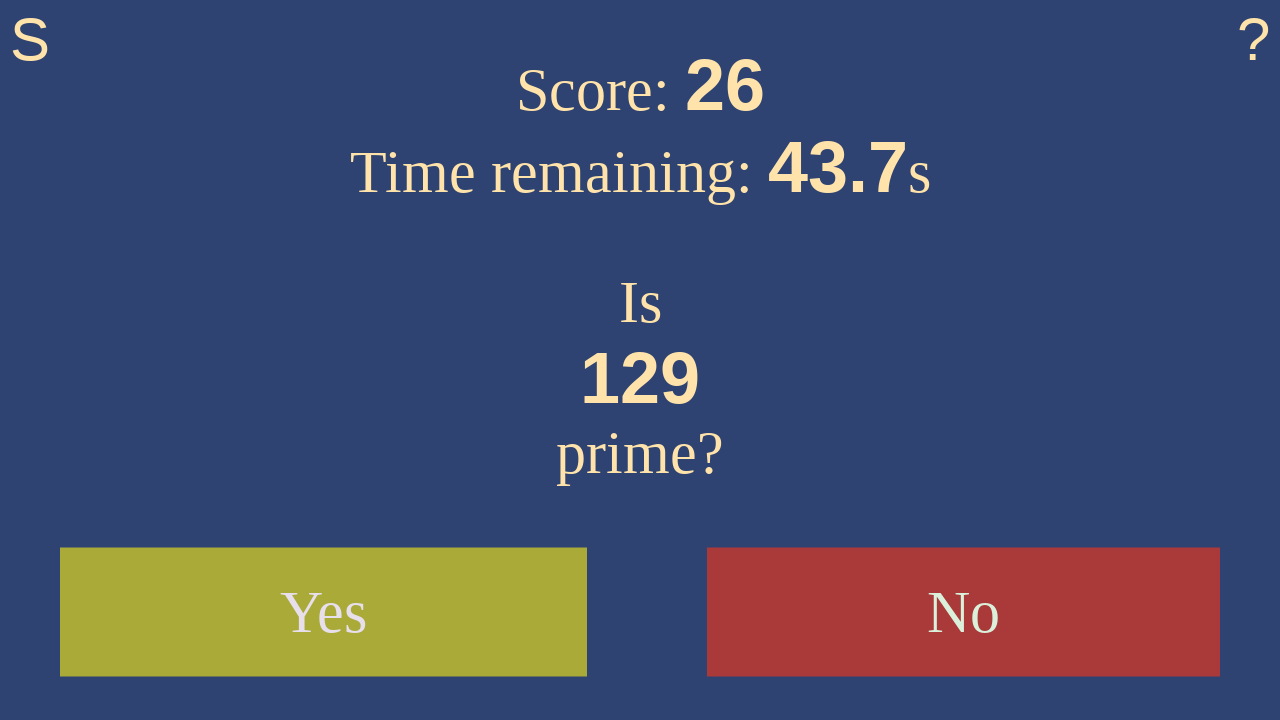

Retrieved current time: 43.6
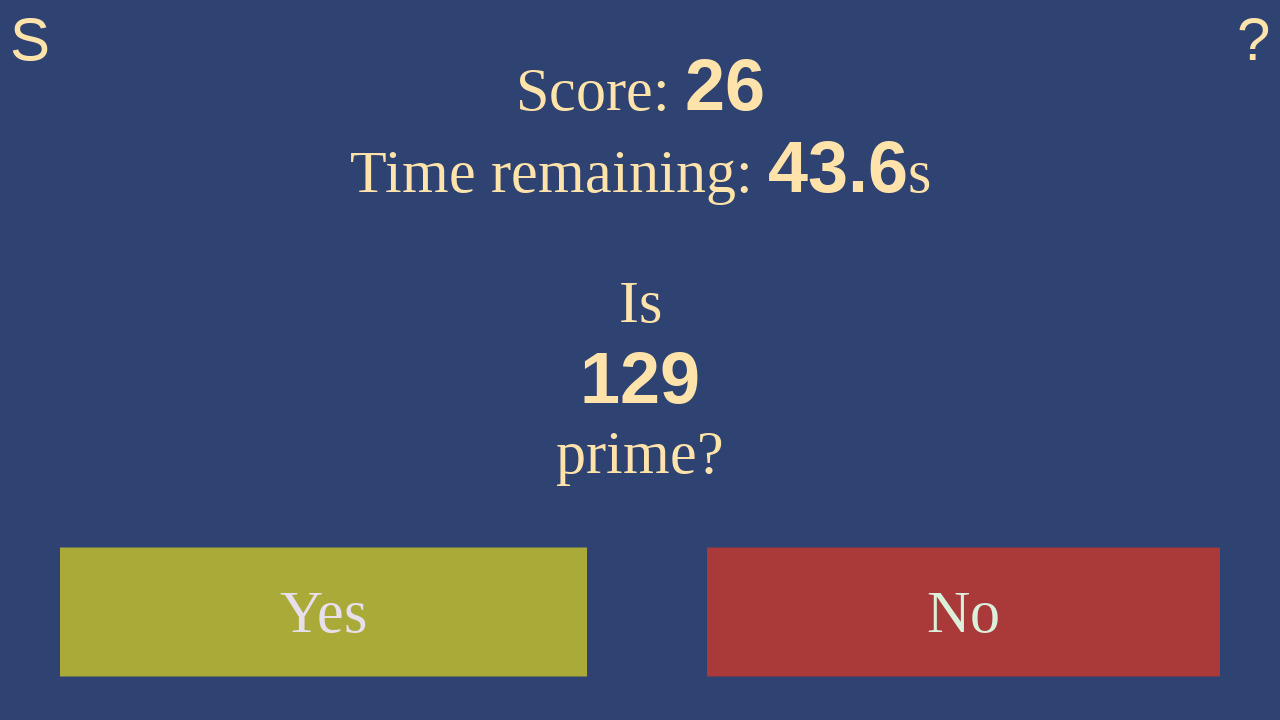

Retrieved current number to evaluate: 129
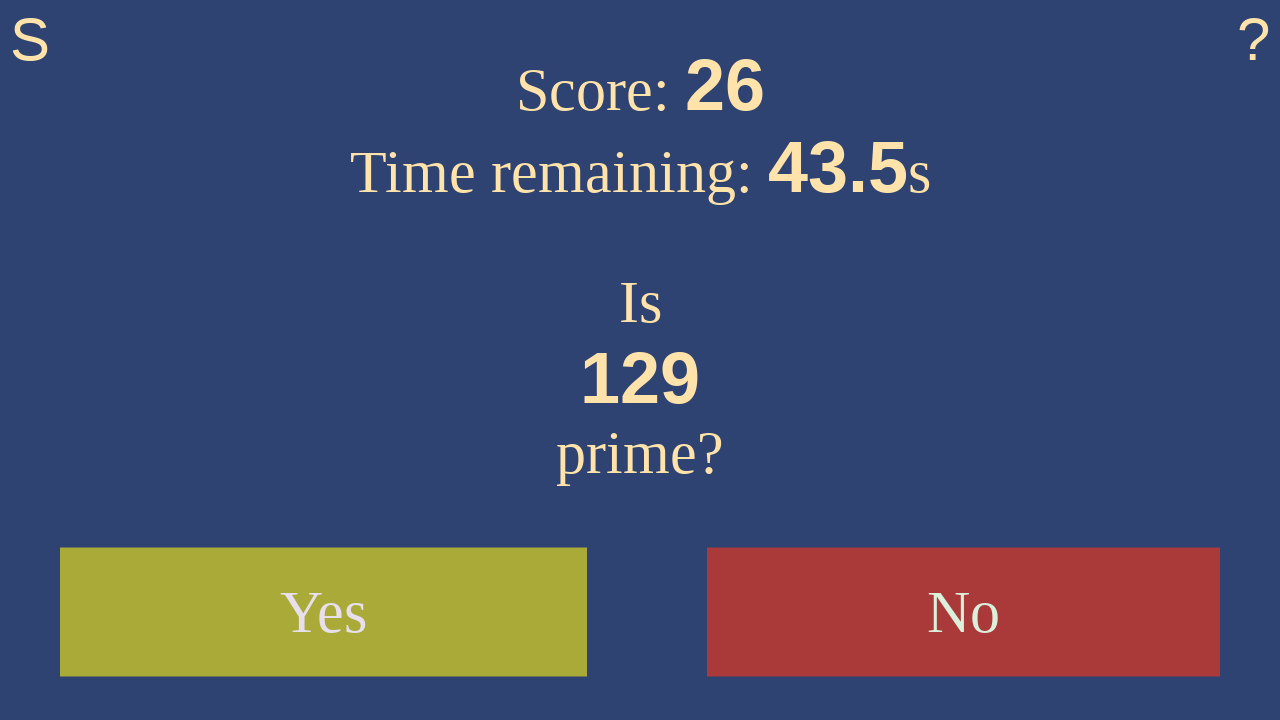

Clicked no button: 129 is not prime at (964, 612) on #no
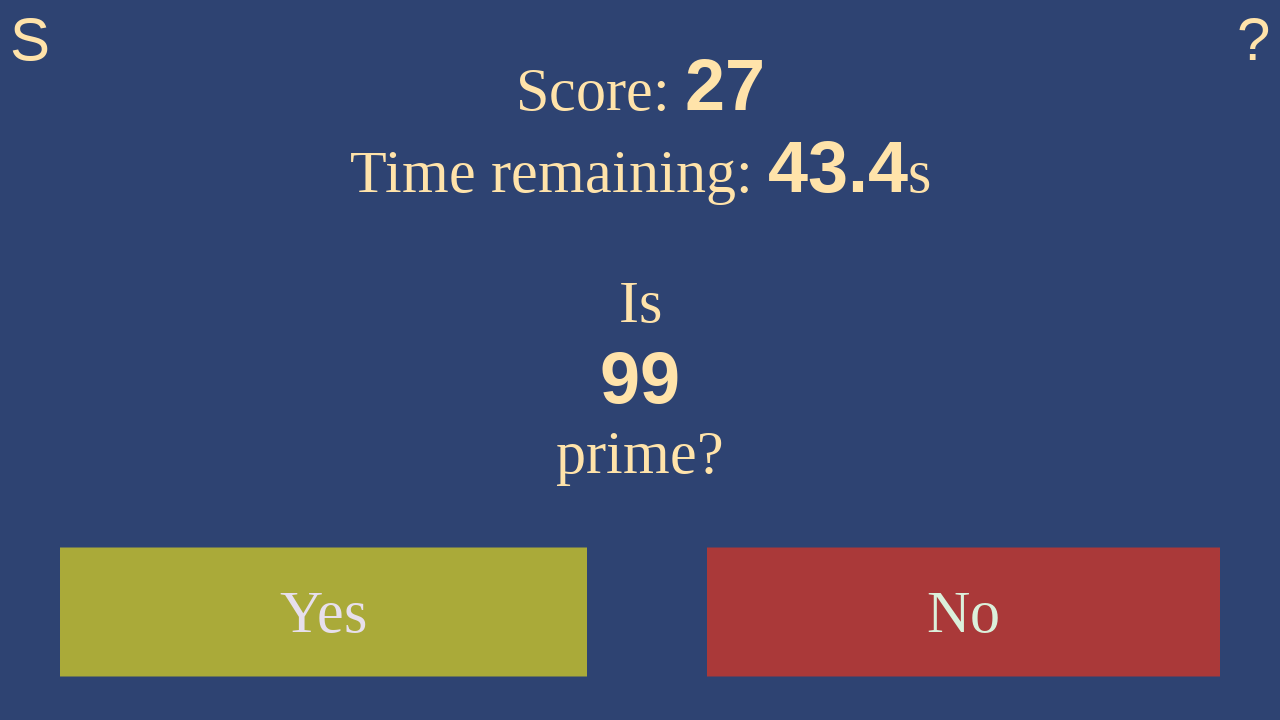

Waited 100ms for UI to update
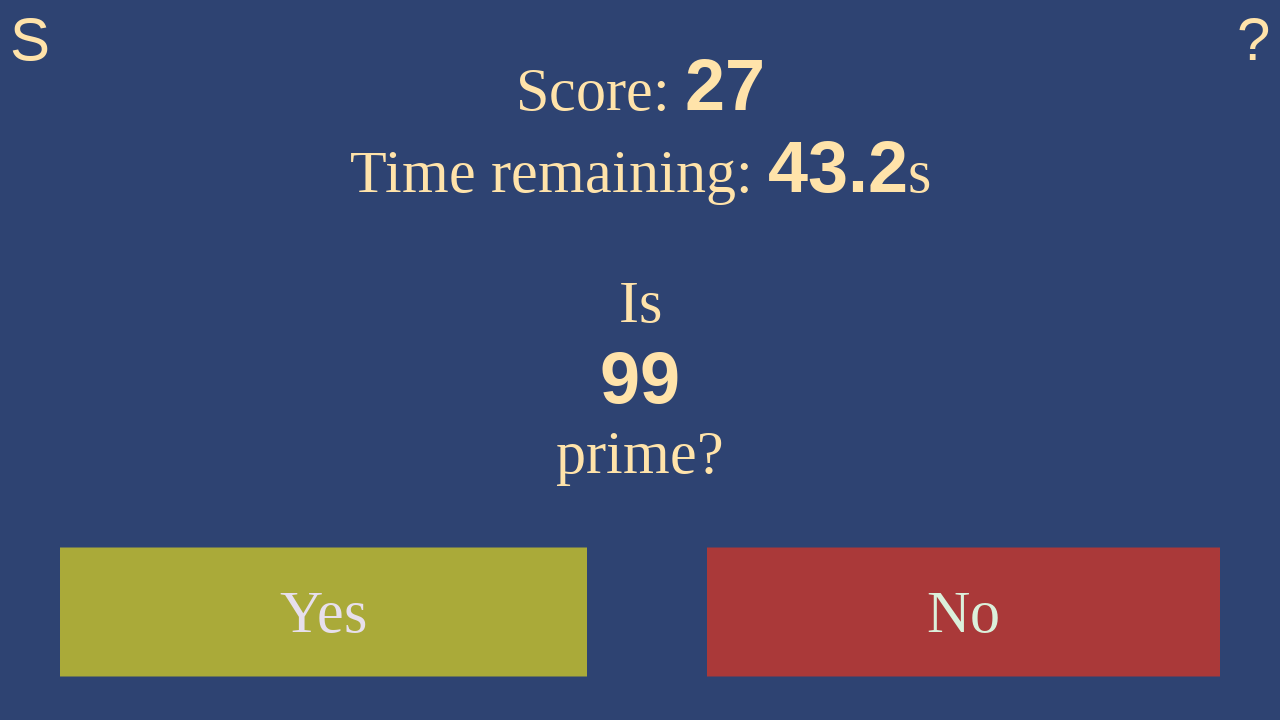

Retrieved current time: 43.1
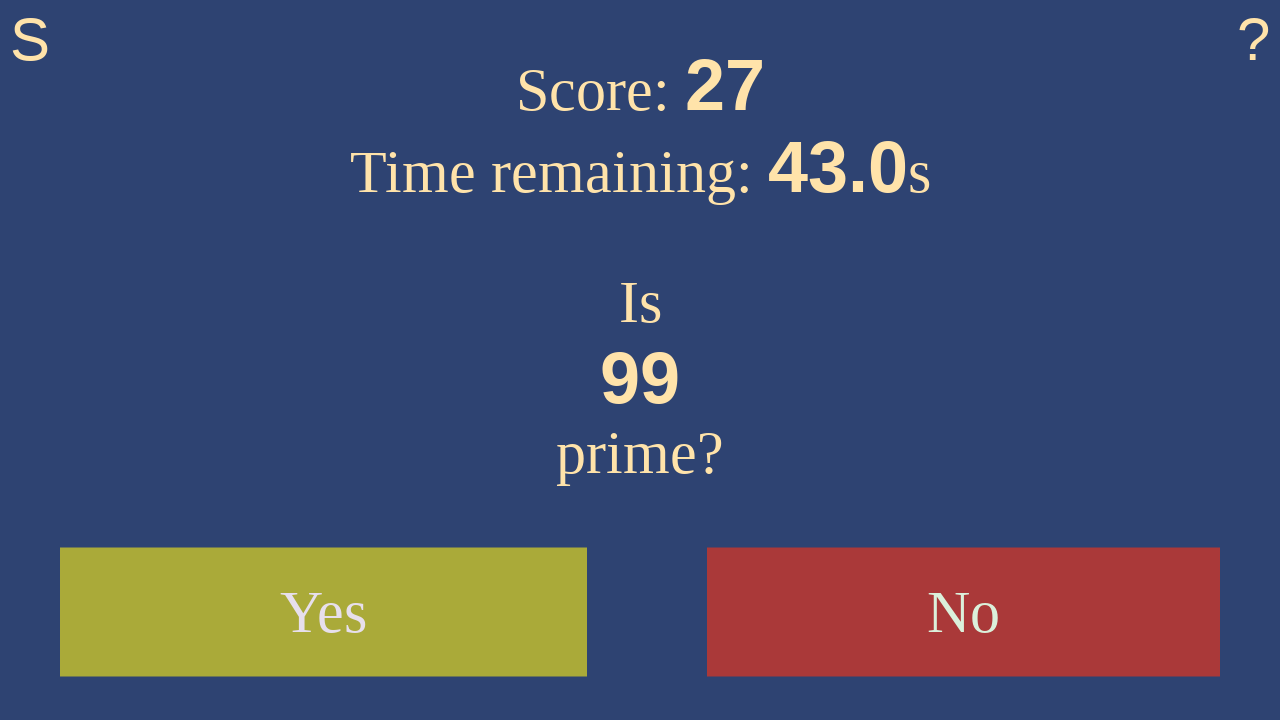

Retrieved current number to evaluate: 99
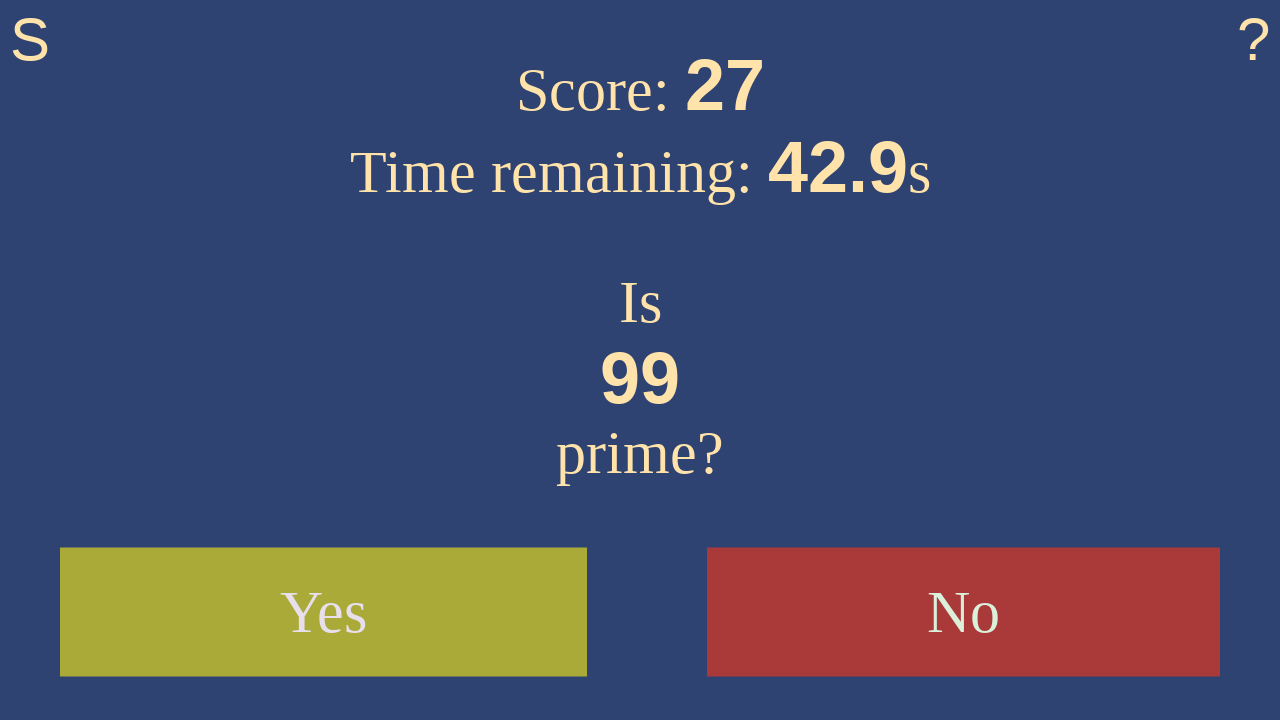

Clicked no button: 99 is not prime at (964, 612) on #no
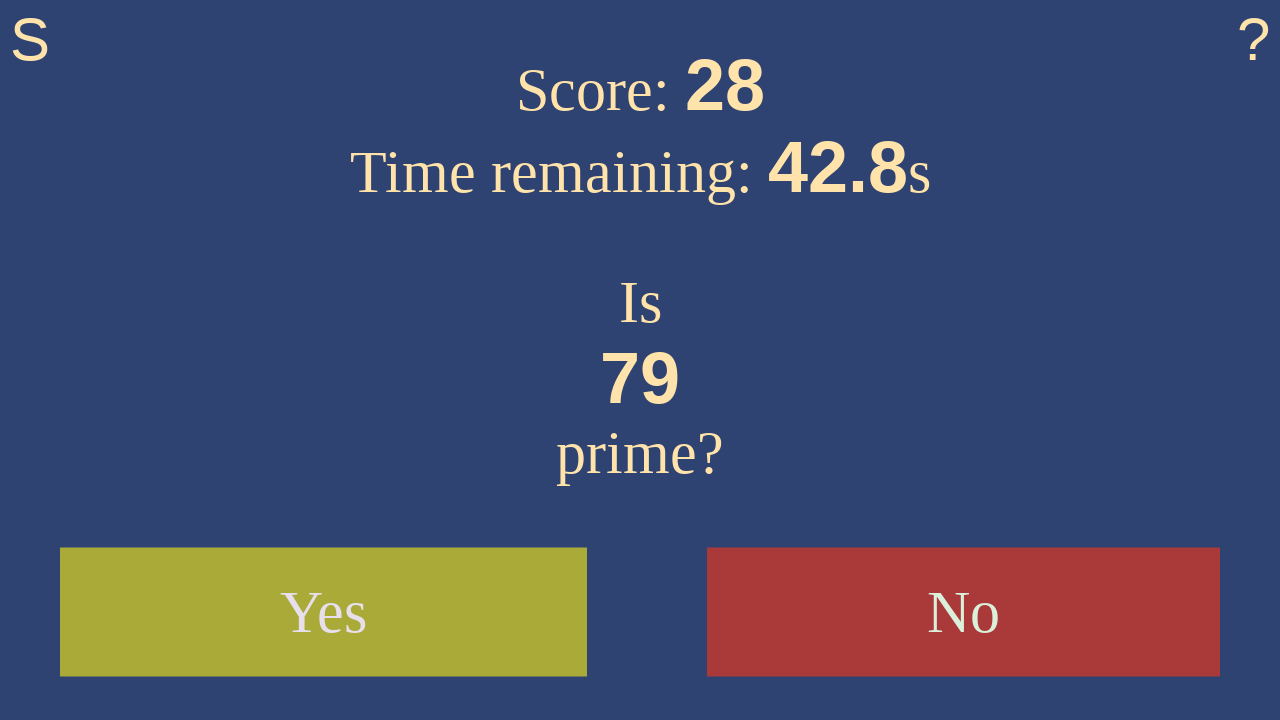

Waited 100ms for UI to update
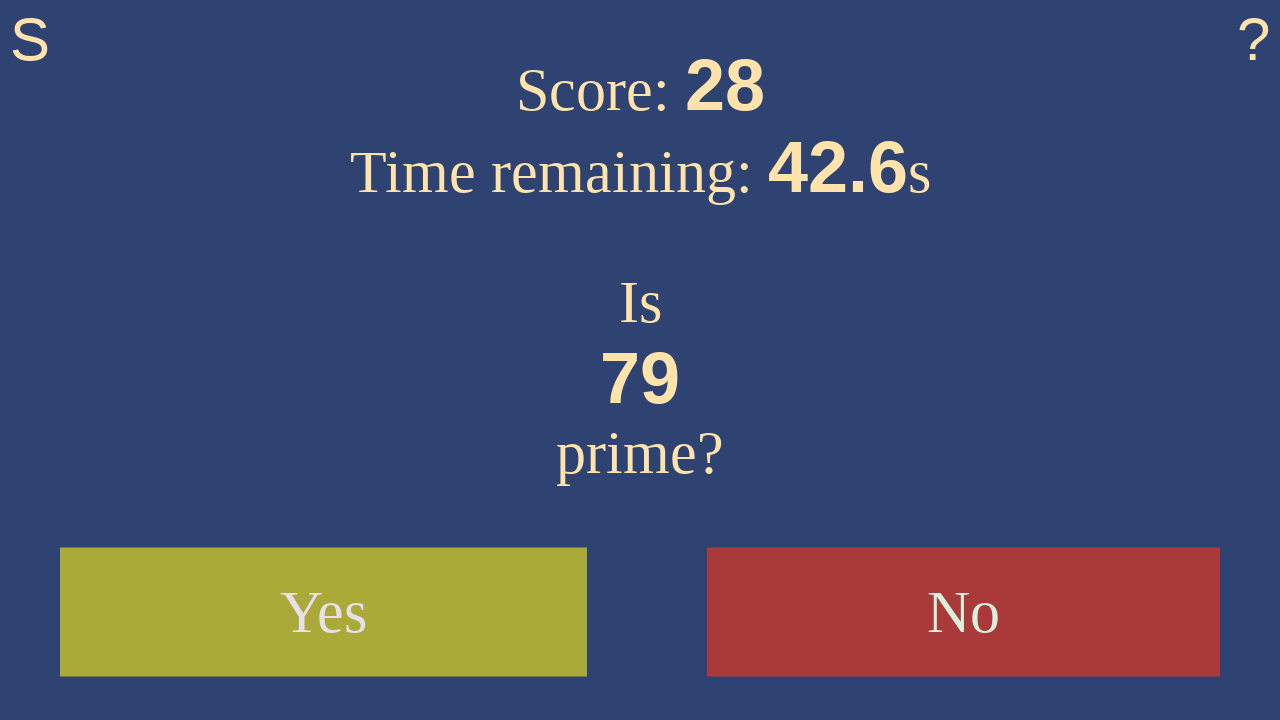

Retrieved current time: 42.5
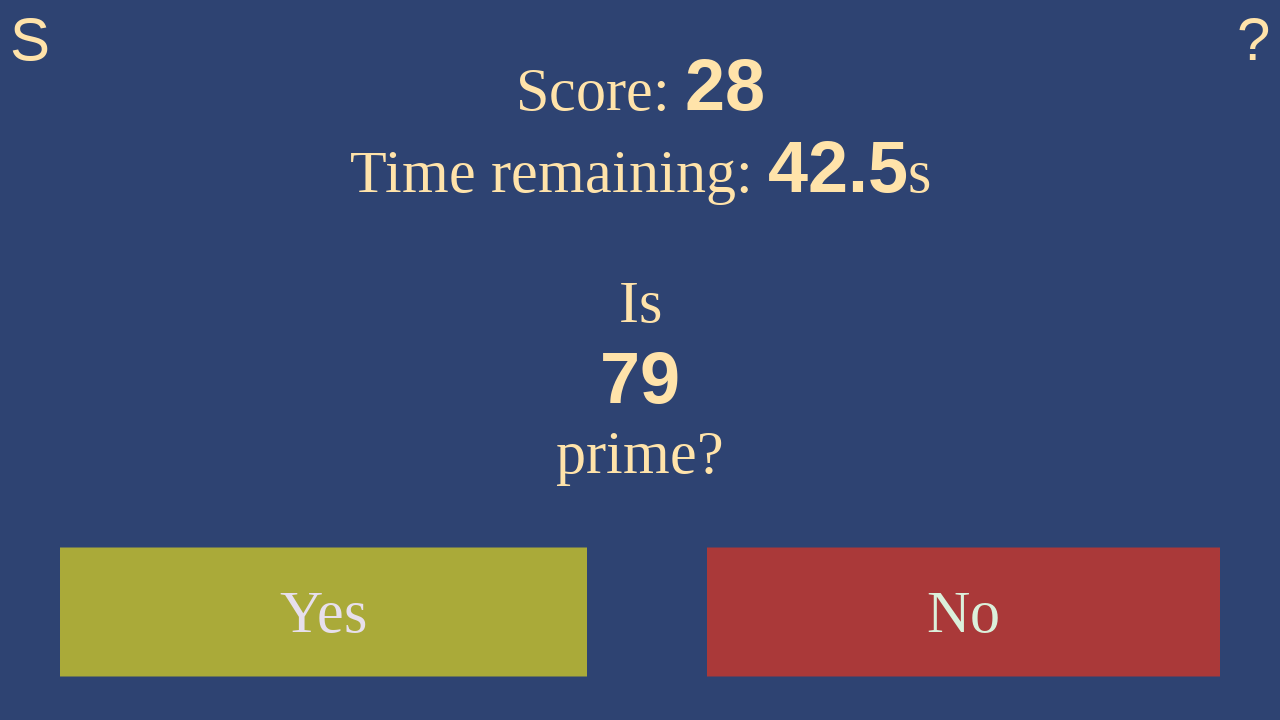

Retrieved current number to evaluate: 79
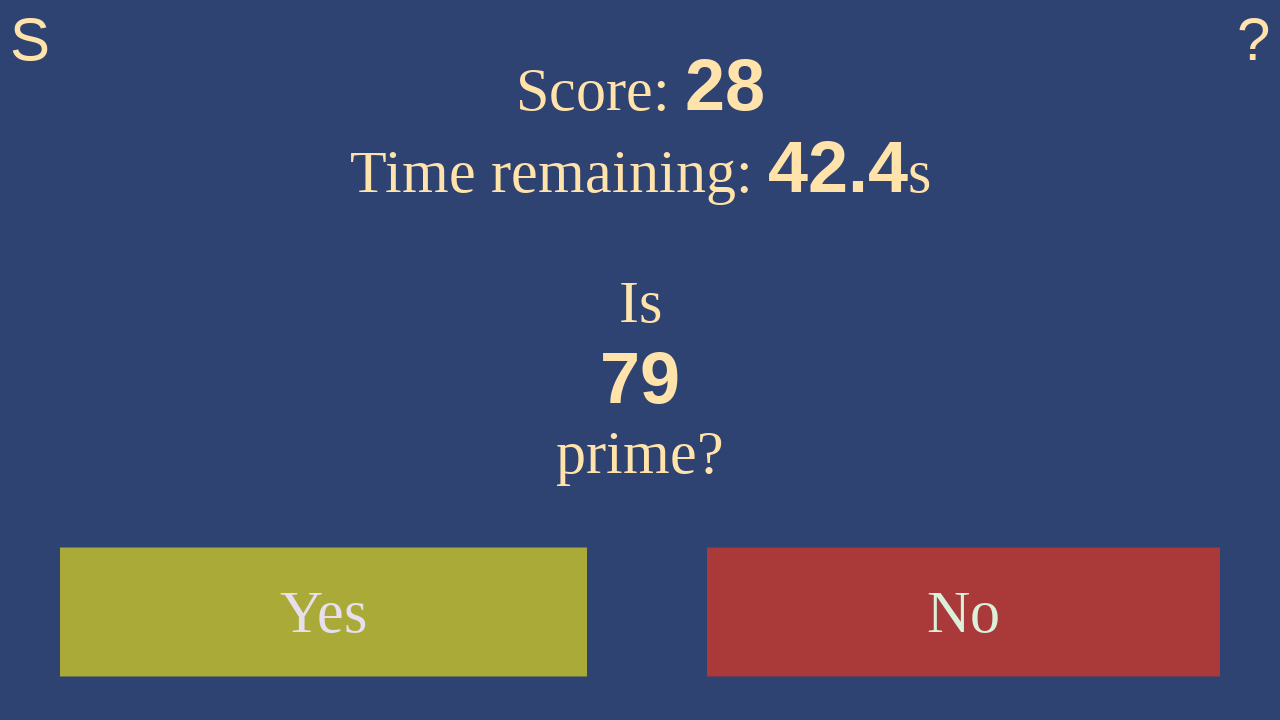

Clicked yes button: 79 is prime at (324, 612) on #yes
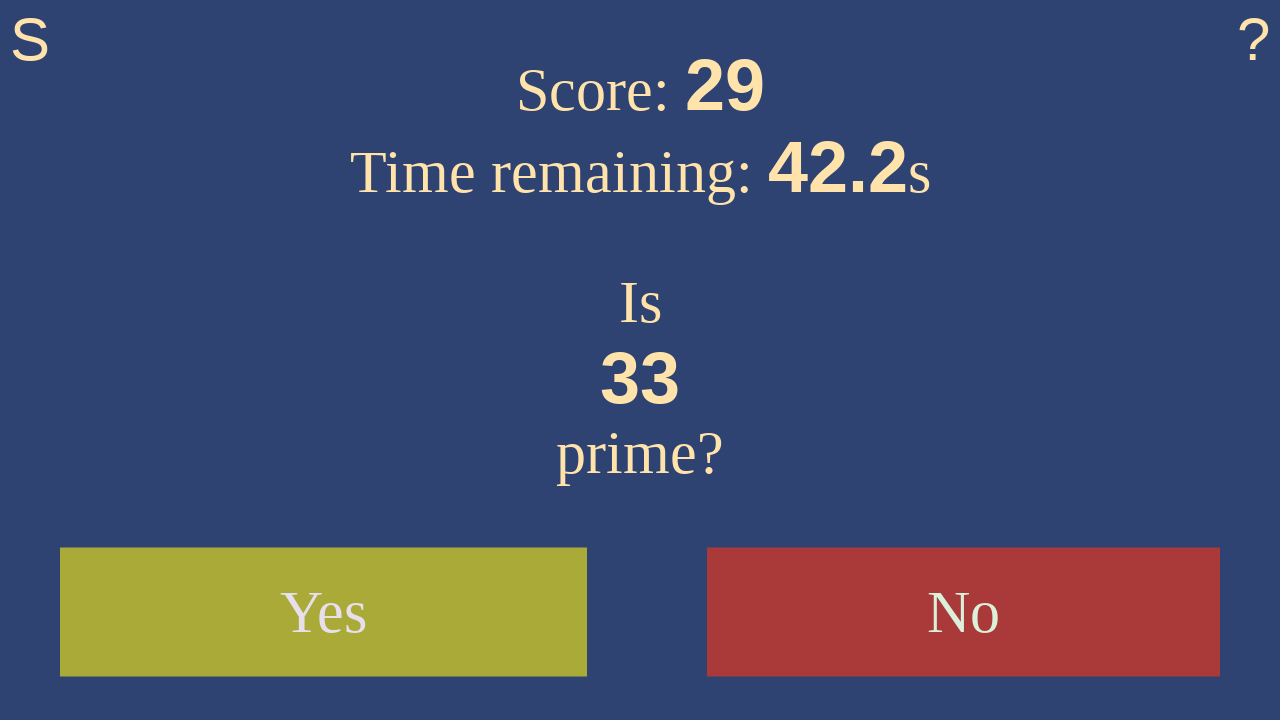

Waited 100ms for UI to update
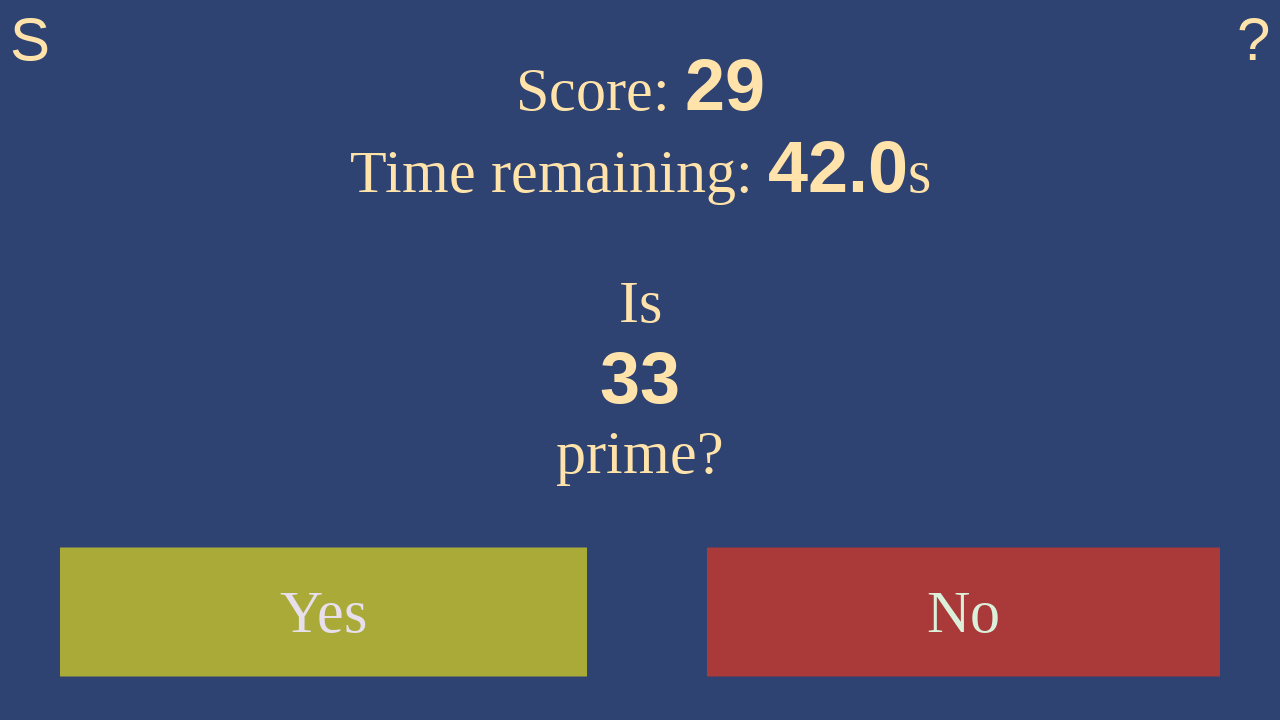

Retrieved current time: 41.9
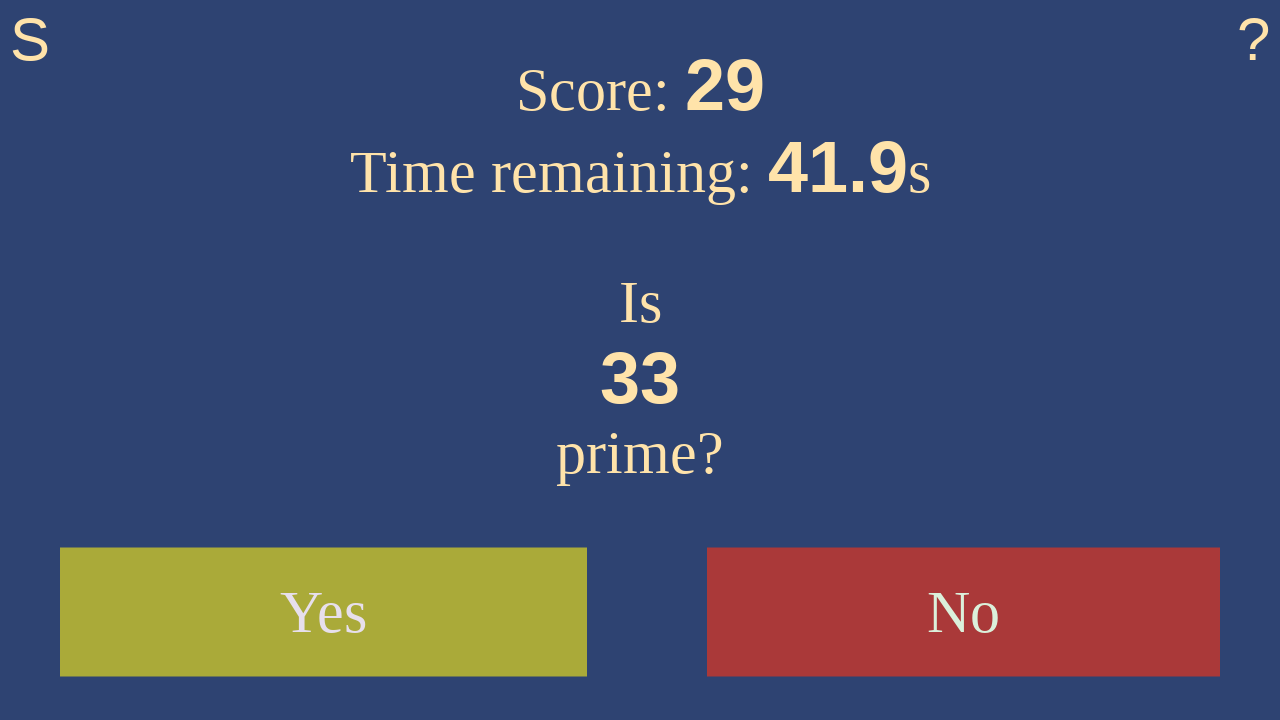

Retrieved current number to evaluate: 33
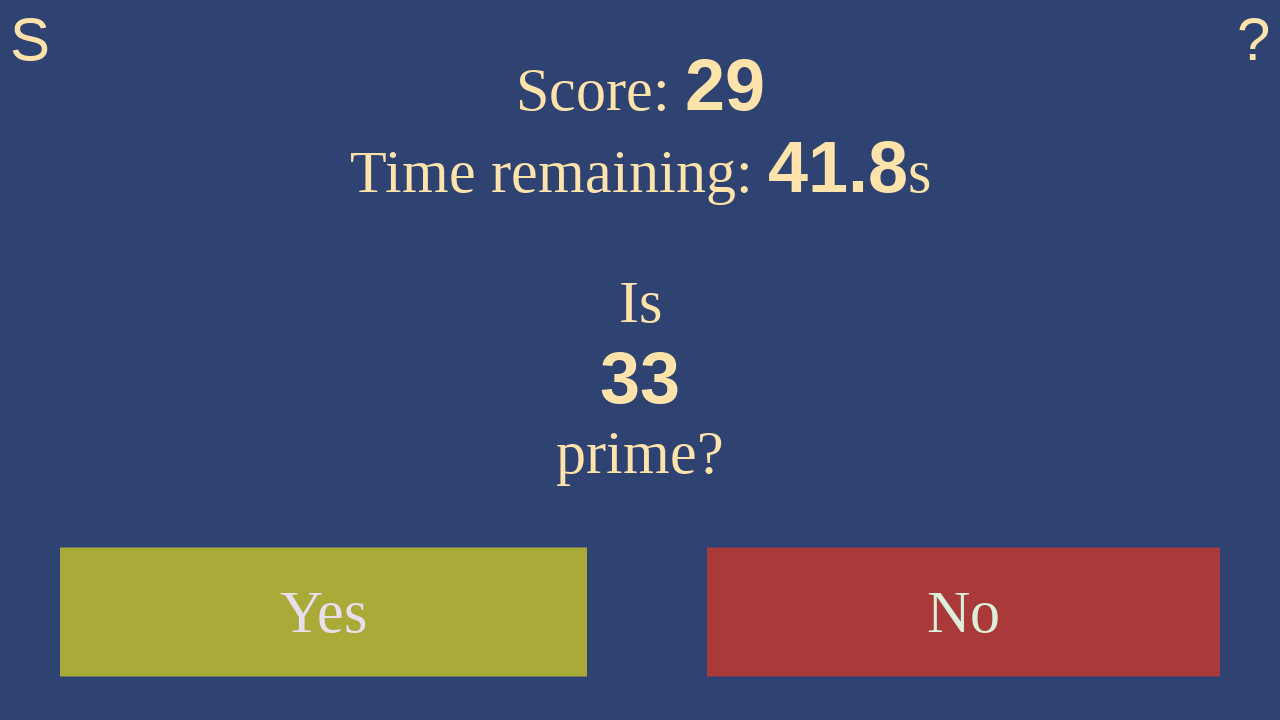

Clicked no button: 33 is not prime at (964, 612) on #no
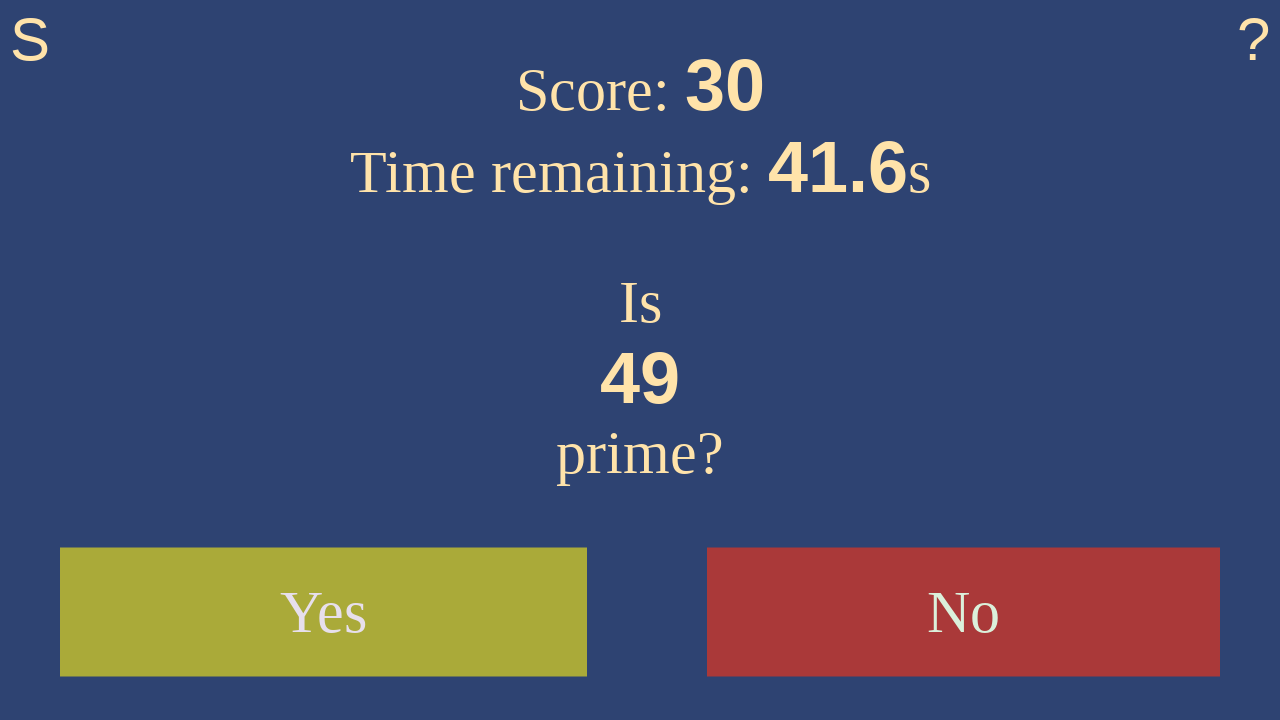

Waited 100ms for UI to update
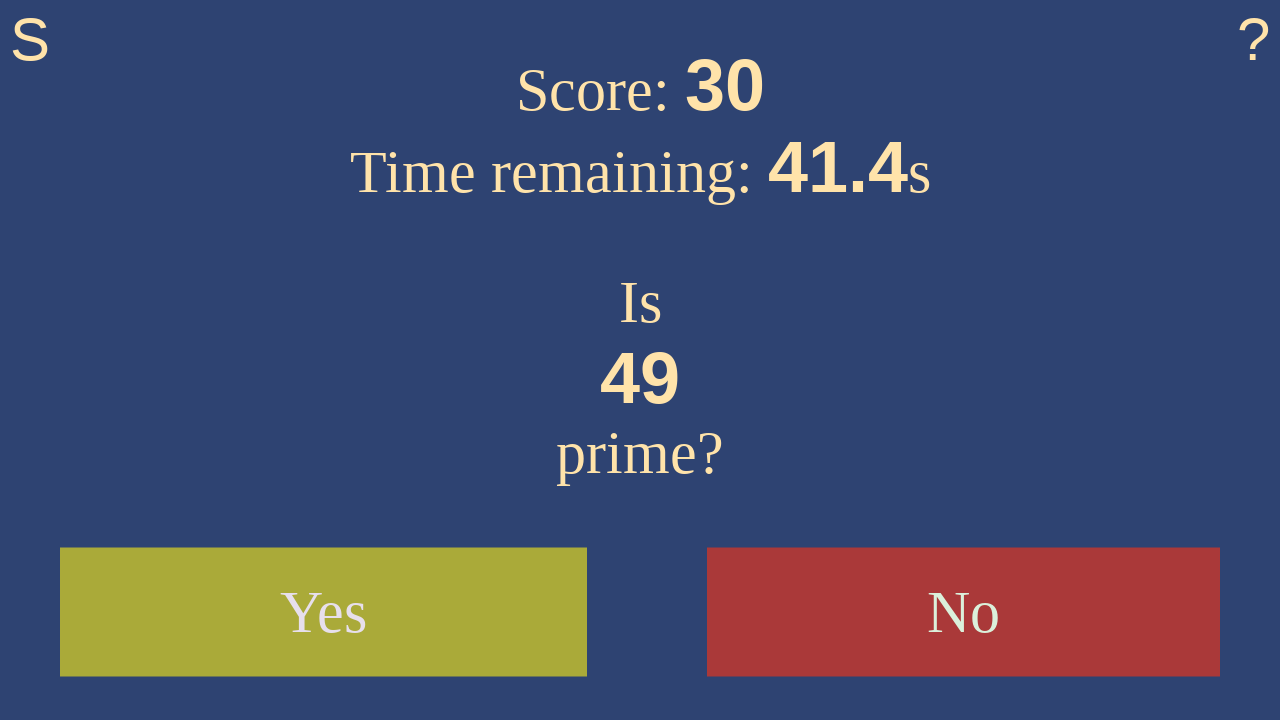

Retrieved current time: 41.3
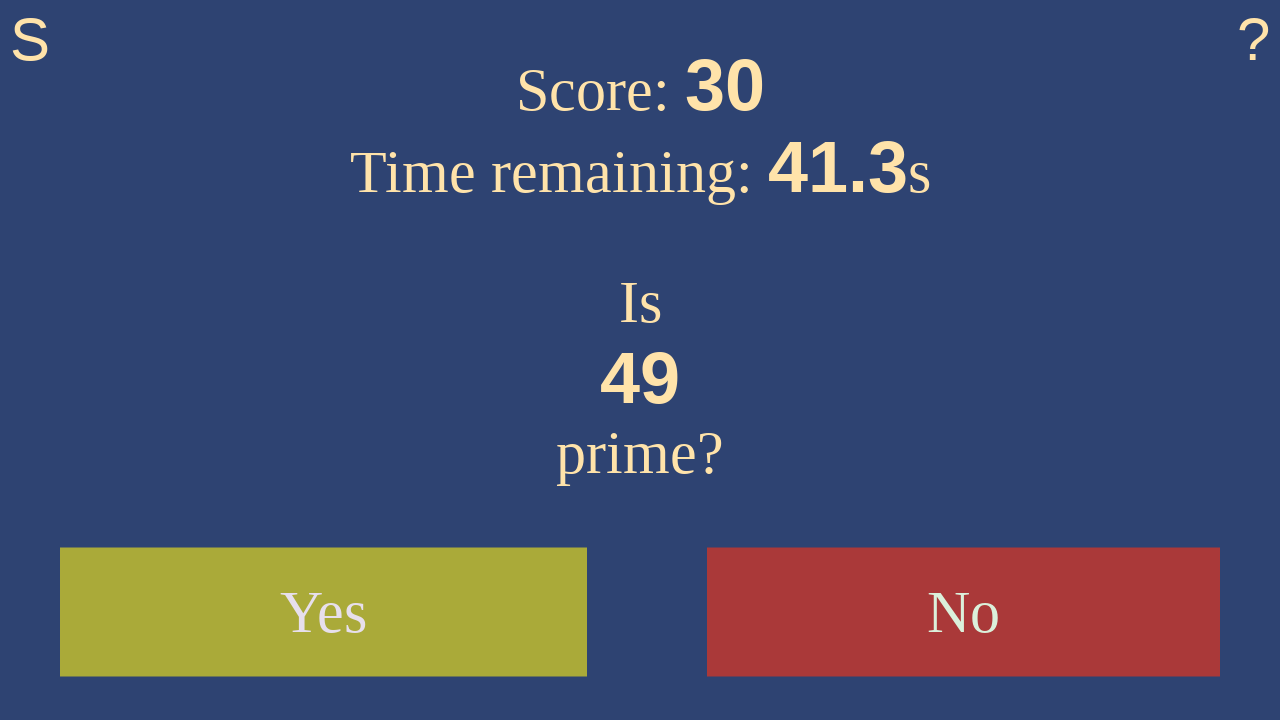

Retrieved current number to evaluate: 49
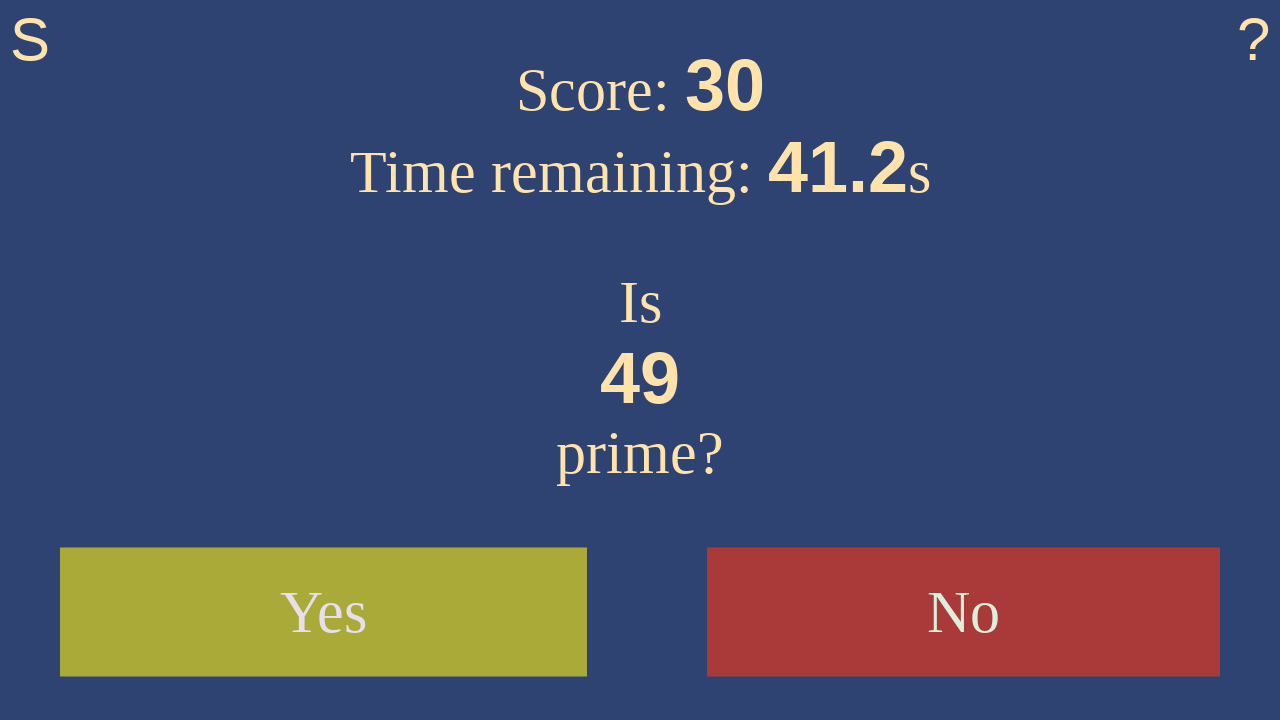

Clicked no button: 49 is not prime at (964, 612) on #no
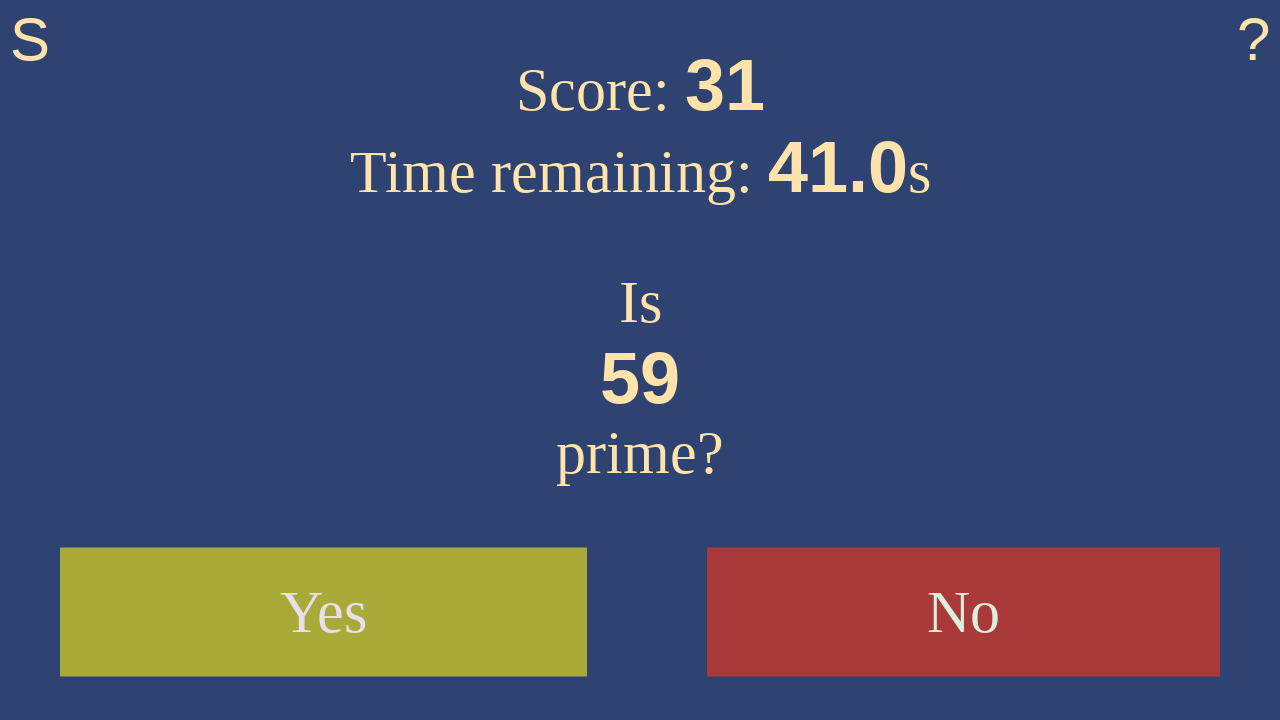

Waited 100ms for UI to update
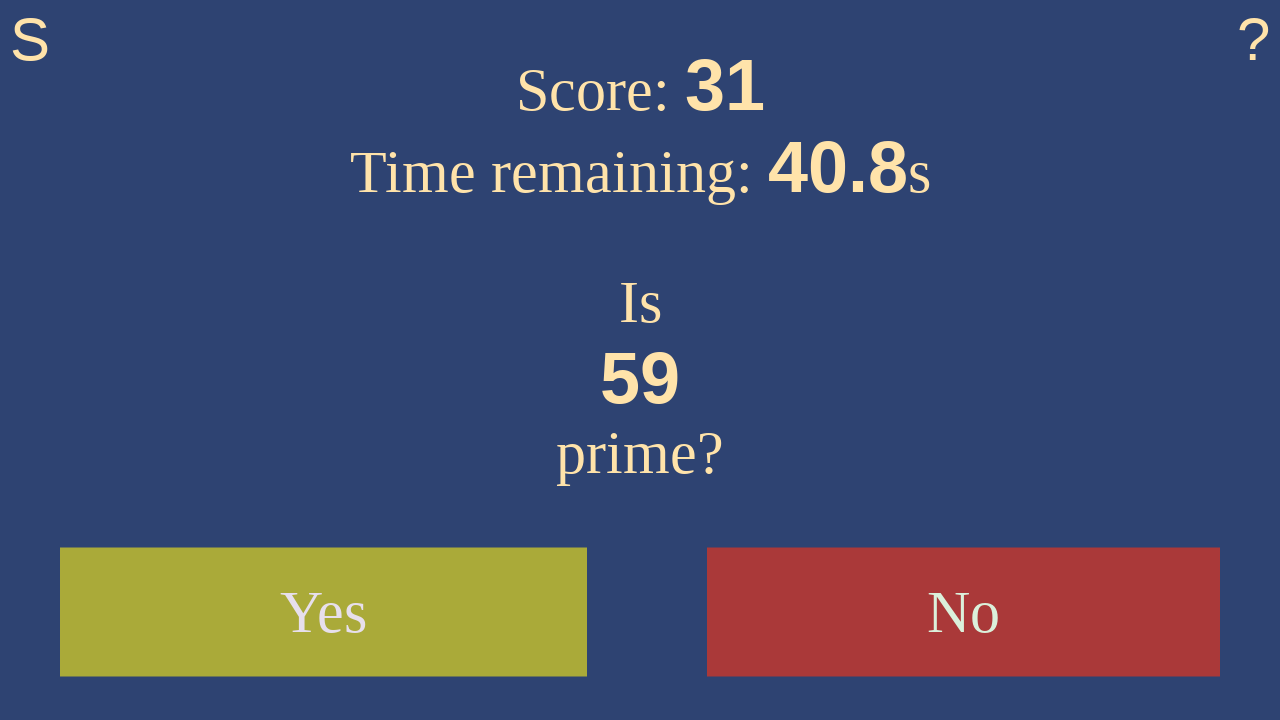

Retrieved current time: 40.7
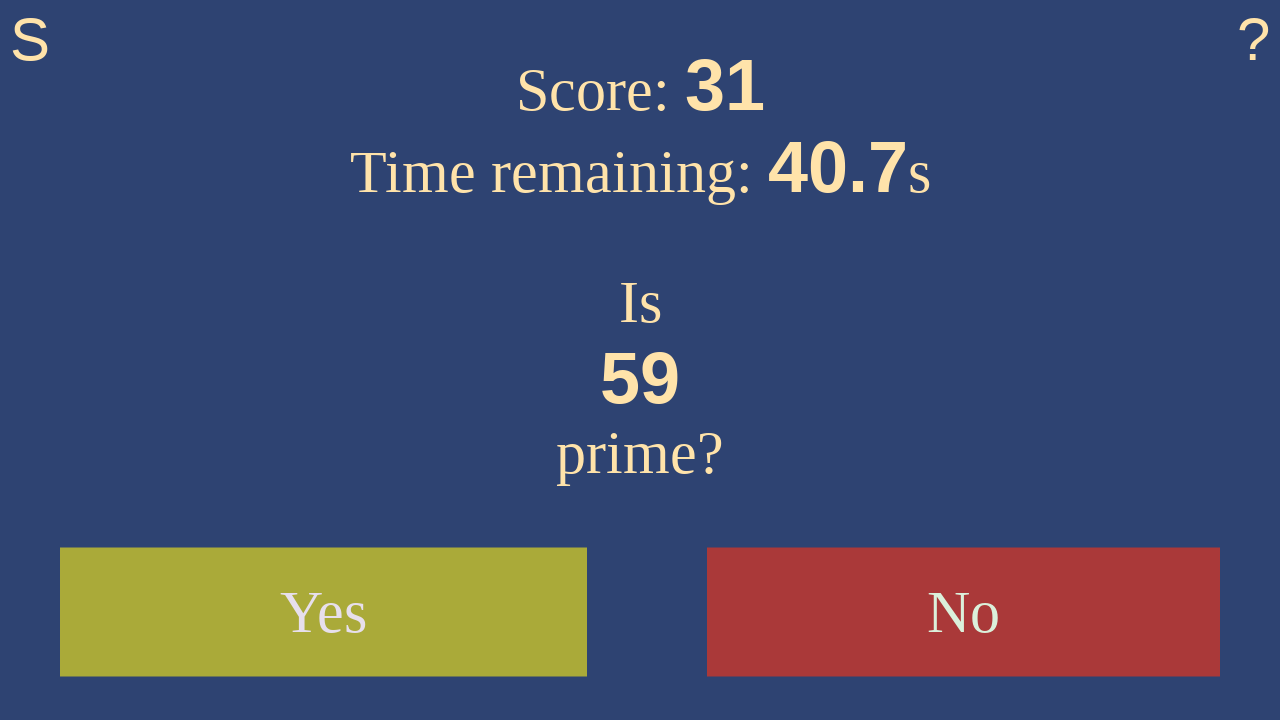

Retrieved current number to evaluate: 59
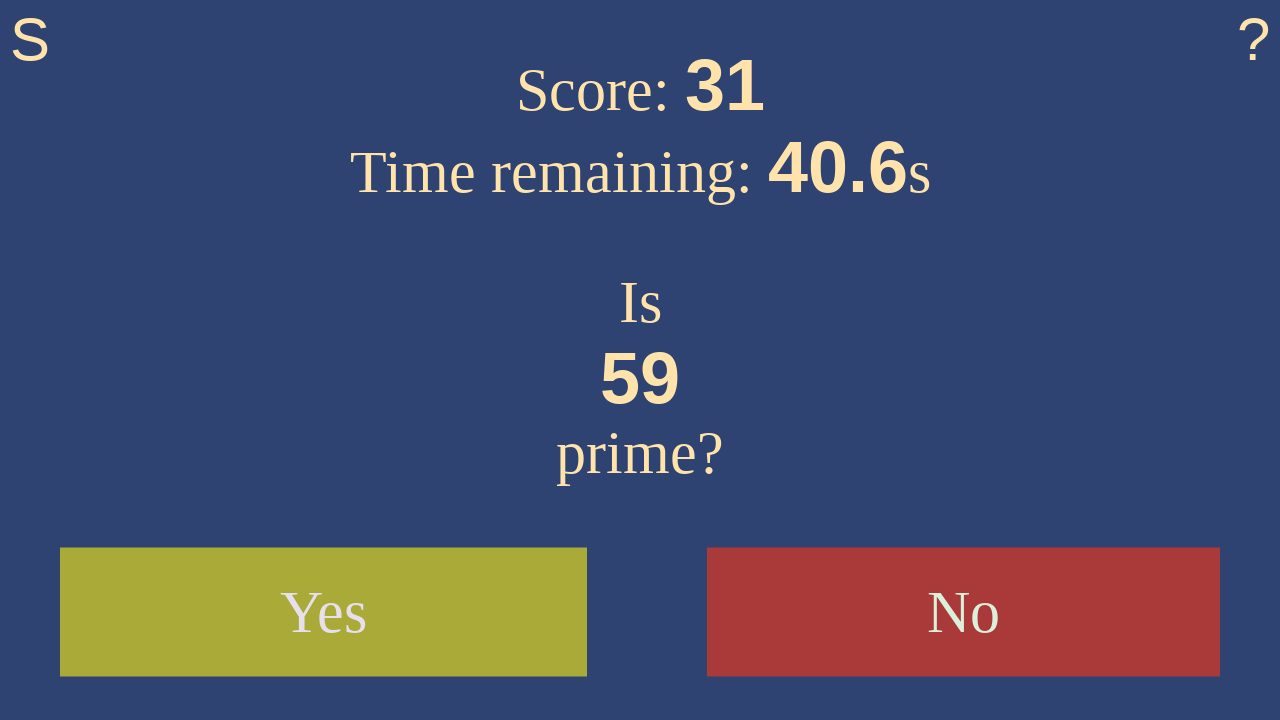

Clicked yes button: 59 is prime at (324, 612) on #yes
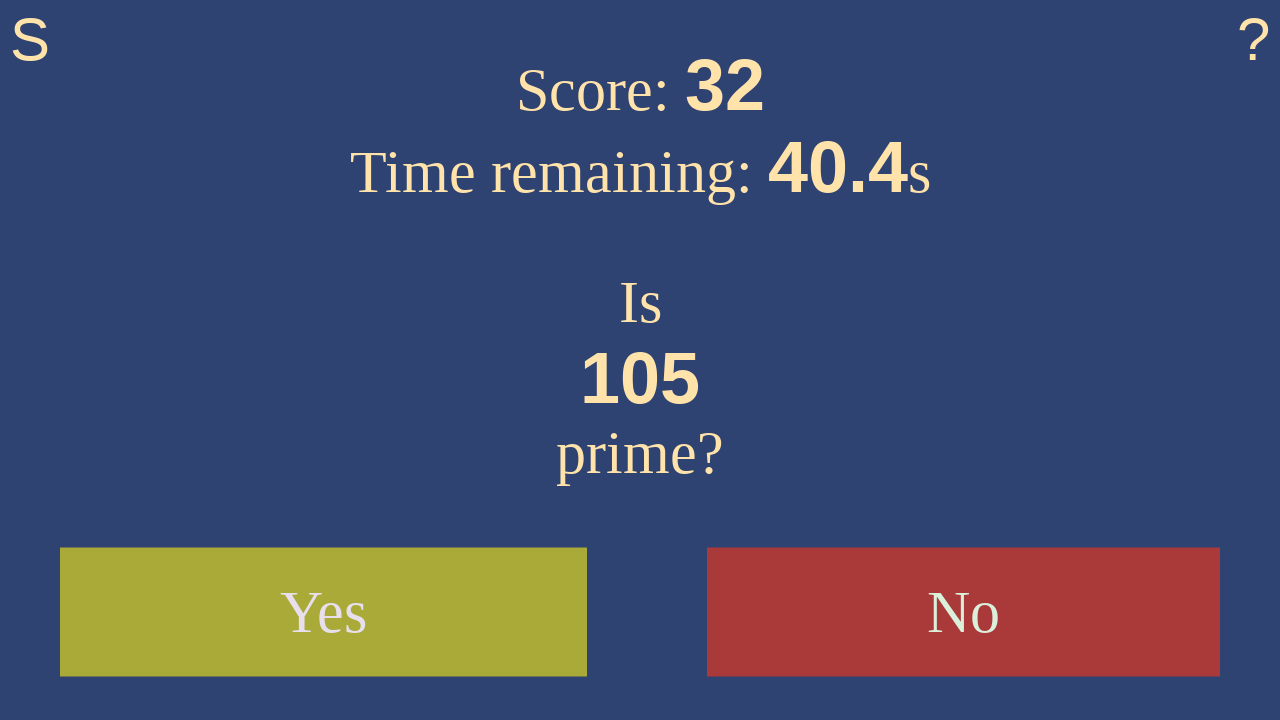

Waited 100ms for UI to update
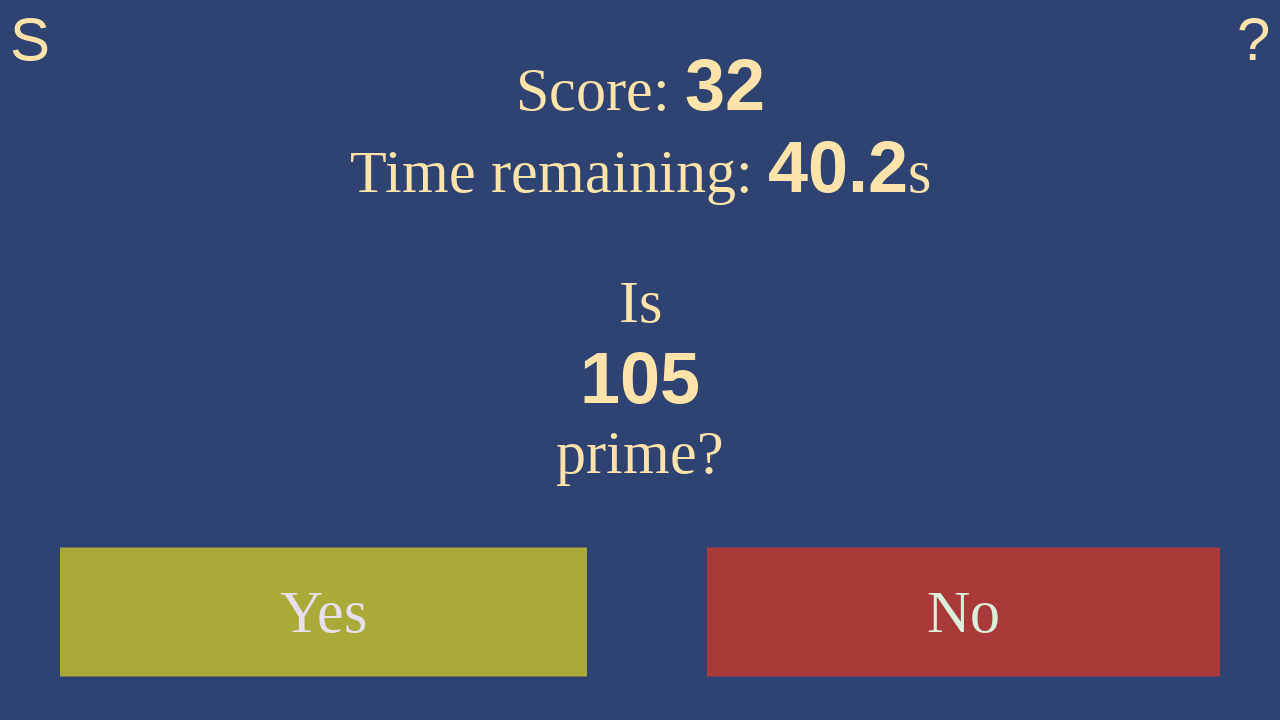

Retrieved current time: 40.1
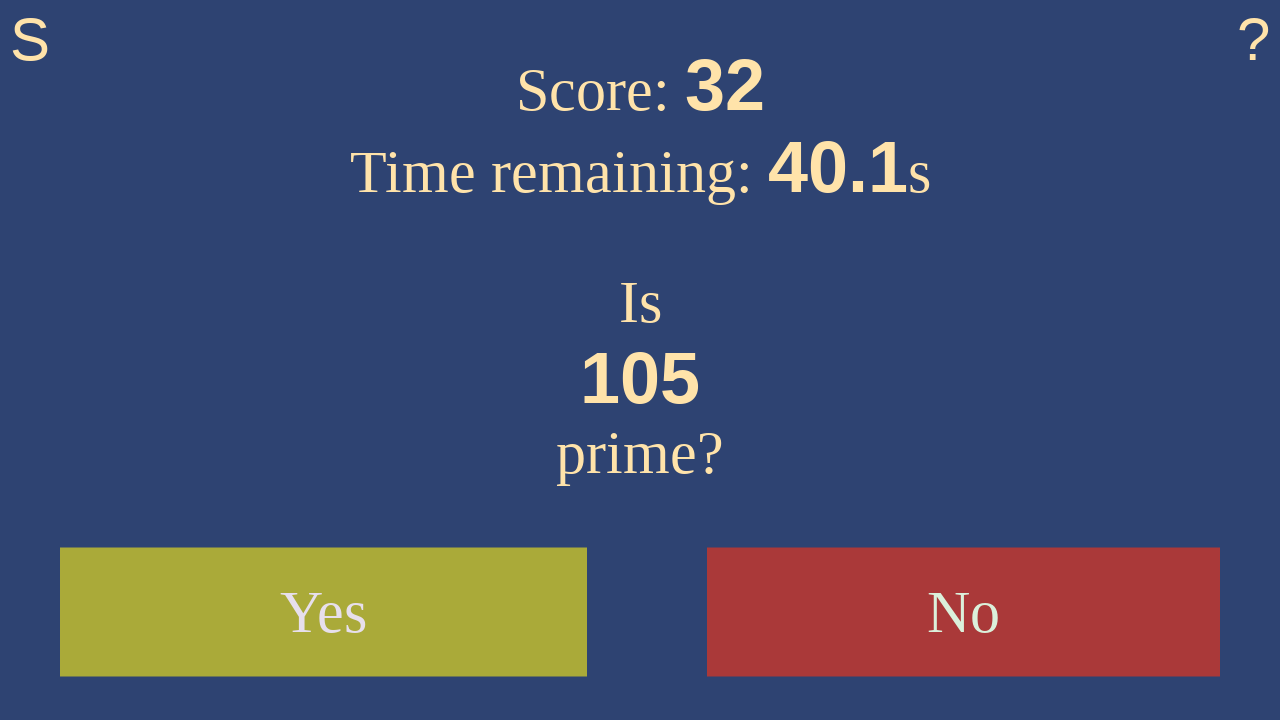

Retrieved current number to evaluate: 105
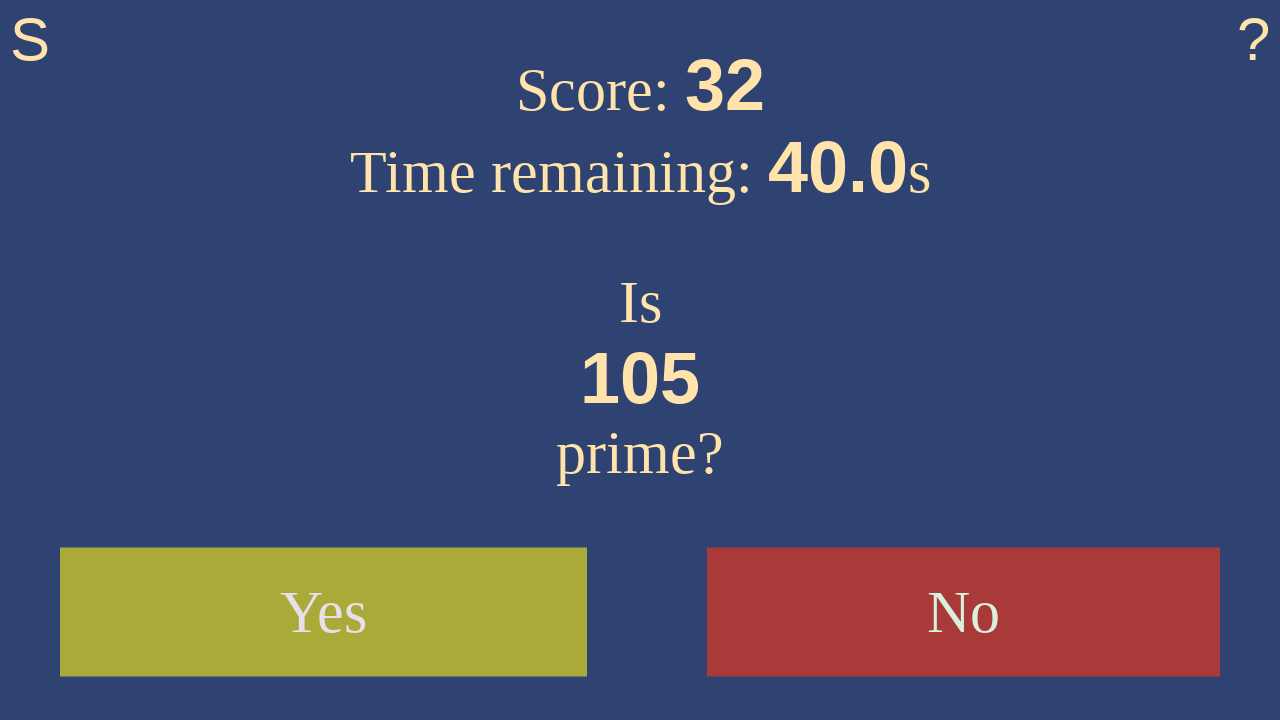

Clicked no button: 105 is not prime at (964, 612) on #no
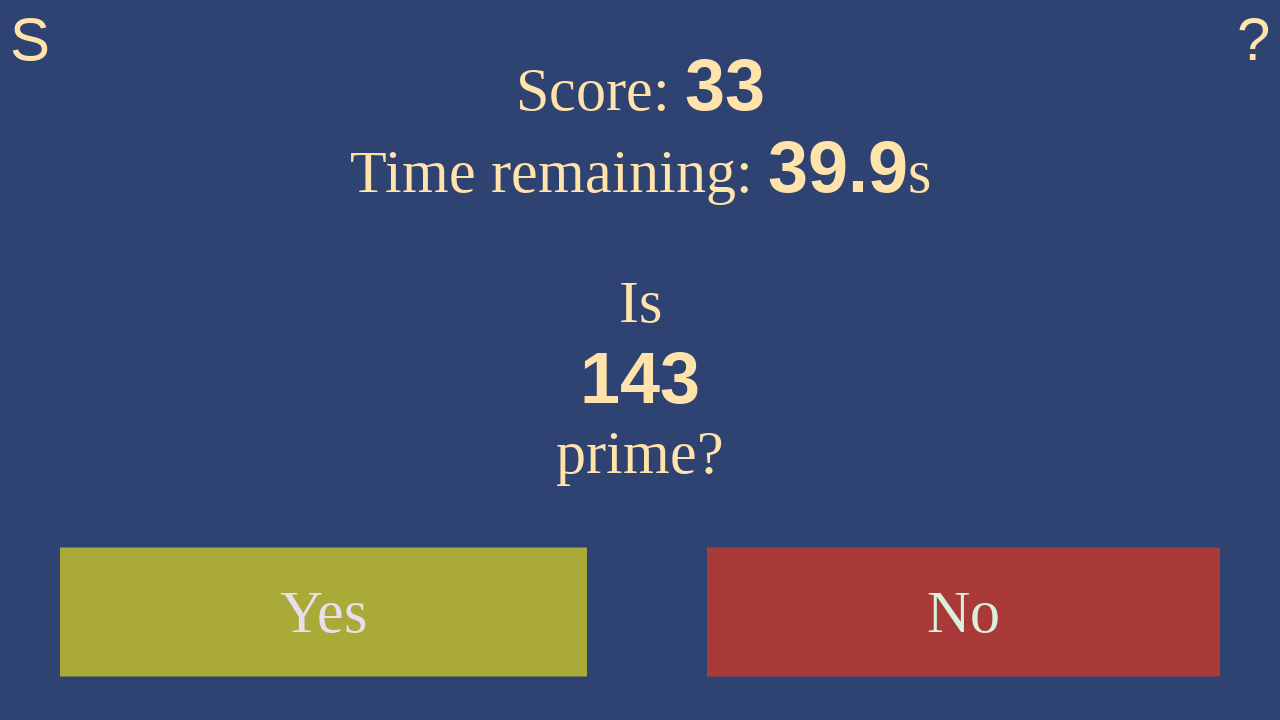

Waited 100ms for UI to update
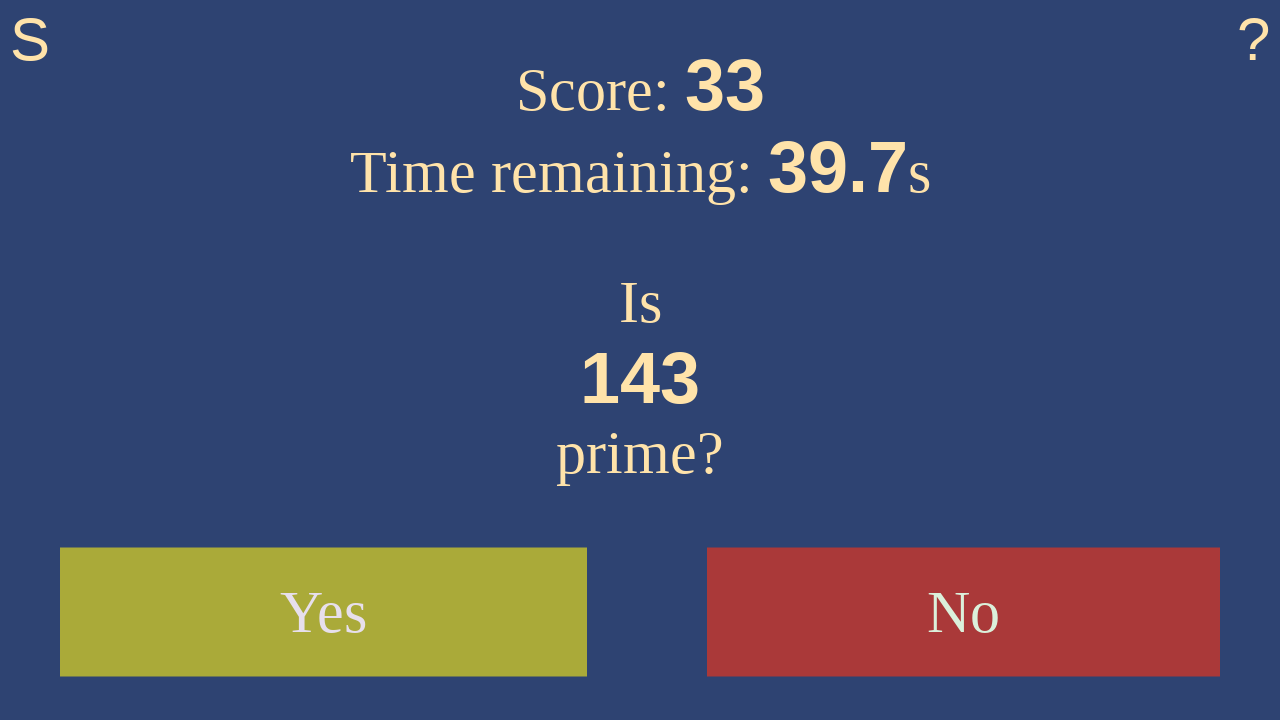

Retrieved current time: 39.6
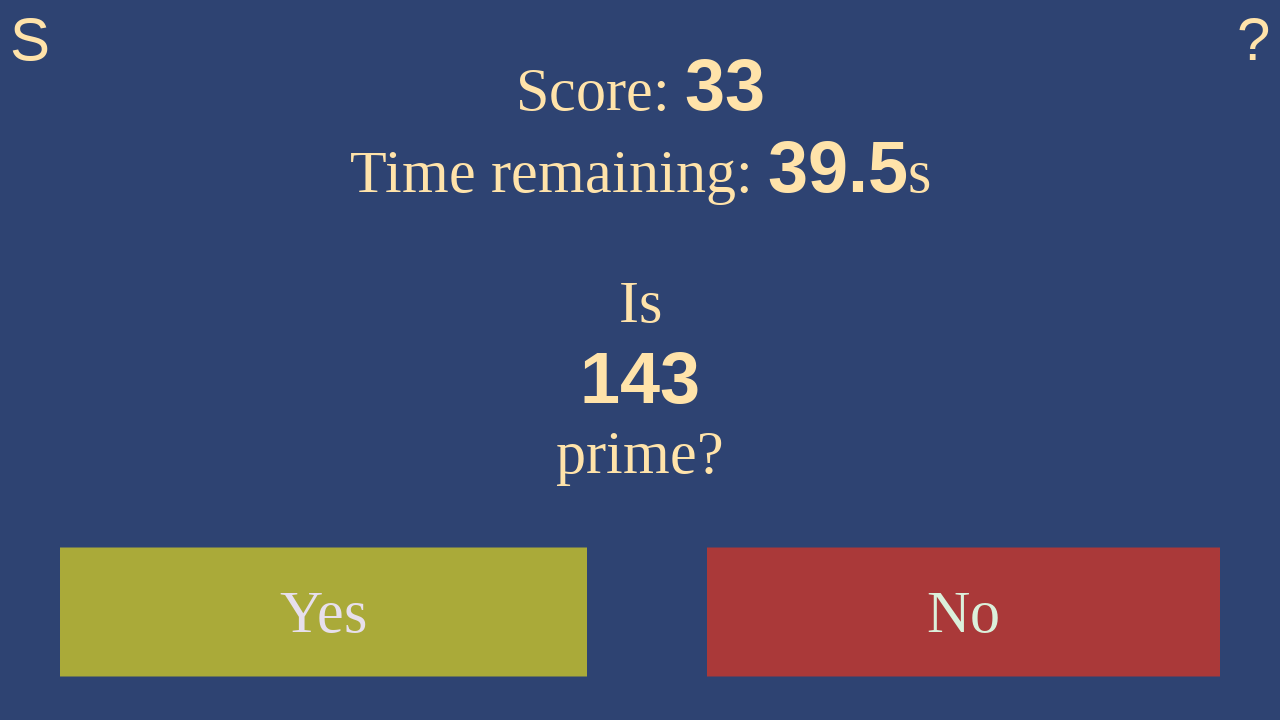

Retrieved current number to evaluate: 143
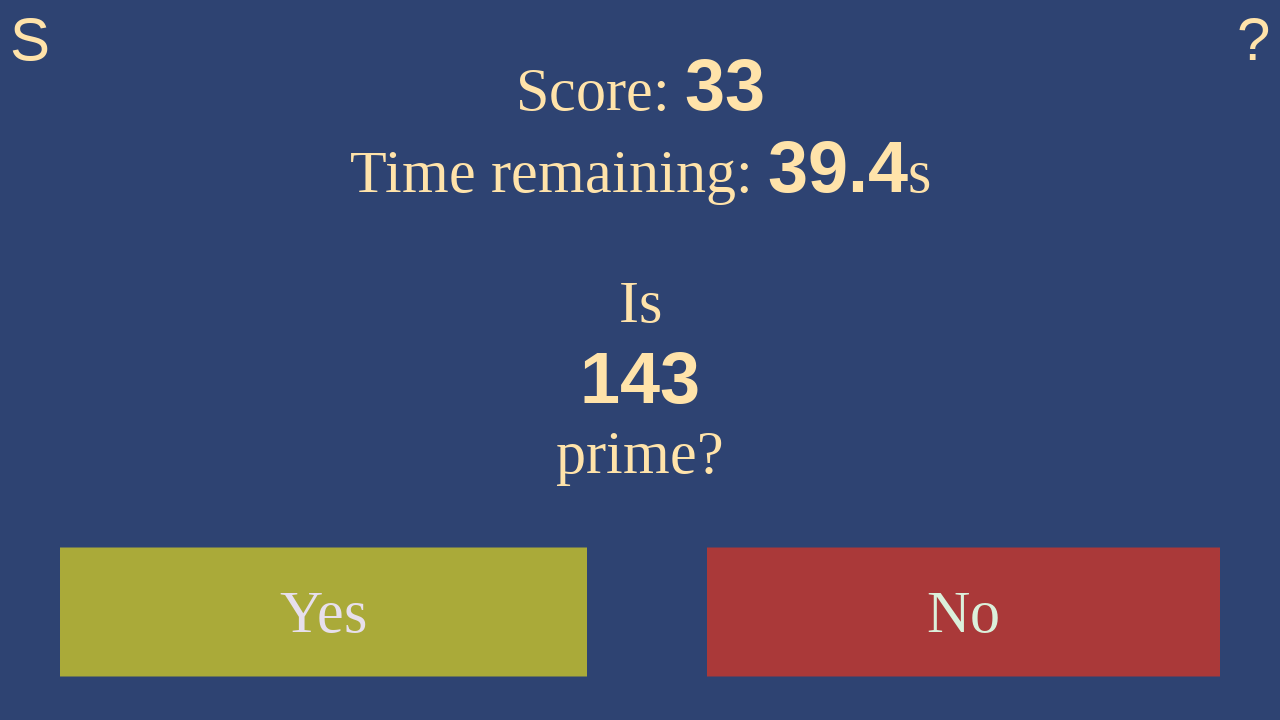

Clicked no button: 143 is not prime at (964, 612) on #no
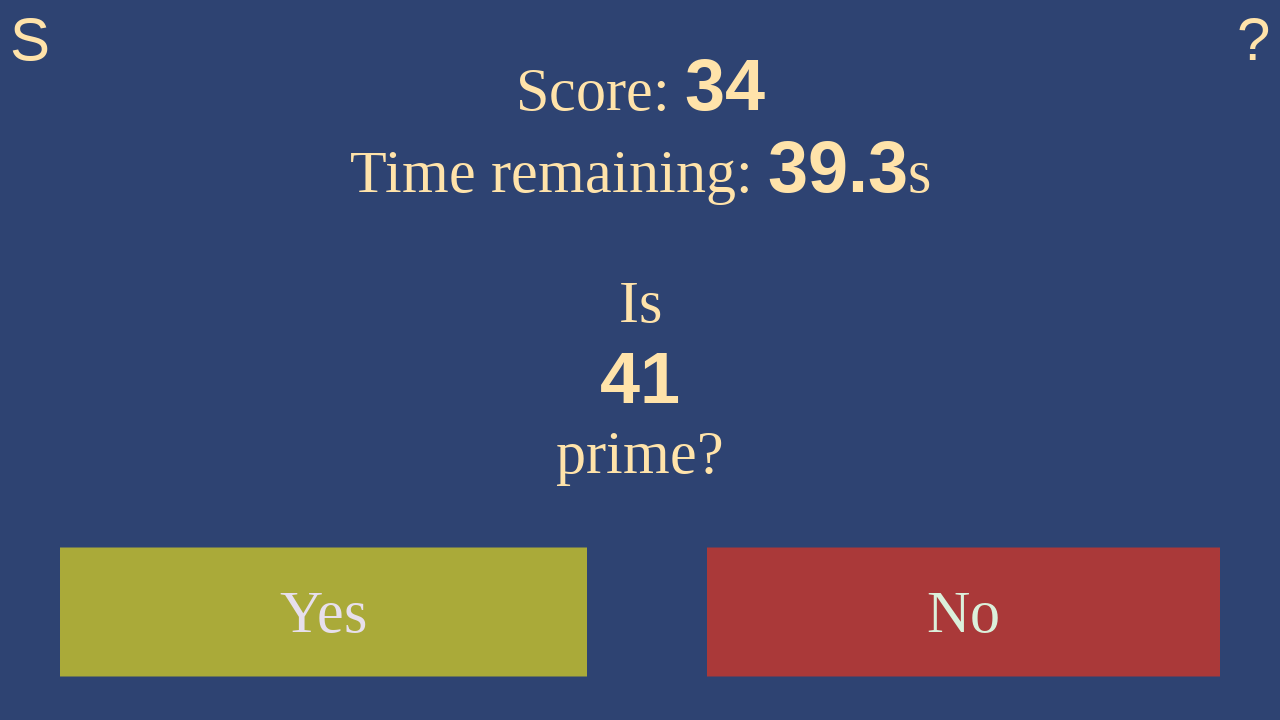

Waited 100ms for UI to update
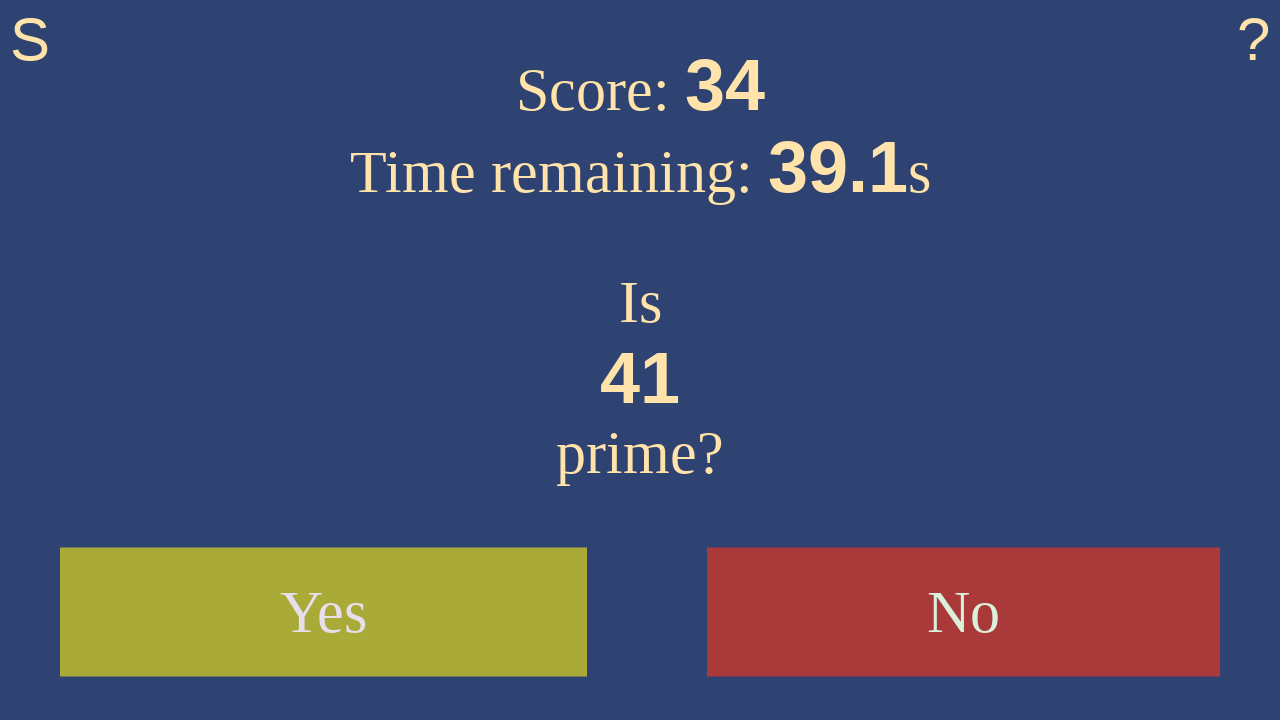

Retrieved current time: 39.0
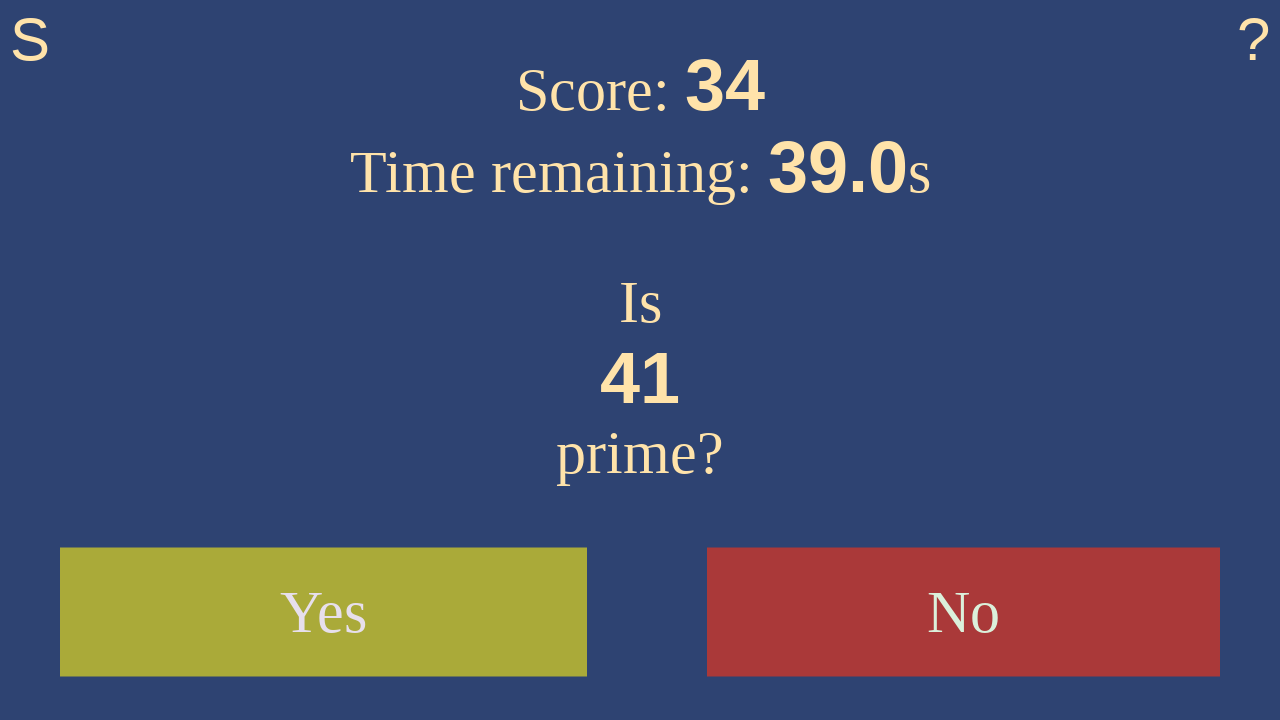

Retrieved current number to evaluate: 41
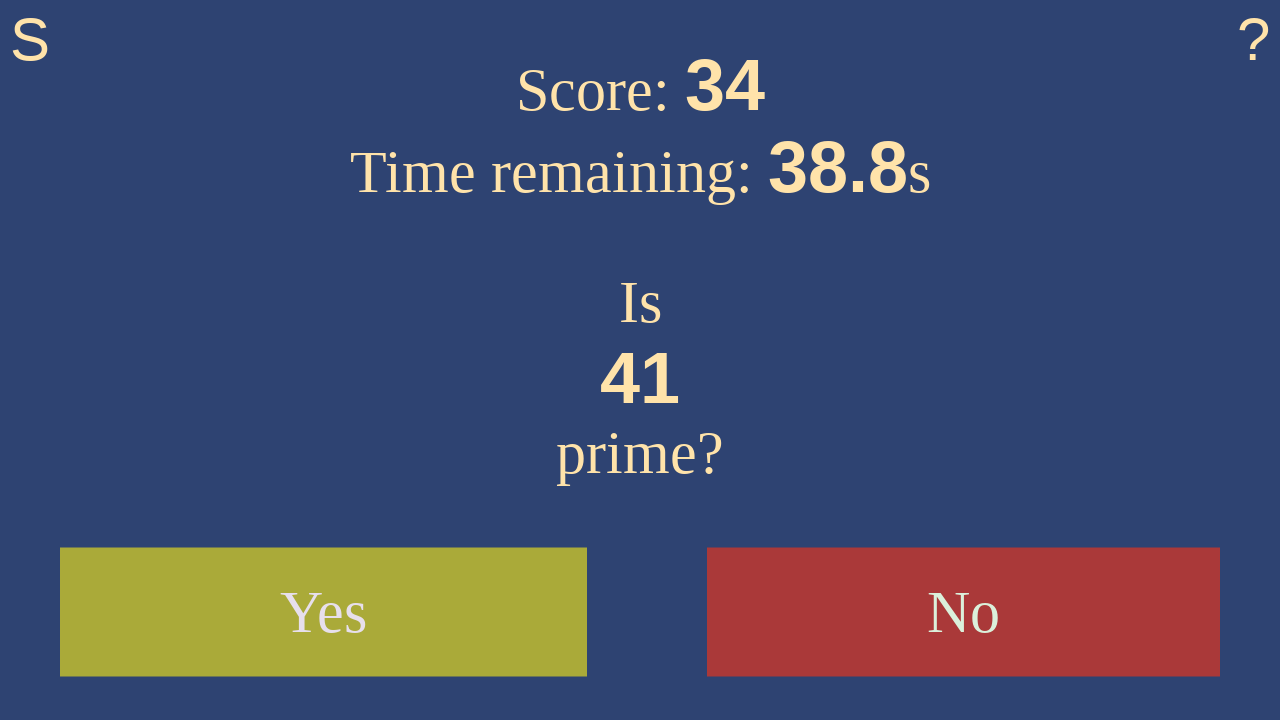

Clicked yes button: 41 is prime at (324, 612) on #yes
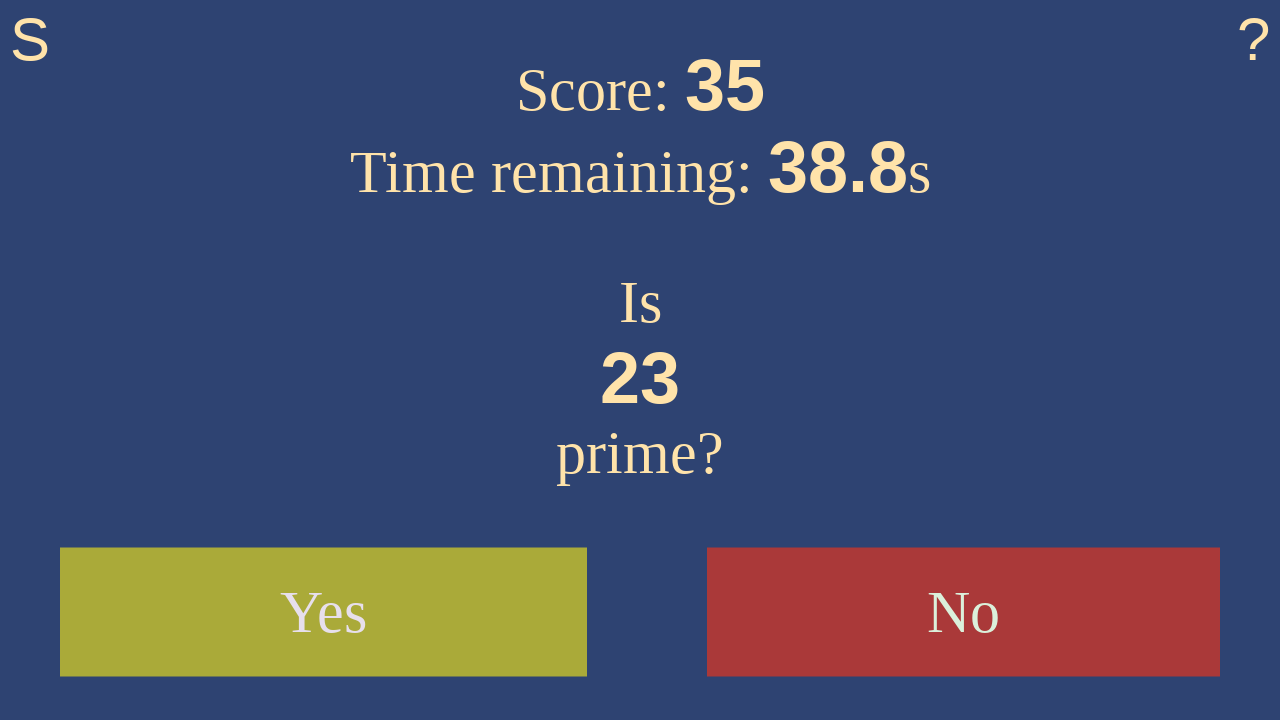

Waited 100ms for UI to update
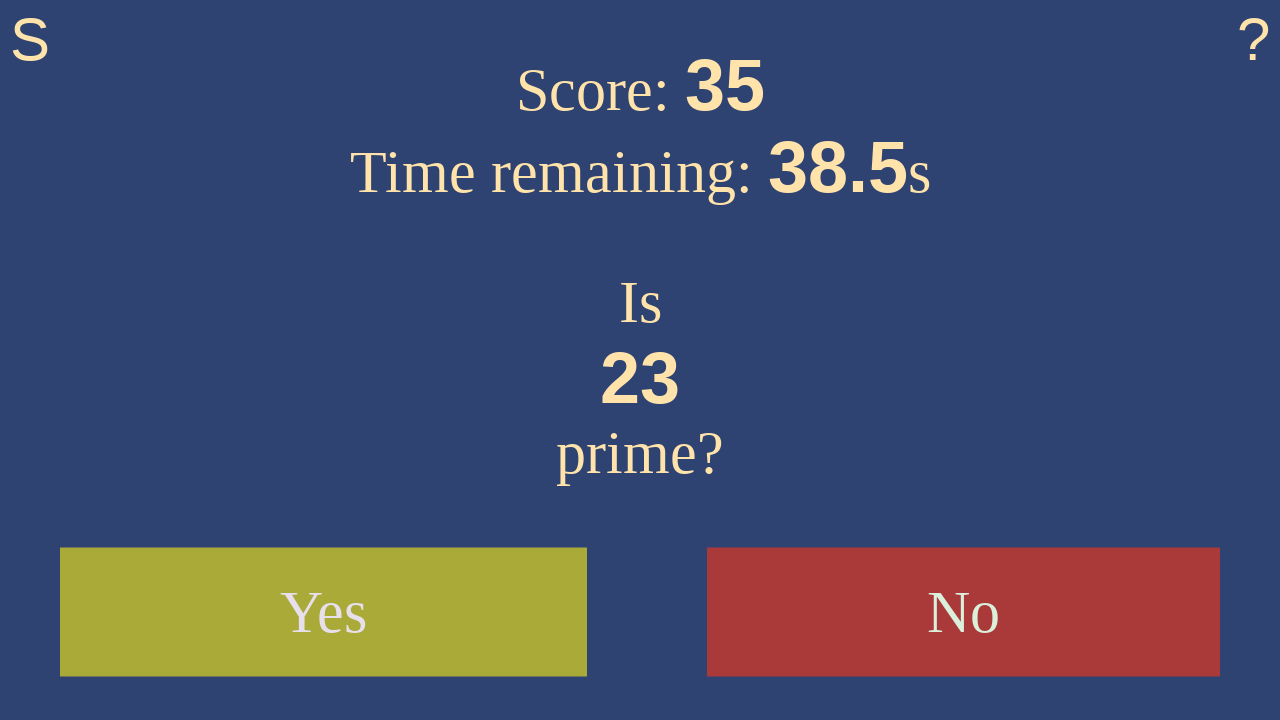

Retrieved current time: 38.4
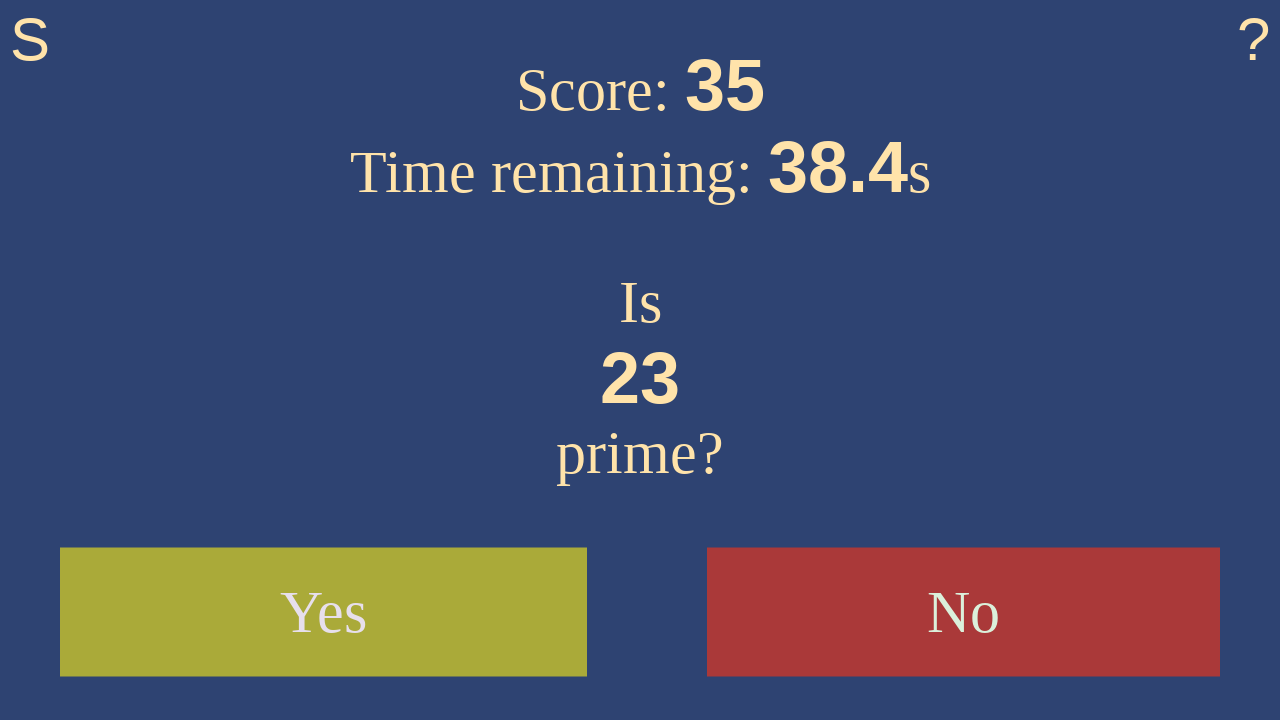

Retrieved current number to evaluate: 23
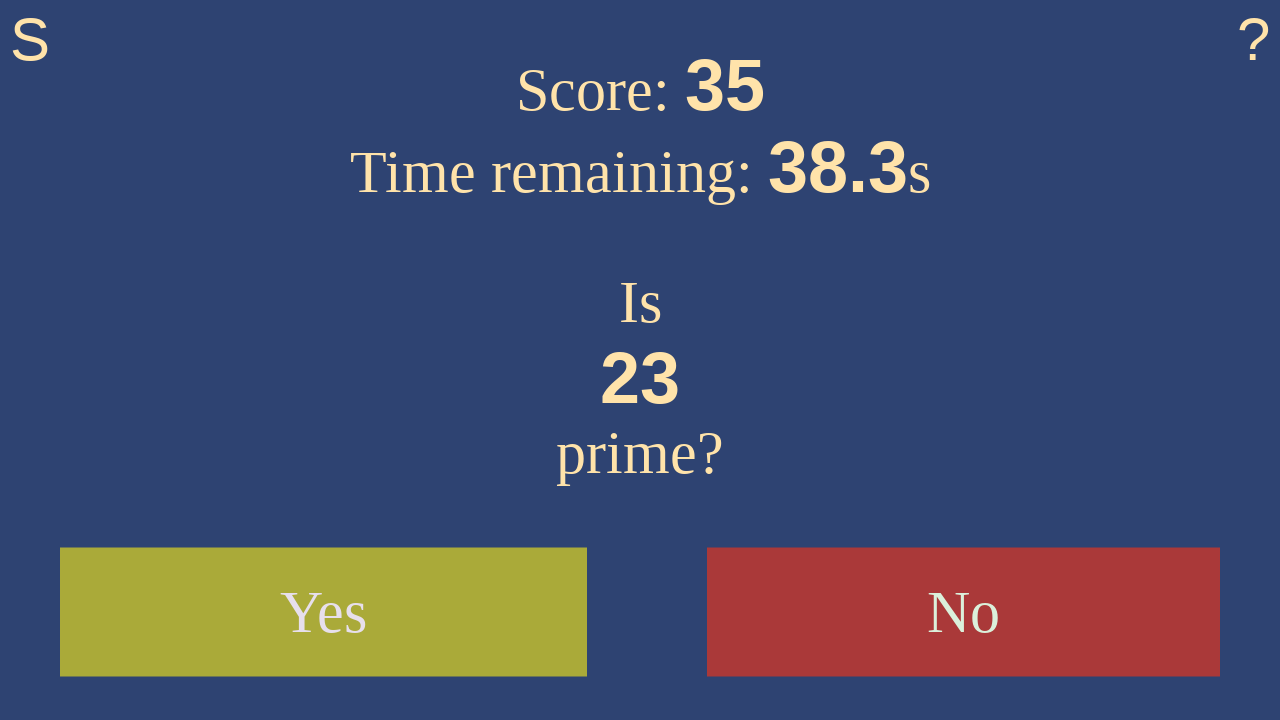

Clicked yes button: 23 is prime at (324, 612) on #yes
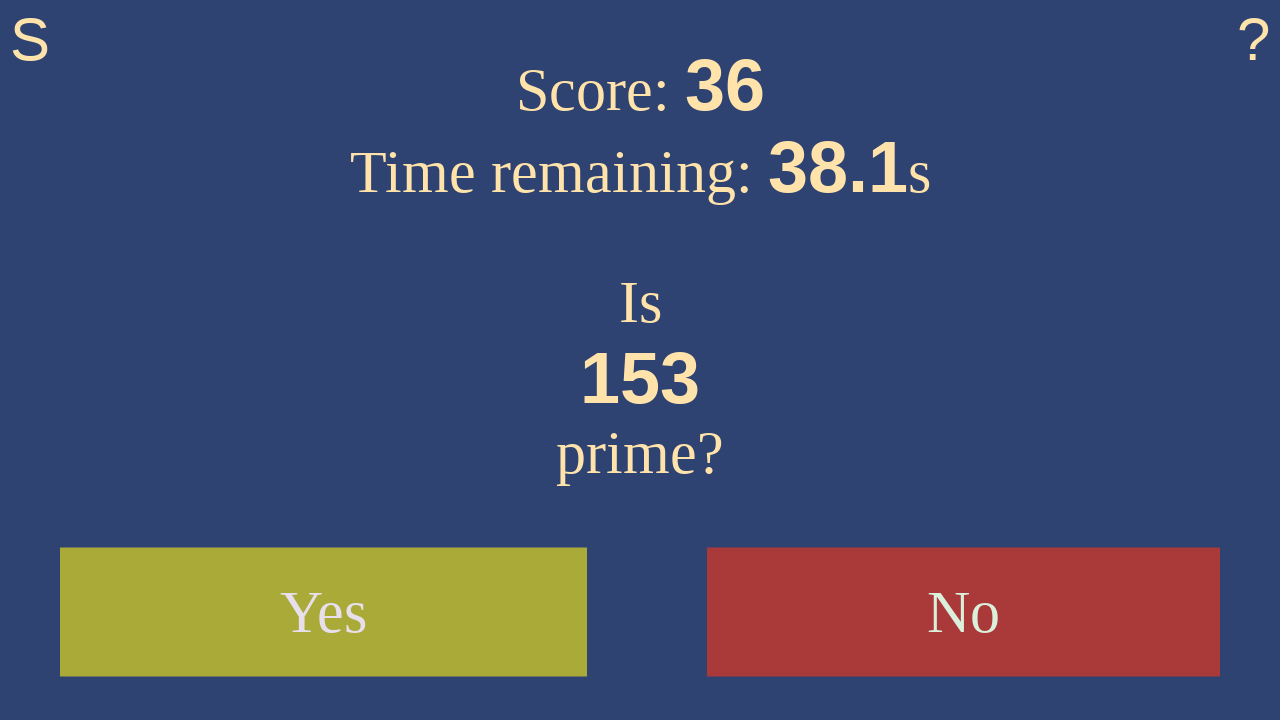

Waited 100ms for UI to update
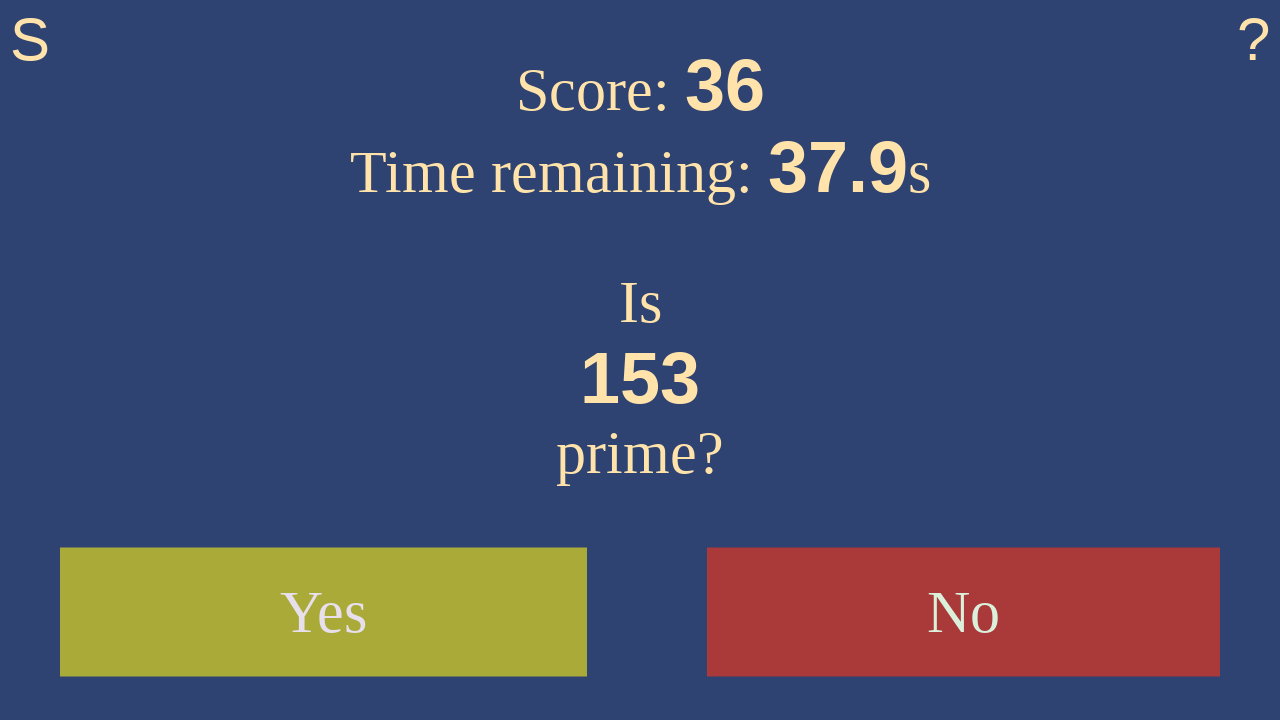

Retrieved current time: 37.8
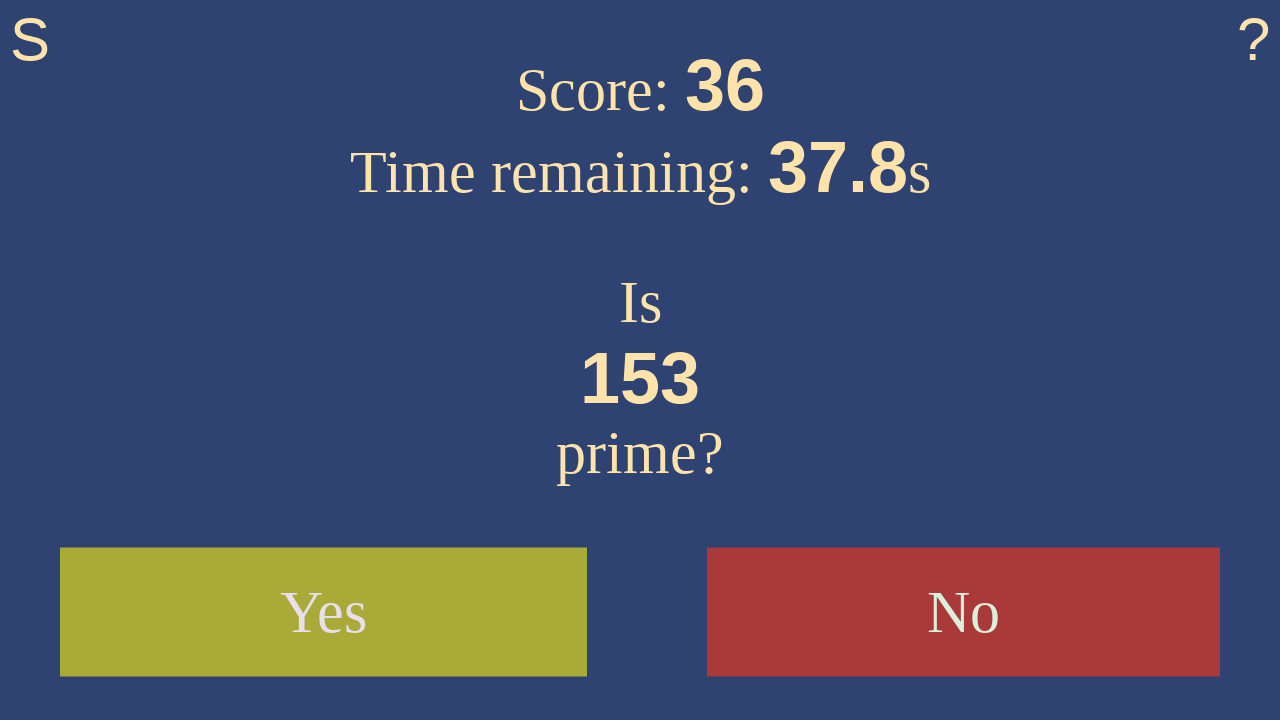

Retrieved current number to evaluate: 153
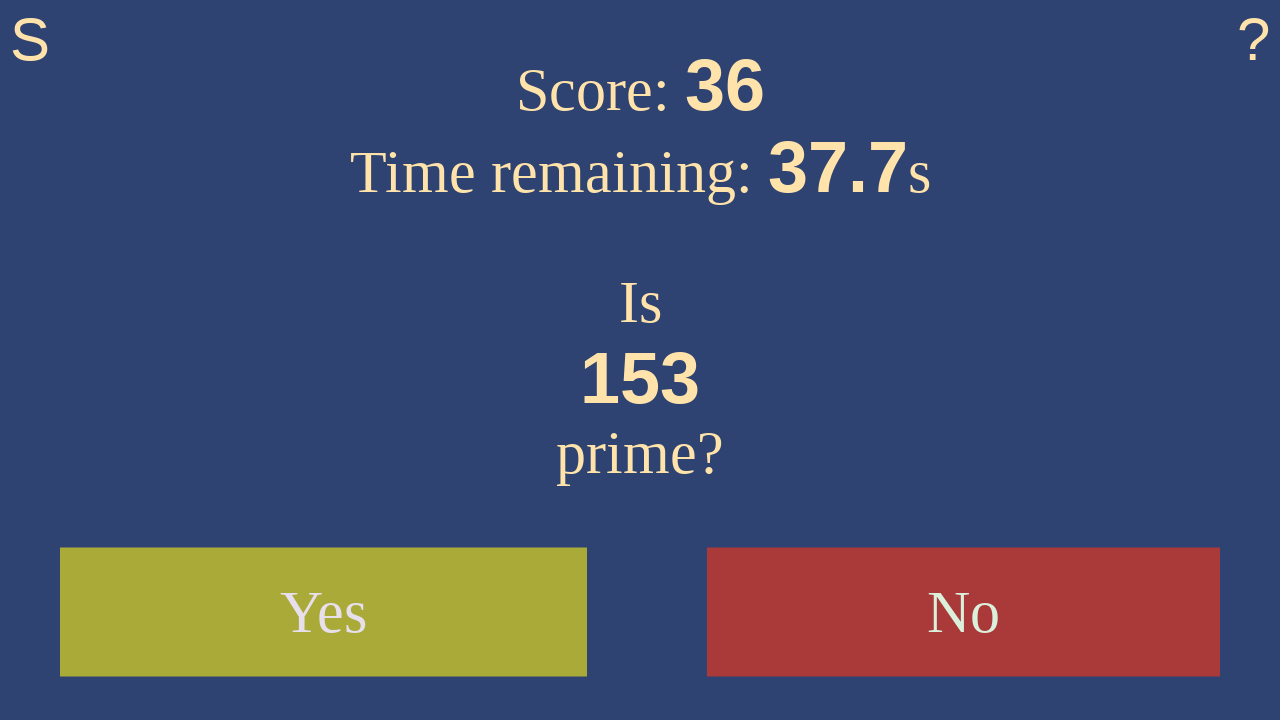

Clicked no button: 153 is not prime at (964, 612) on #no
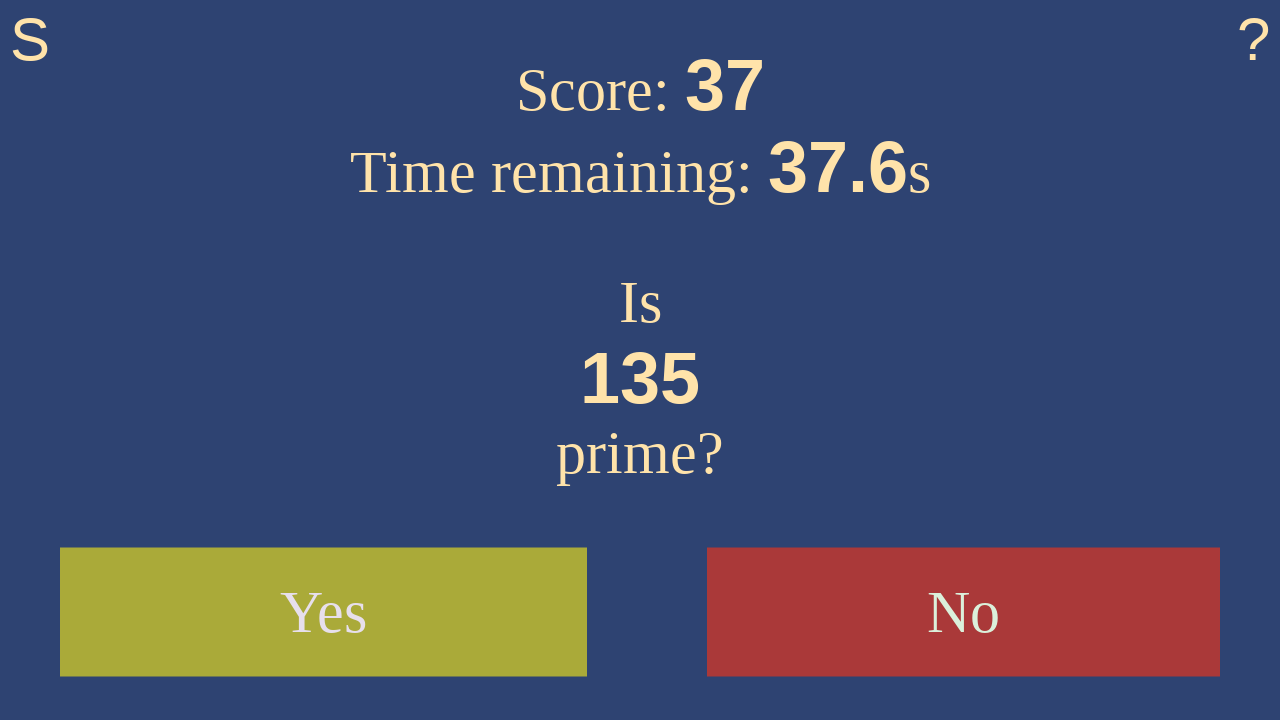

Waited 100ms for UI to update
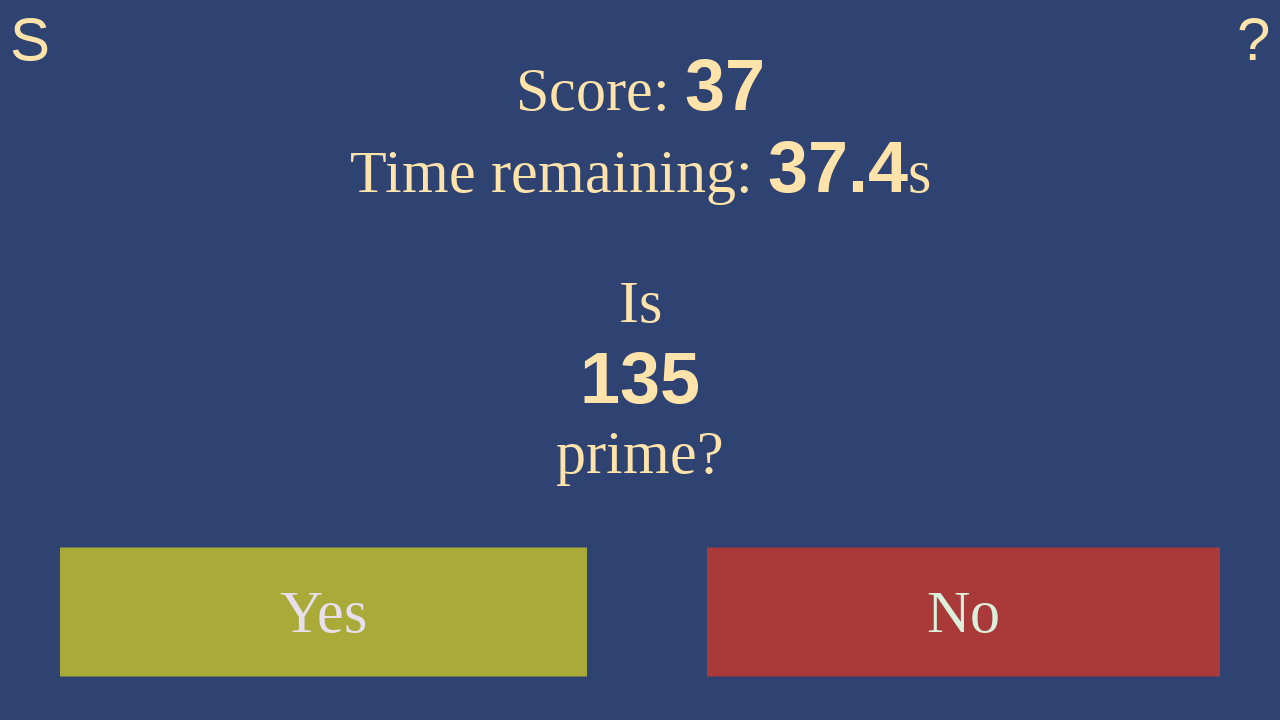

Retrieved current time: 37.3
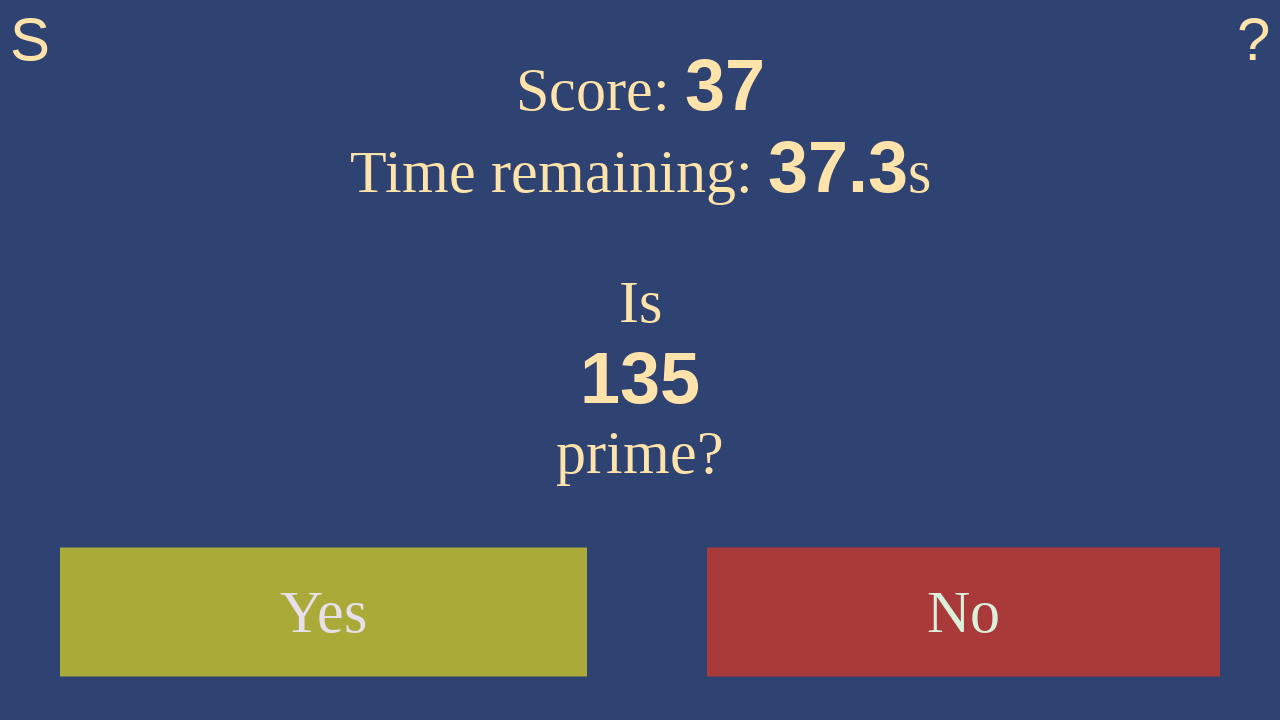

Retrieved current number to evaluate: 135
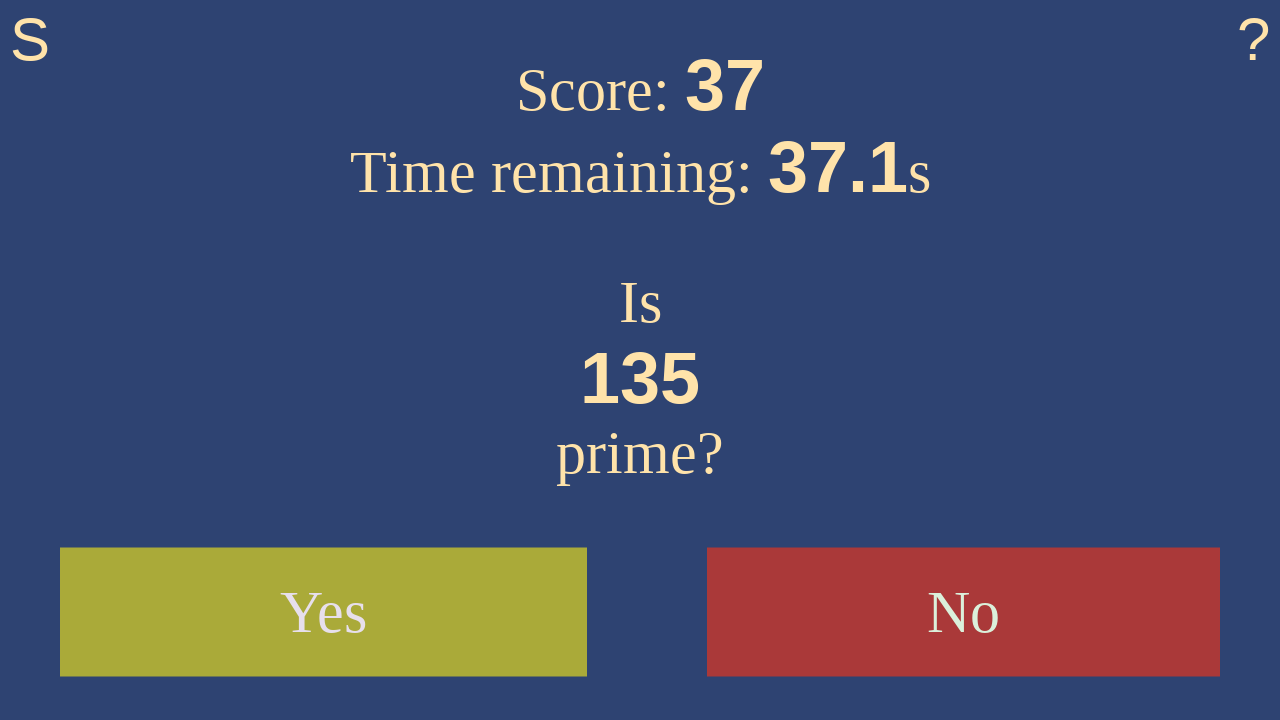

Clicked no button: 135 is not prime at (964, 612) on #no
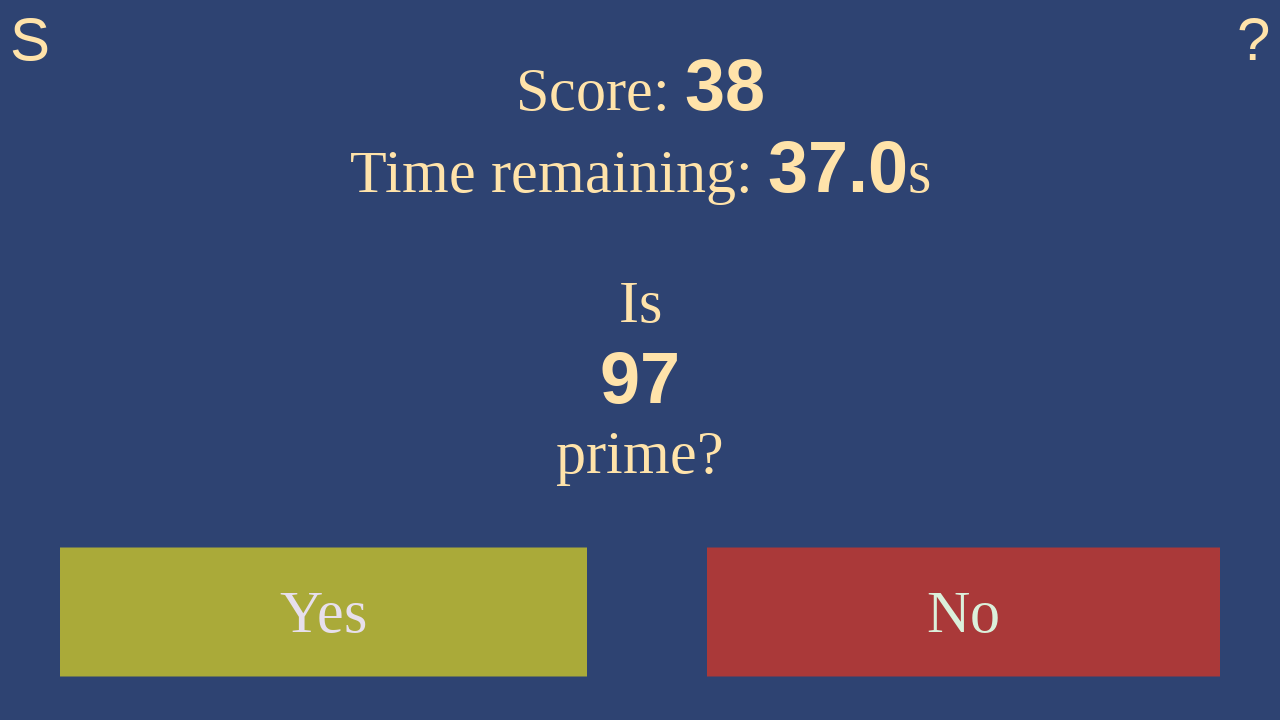

Waited 100ms for UI to update
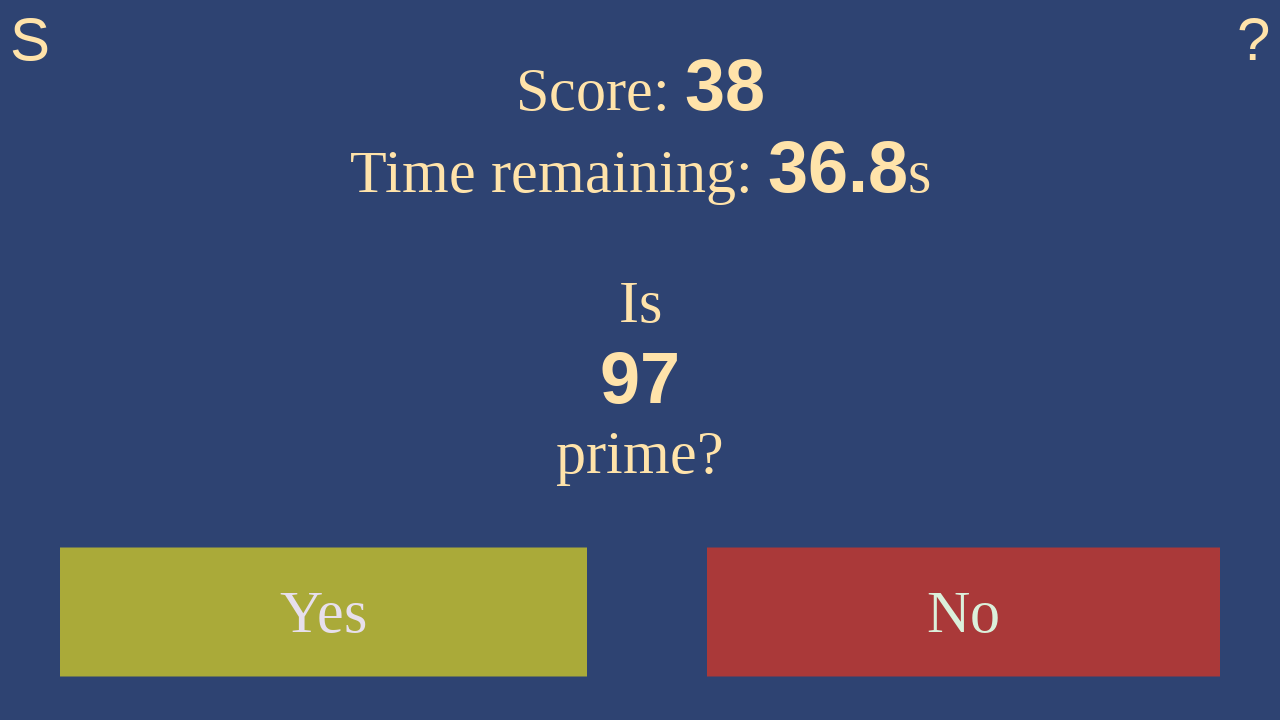

Retrieved current time: 36.7
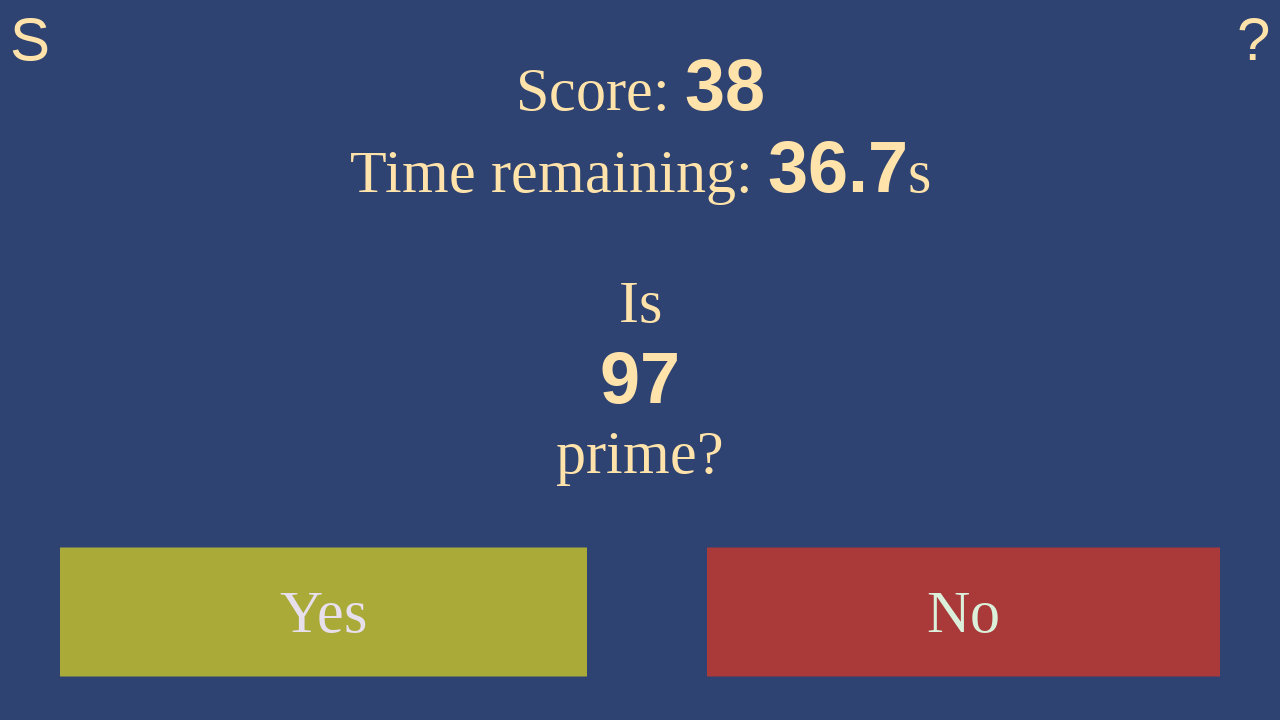

Retrieved current number to evaluate: 97
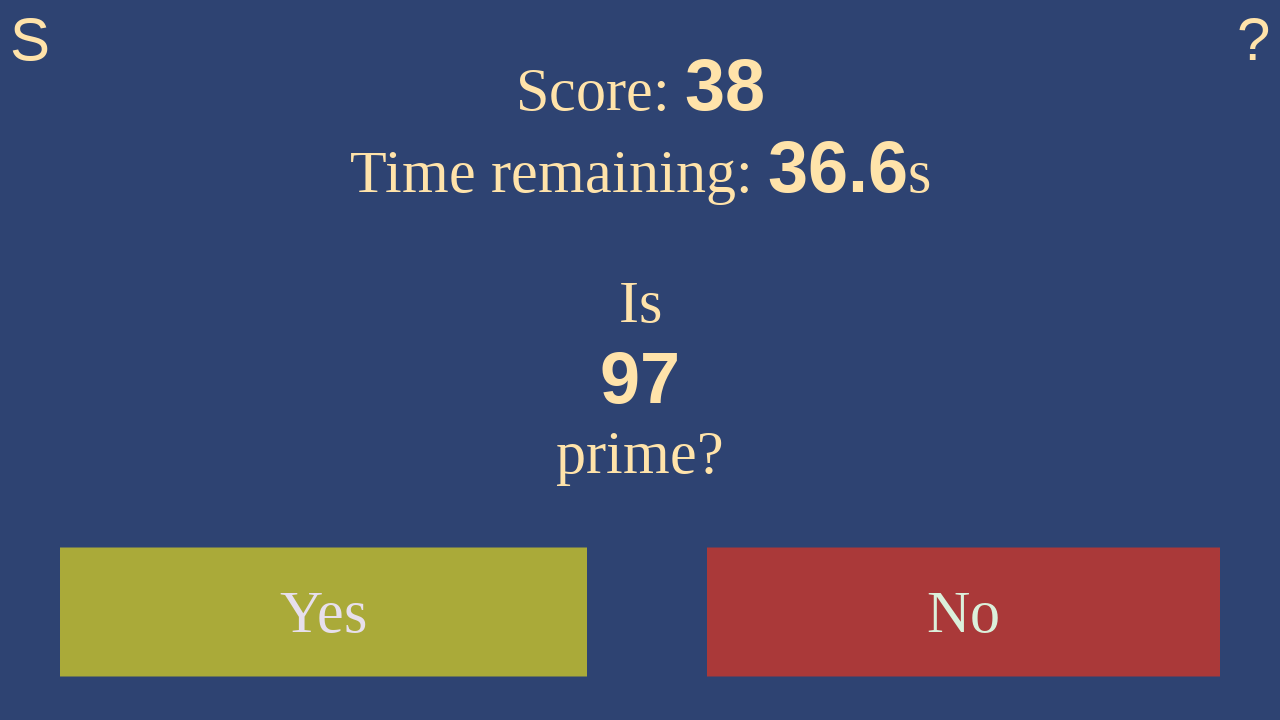

Clicked yes button: 97 is prime at (324, 612) on #yes
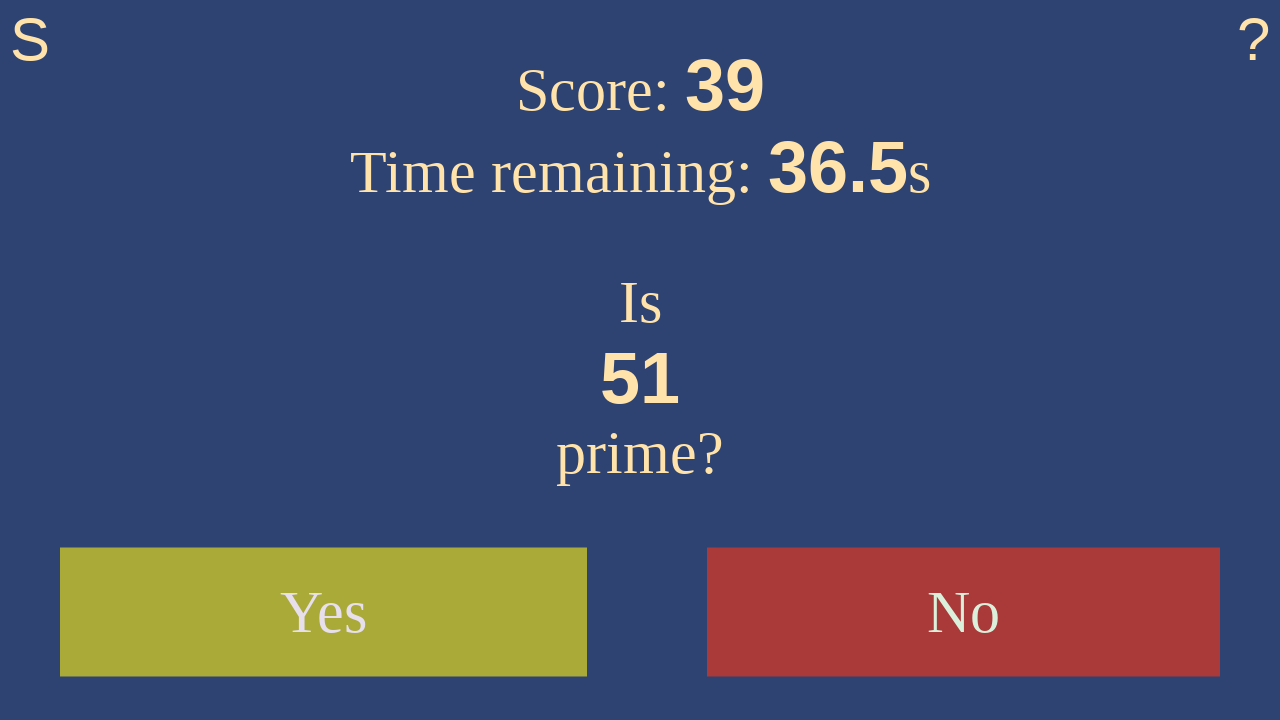

Waited 100ms for UI to update
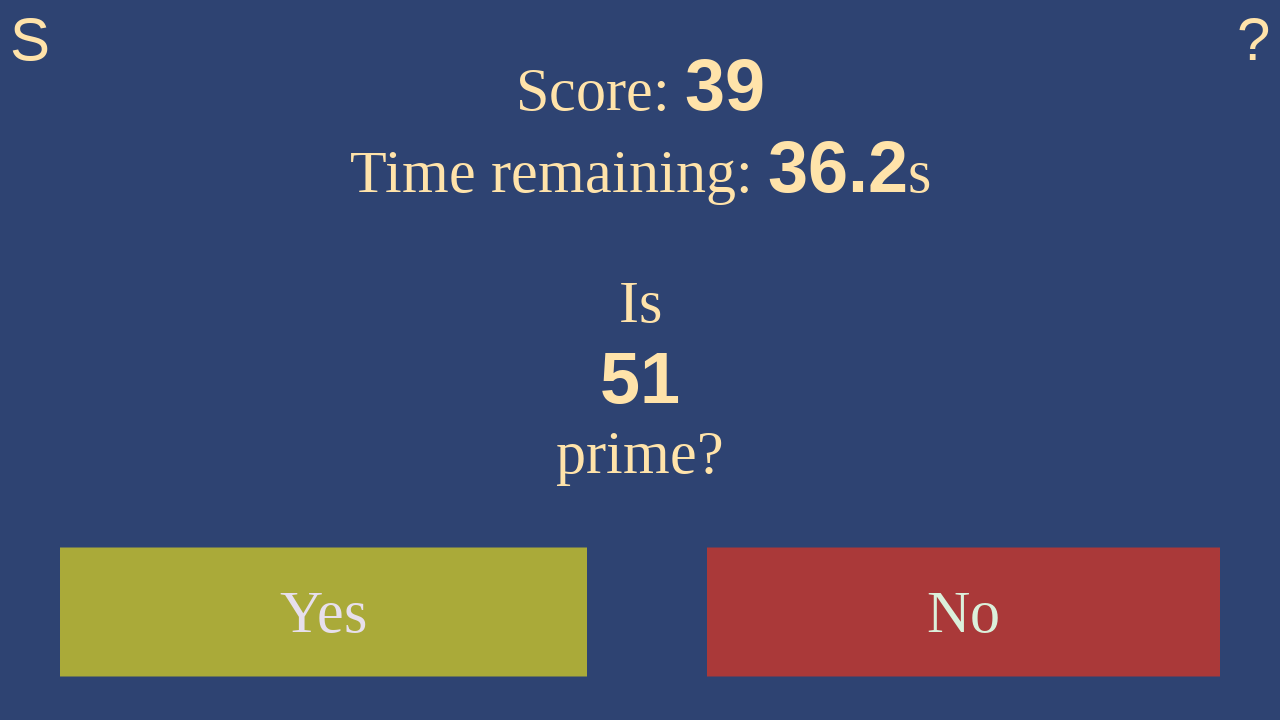

Retrieved current time: 36.1
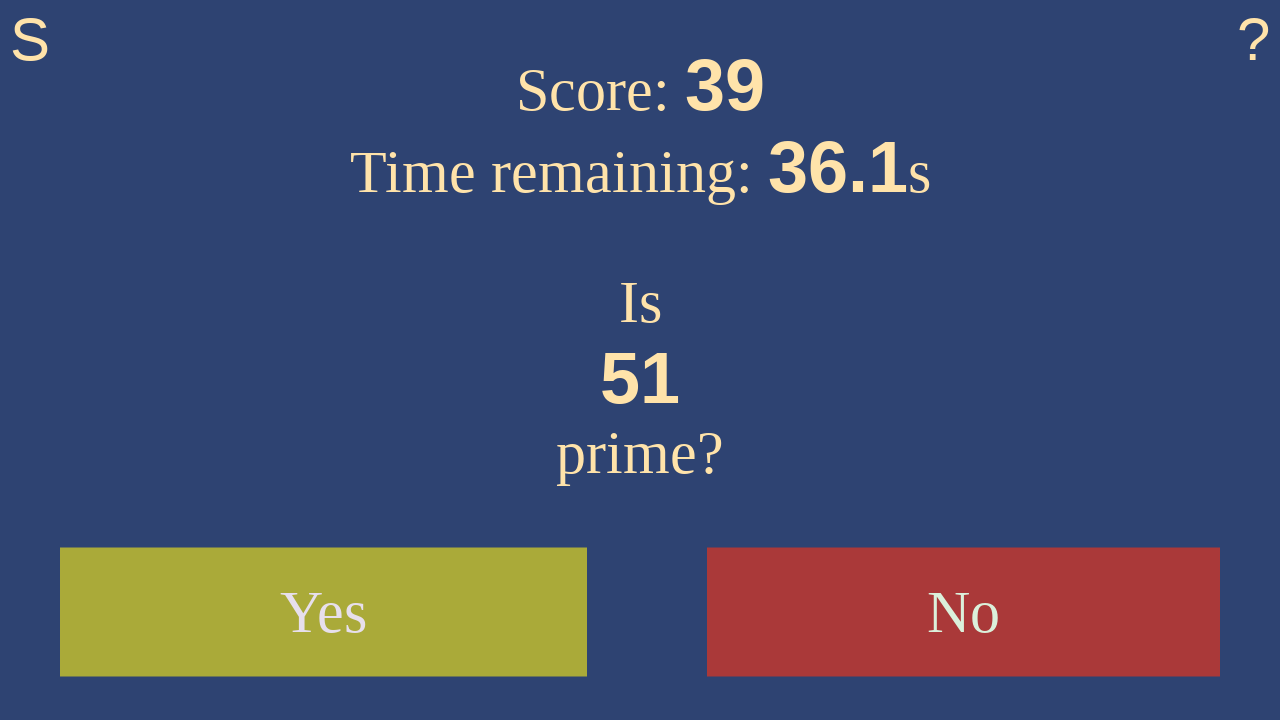

Retrieved current number to evaluate: 51
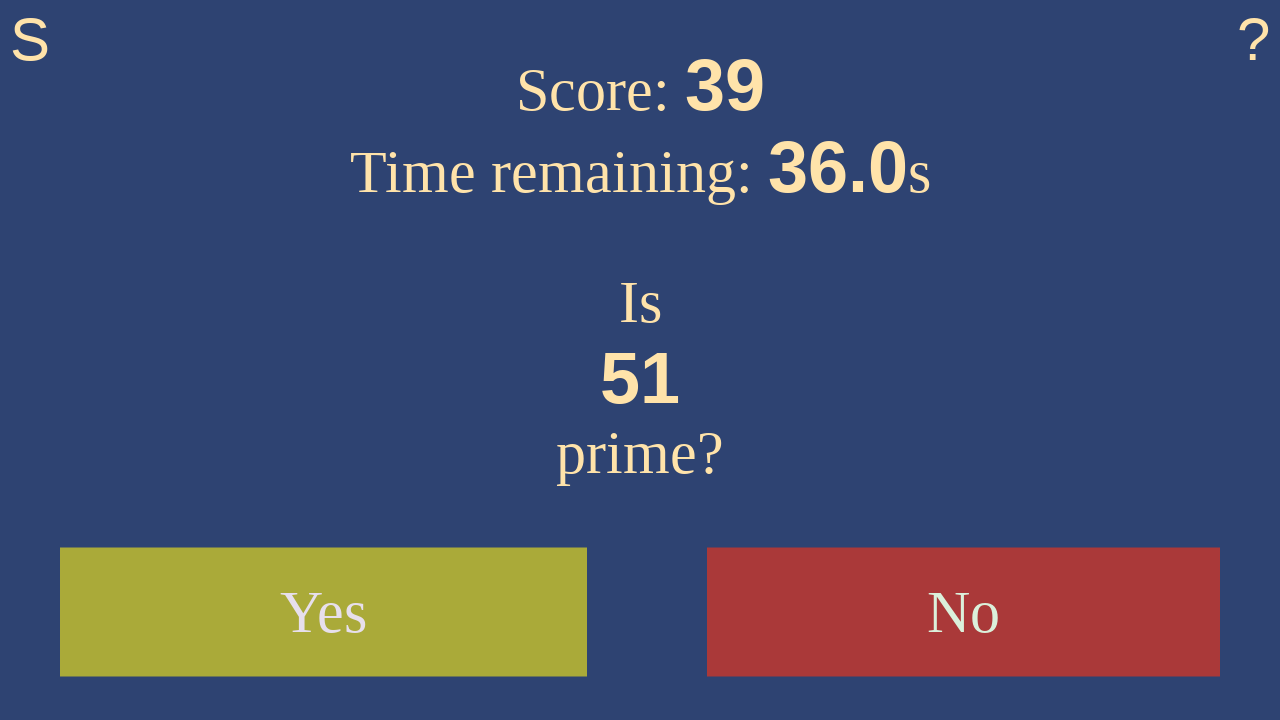

Clicked no button: 51 is not prime at (964, 612) on #no
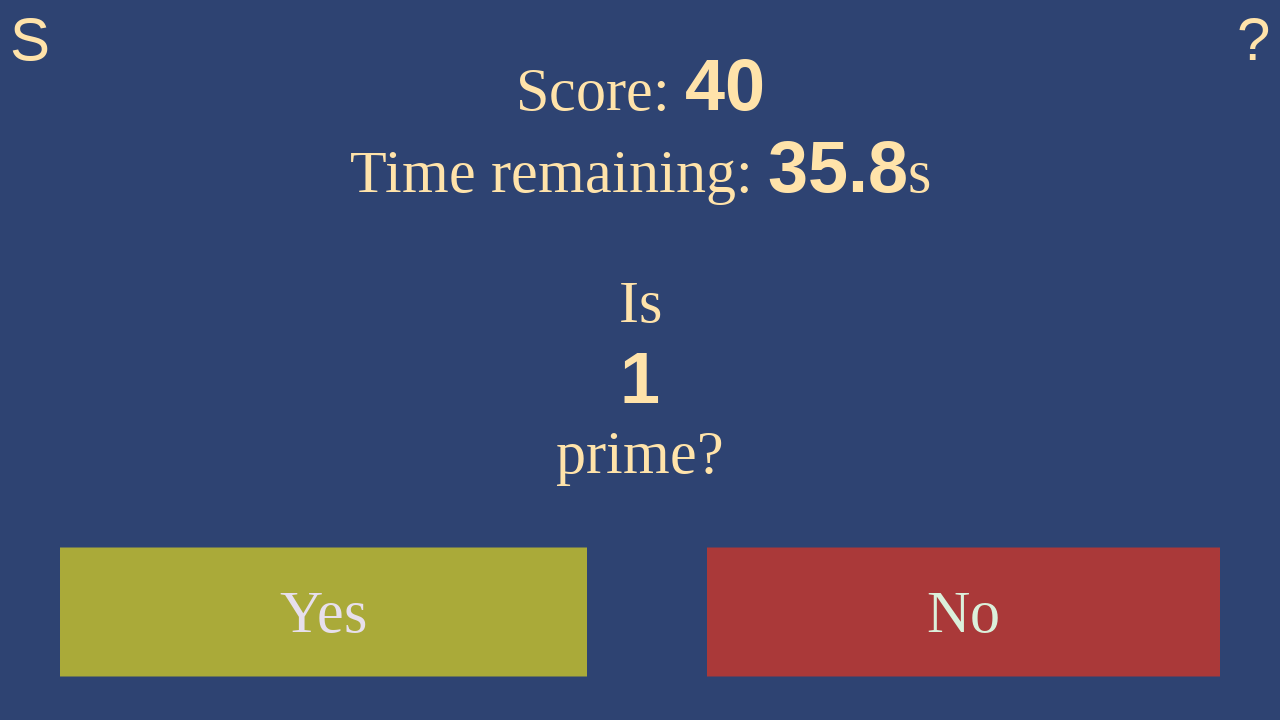

Waited 100ms for UI to update
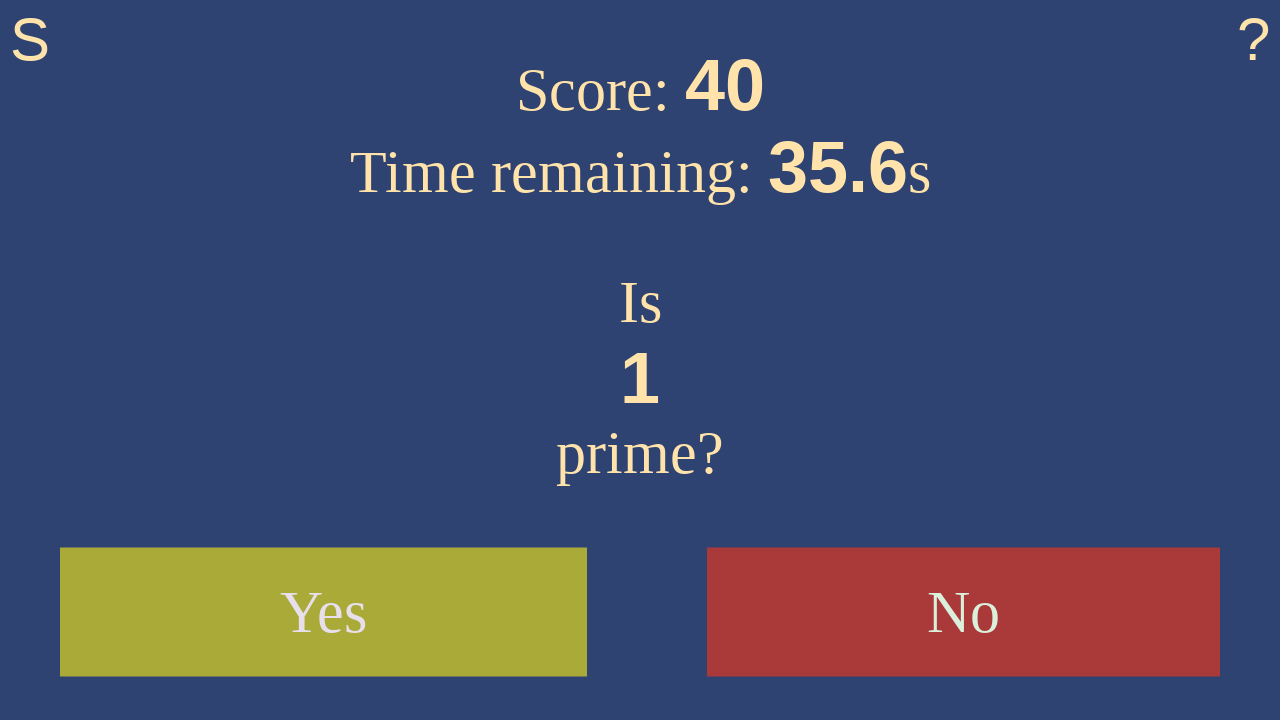

Retrieved current time: 35.5
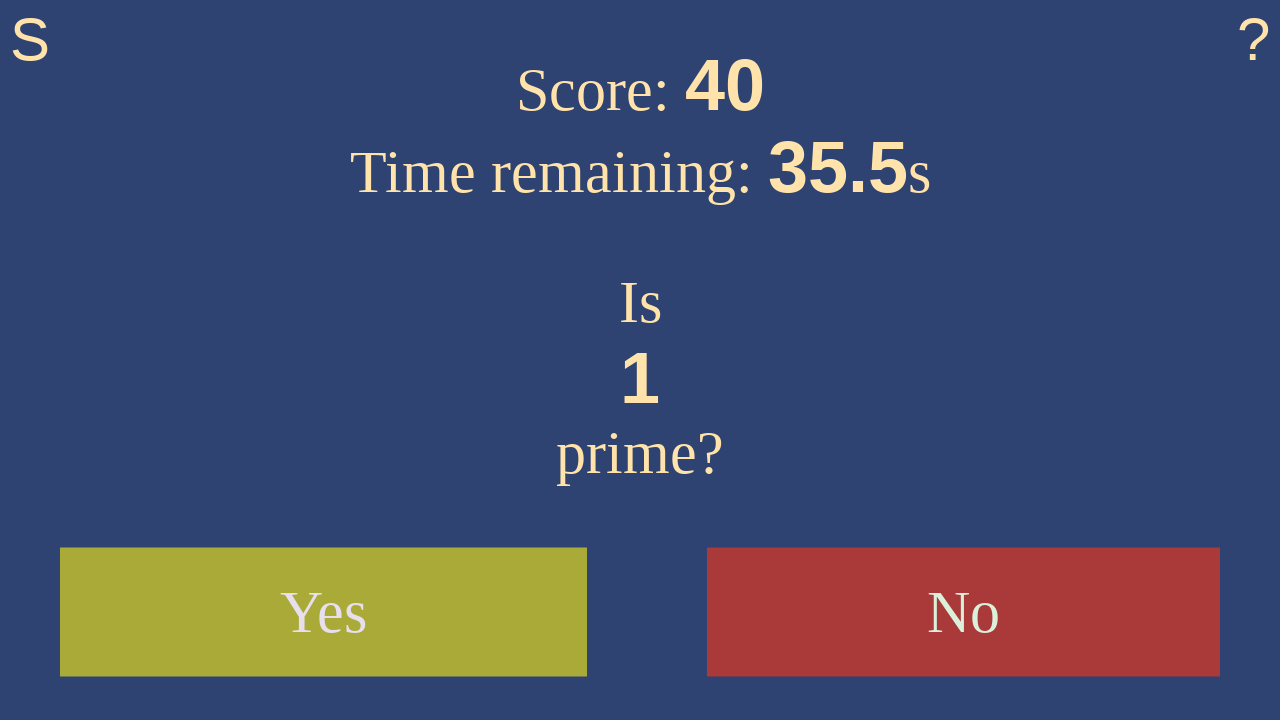

Retrieved current number to evaluate: 1
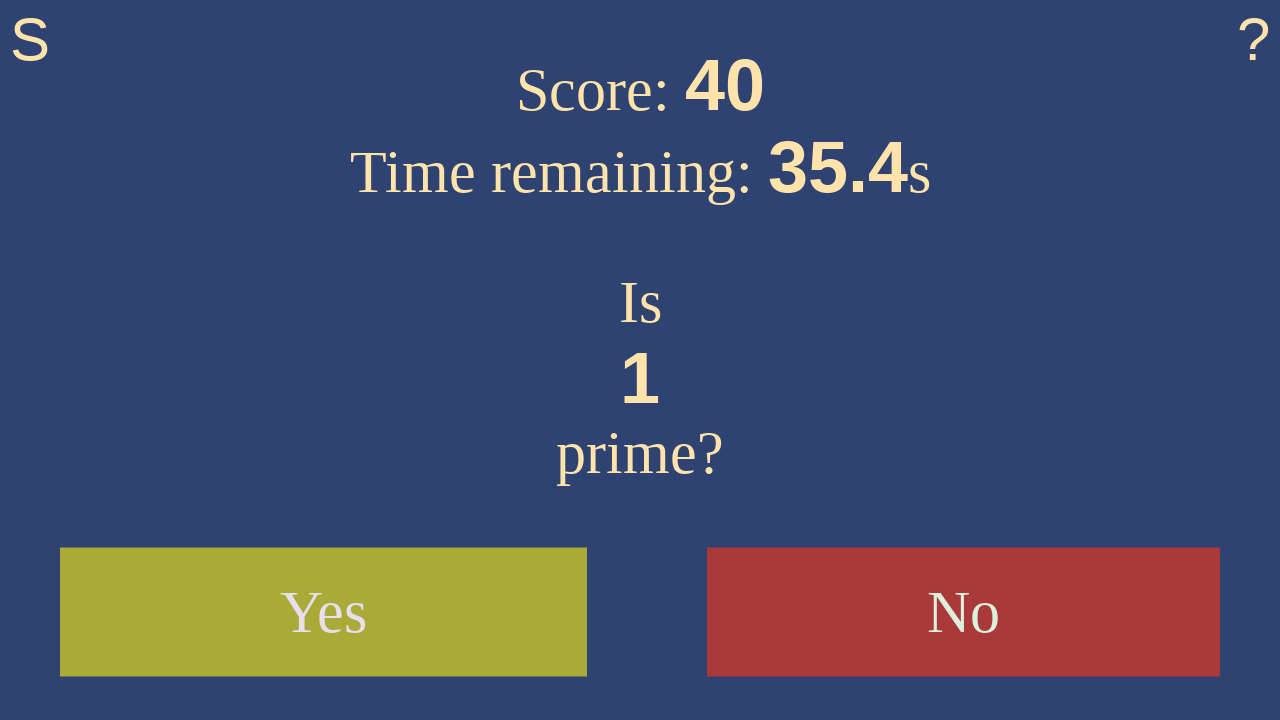

Clicked no button: 1 is not prime at (964, 612) on #no
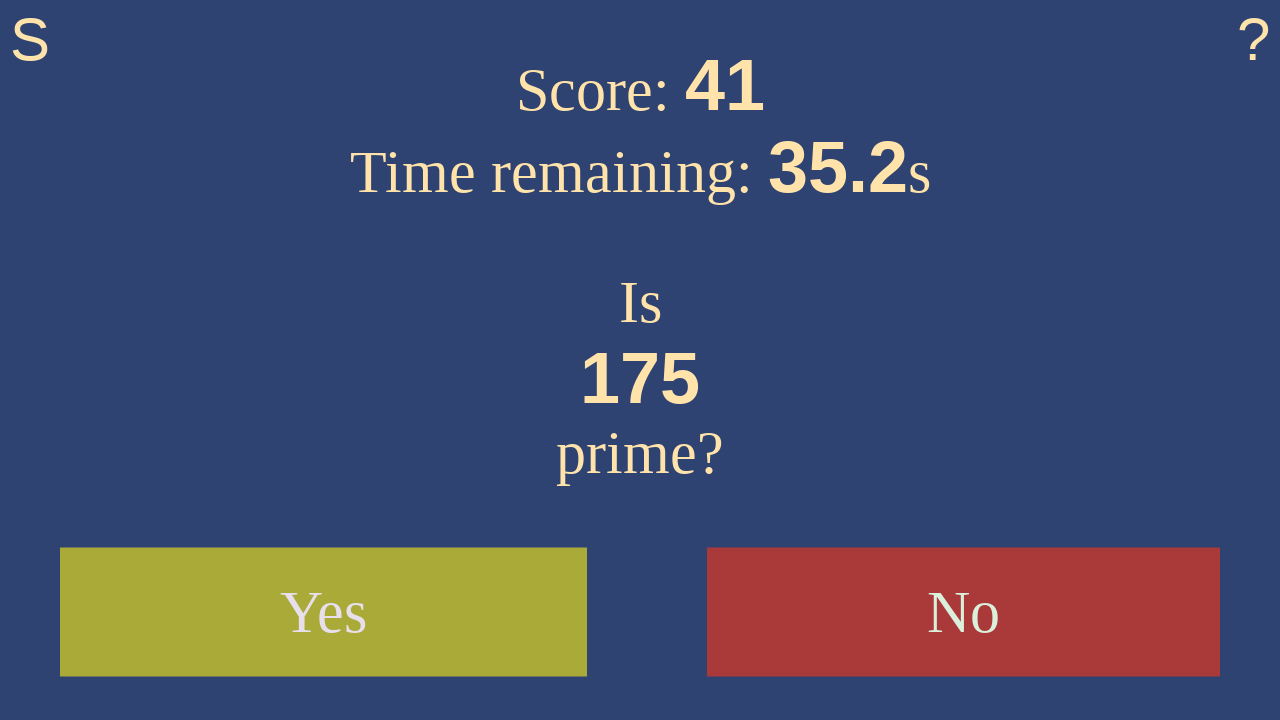

Waited 100ms for UI to update
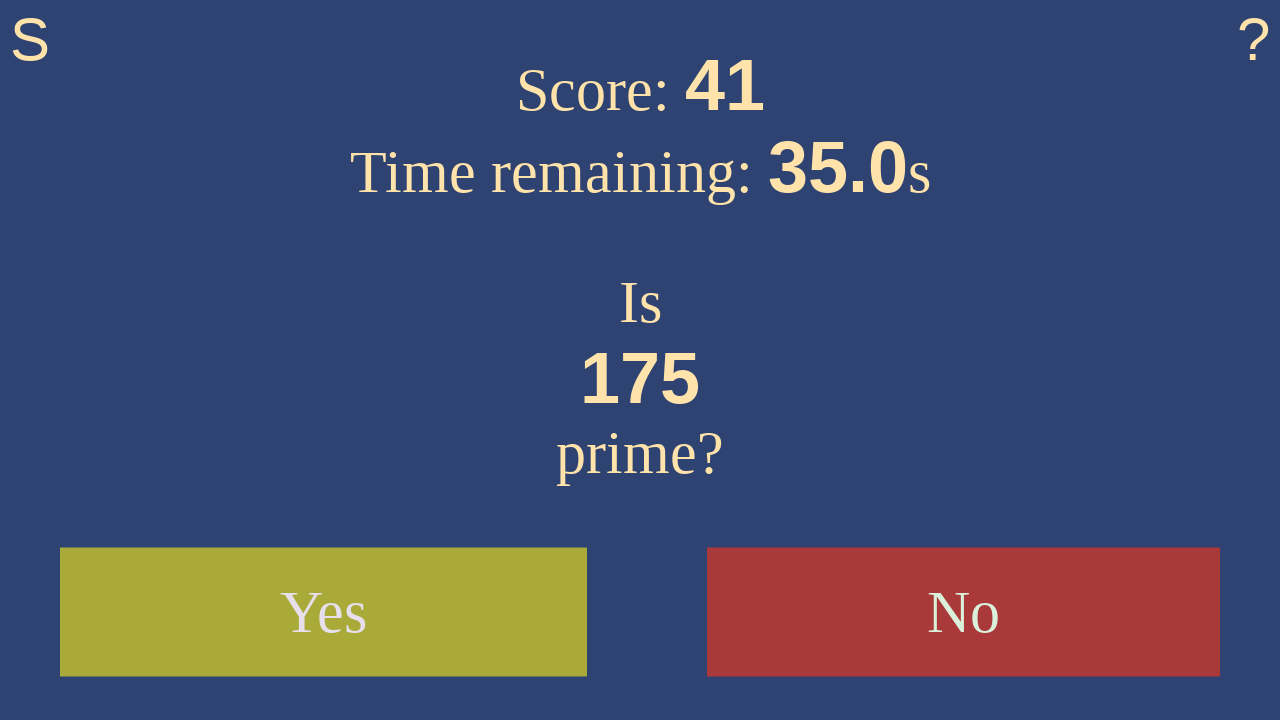

Retrieved current time: 34.9
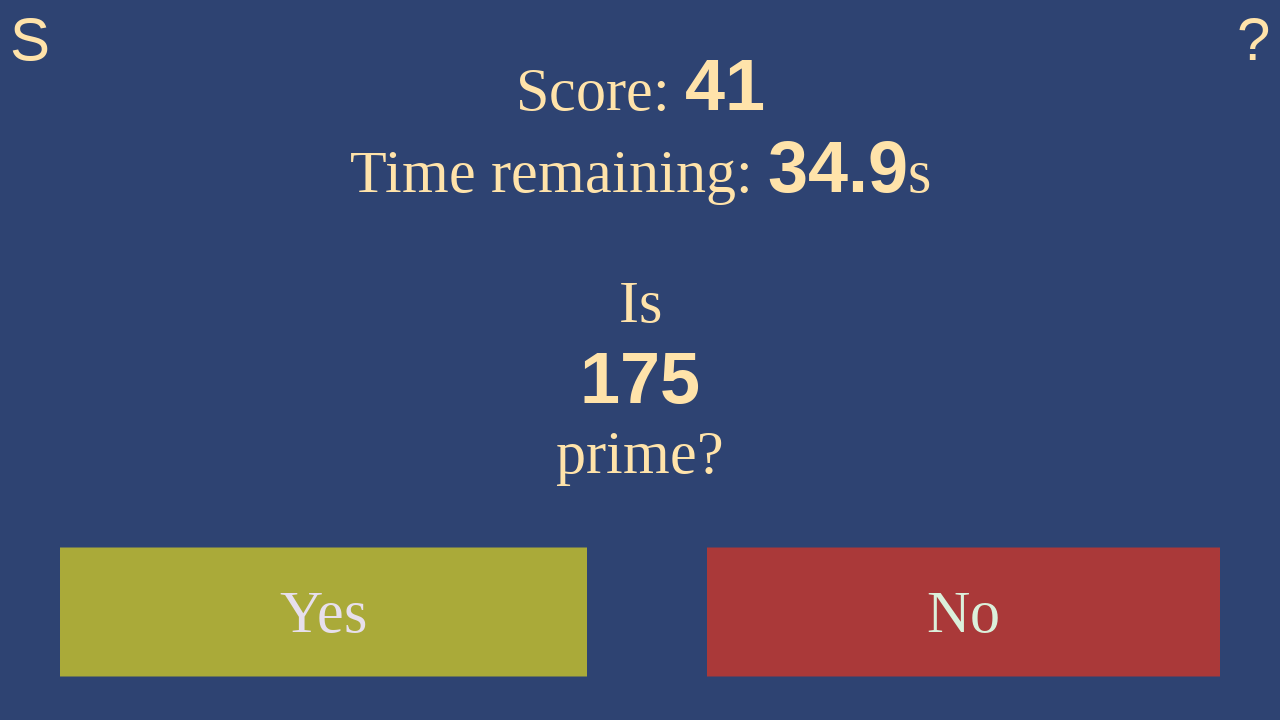

Retrieved current number to evaluate: 175
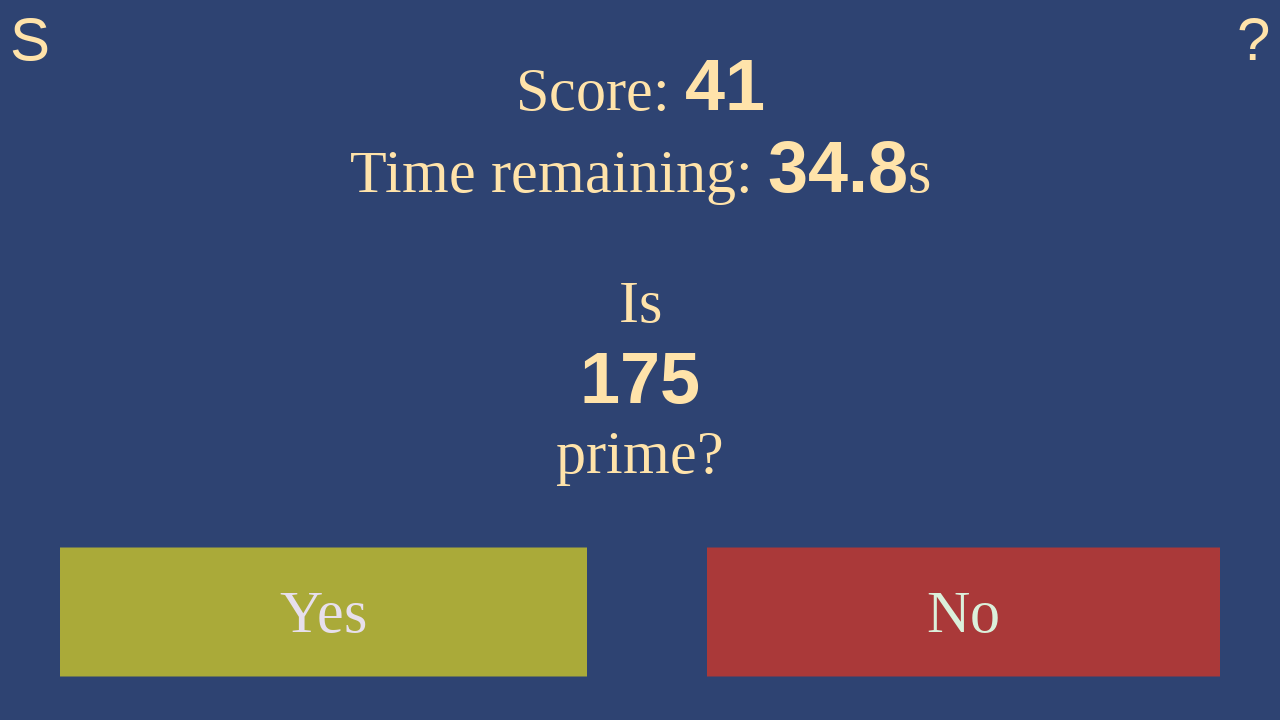

Clicked no button: 175 is not prime at (964, 612) on #no
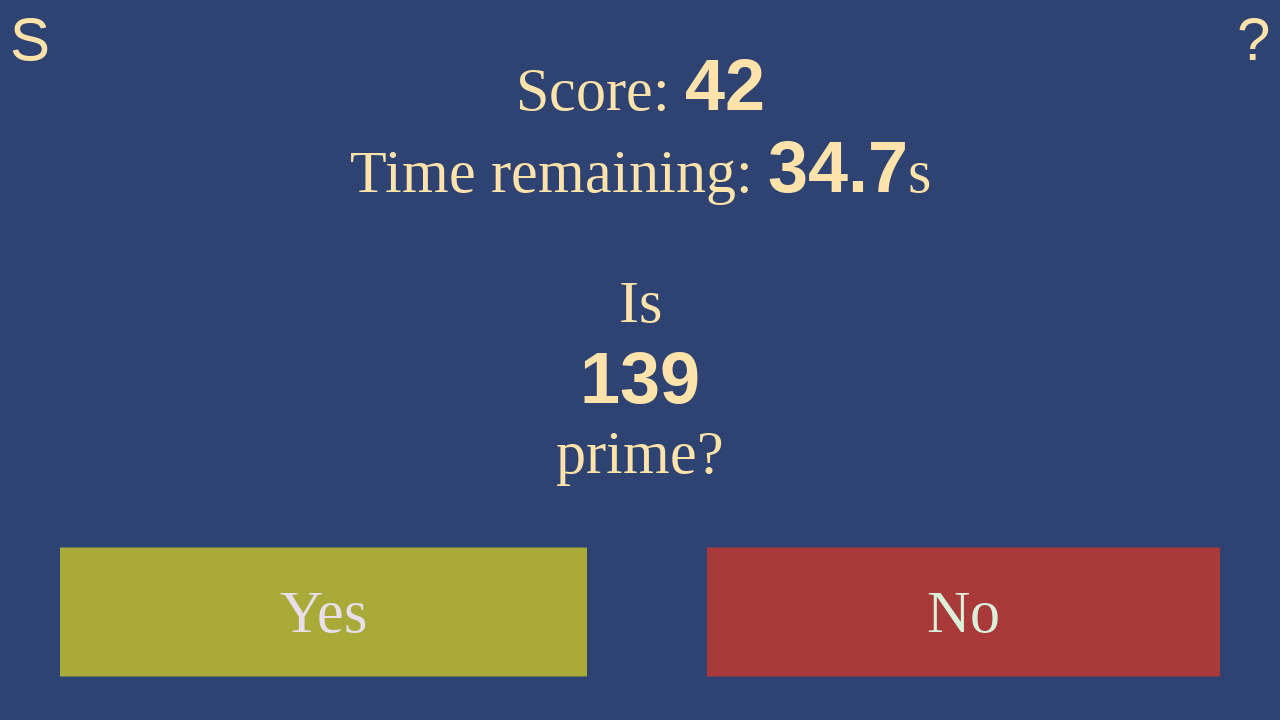

Waited 100ms for UI to update
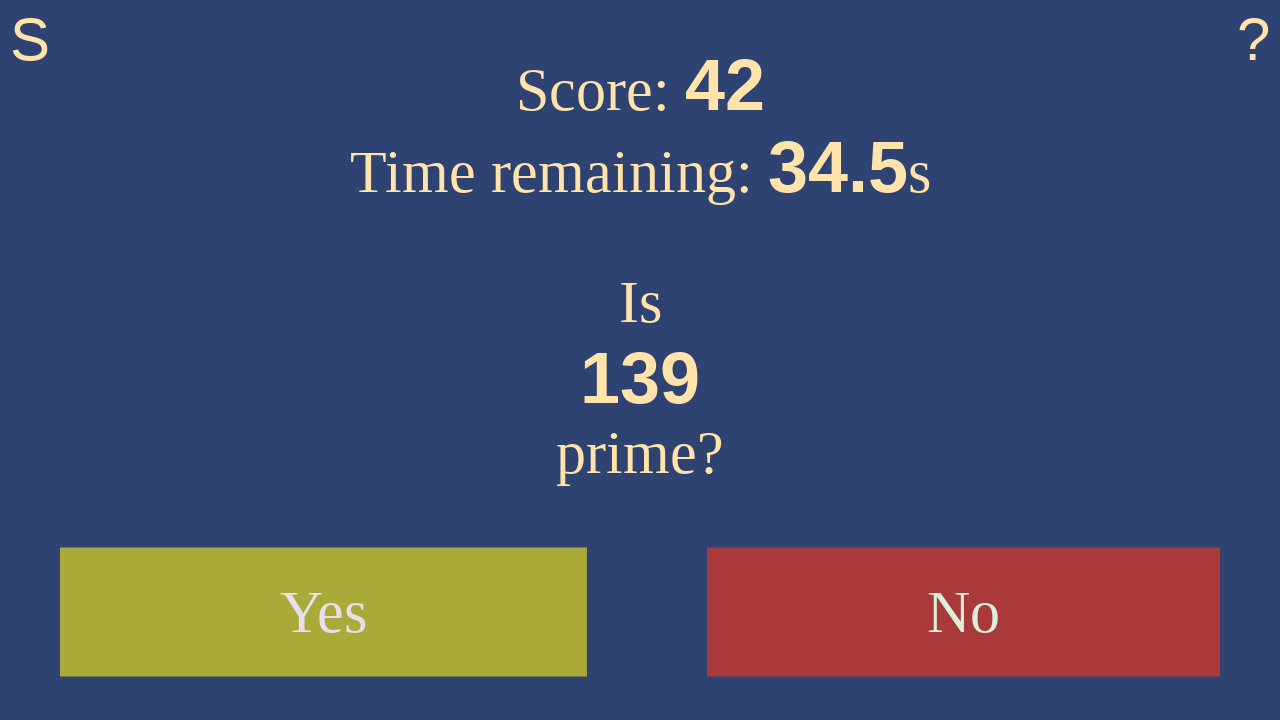

Retrieved current time: 34.4
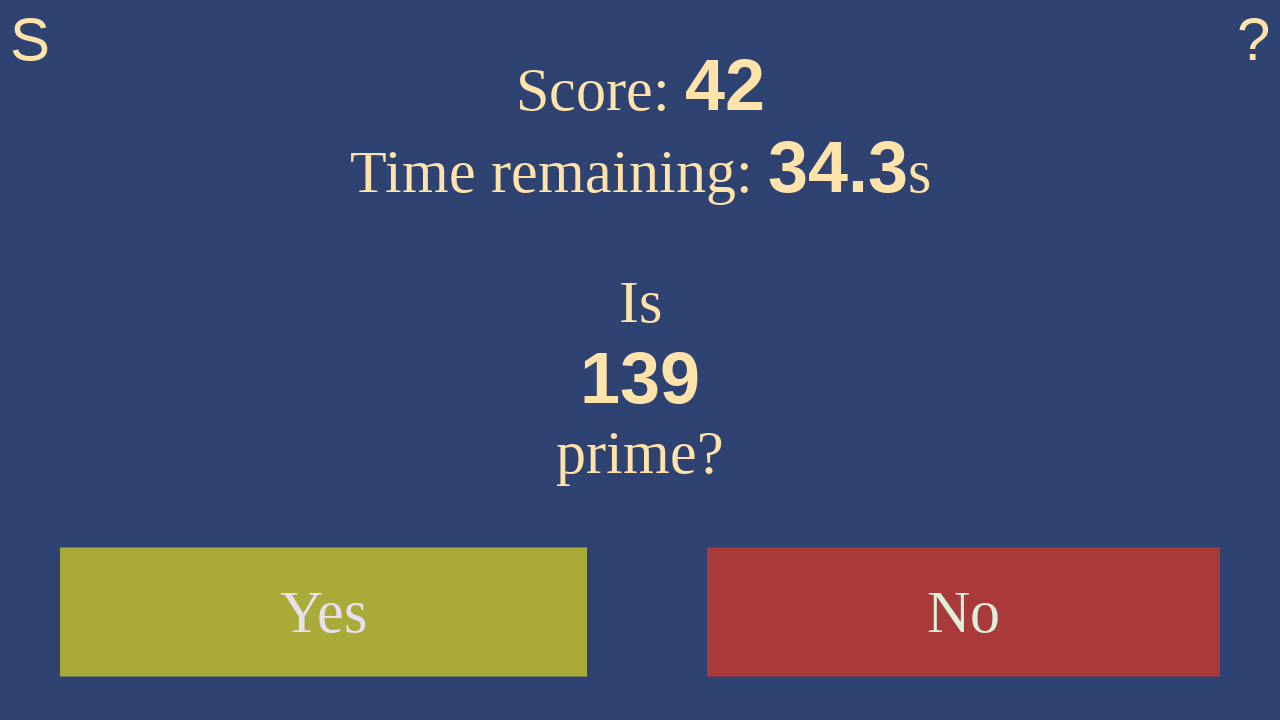

Retrieved current number to evaluate: 139
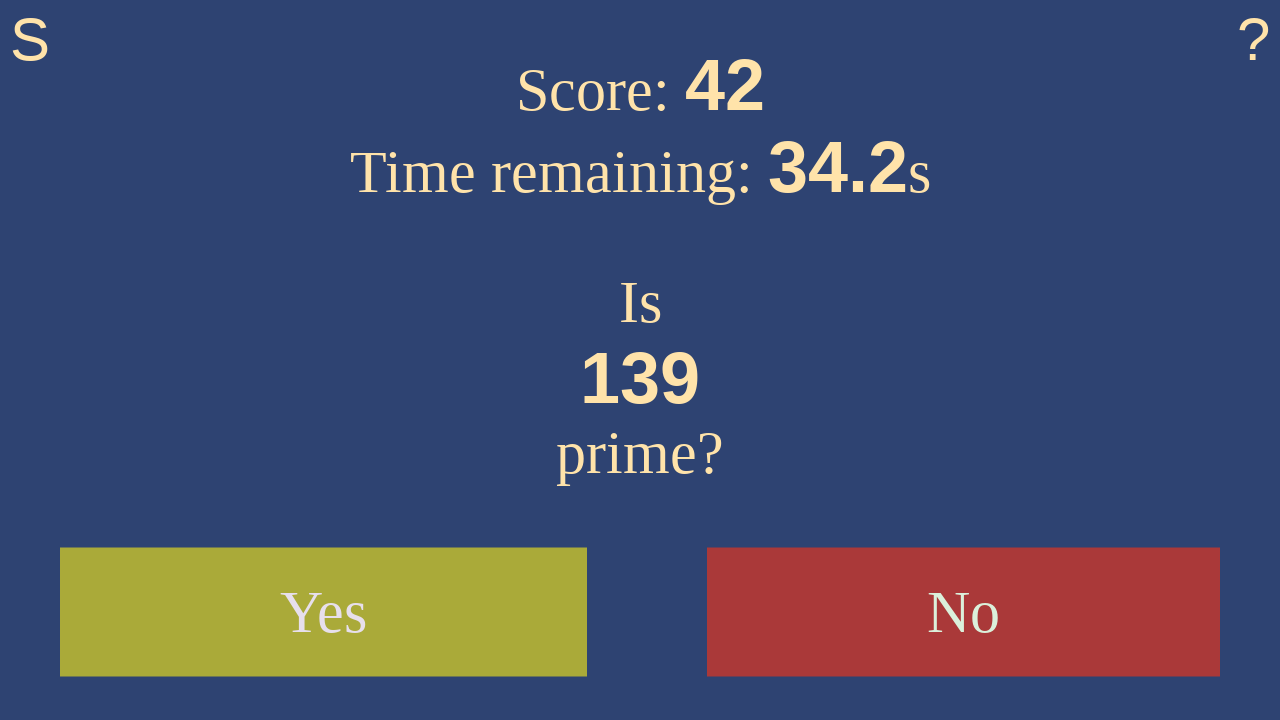

Clicked yes button: 139 is prime at (324, 612) on #yes
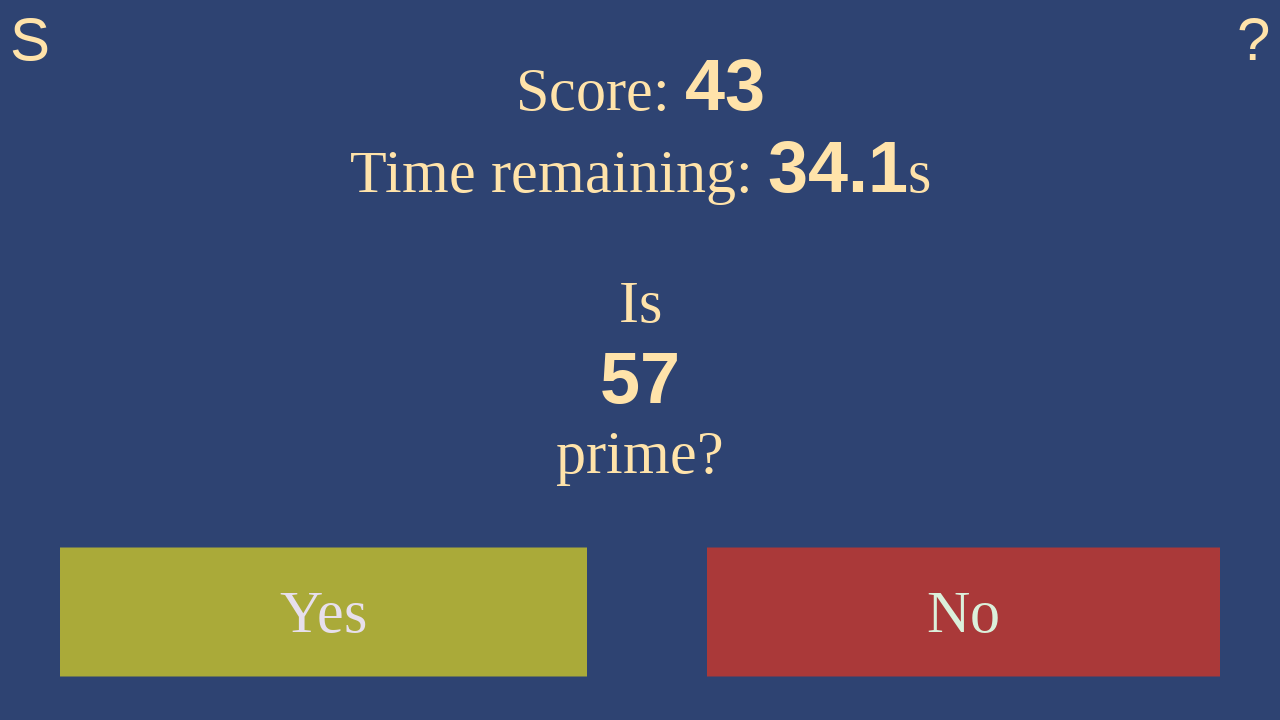

Waited 100ms for UI to update
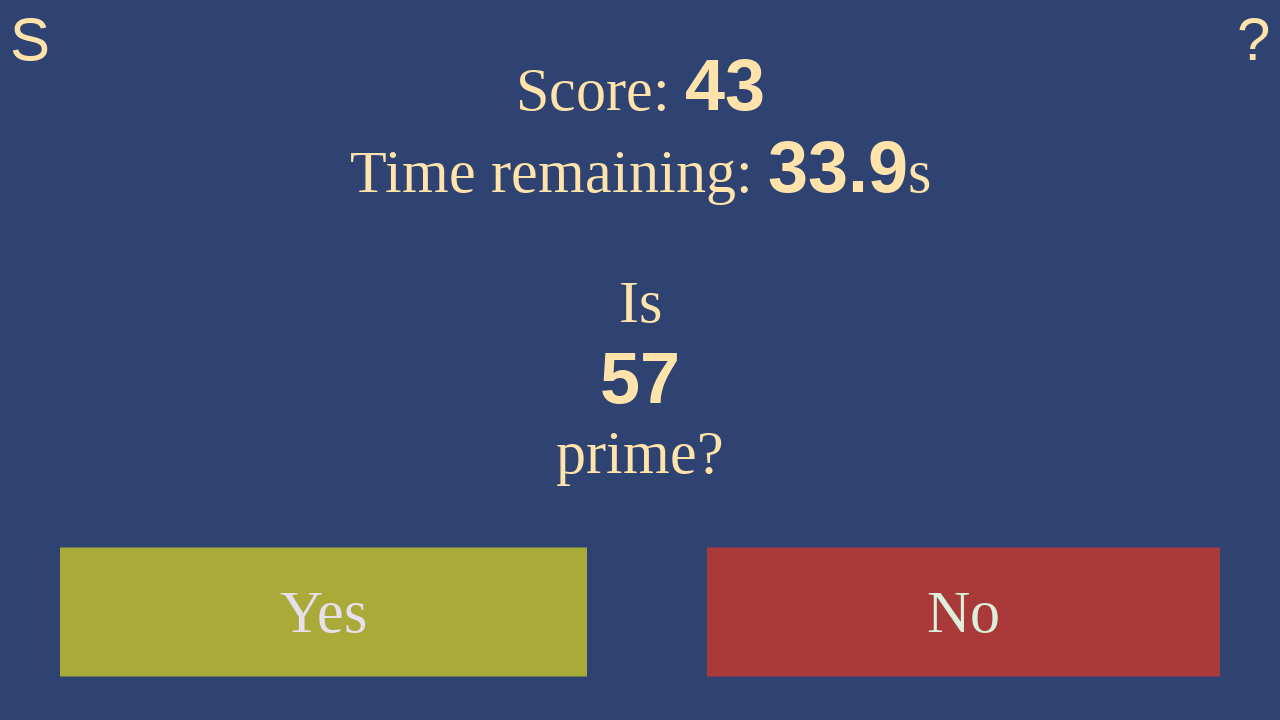

Retrieved current time: 33.8
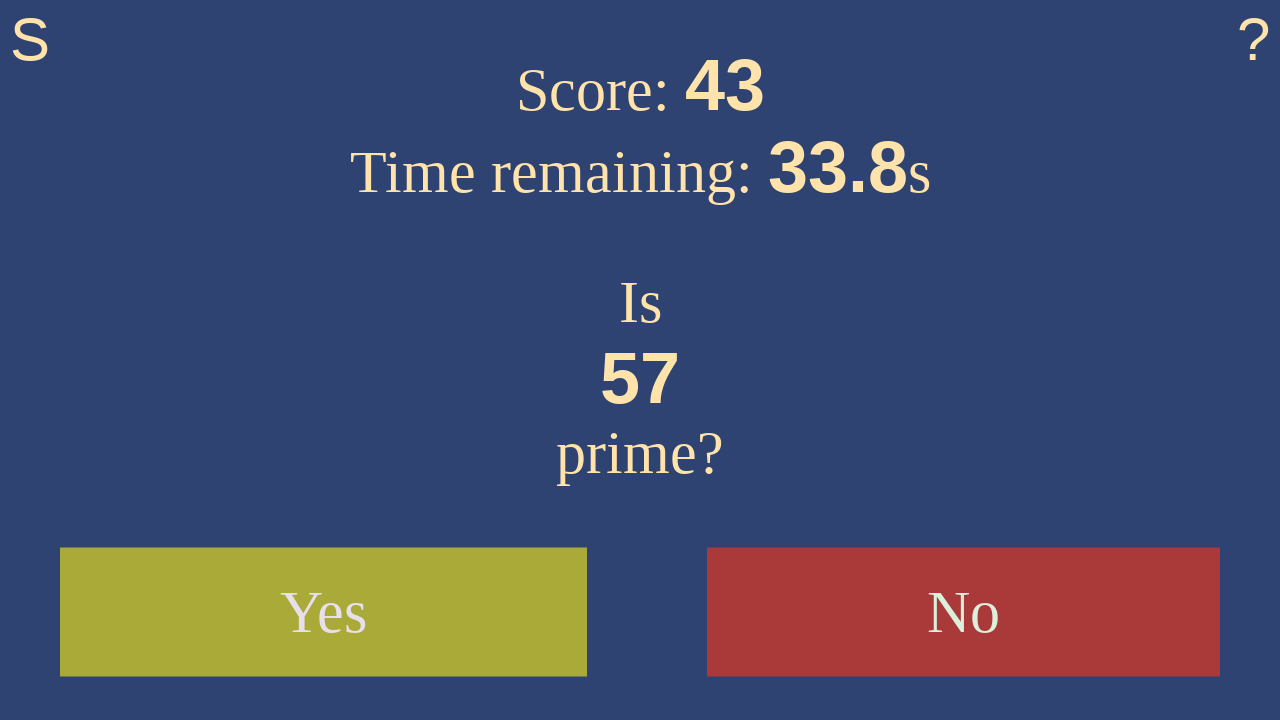

Retrieved current number to evaluate: 57
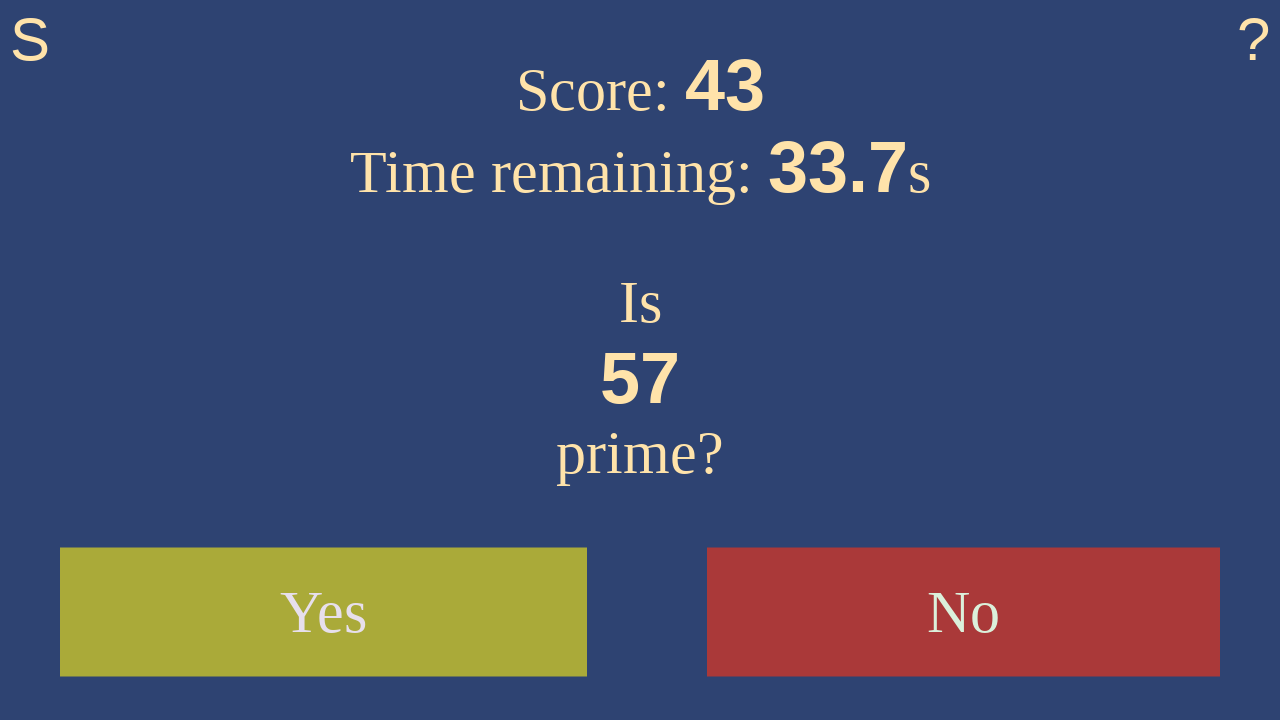

Clicked no button: 57 is not prime at (964, 612) on #no
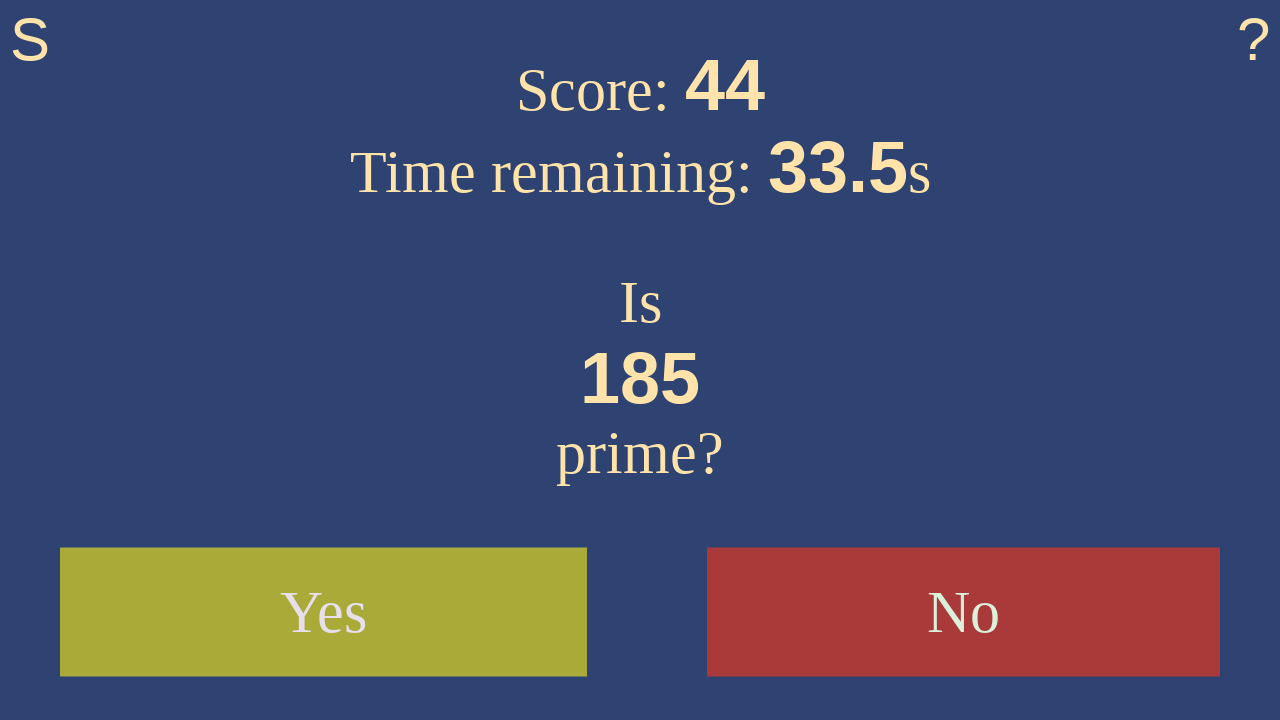

Waited 100ms for UI to update
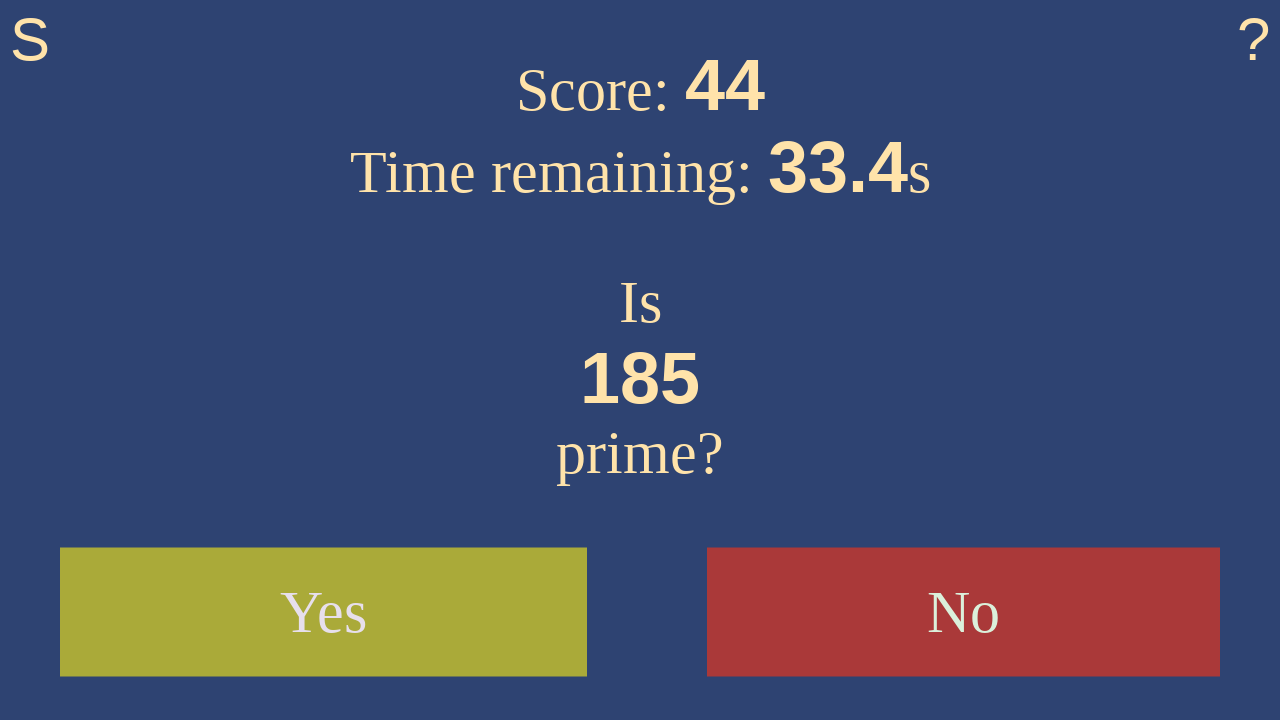

Retrieved current time: 33.3
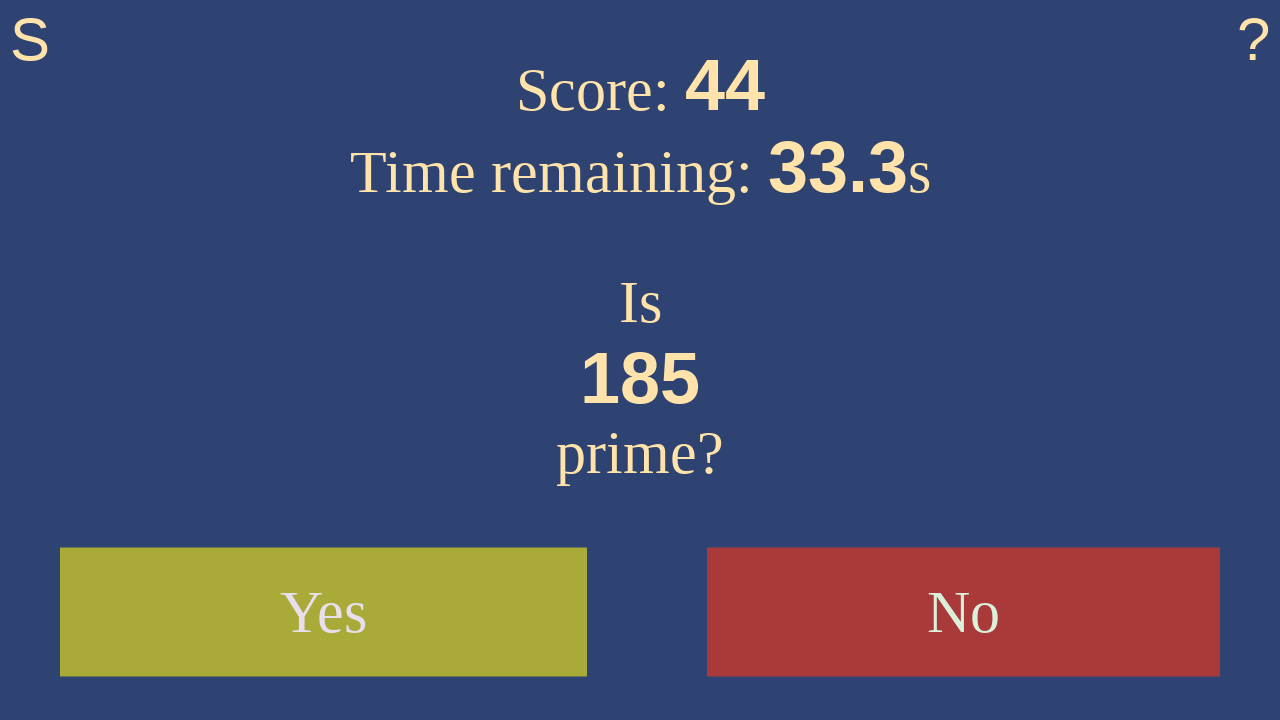

Retrieved current number to evaluate: 185
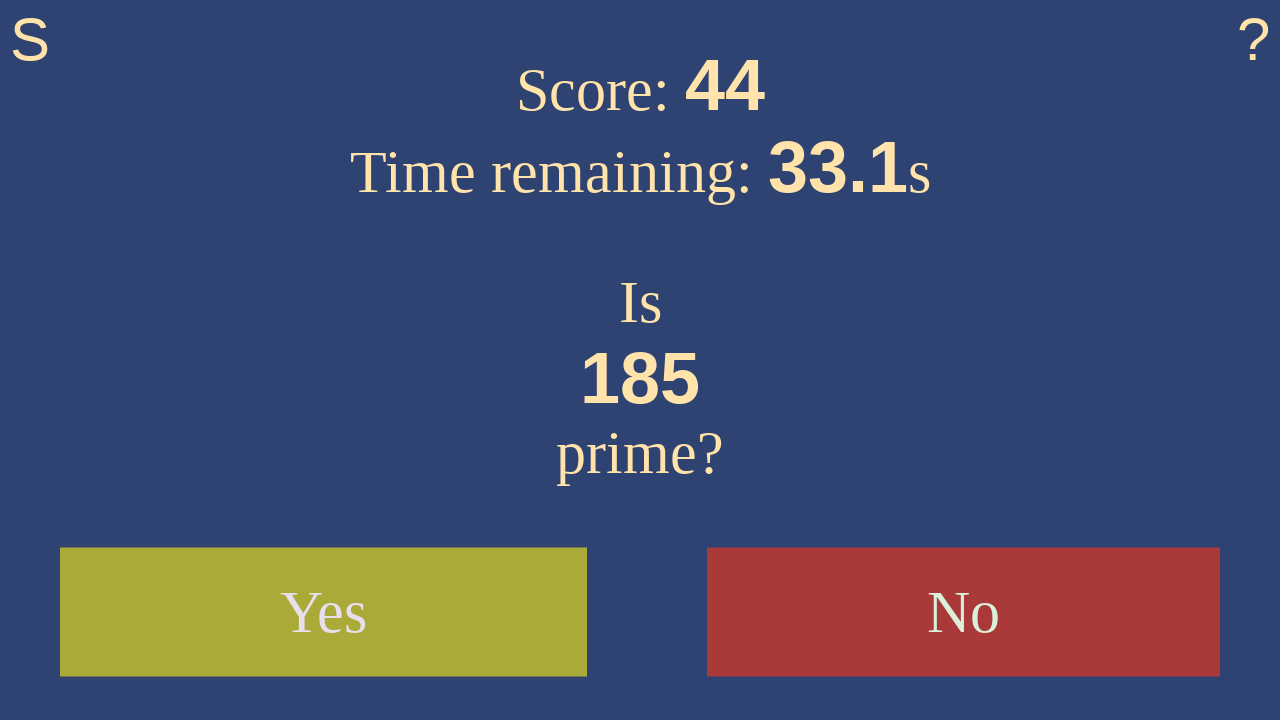

Clicked no button: 185 is not prime at (964, 612) on #no
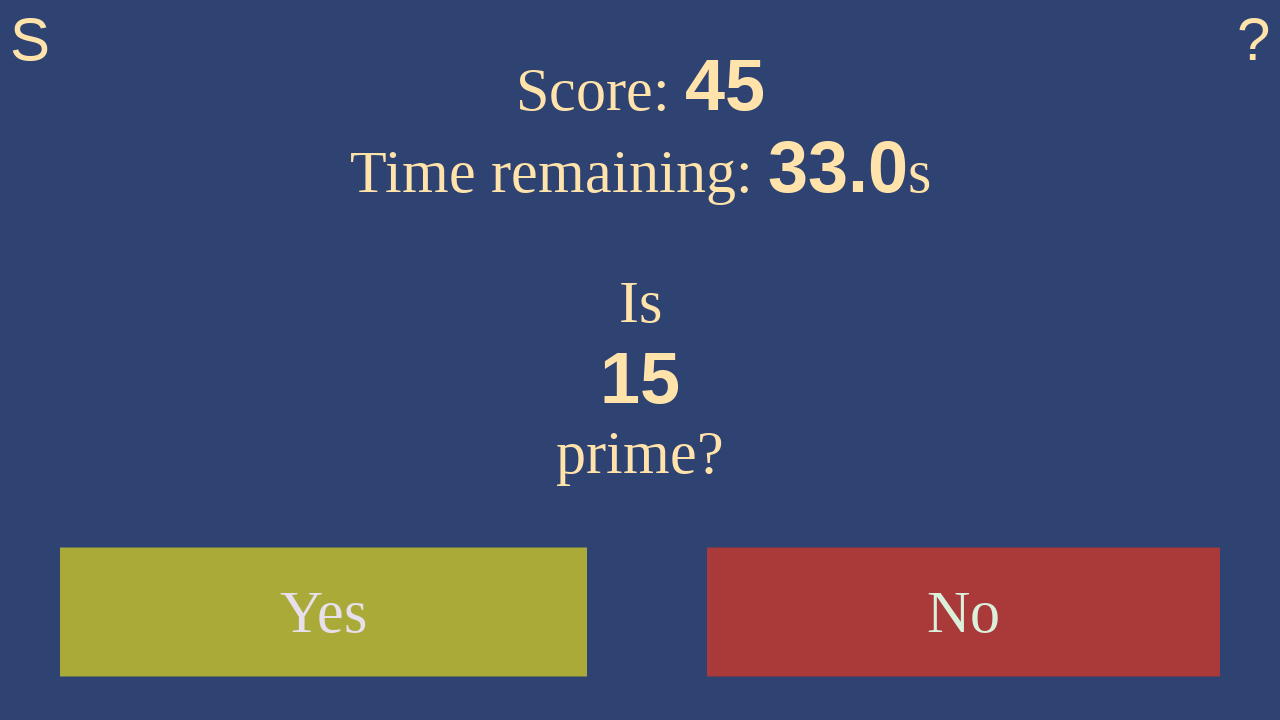

Waited 100ms for UI to update
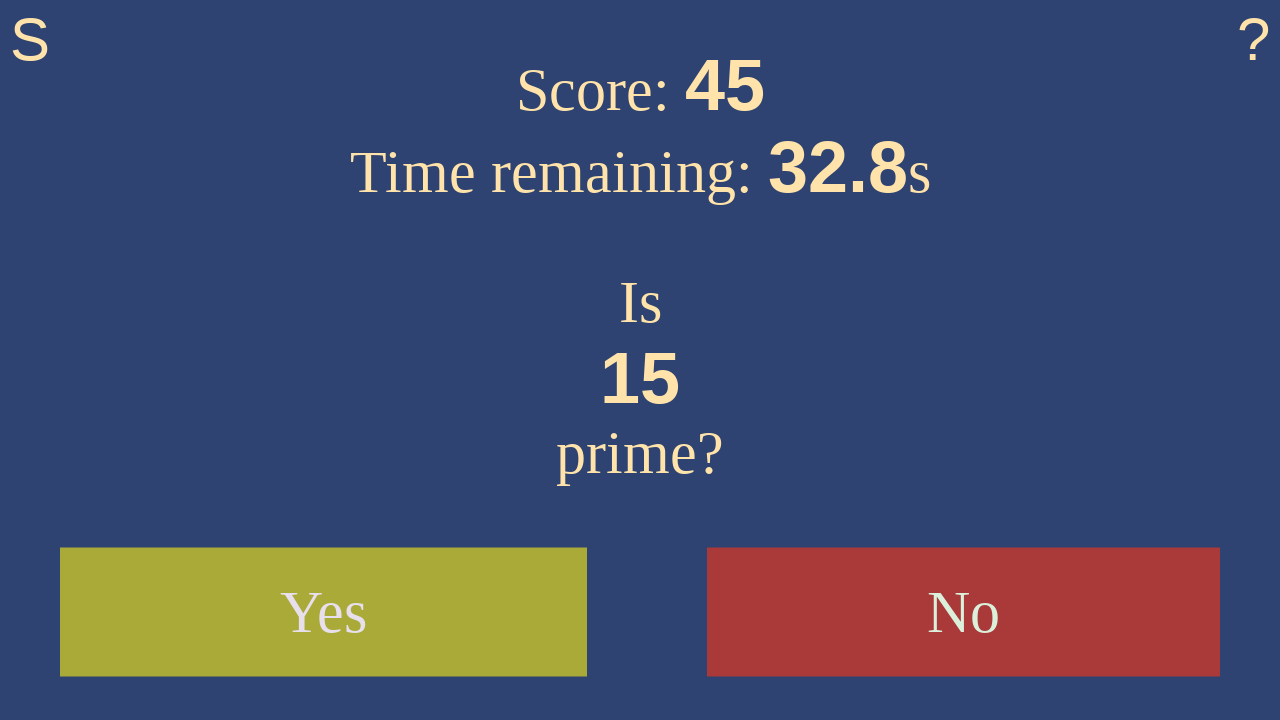

Retrieved current time: 32.7
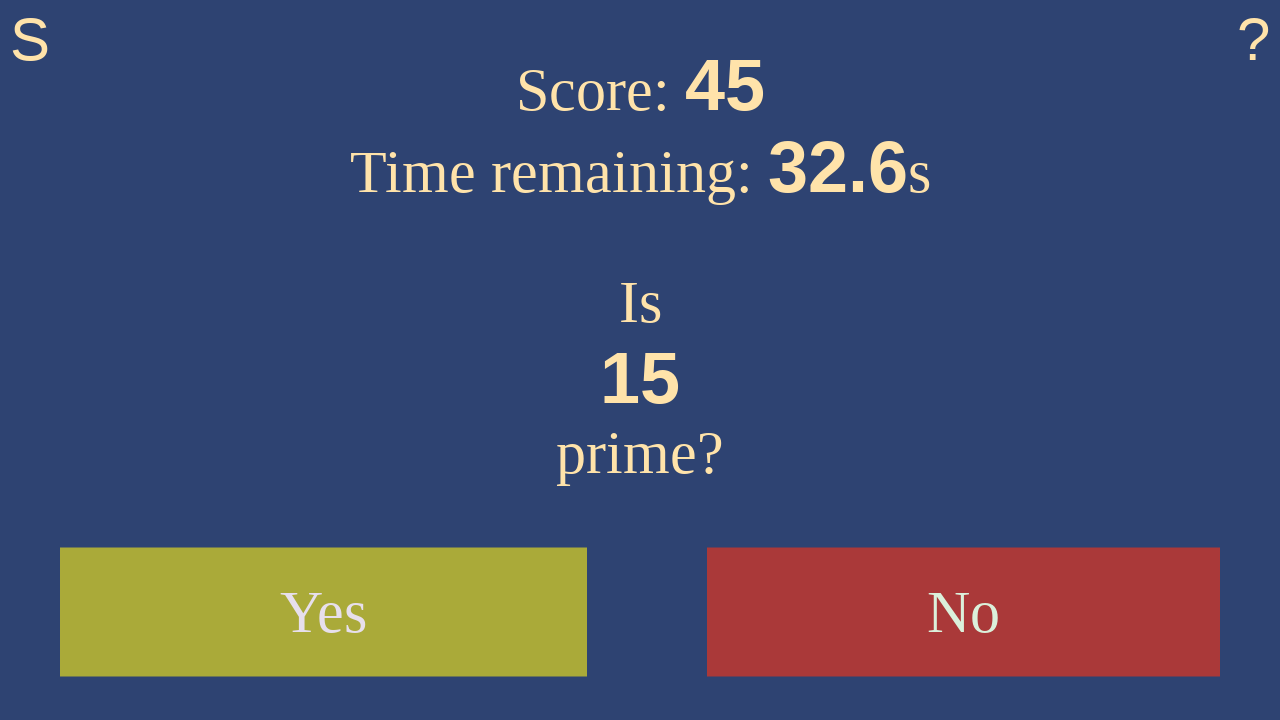

Retrieved current number to evaluate: 15
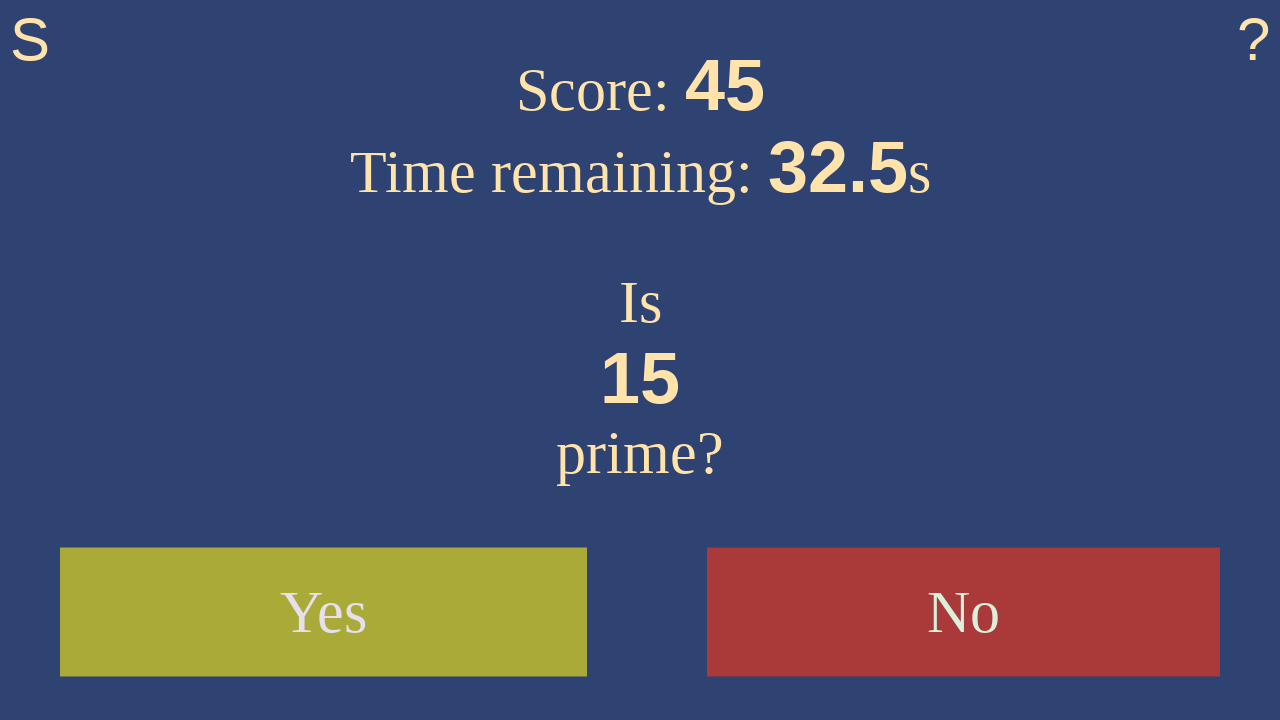

Clicked no button: 15 is not prime at (964, 612) on #no
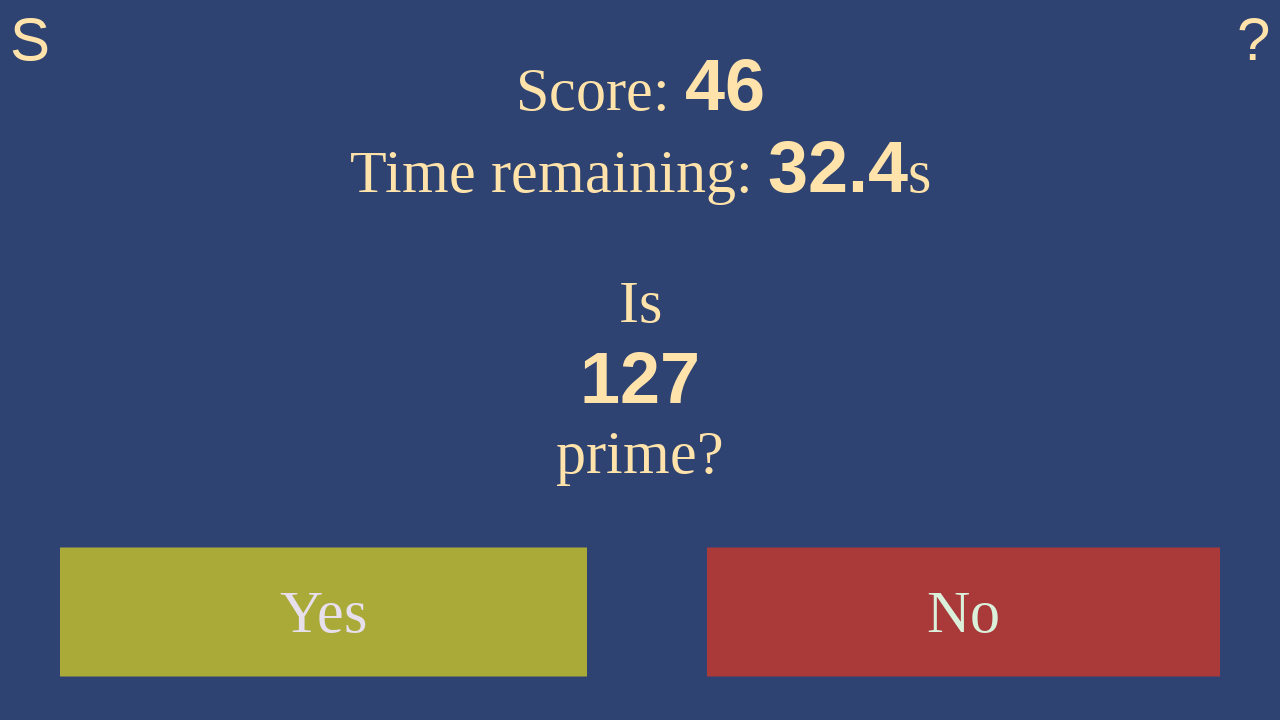

Waited 100ms for UI to update
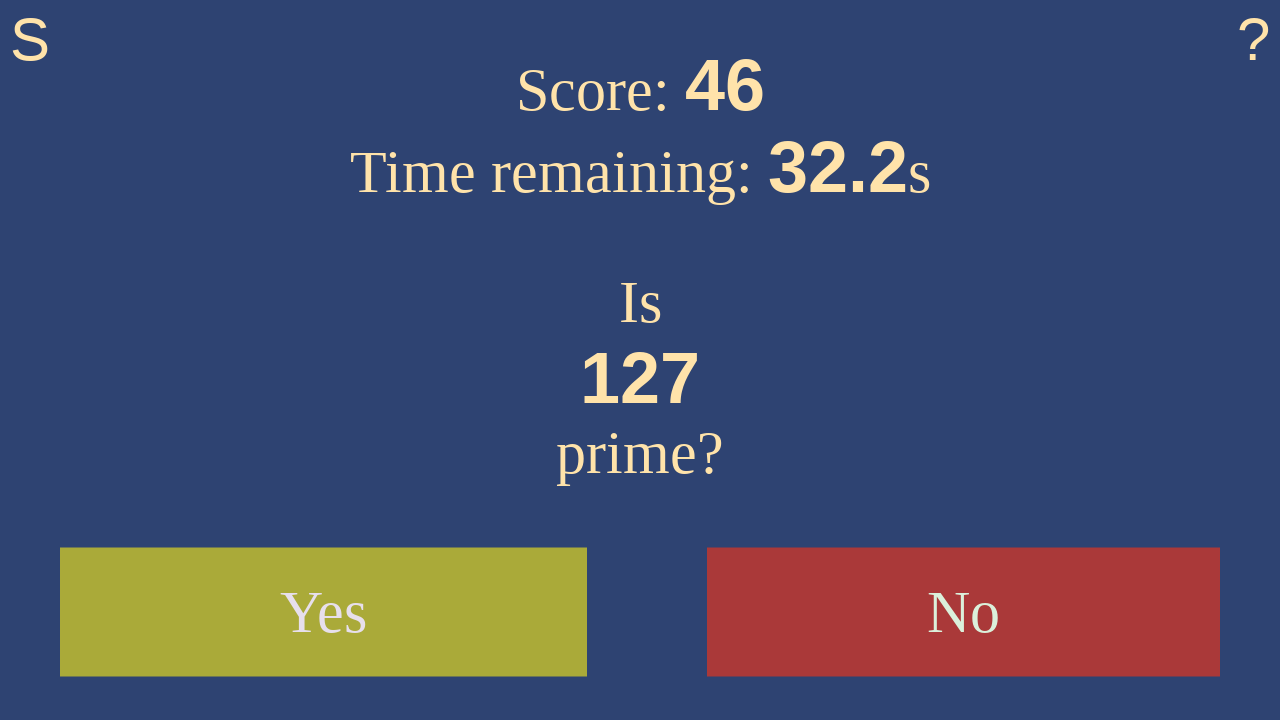

Retrieved current time: 32.1
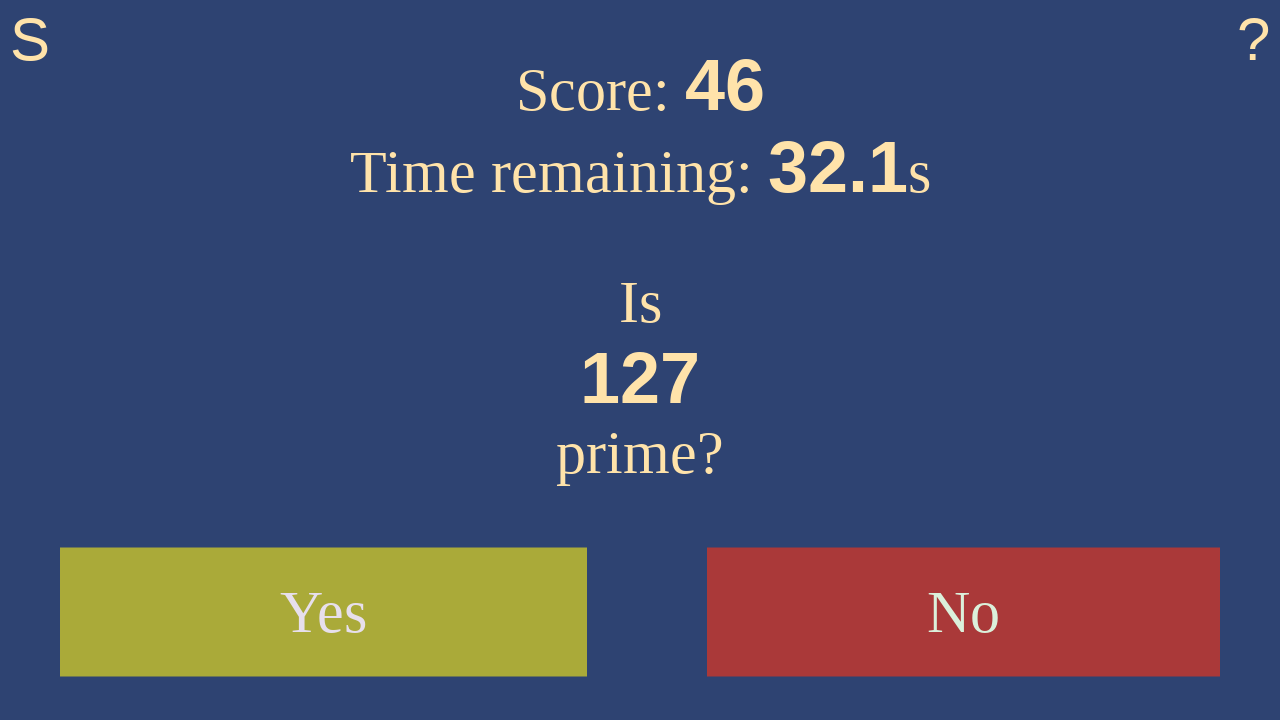

Retrieved current number to evaluate: 127
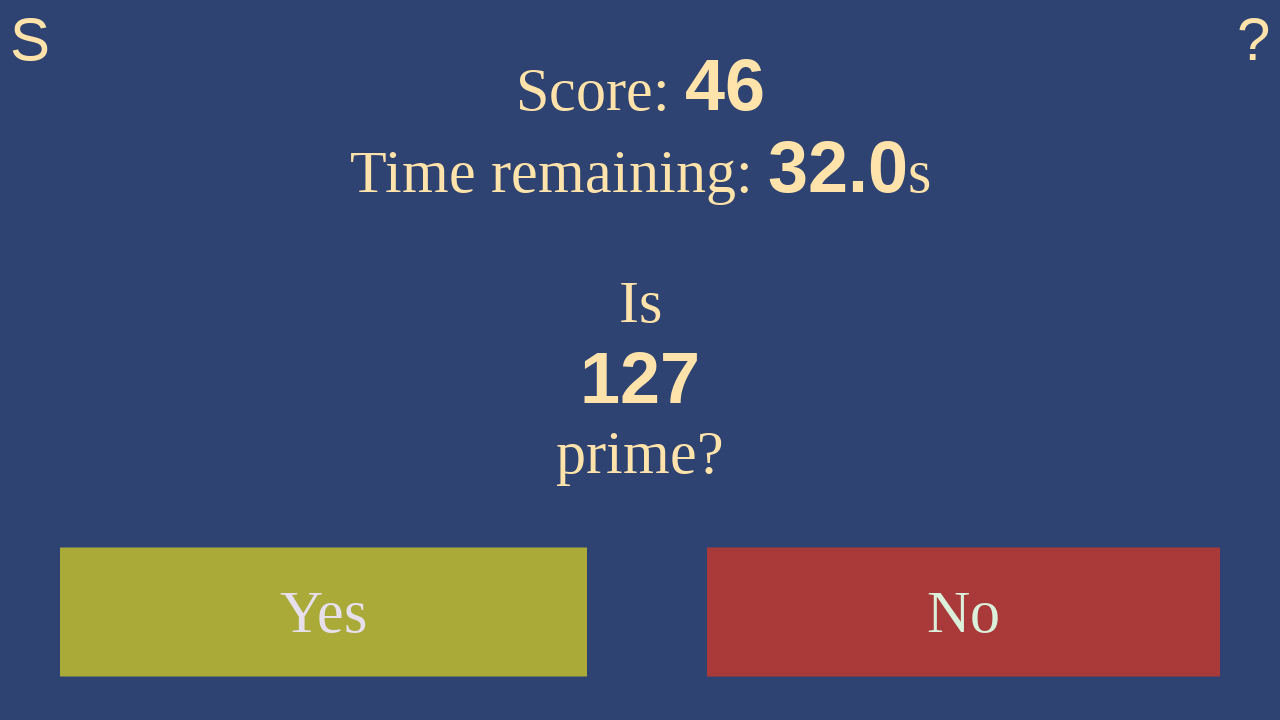

Clicked yes button: 127 is prime at (324, 612) on #yes
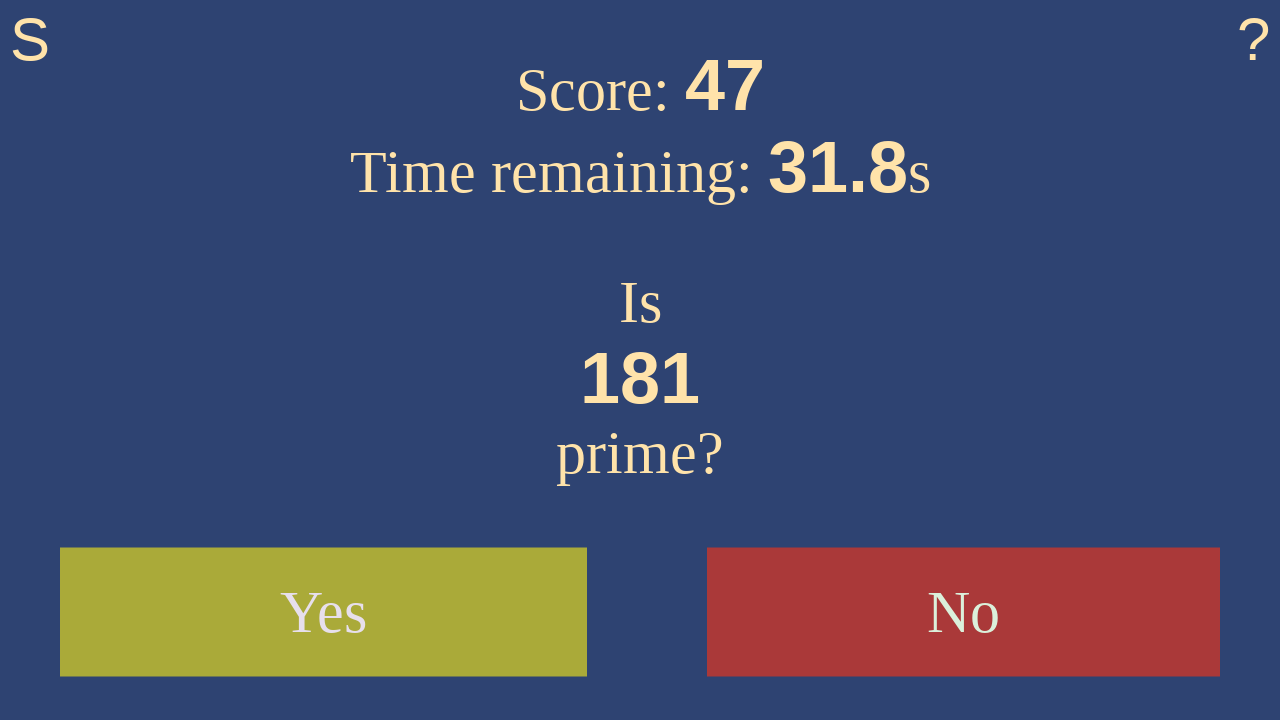

Waited 100ms for UI to update
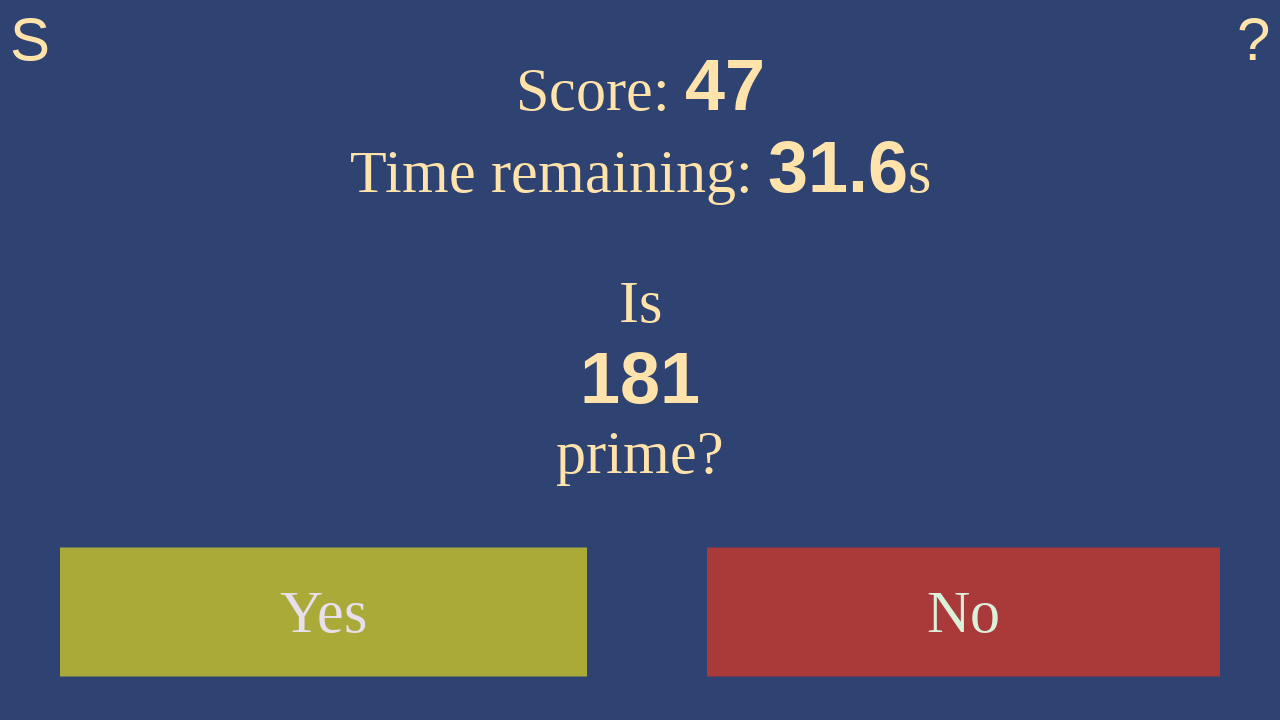

Retrieved current time: 31.5
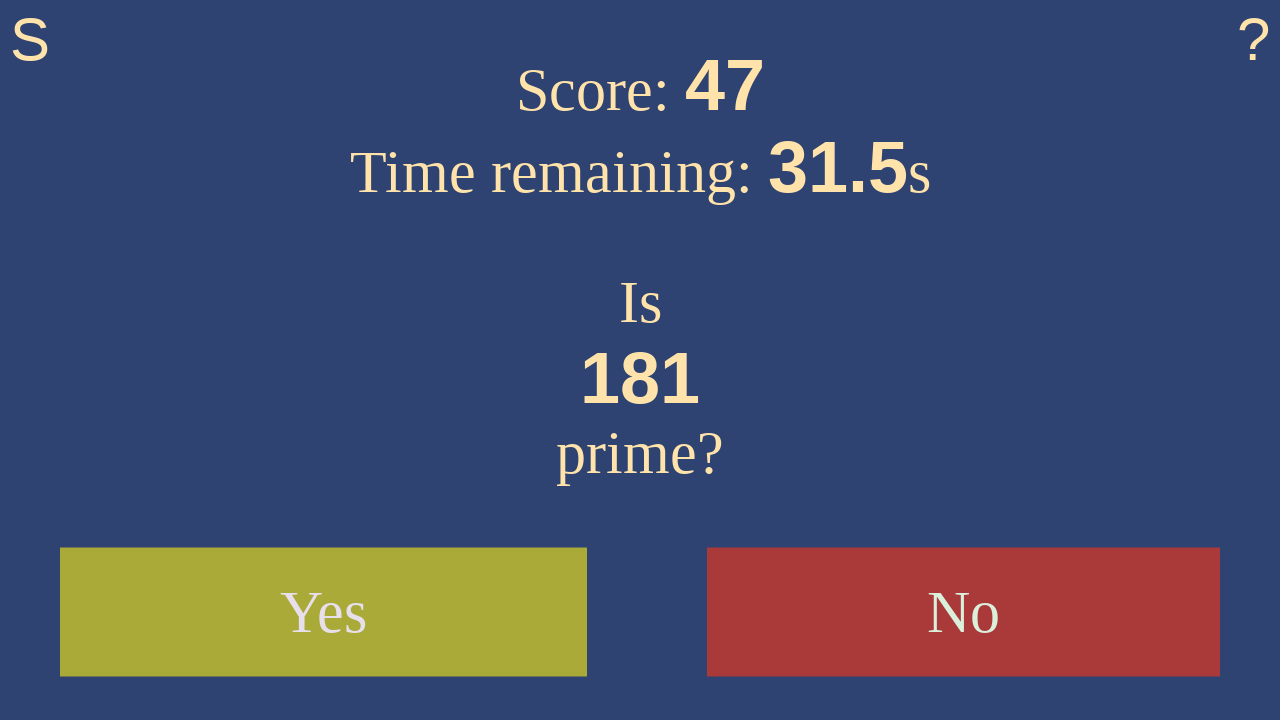

Retrieved current number to evaluate: 181
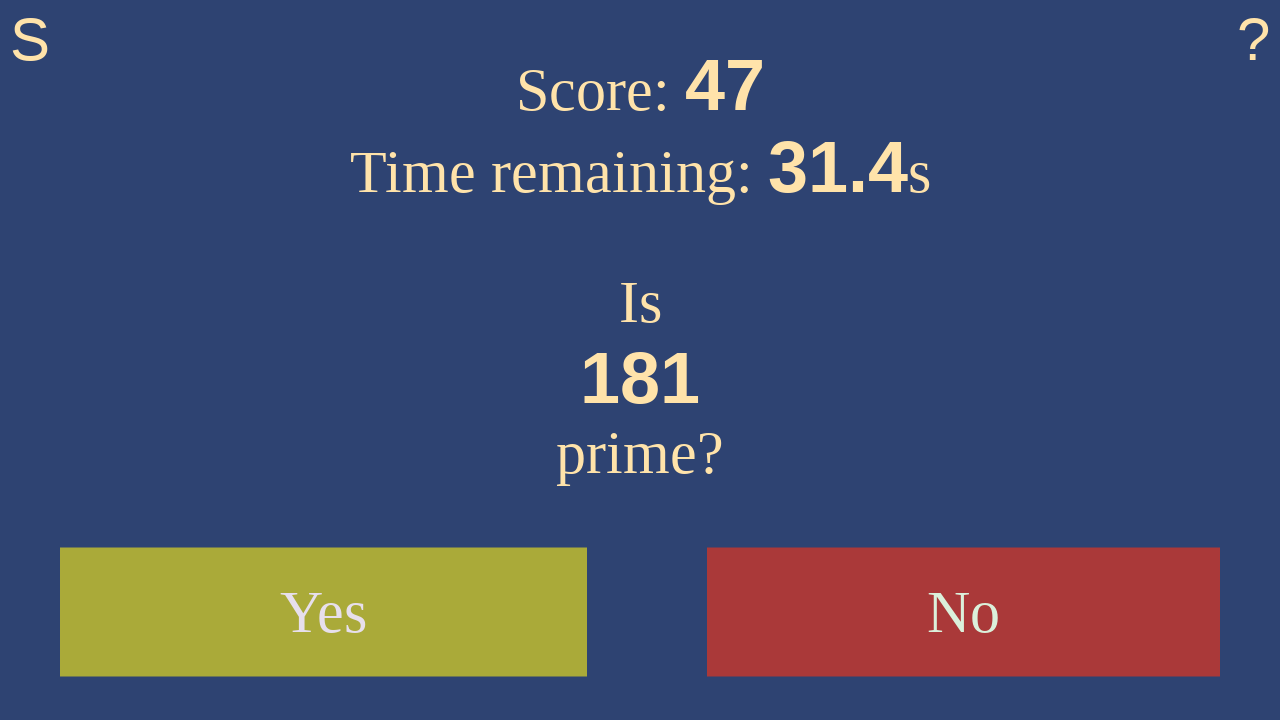

Clicked yes button: 181 is prime at (324, 612) on #yes
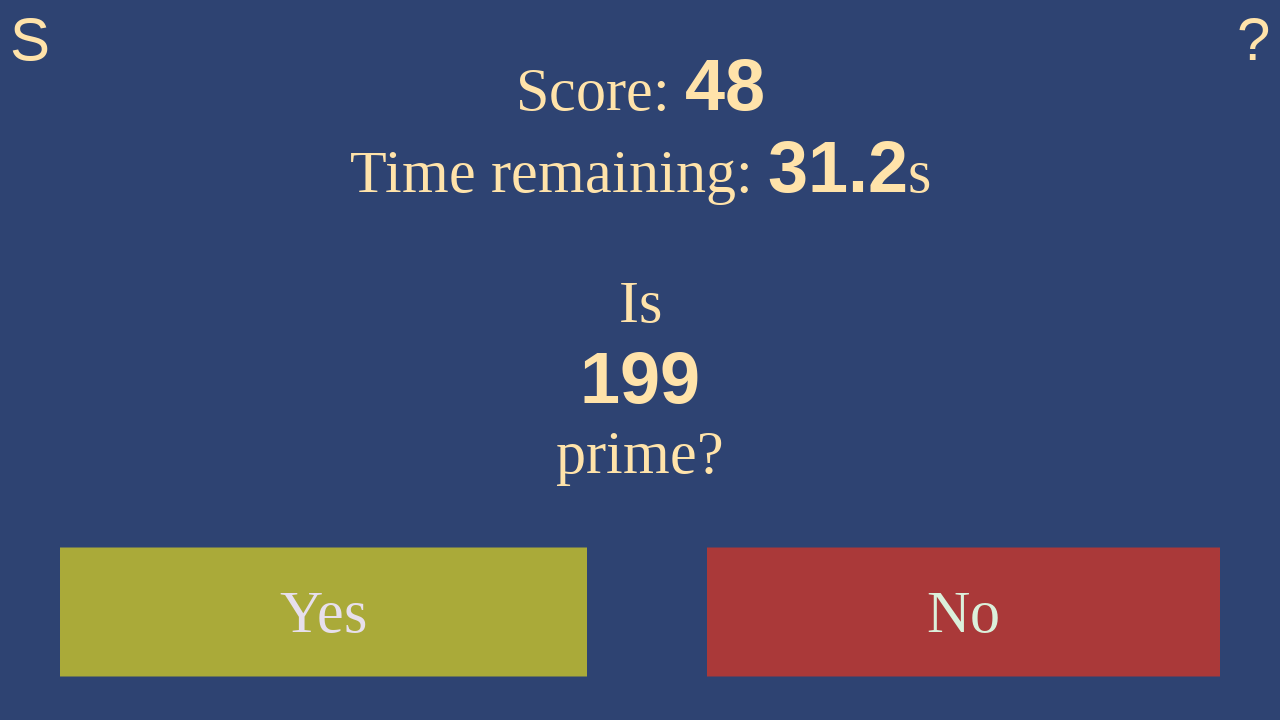

Waited 100ms for UI to update
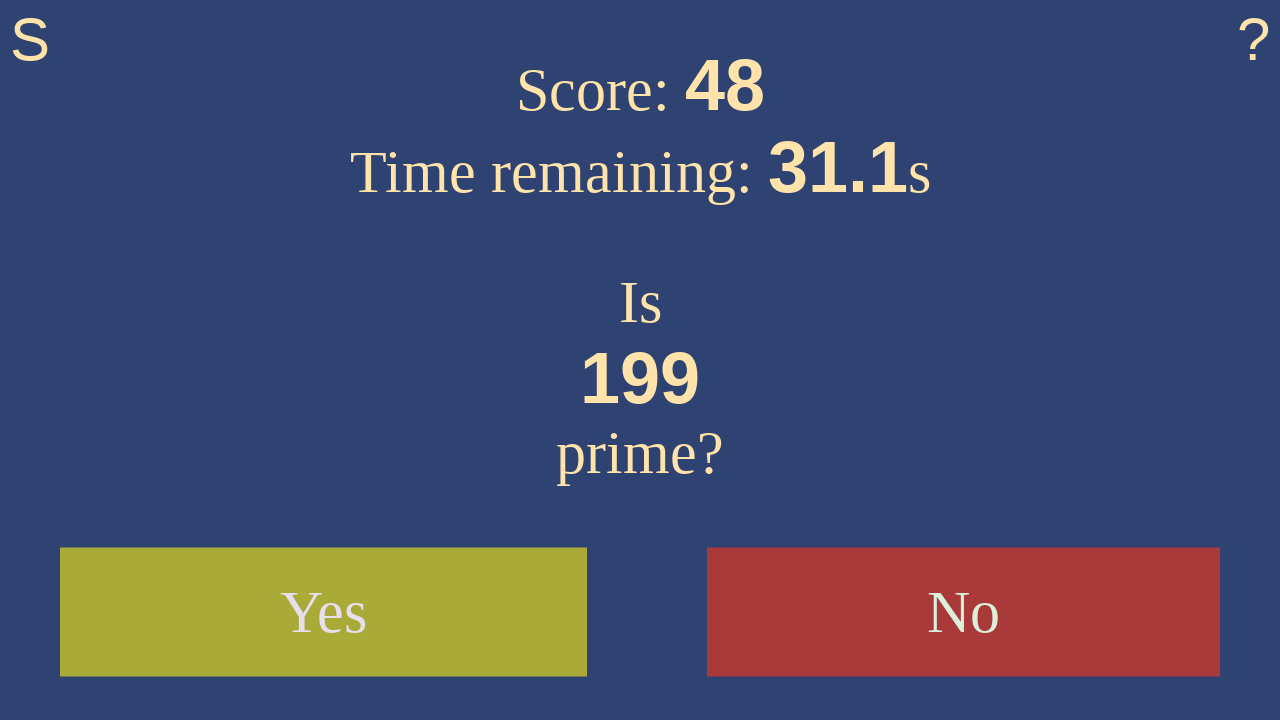

Retrieved current time: 30.9
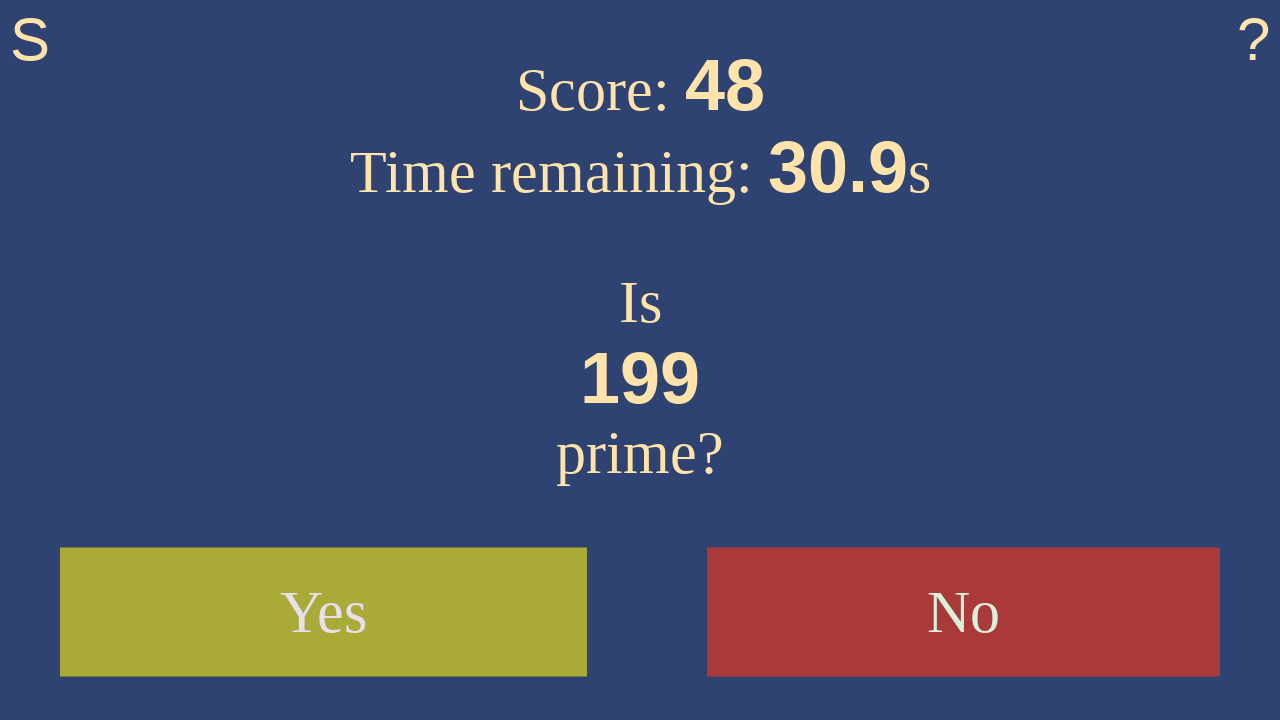

Retrieved current number to evaluate: 199
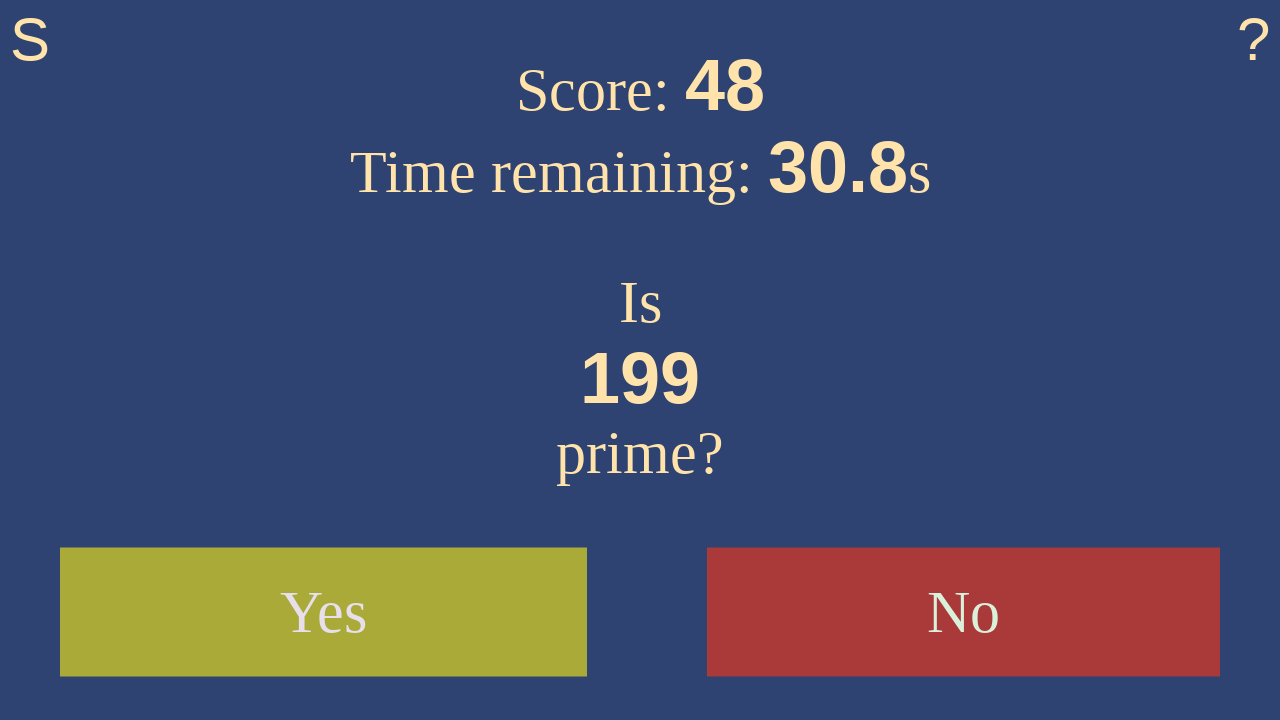

Clicked yes button: 199 is prime at (324, 612) on #yes
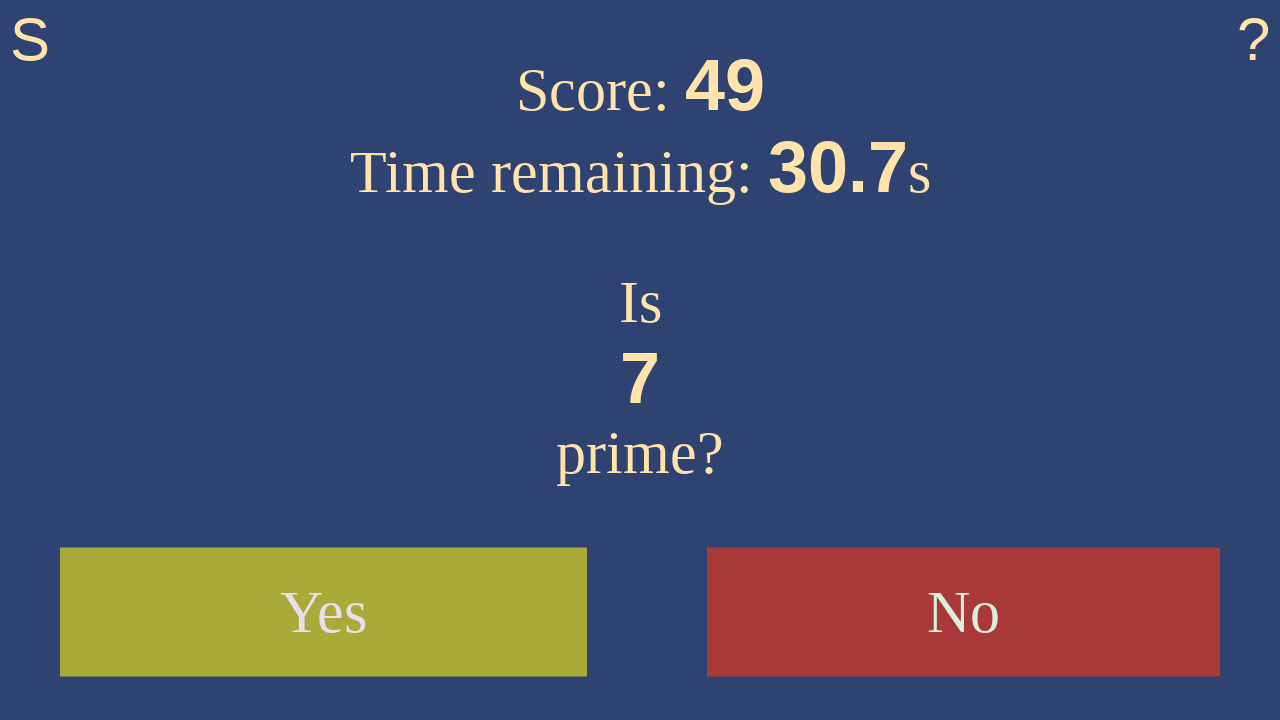

Waited 100ms for UI to update
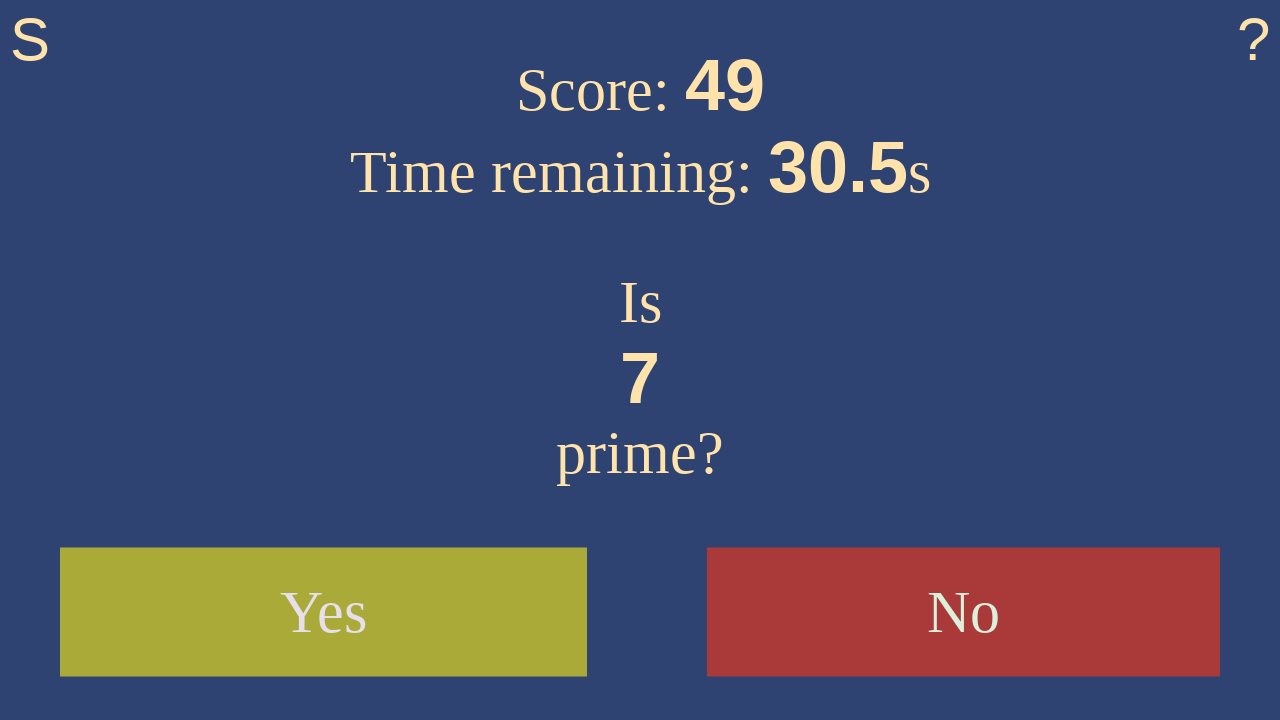

Retrieved current time: 30.4
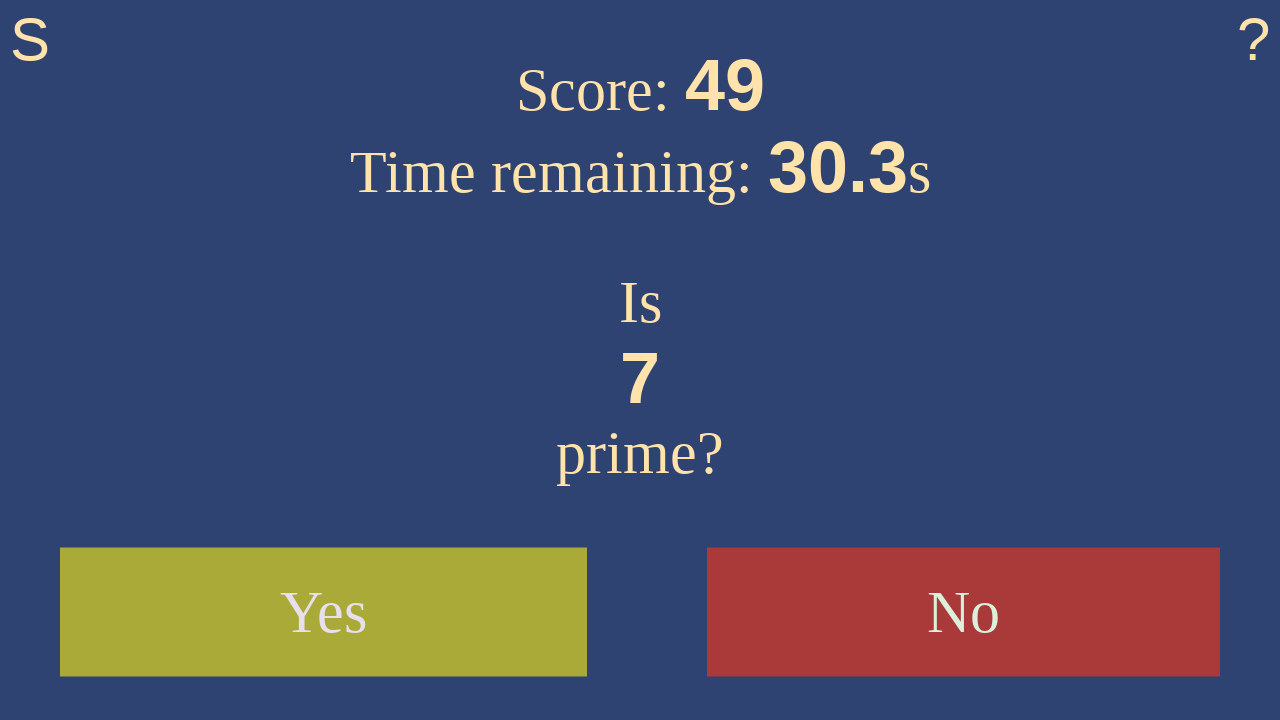

Retrieved current number to evaluate: 7
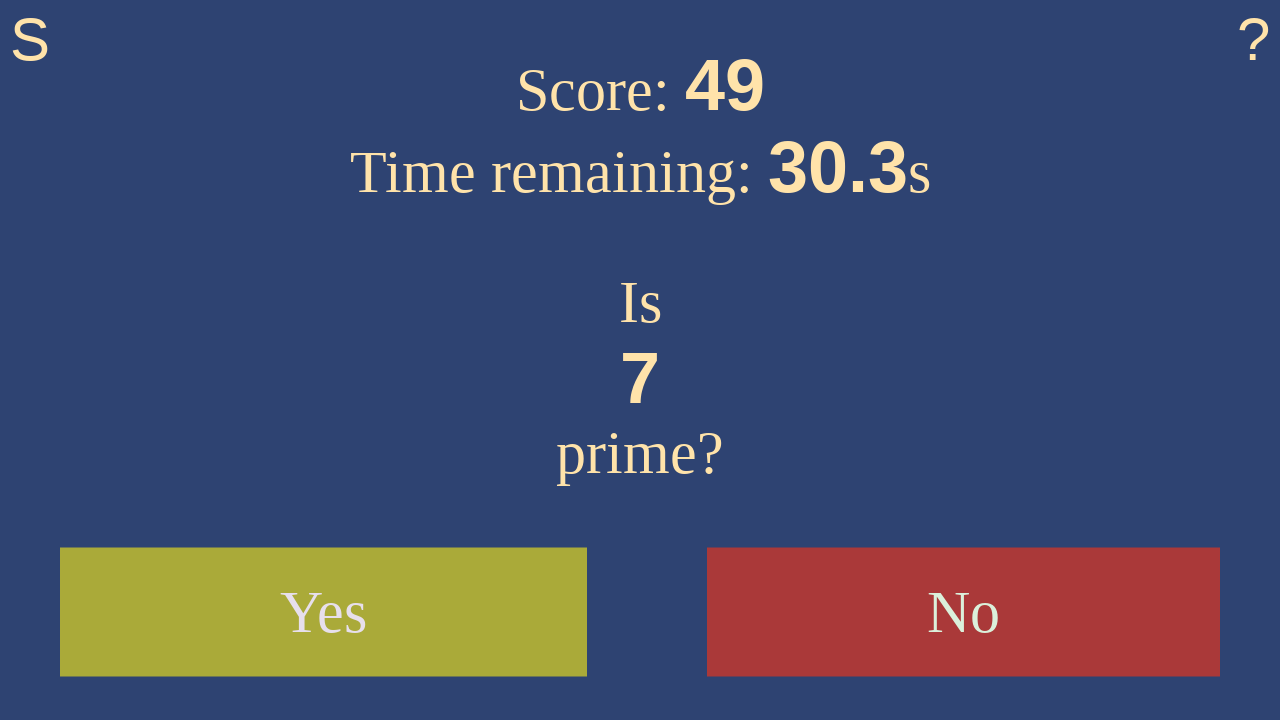

Clicked yes button: 7 is prime at (324, 612) on #yes
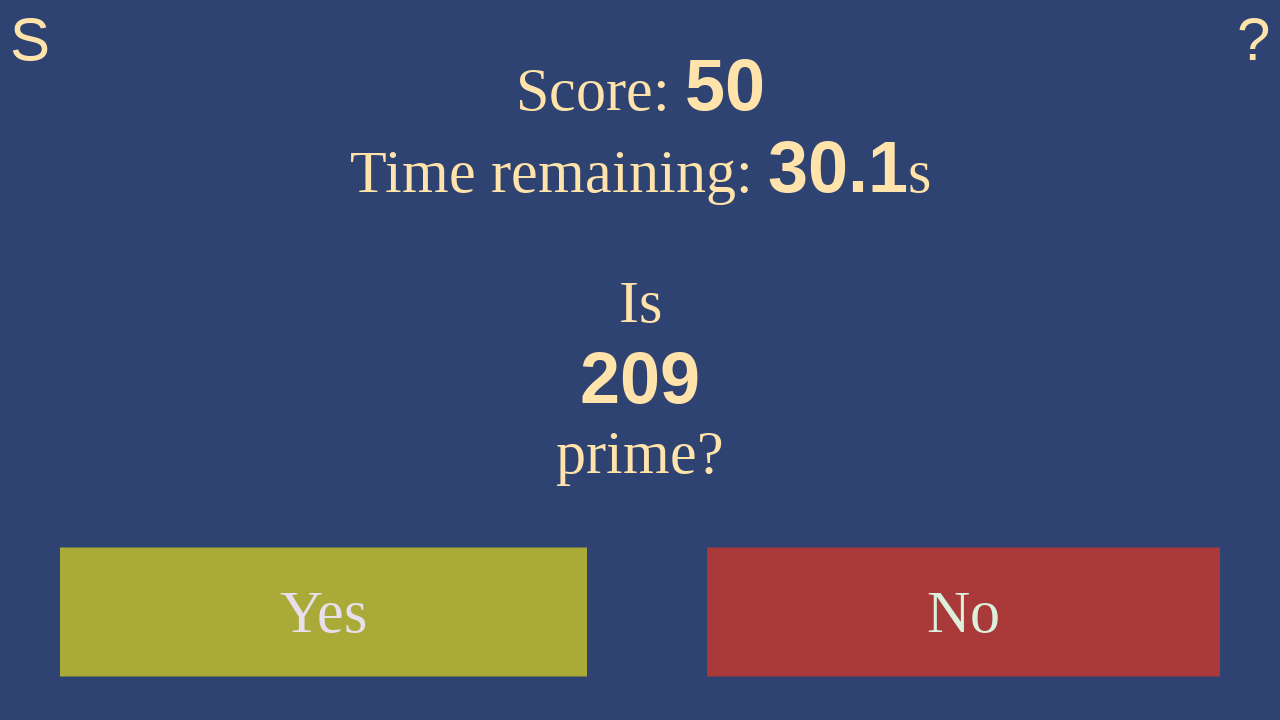

Waited 100ms for UI to update
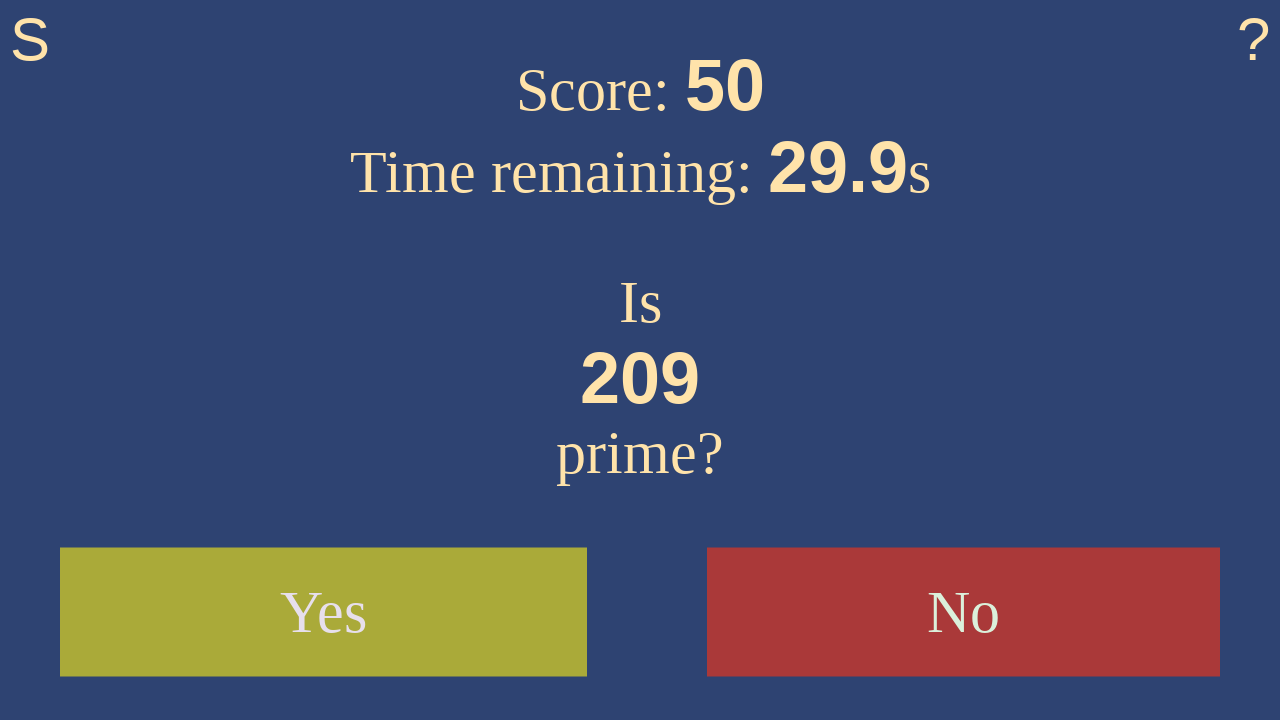

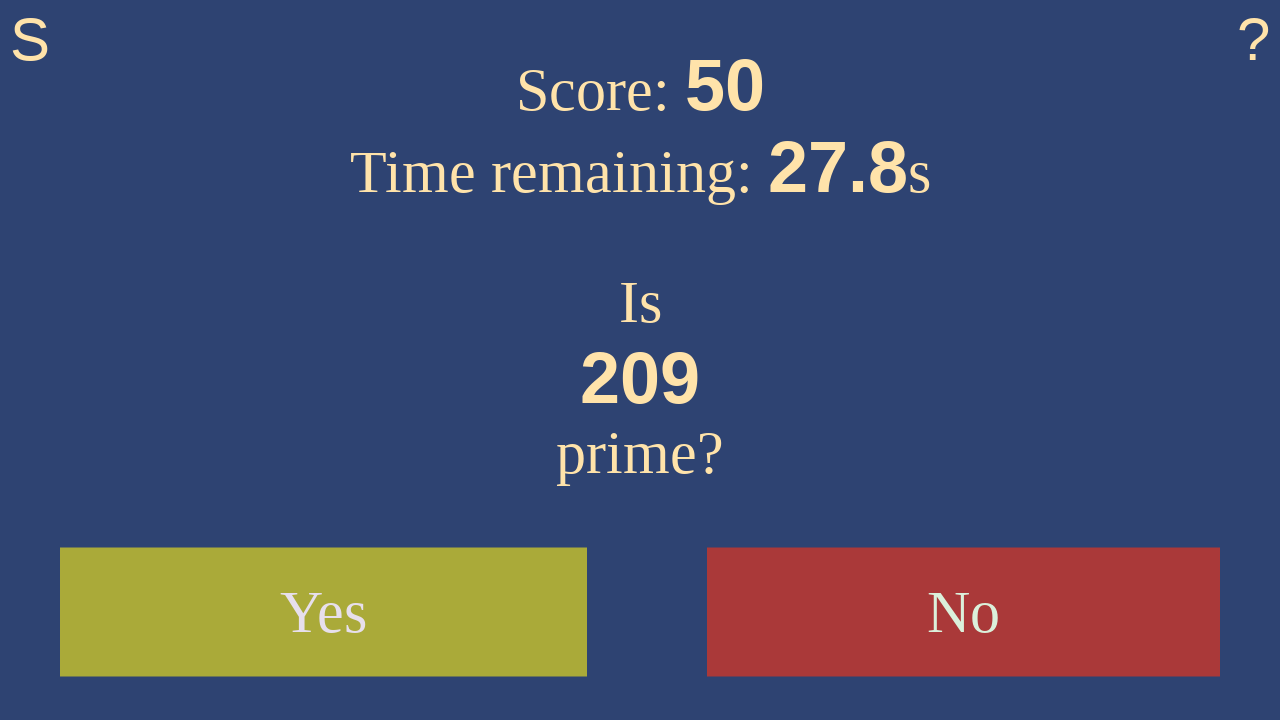